Tests all links on the page by clicking each link, verifying navigation occurs, and returning to the original page

Starting URL: https://bonigarcia.dev/selenium-webdriver-java/

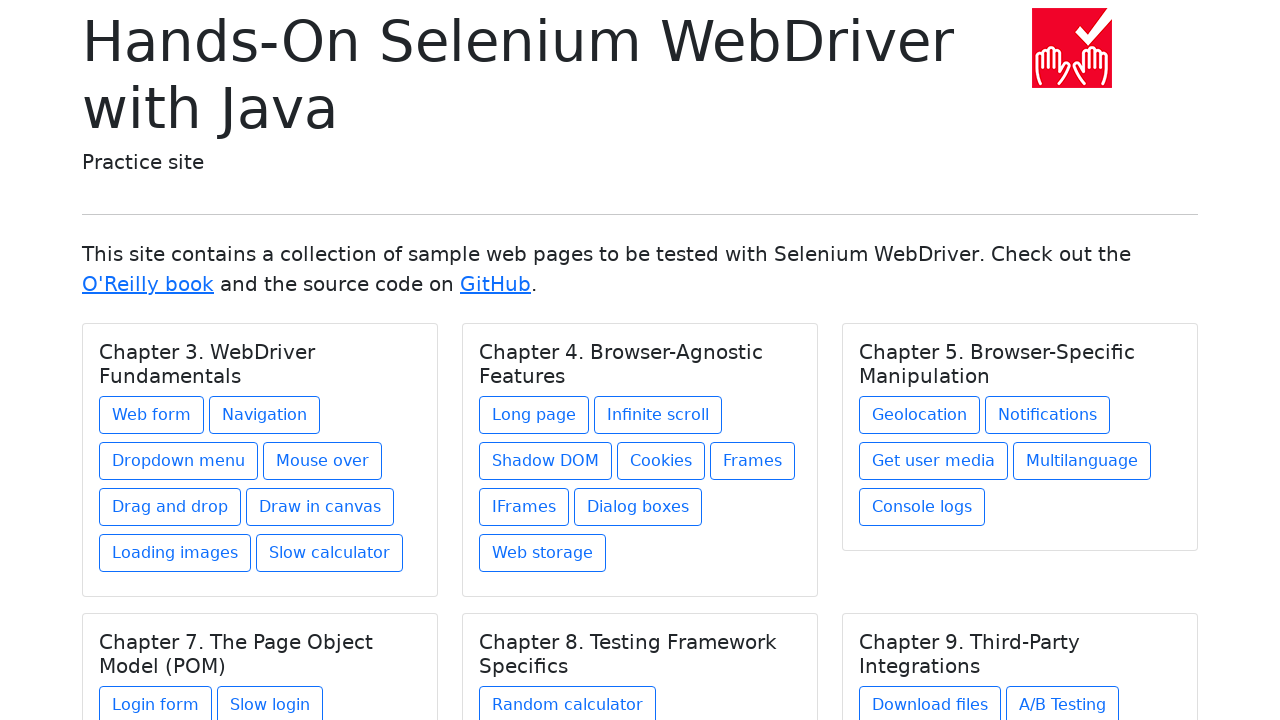

Retrieved all links on the page
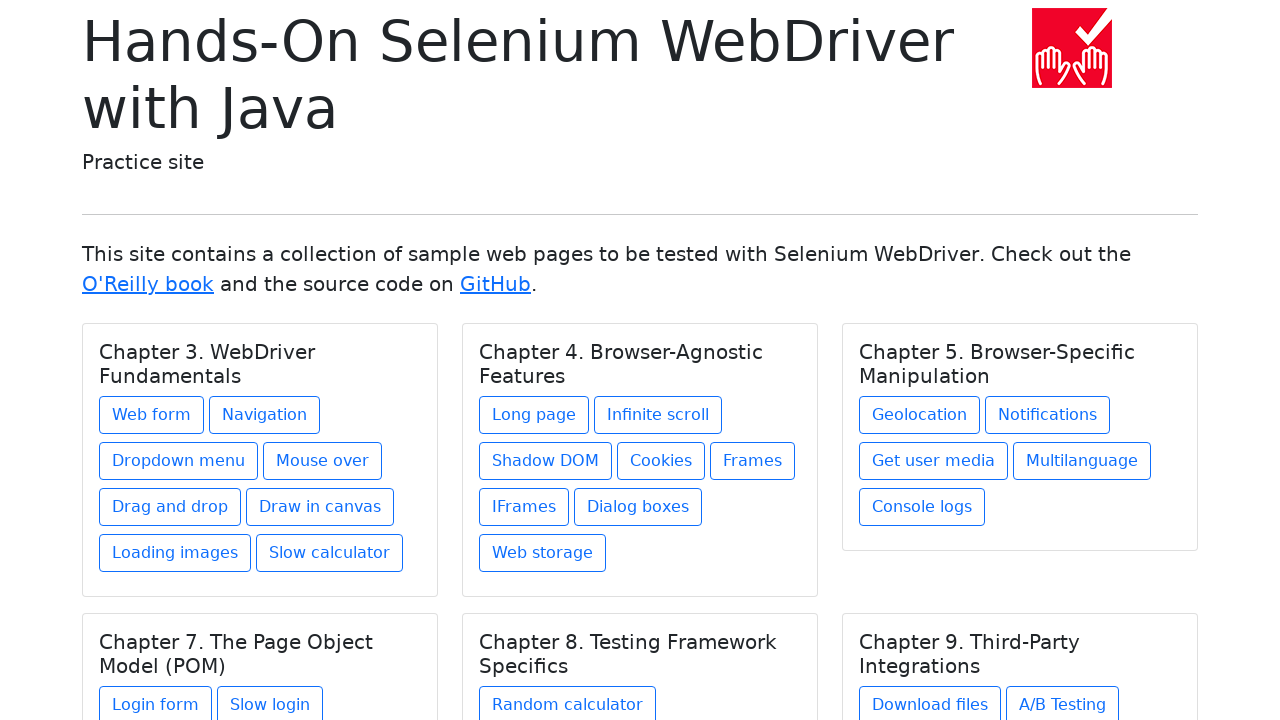

Re-queried links on page, iteration 1
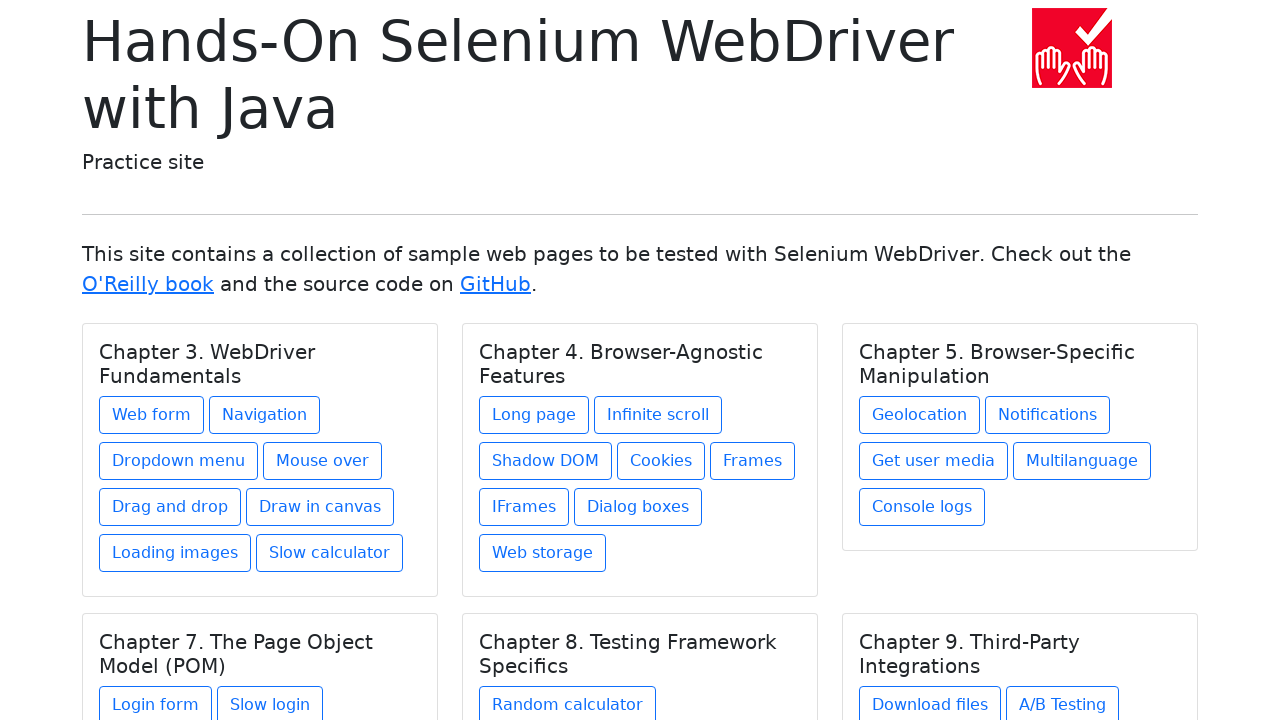

Clicked link 1 on the page at (1072, 48) on a >> nth=0
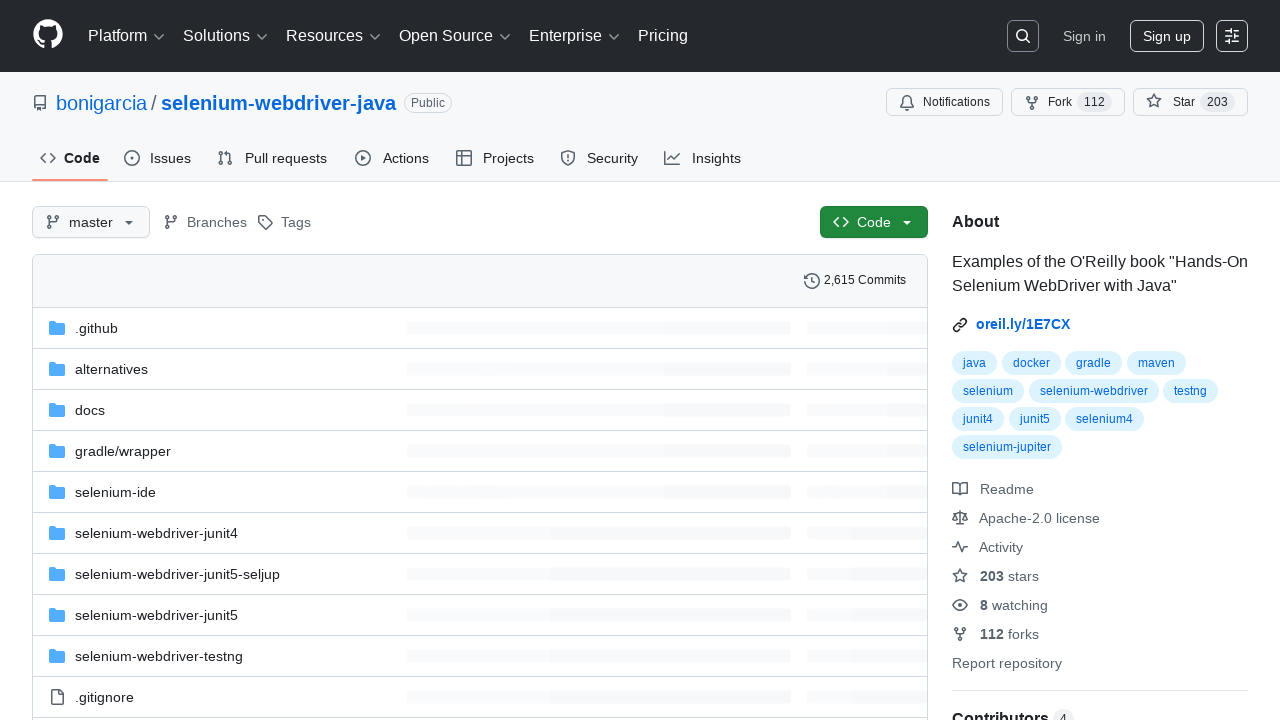

Link 1 navigation completed, page loaded
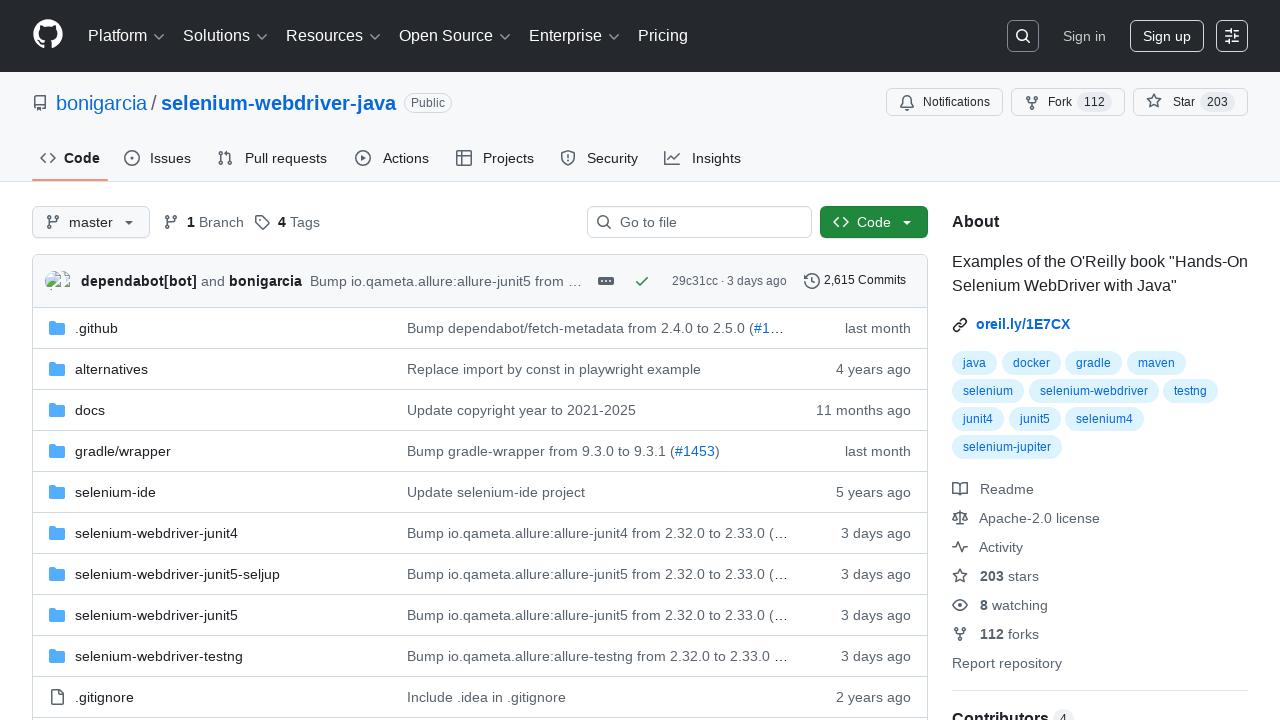

Navigated back from link 1
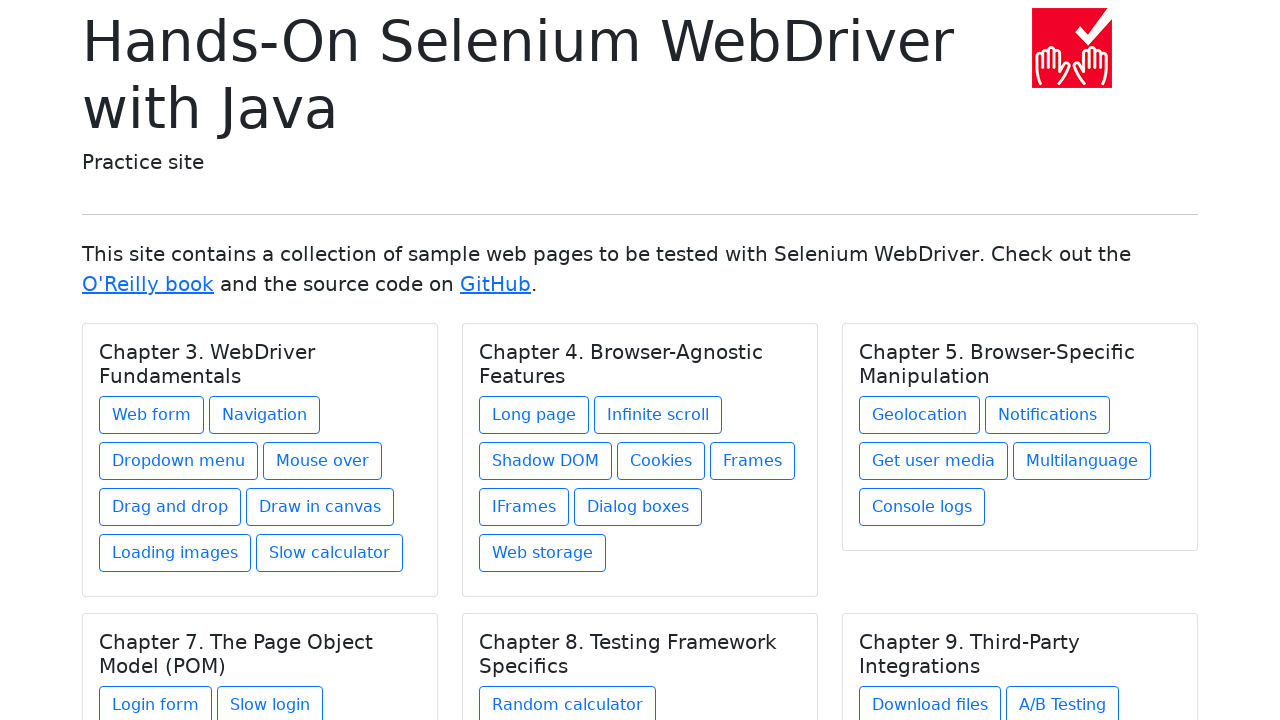

Original page reloaded after returning from link 1
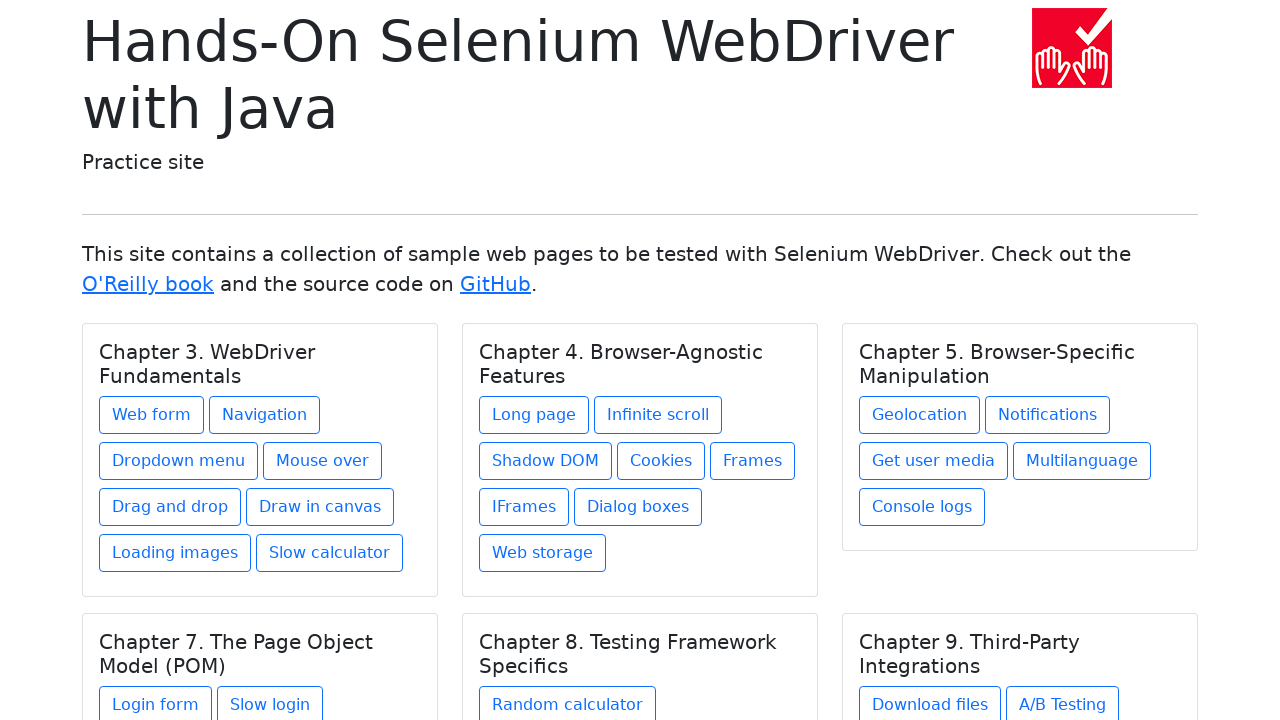

Re-queried links on page, iteration 2
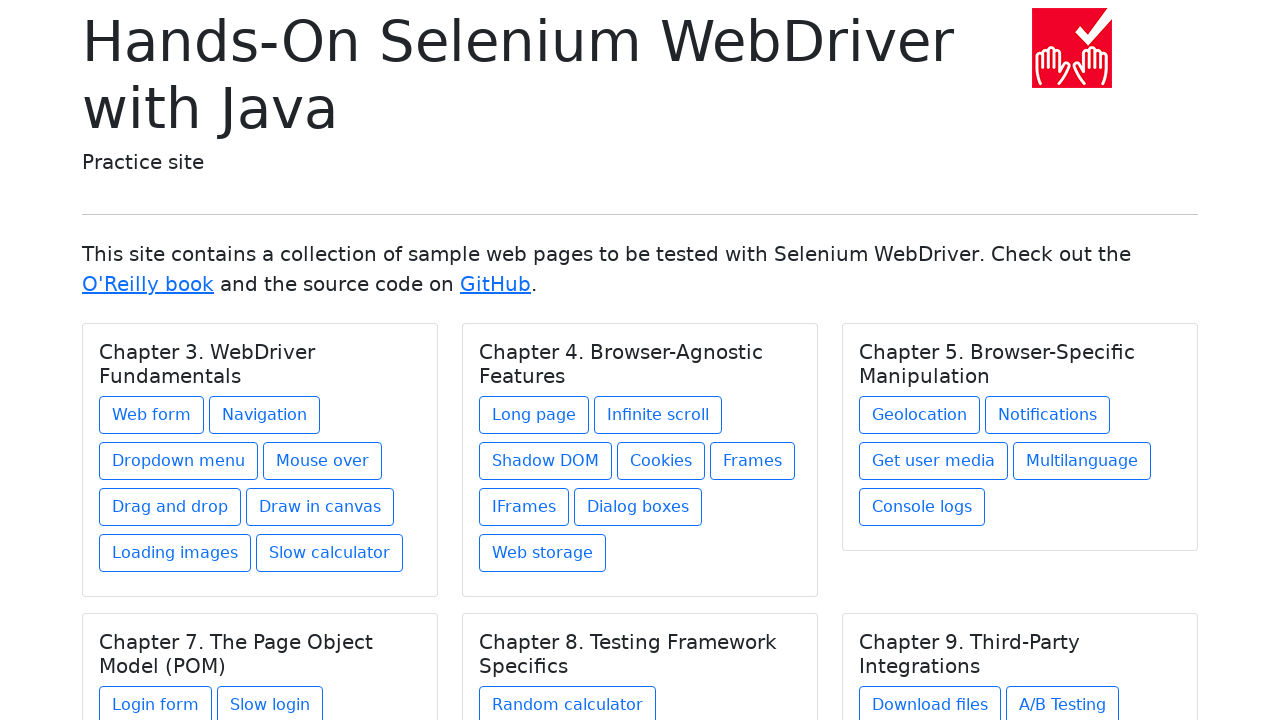

Clicked link 2 on the page at (148, 284) on a >> nth=1
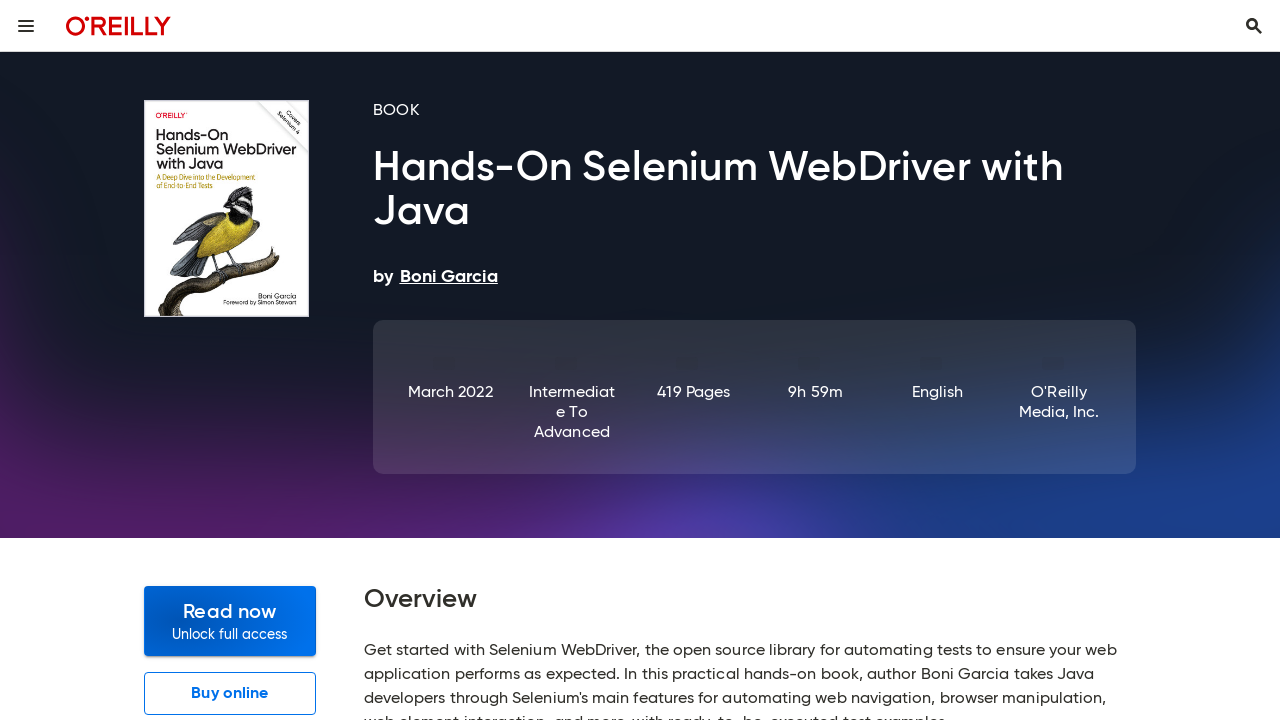

Link 2 navigation completed, page loaded
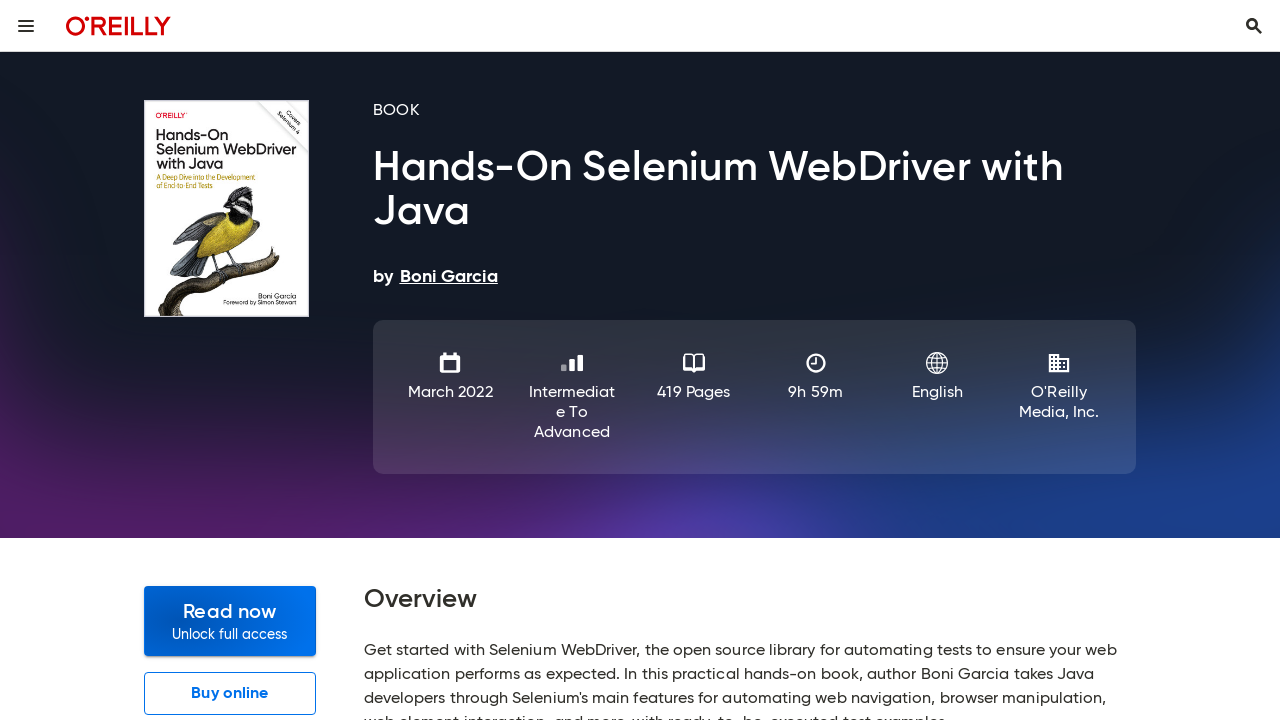

Navigated back from link 2
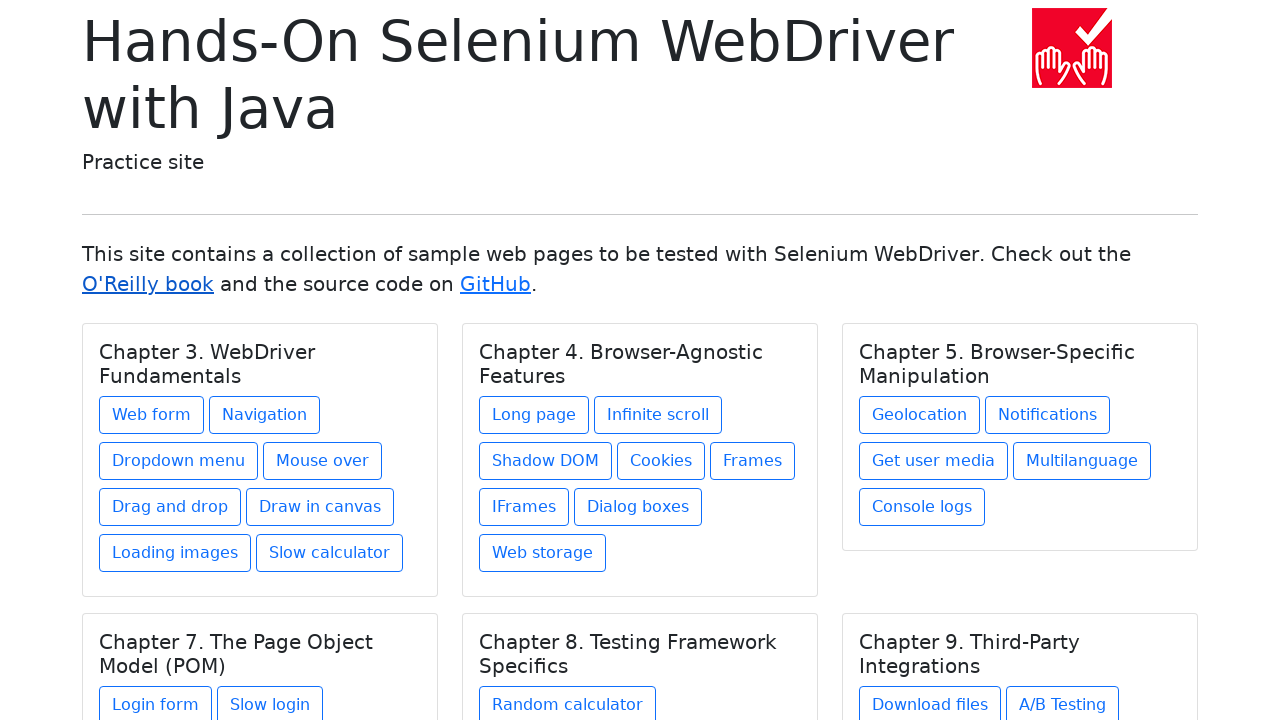

Original page reloaded after returning from link 2
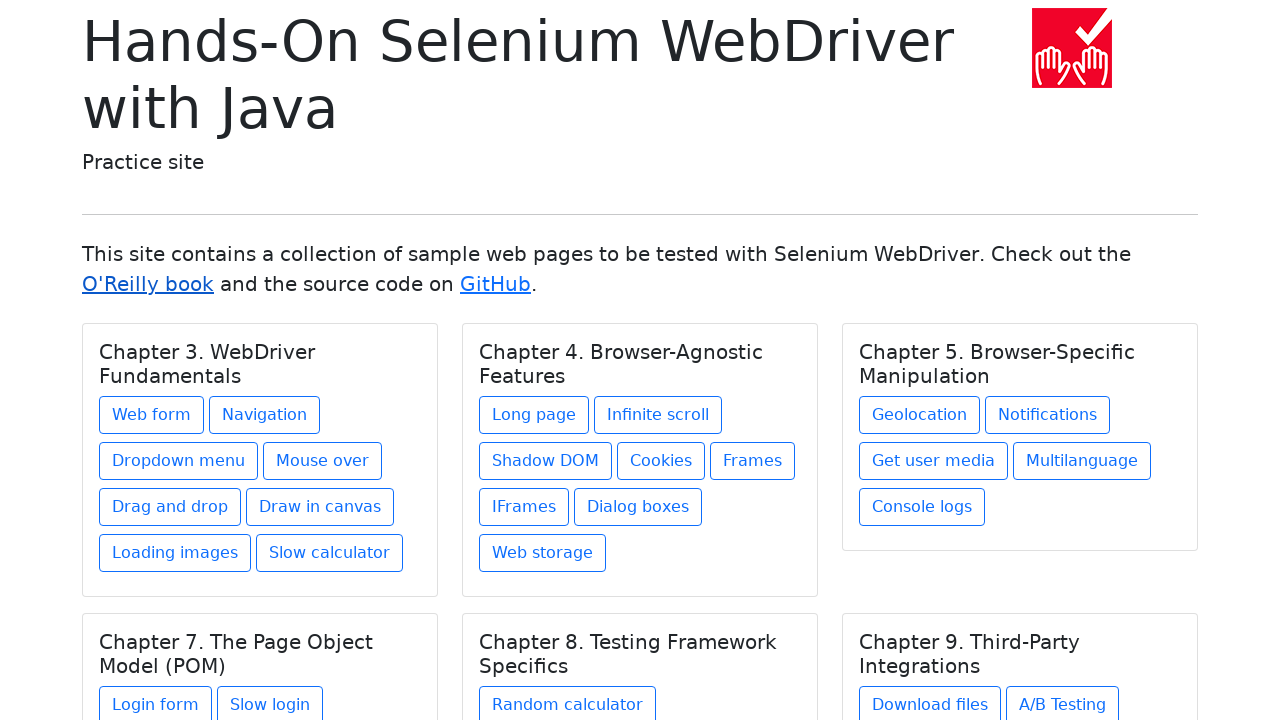

Re-queried links on page, iteration 3
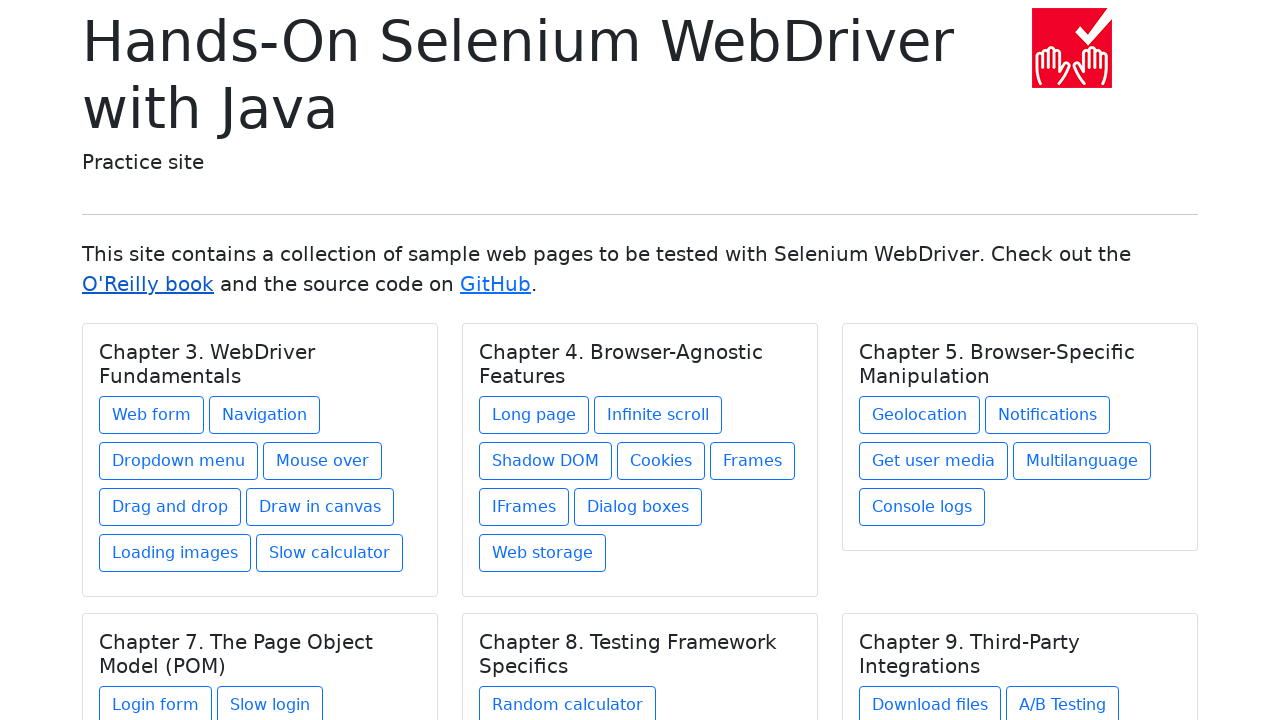

Clicked link 3 on the page at (496, 284) on a >> nth=2
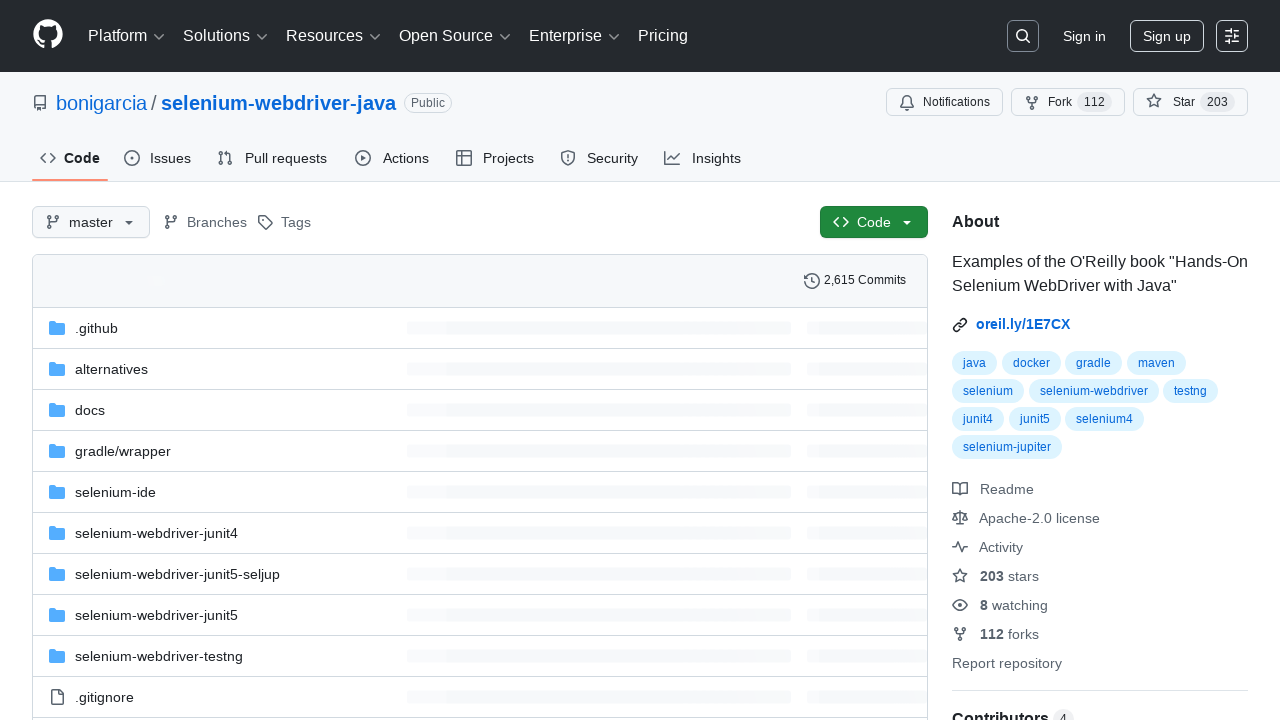

Link 3 navigation completed, page loaded
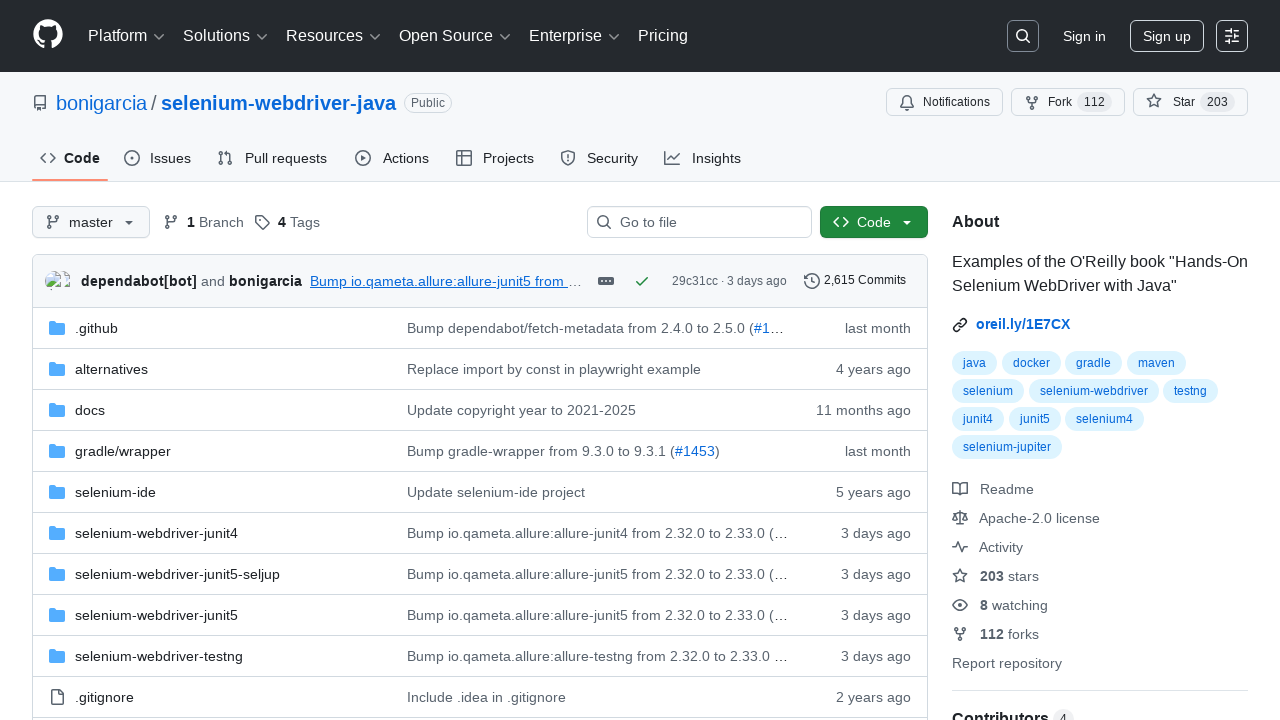

Navigated back from link 3
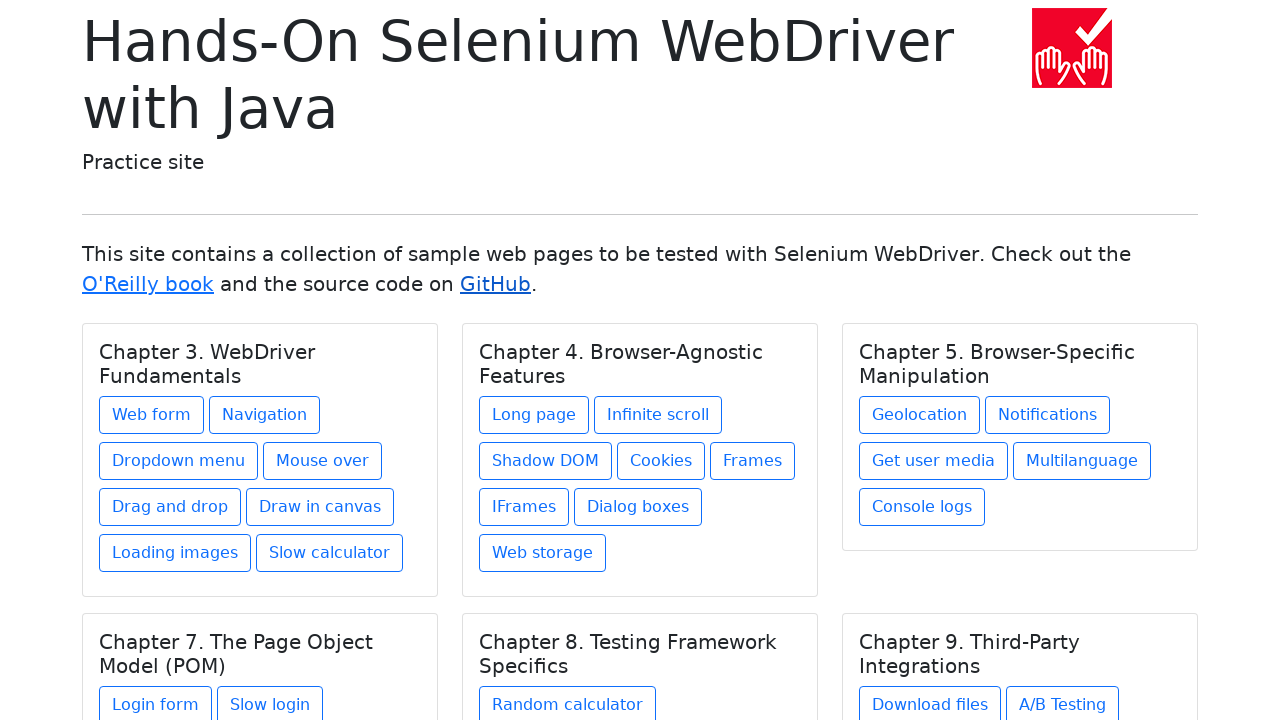

Original page reloaded after returning from link 3
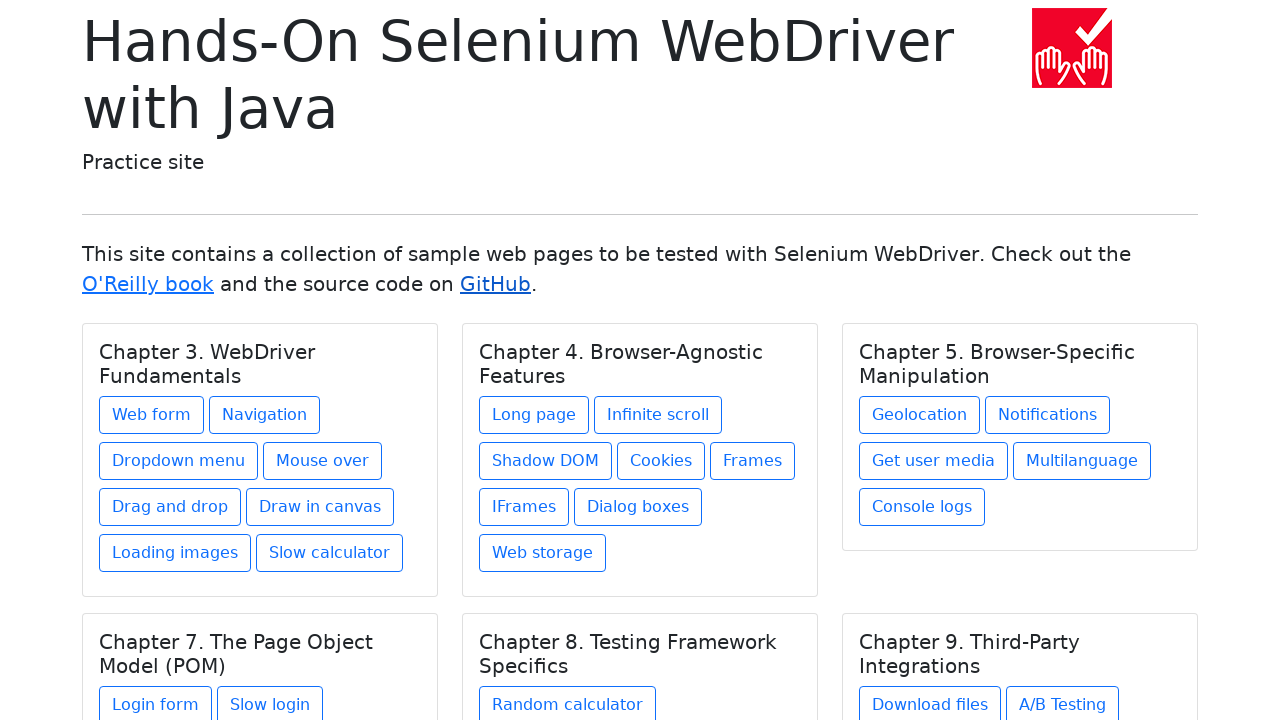

Re-queried links on page, iteration 4
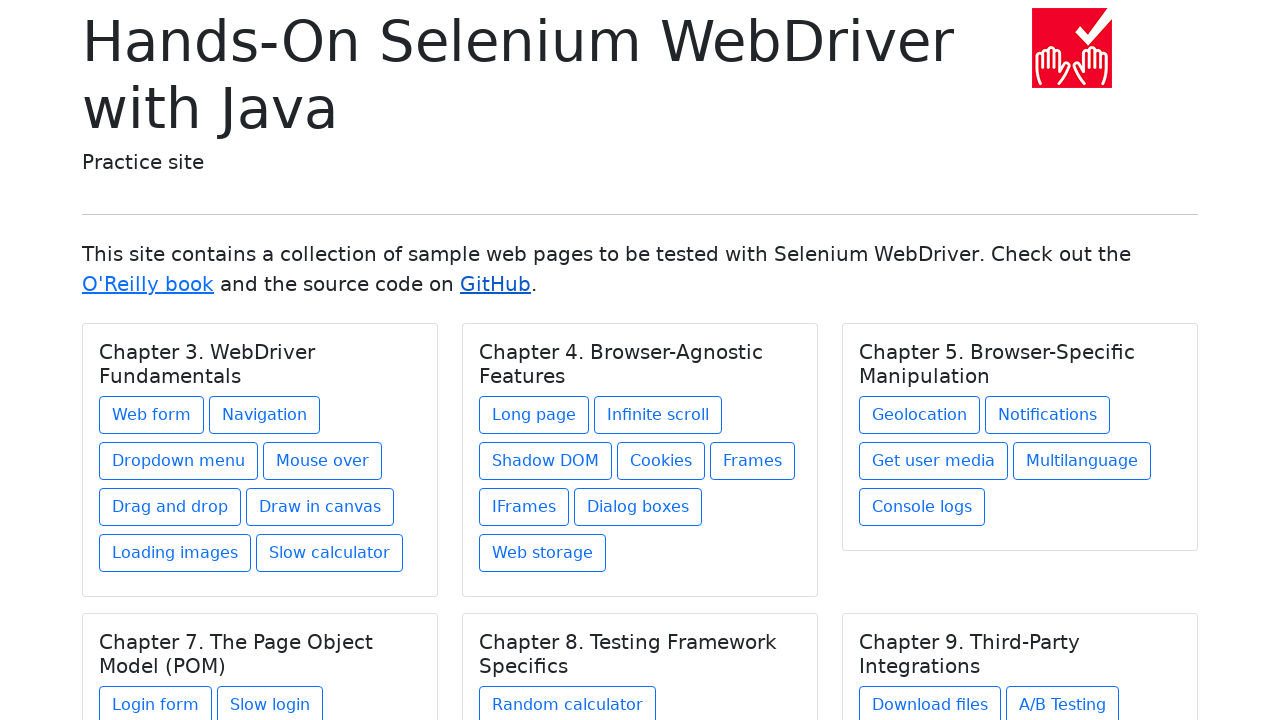

Clicked link 4 on the page at (152, 415) on a >> nth=3
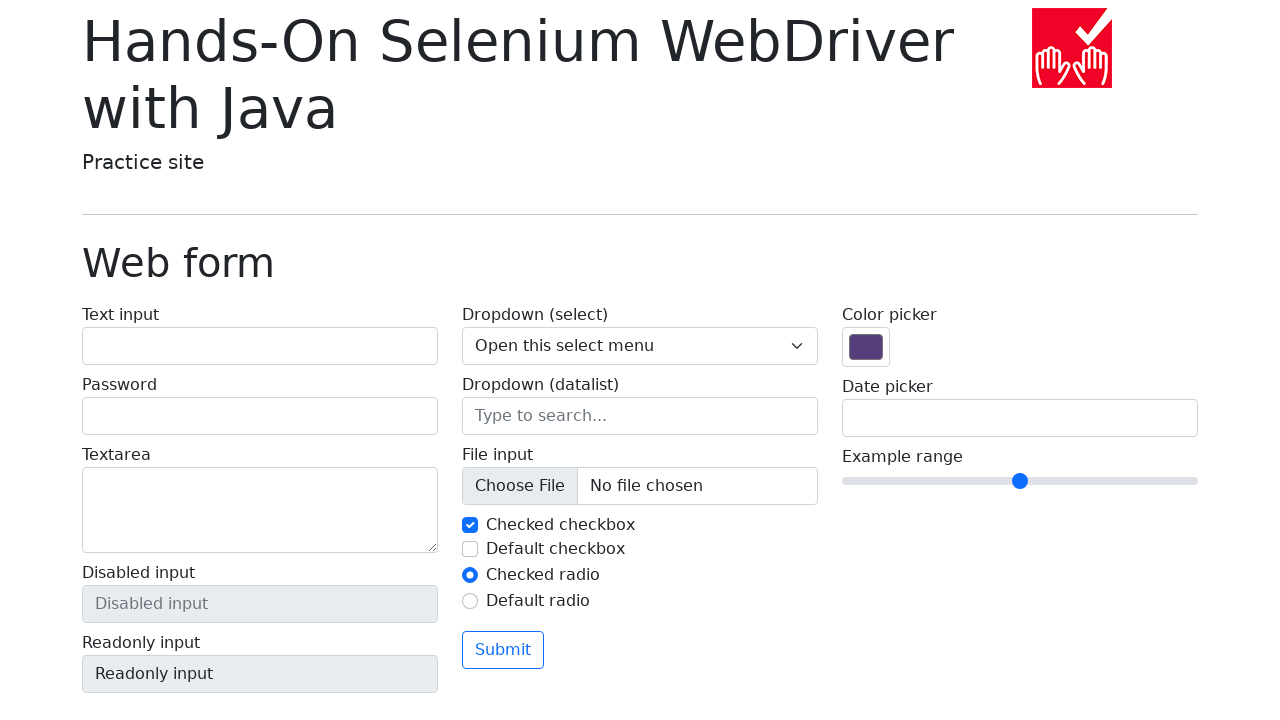

Link 4 navigation completed, page loaded
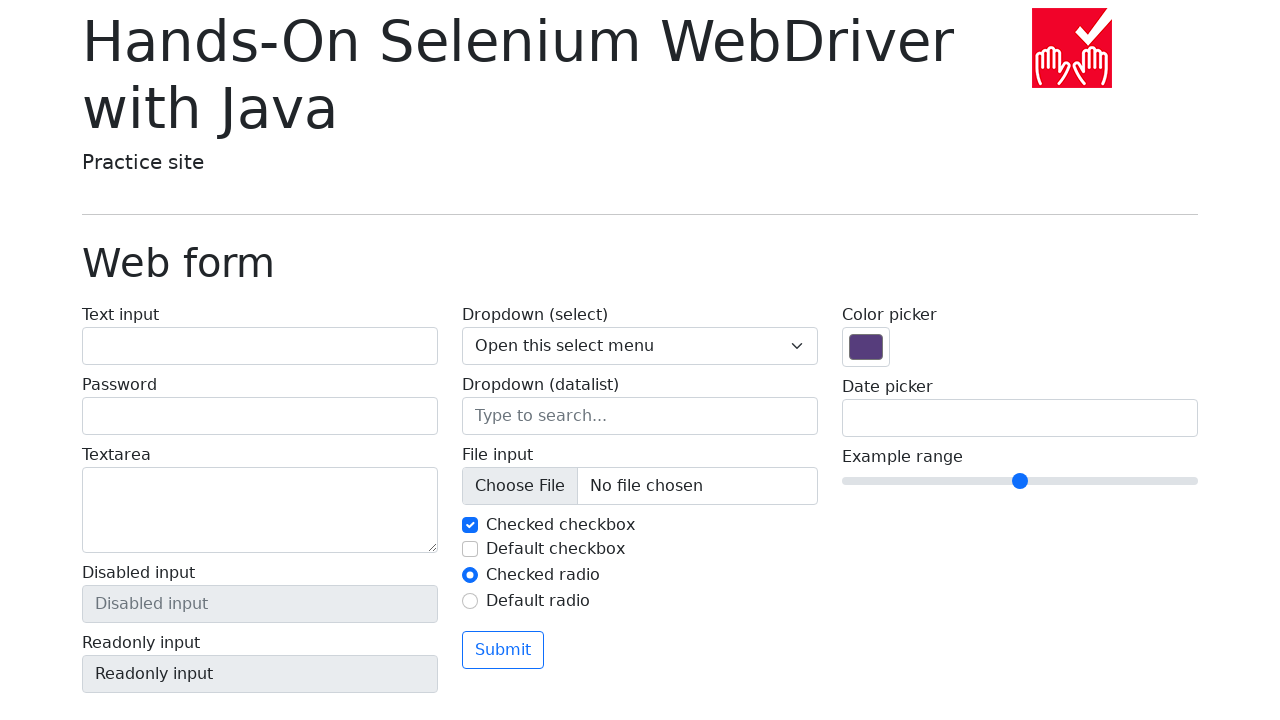

Navigated back from link 4
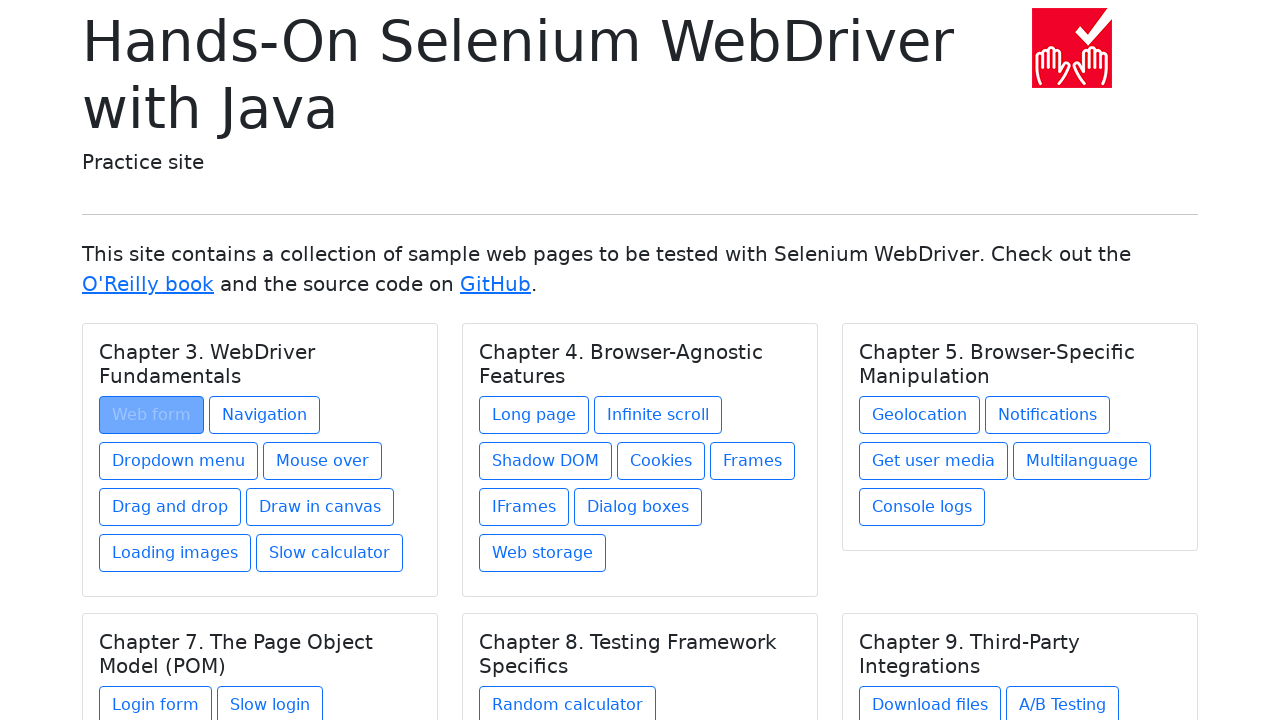

Original page reloaded after returning from link 4
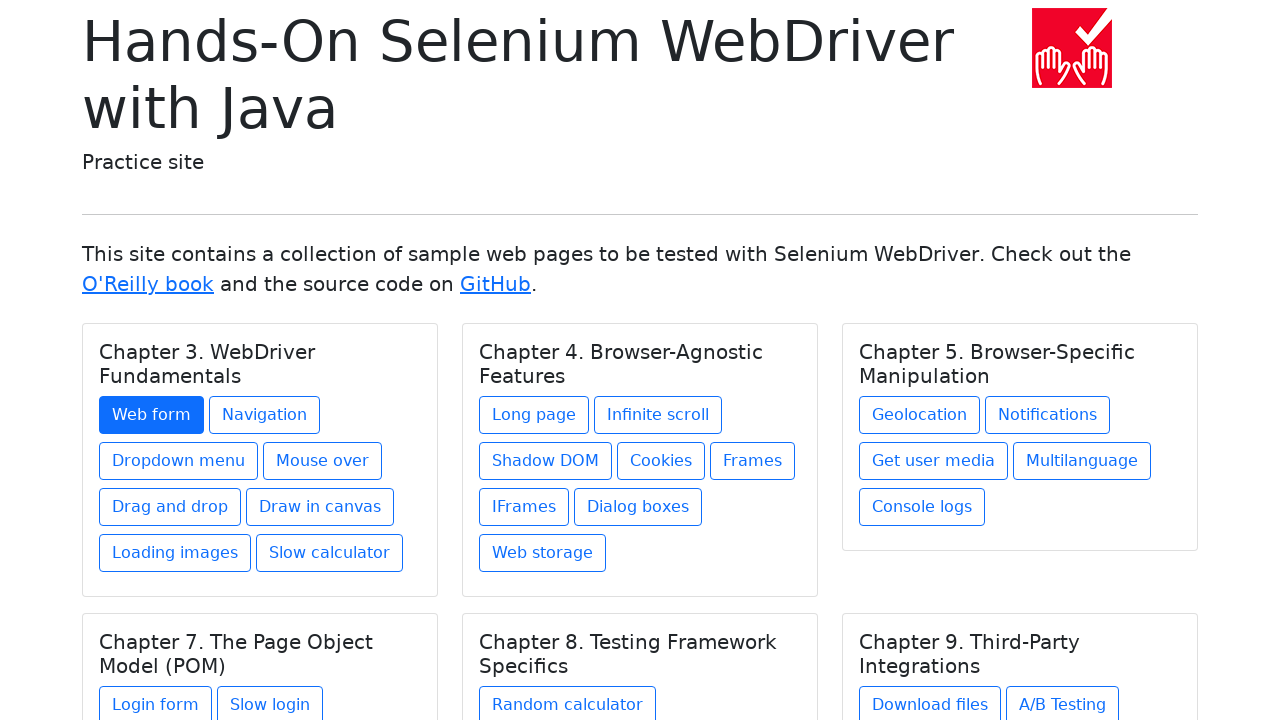

Re-queried links on page, iteration 5
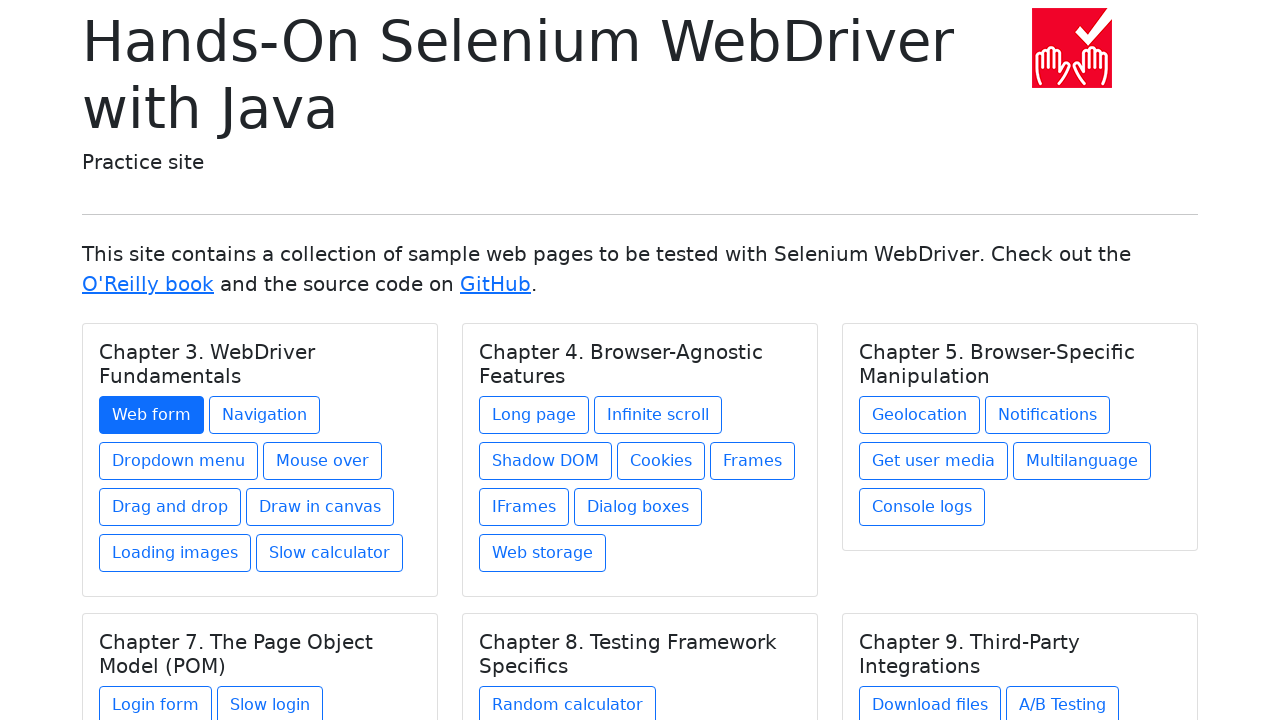

Clicked link 5 on the page at (264, 415) on a >> nth=4
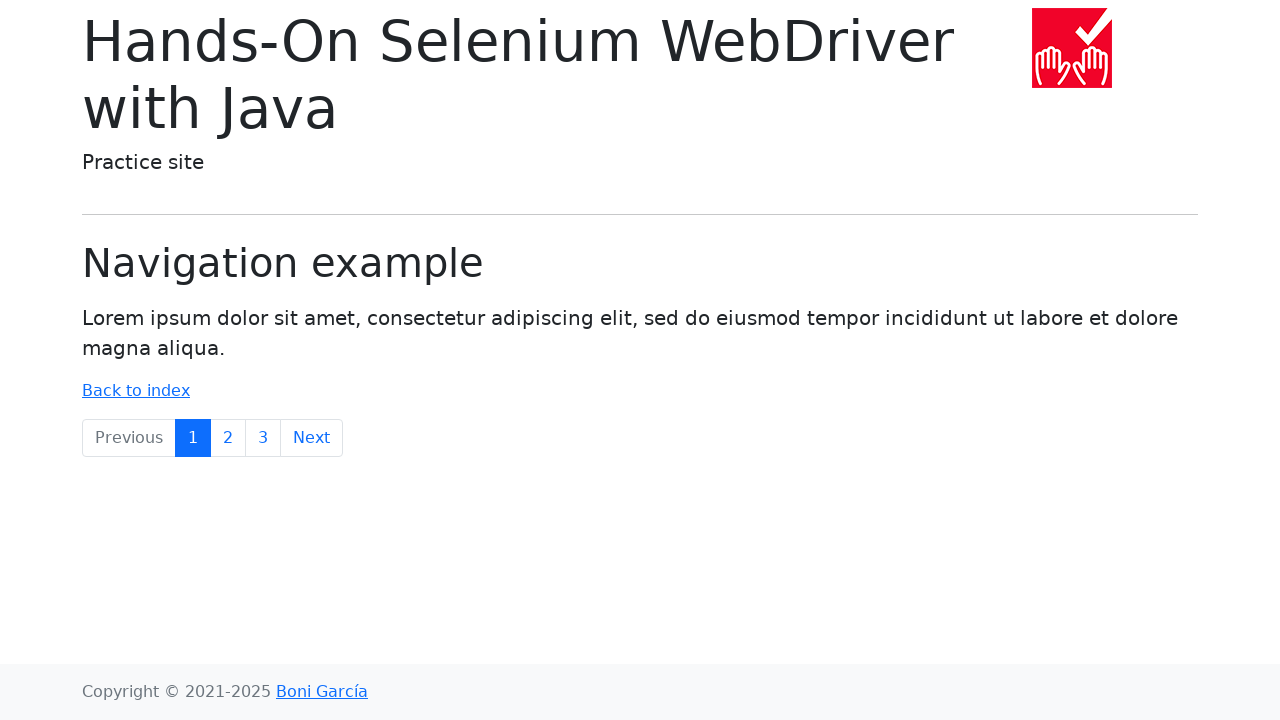

Link 5 navigation completed, page loaded
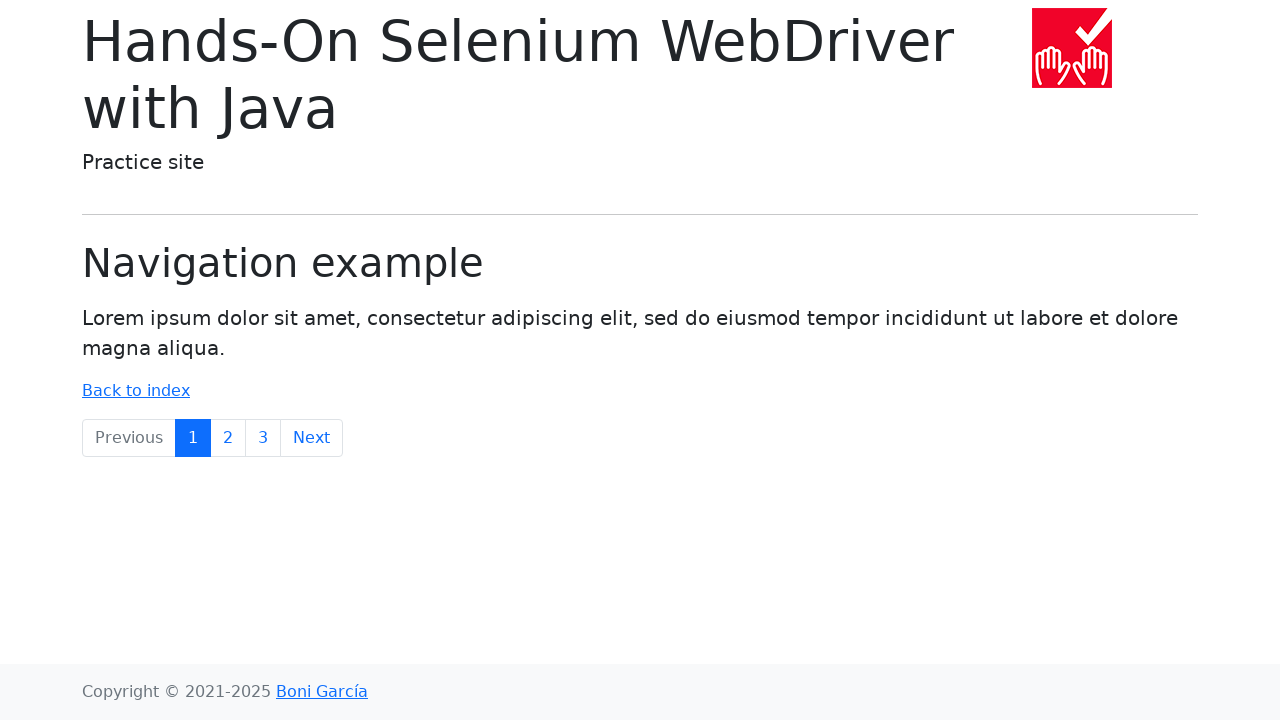

Navigated back from link 5
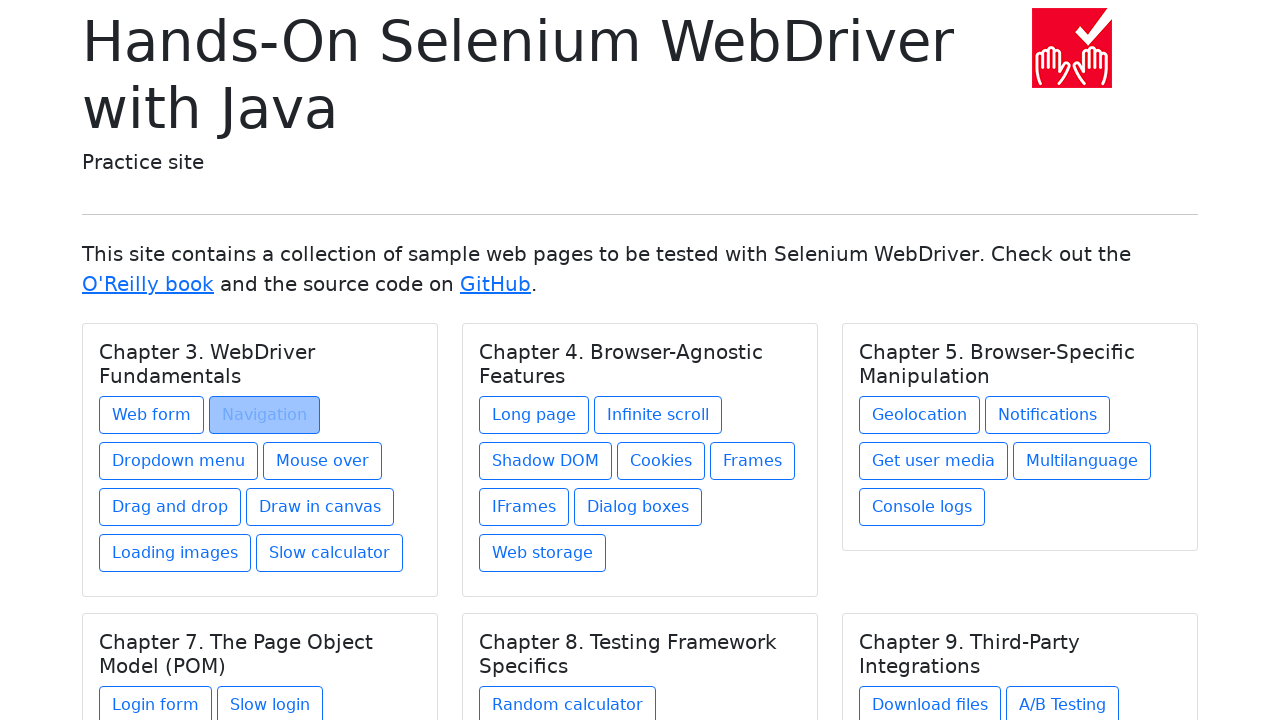

Original page reloaded after returning from link 5
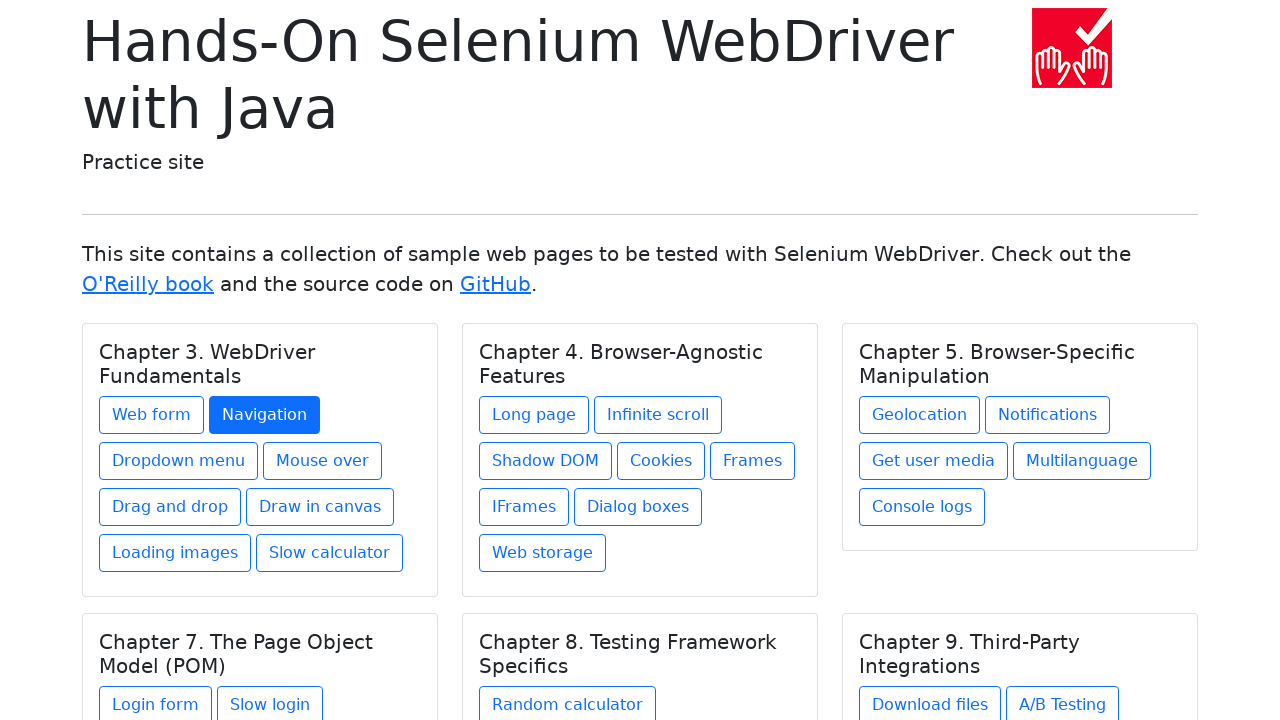

Re-queried links on page, iteration 6
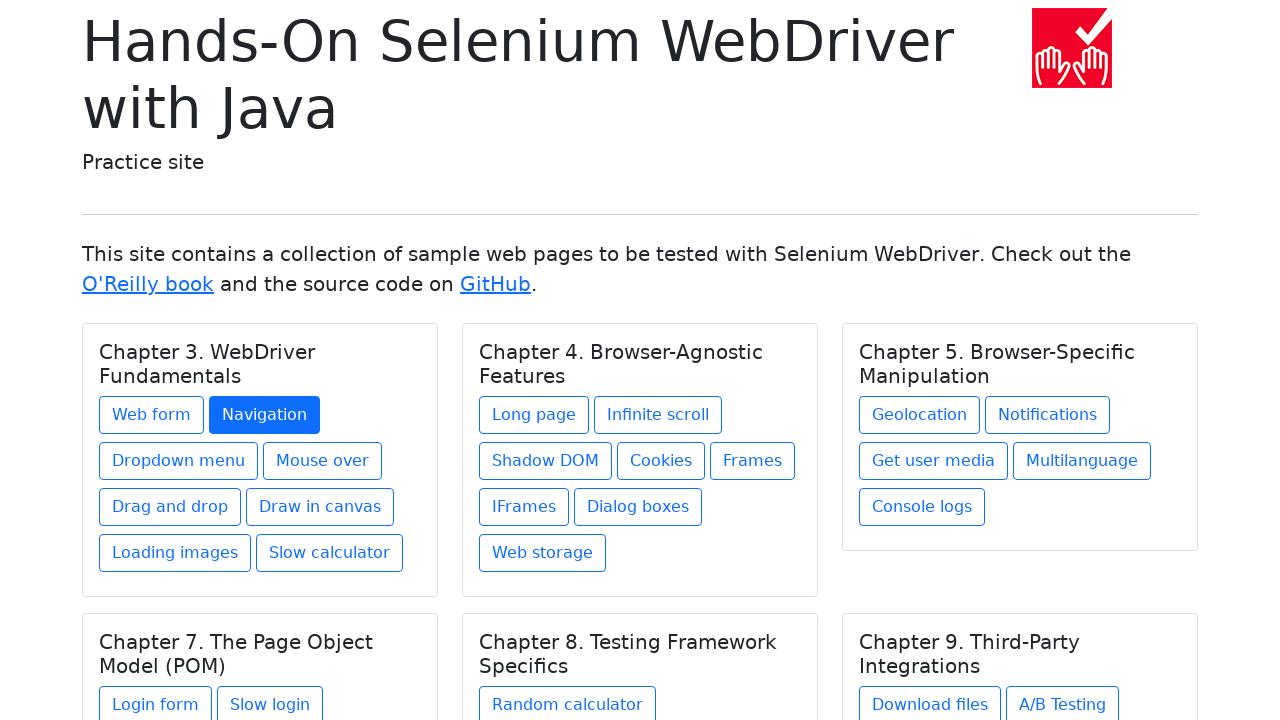

Clicked link 6 on the page at (178, 461) on a >> nth=5
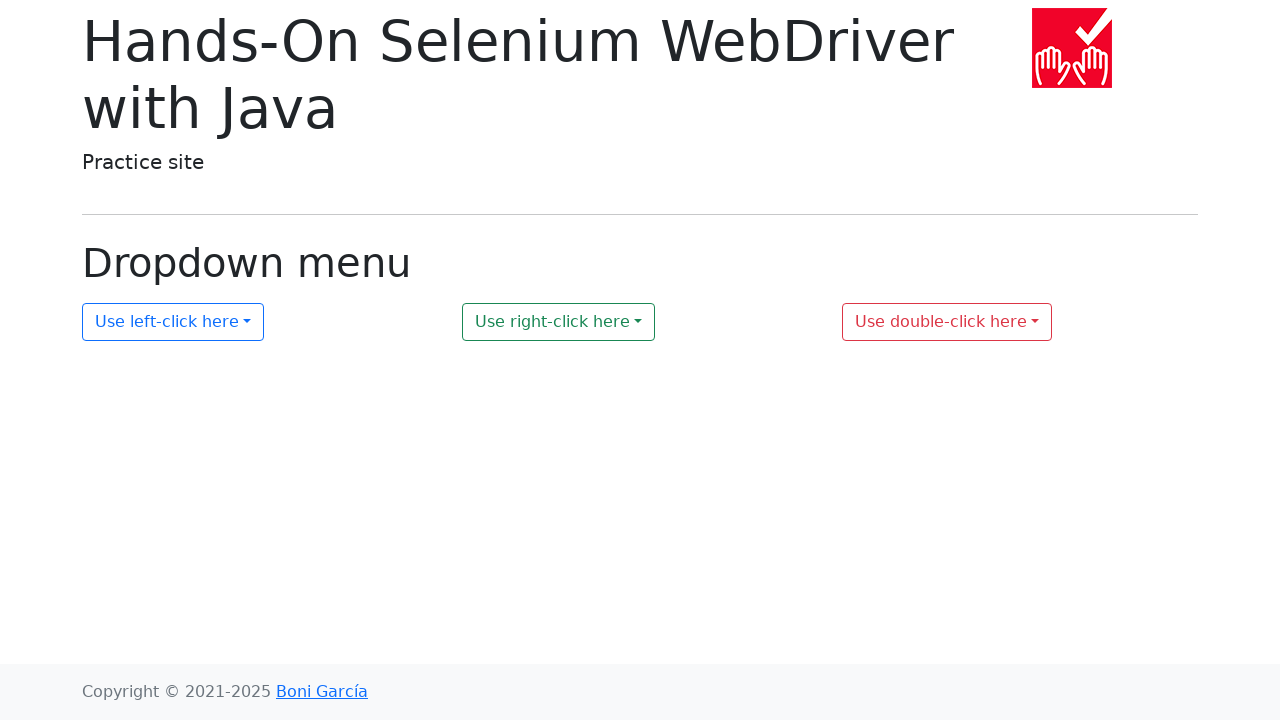

Link 6 navigation completed, page loaded
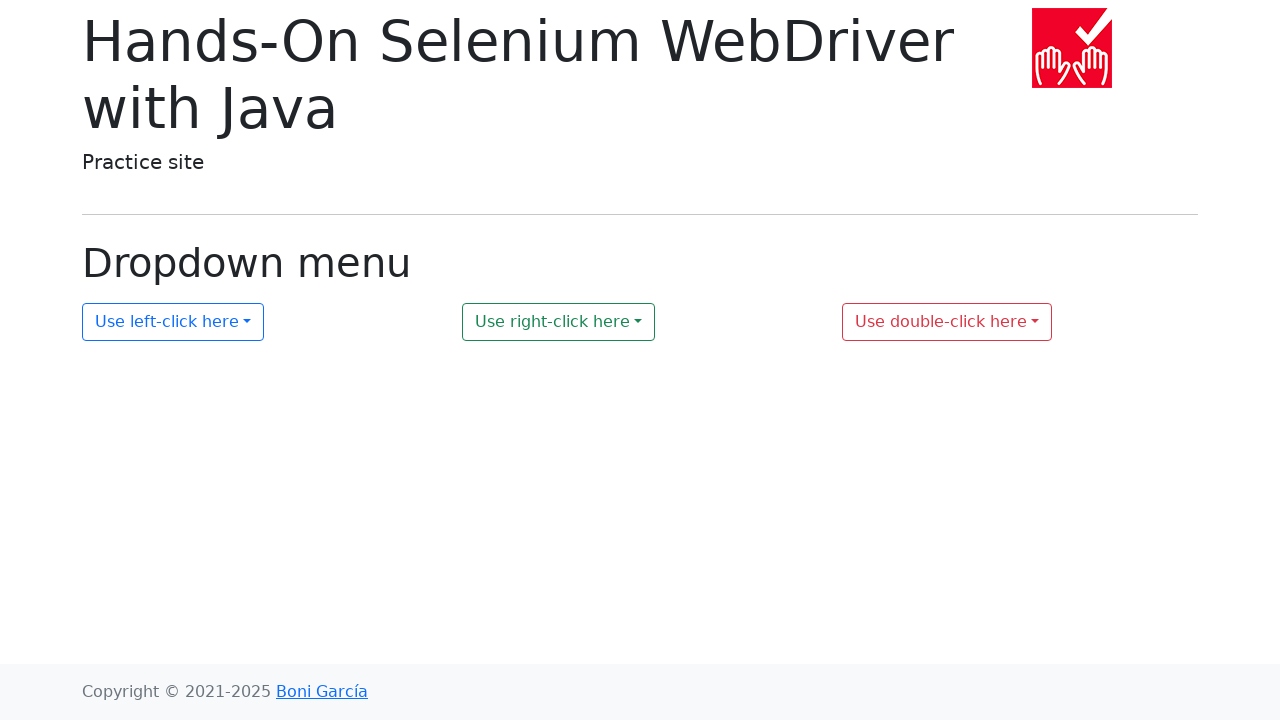

Navigated back from link 6
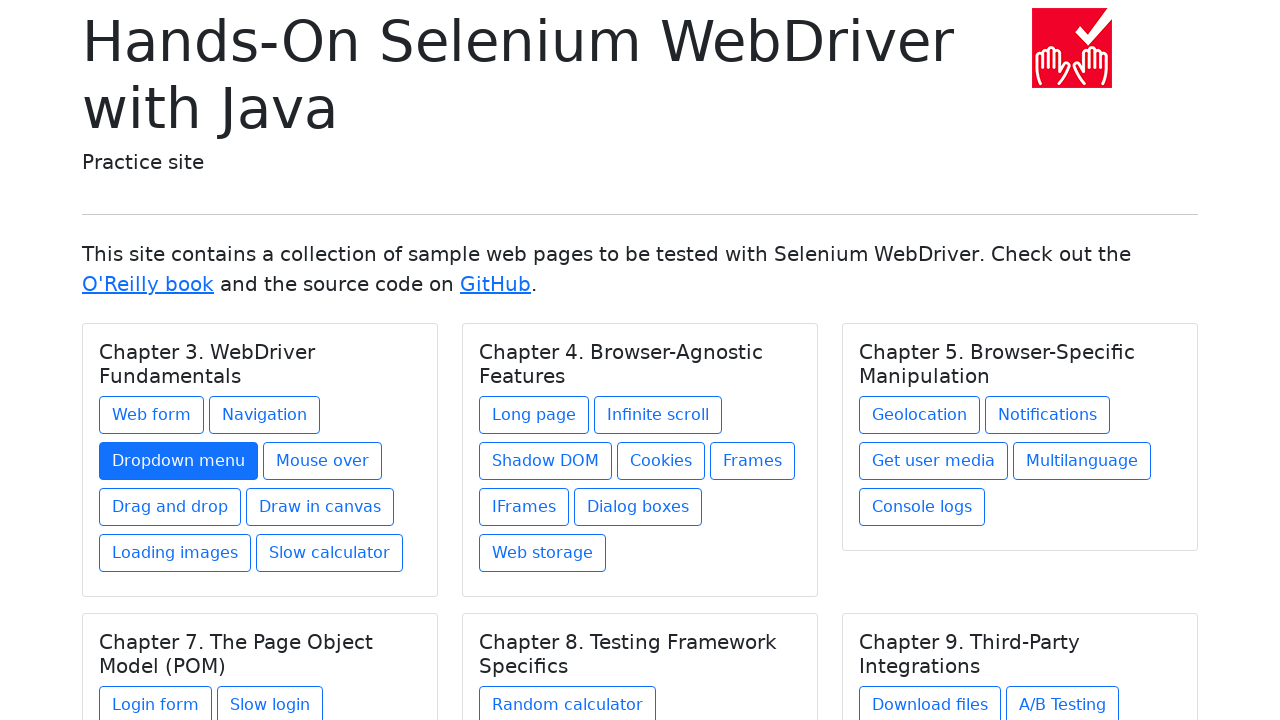

Original page reloaded after returning from link 6
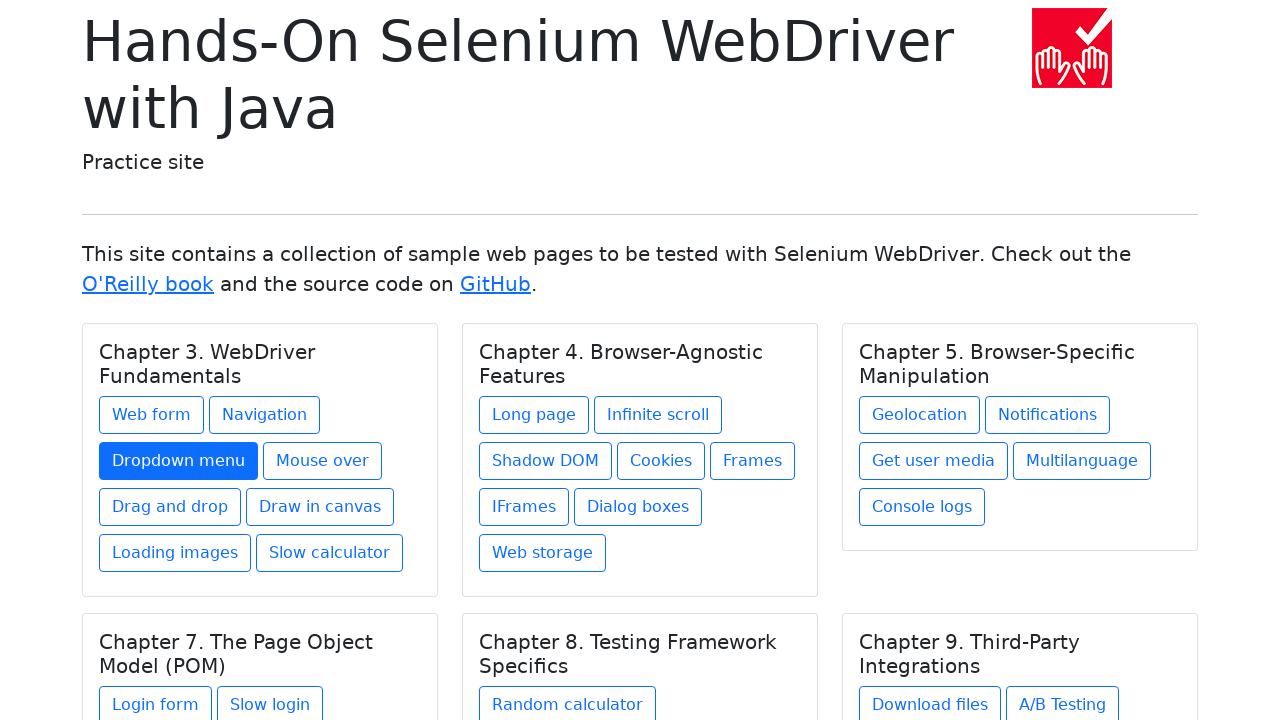

Re-queried links on page, iteration 7
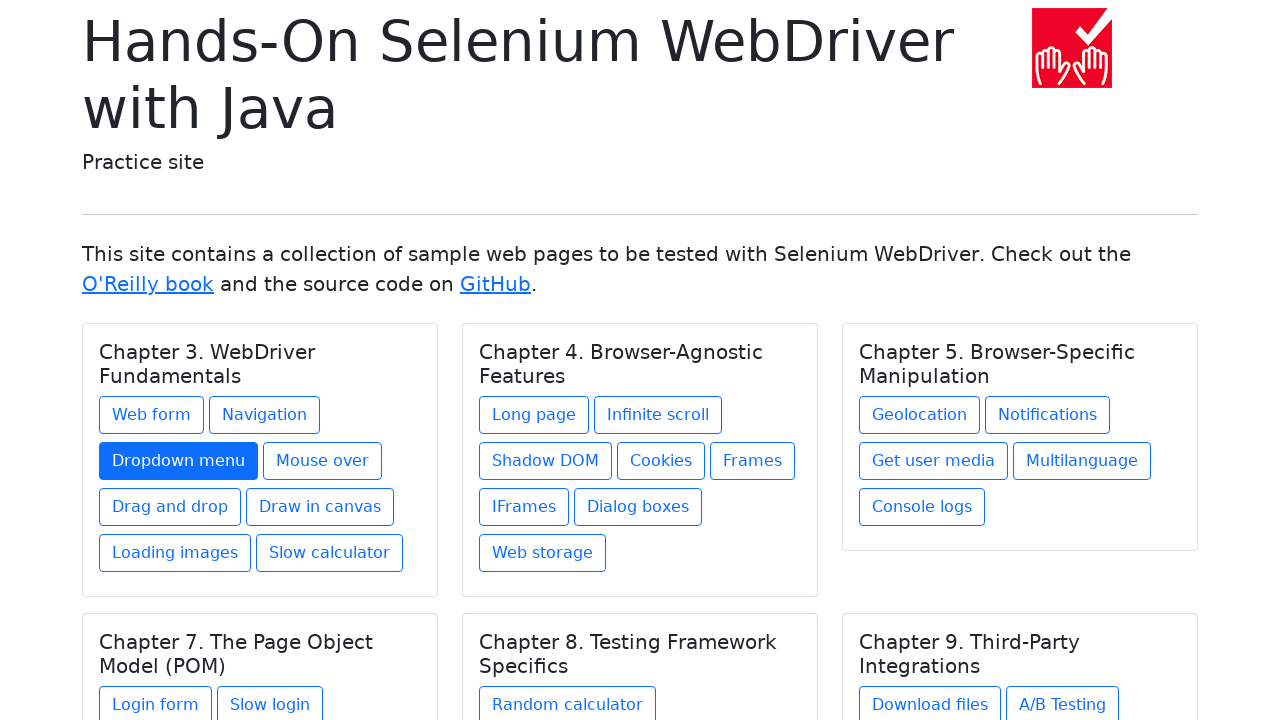

Clicked link 7 on the page at (322, 461) on a >> nth=6
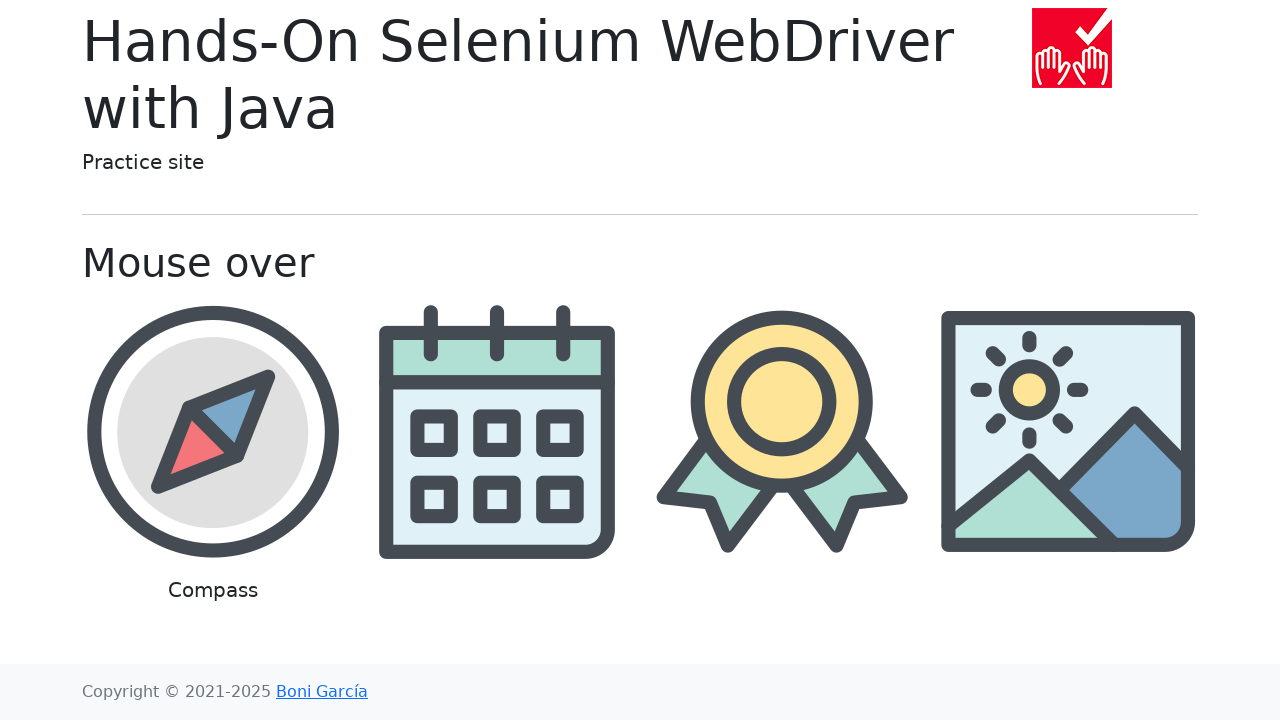

Link 7 navigation completed, page loaded
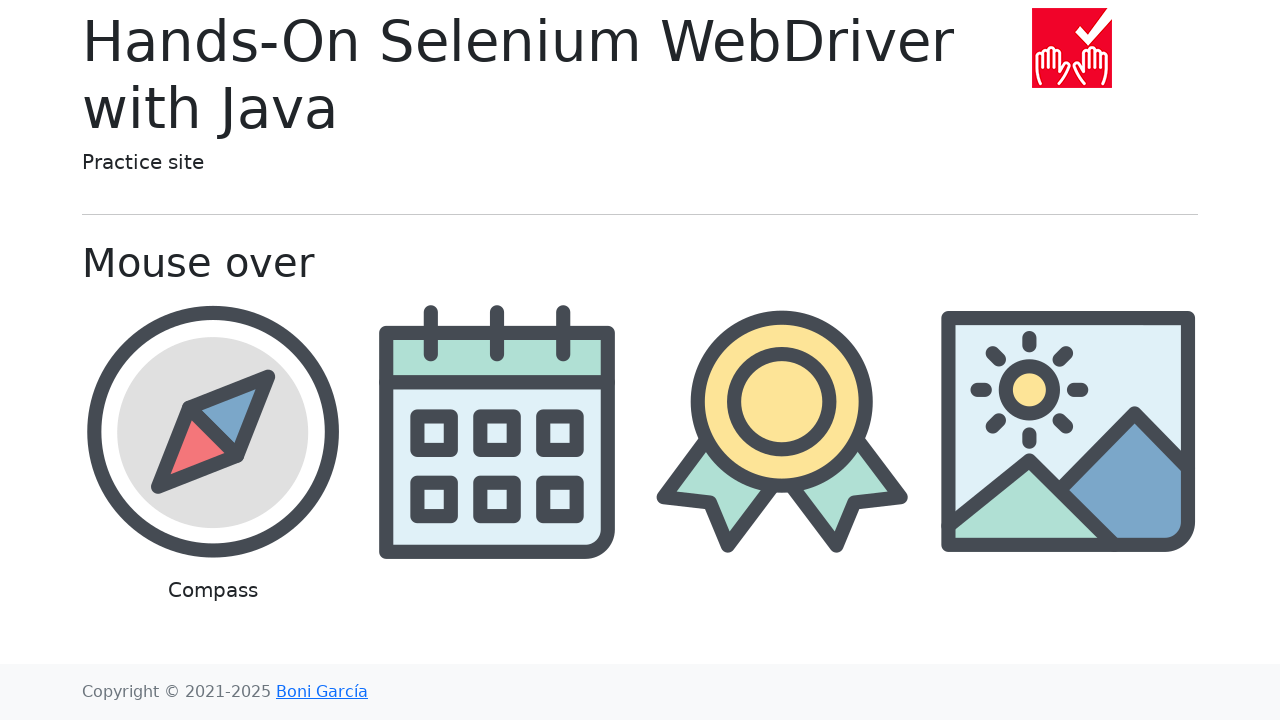

Navigated back from link 7
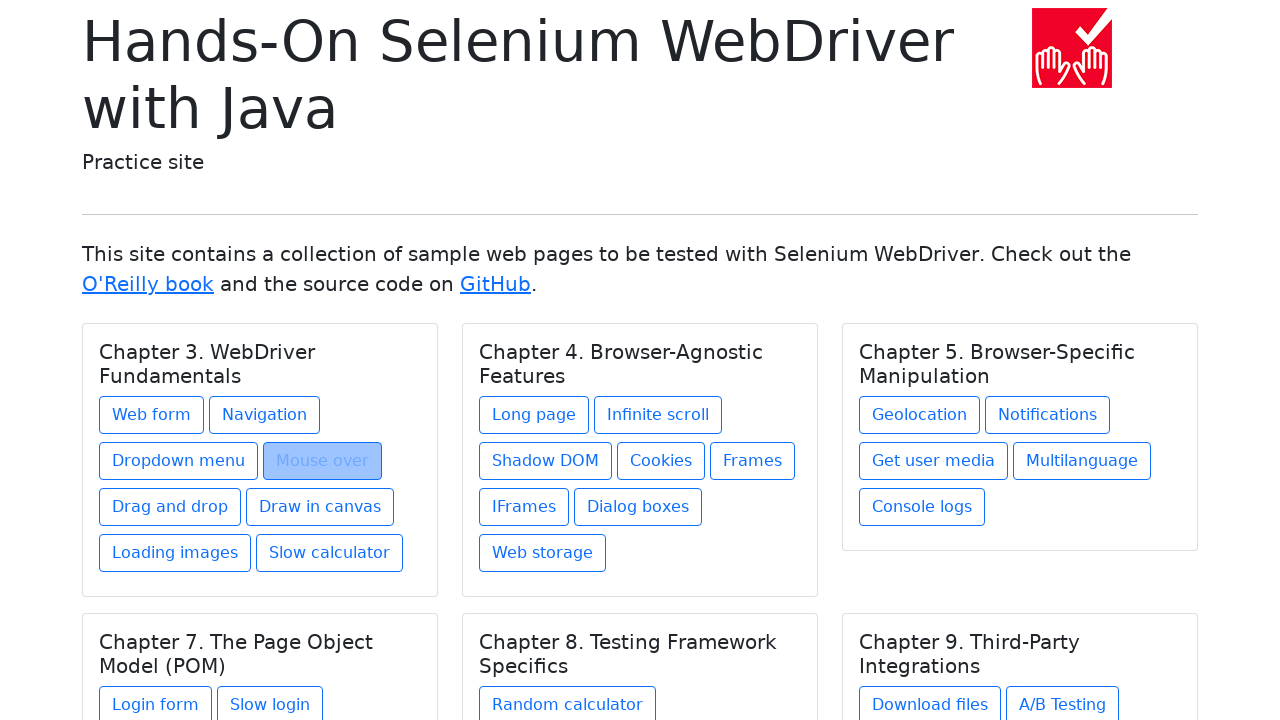

Original page reloaded after returning from link 7
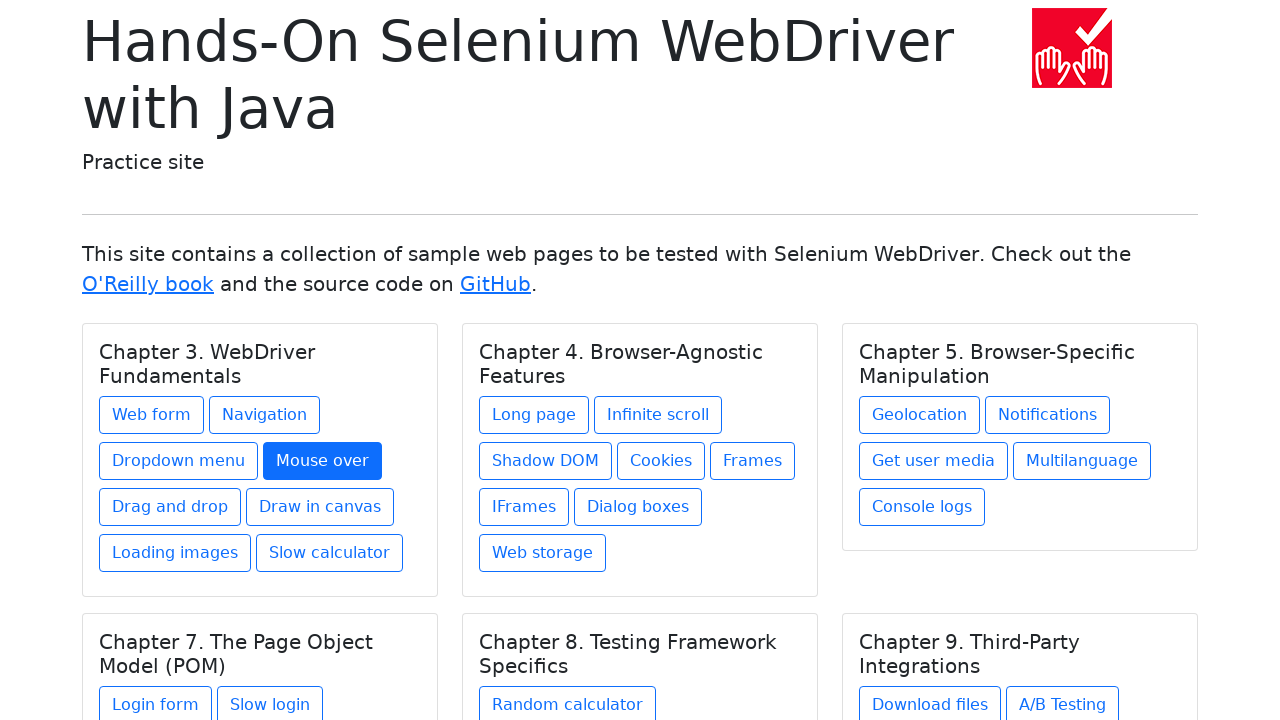

Re-queried links on page, iteration 8
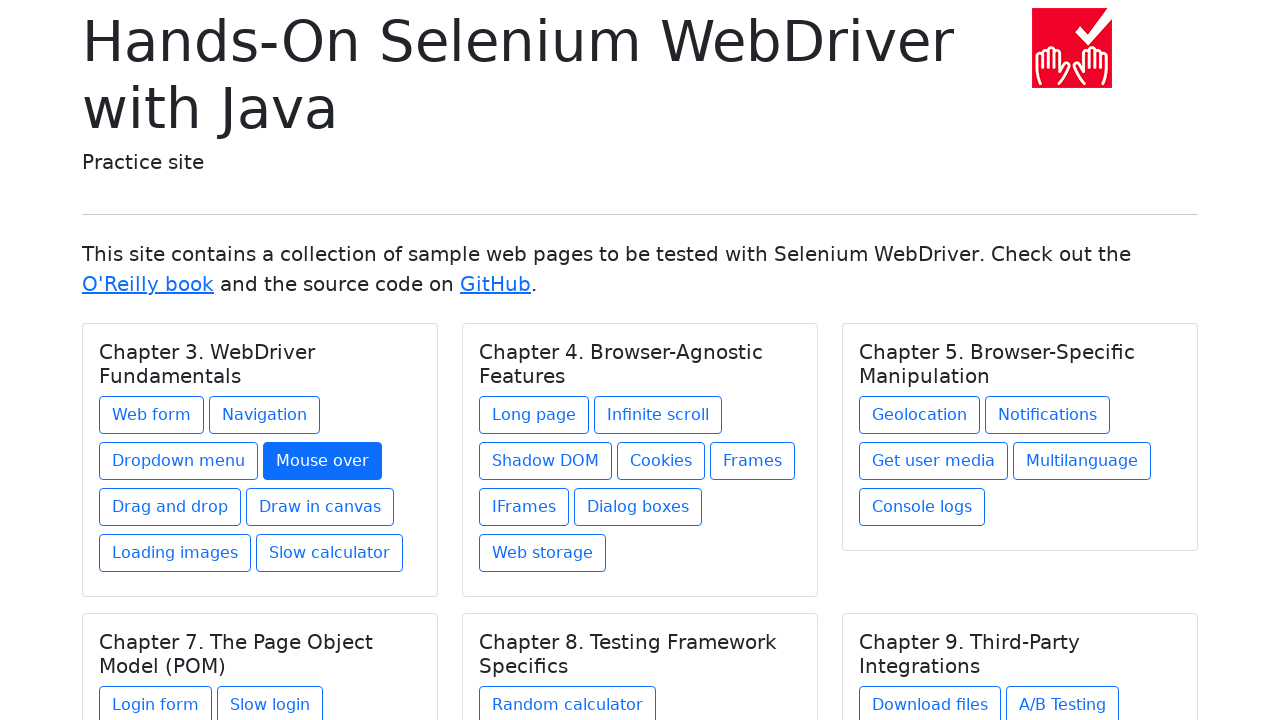

Clicked link 8 on the page at (170, 507) on a >> nth=7
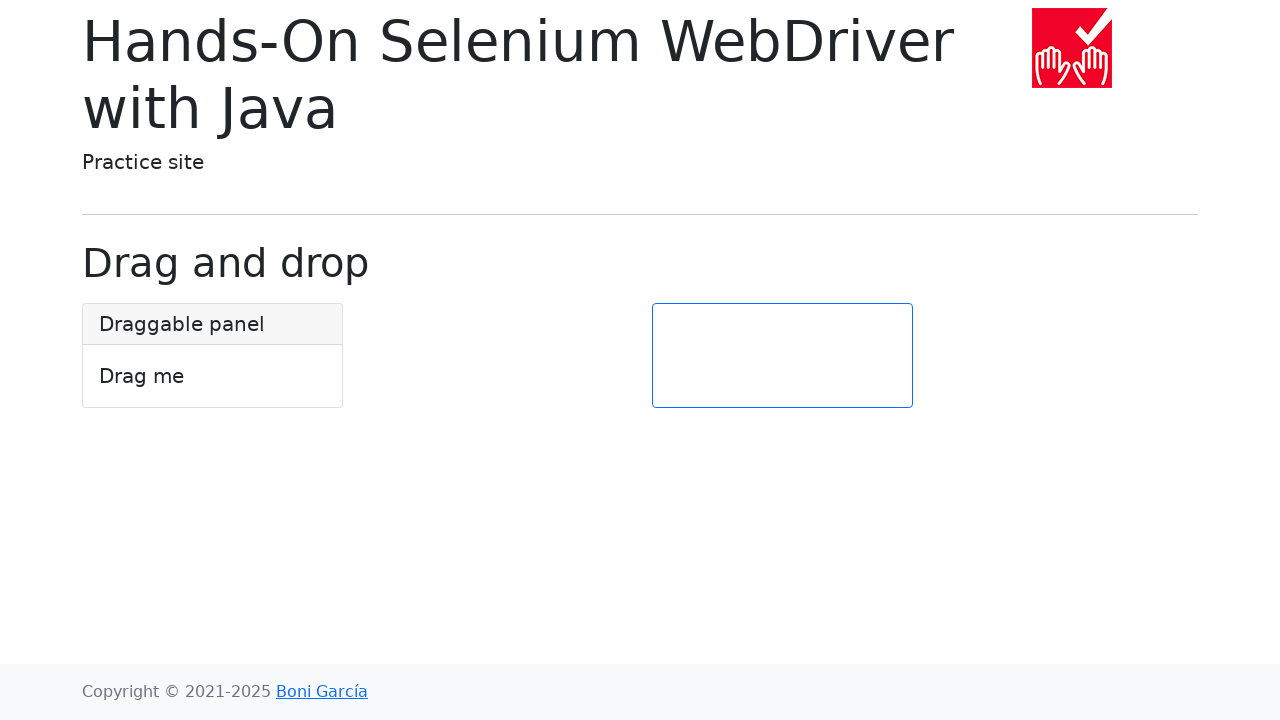

Link 8 navigation completed, page loaded
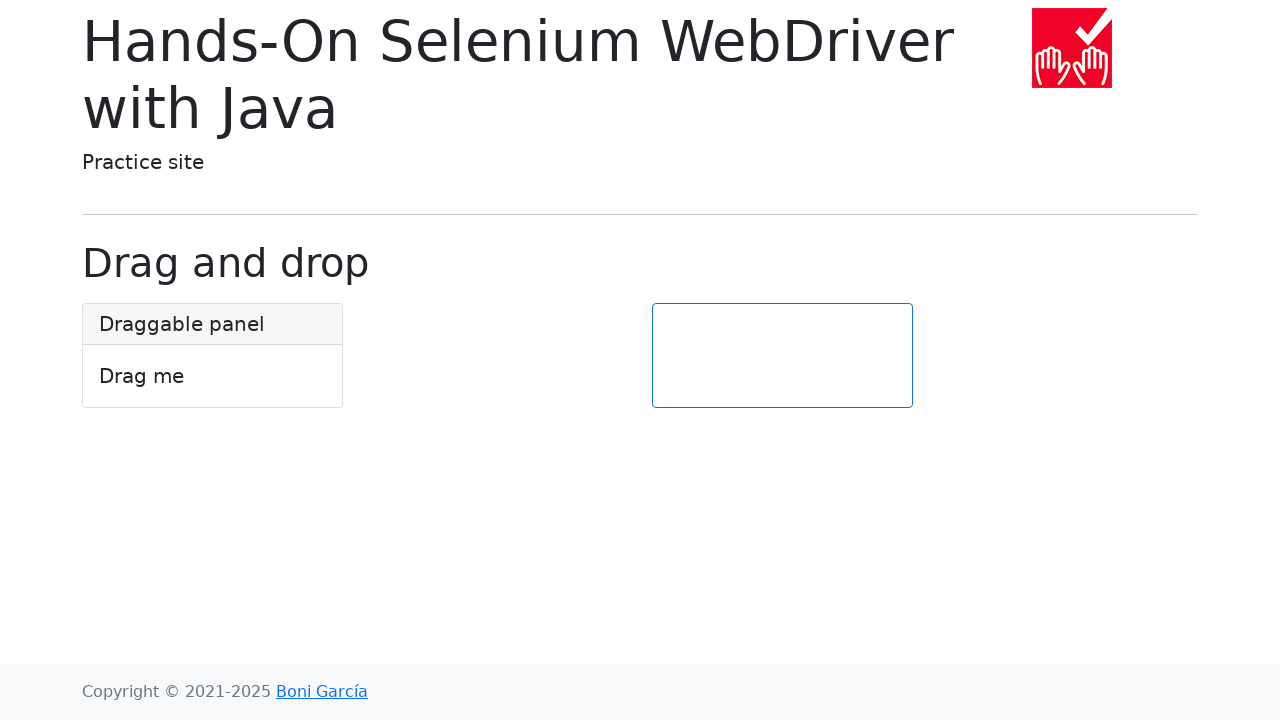

Navigated back from link 8
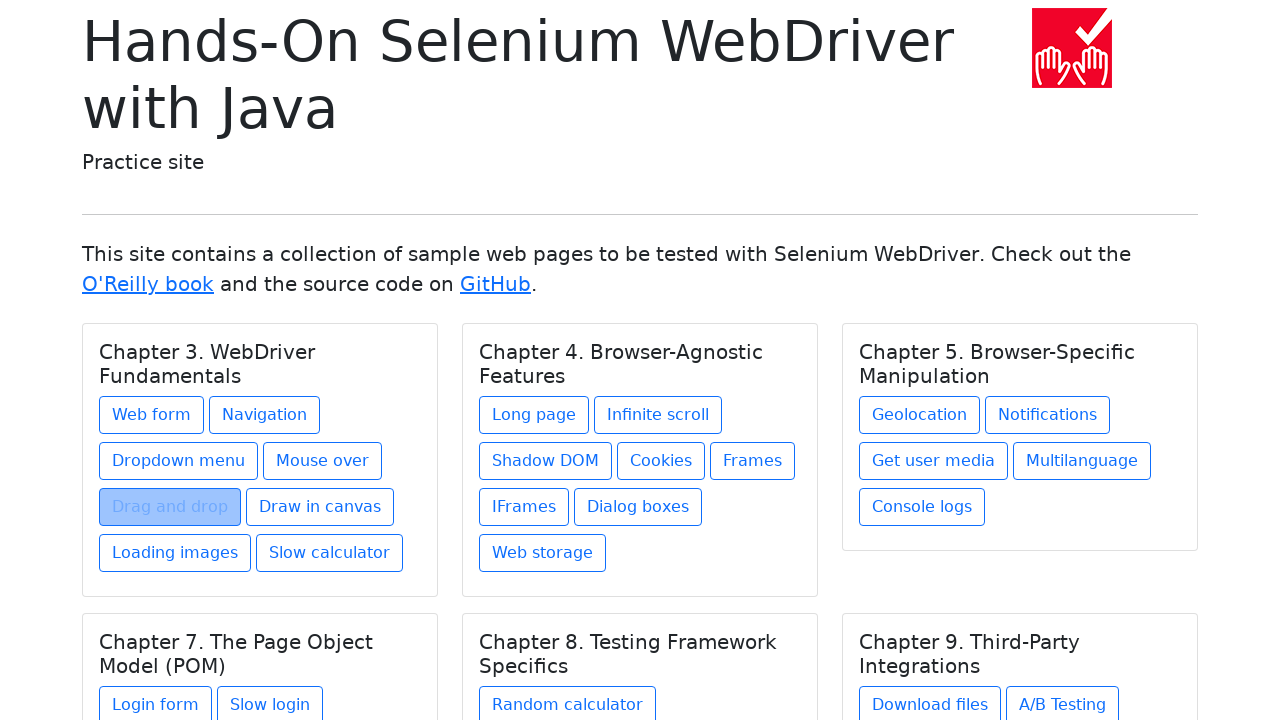

Original page reloaded after returning from link 8
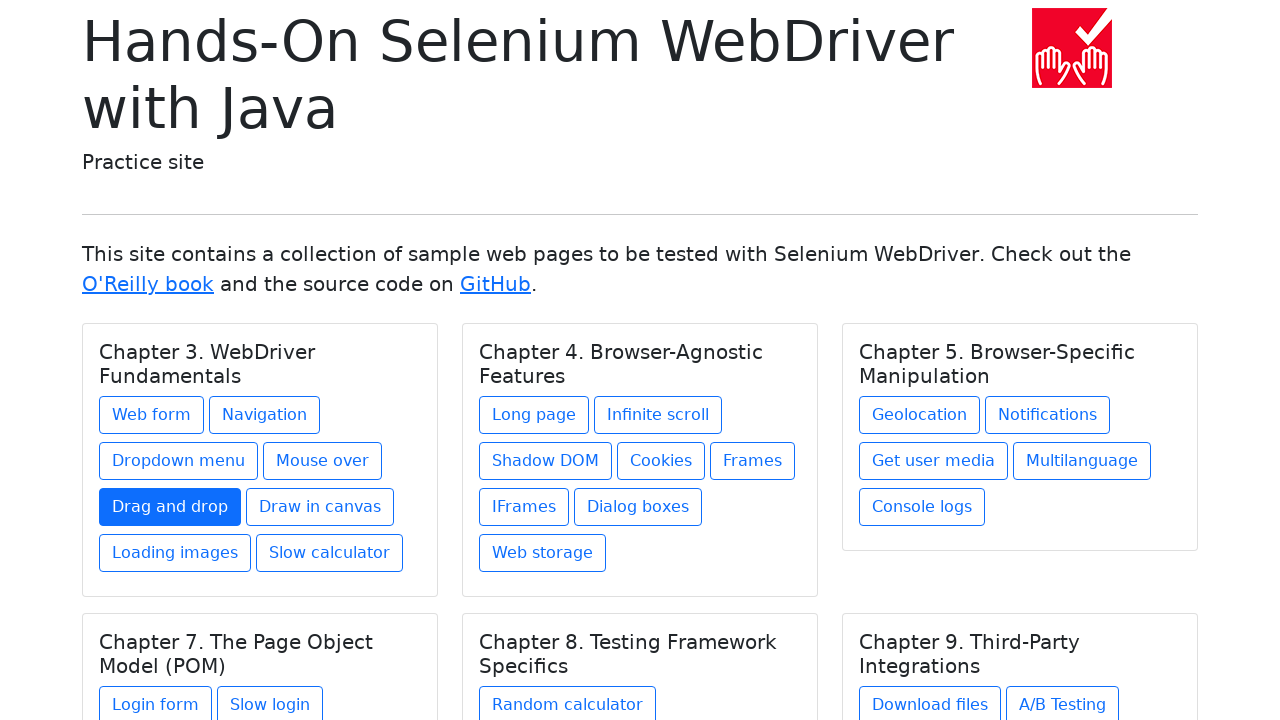

Re-queried links on page, iteration 9
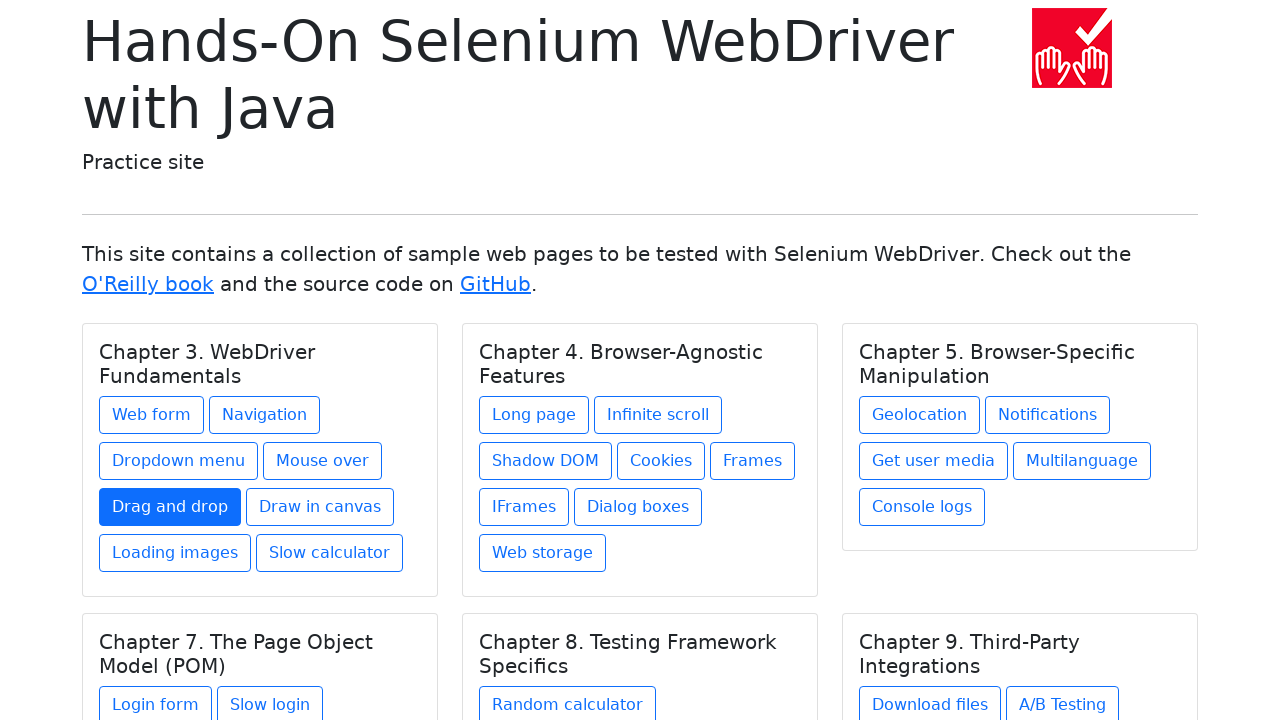

Clicked link 9 on the page at (320, 507) on a >> nth=8
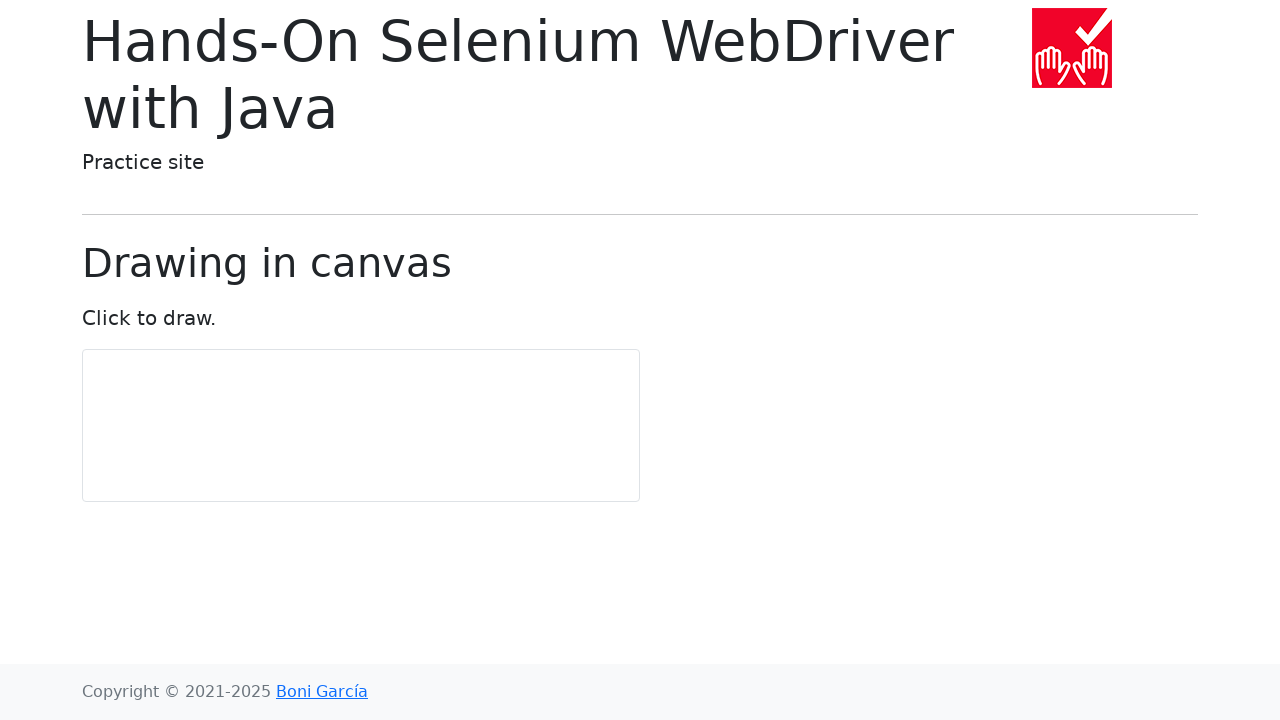

Link 9 navigation completed, page loaded
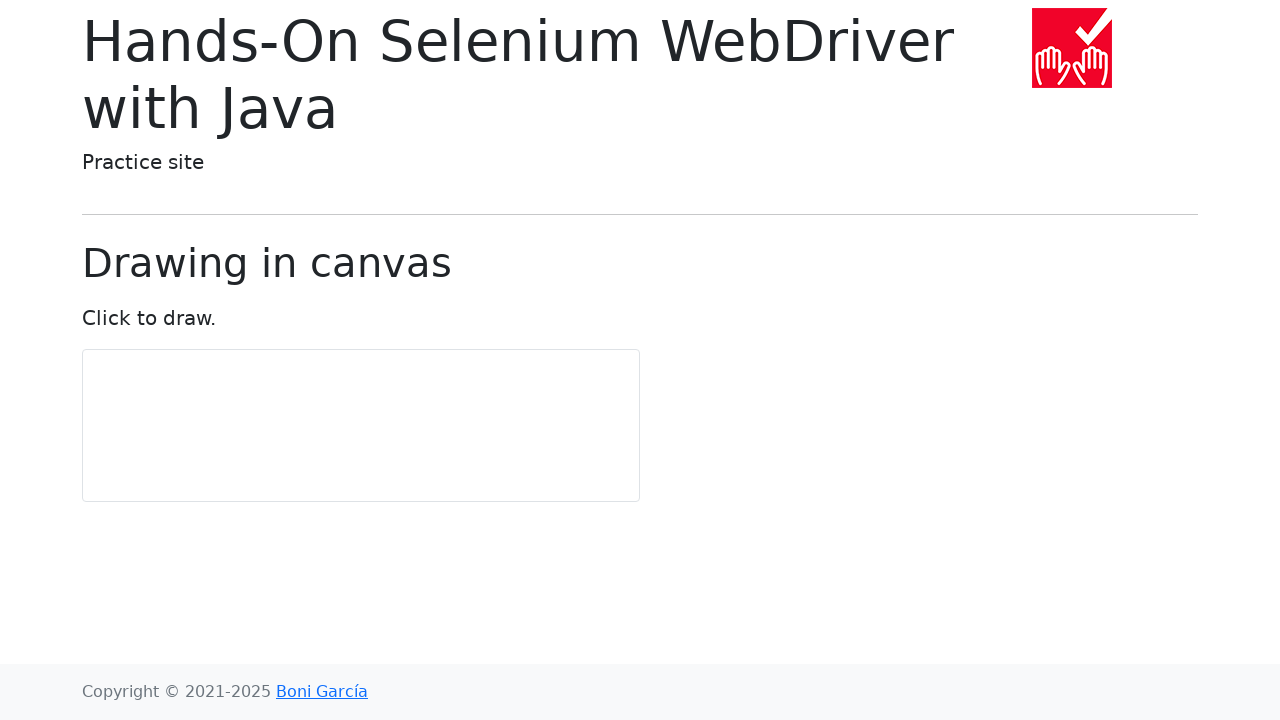

Navigated back from link 9
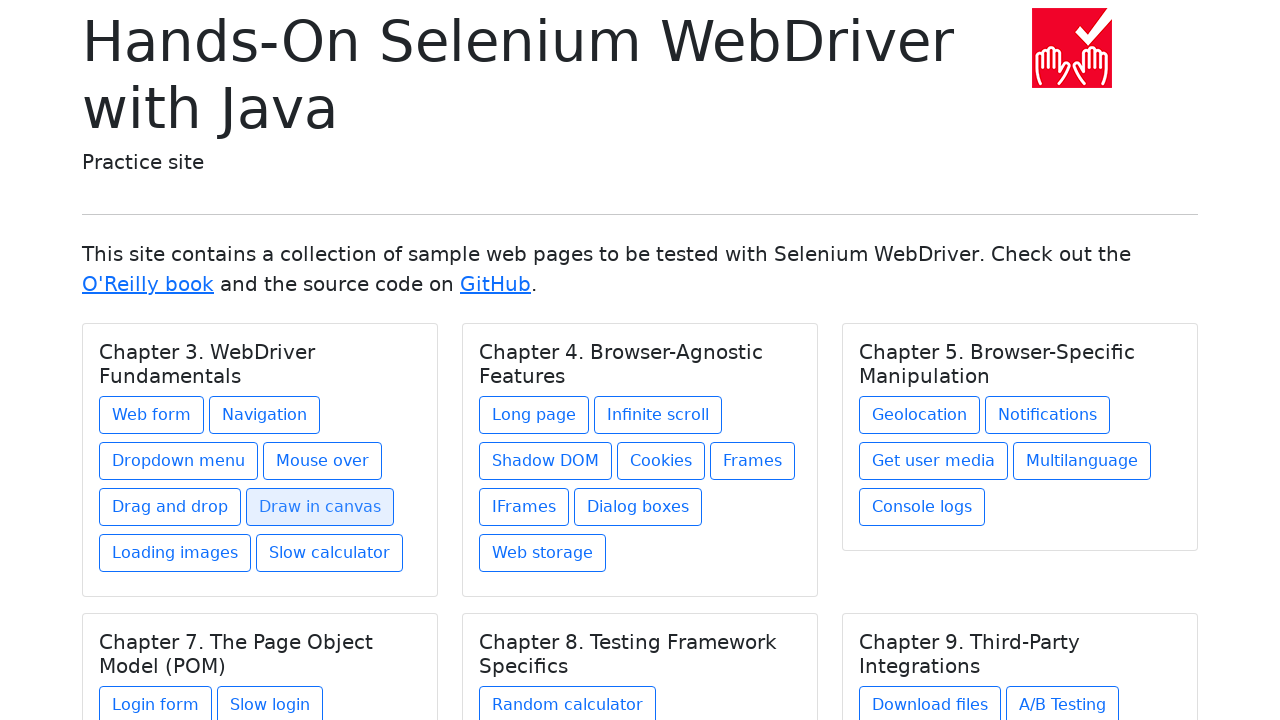

Original page reloaded after returning from link 9
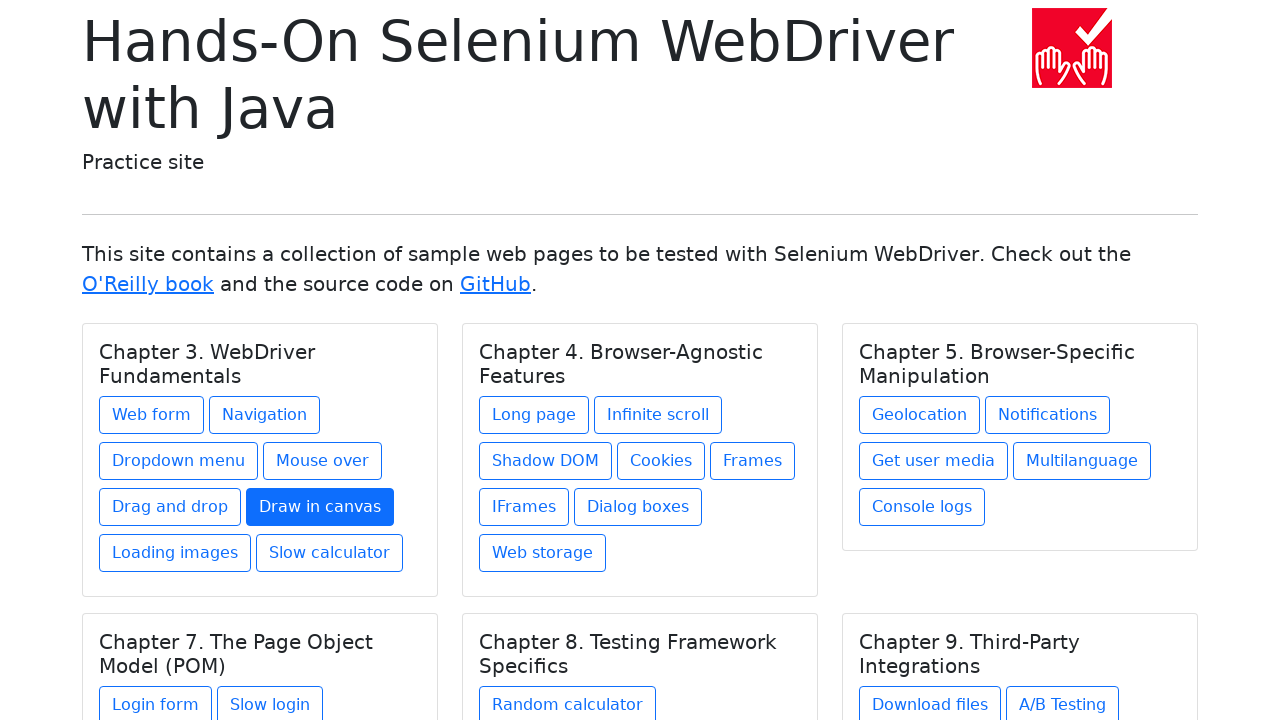

Re-queried links on page, iteration 10
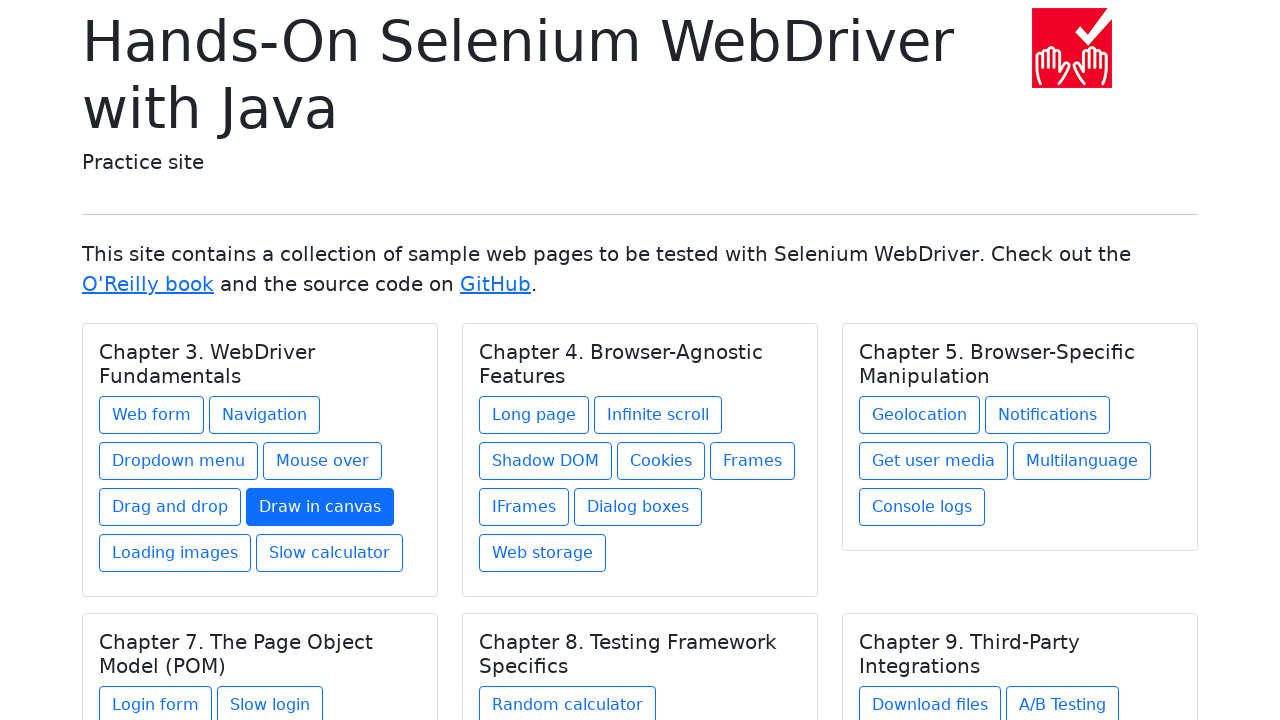

Clicked link 10 on the page at (175, 553) on a >> nth=9
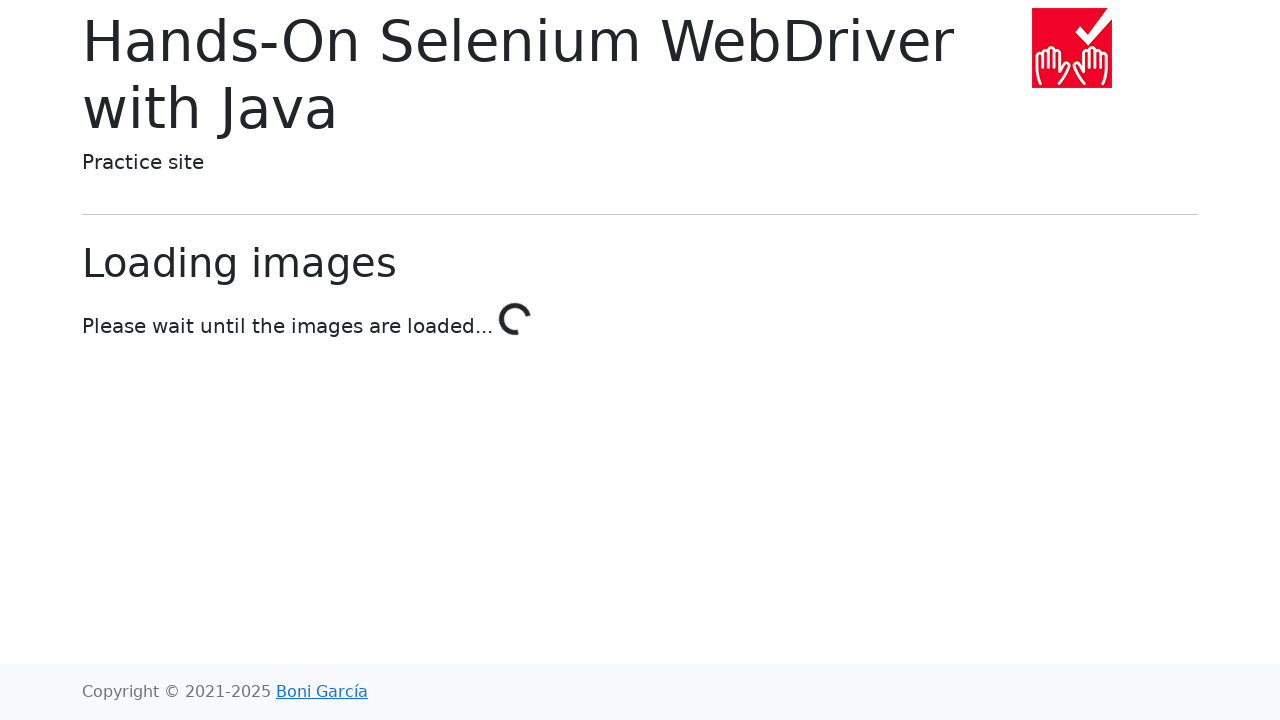

Link 10 navigation completed, page loaded
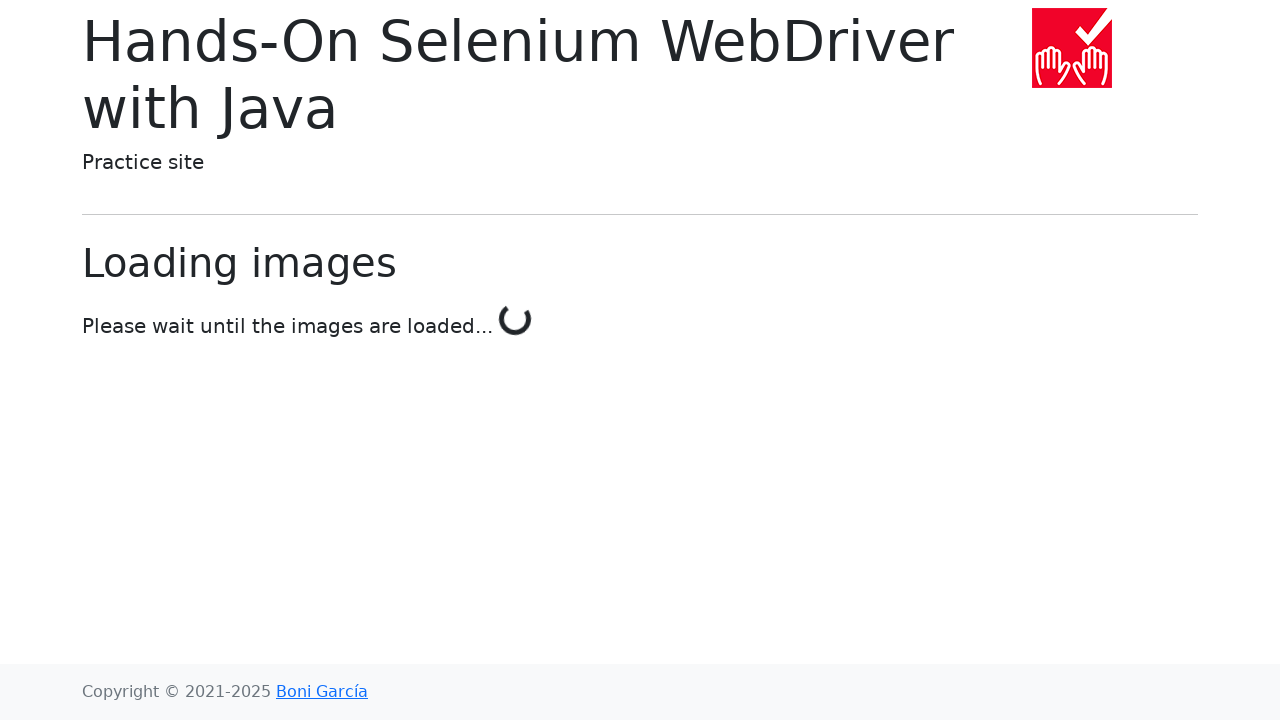

Navigated back from link 10
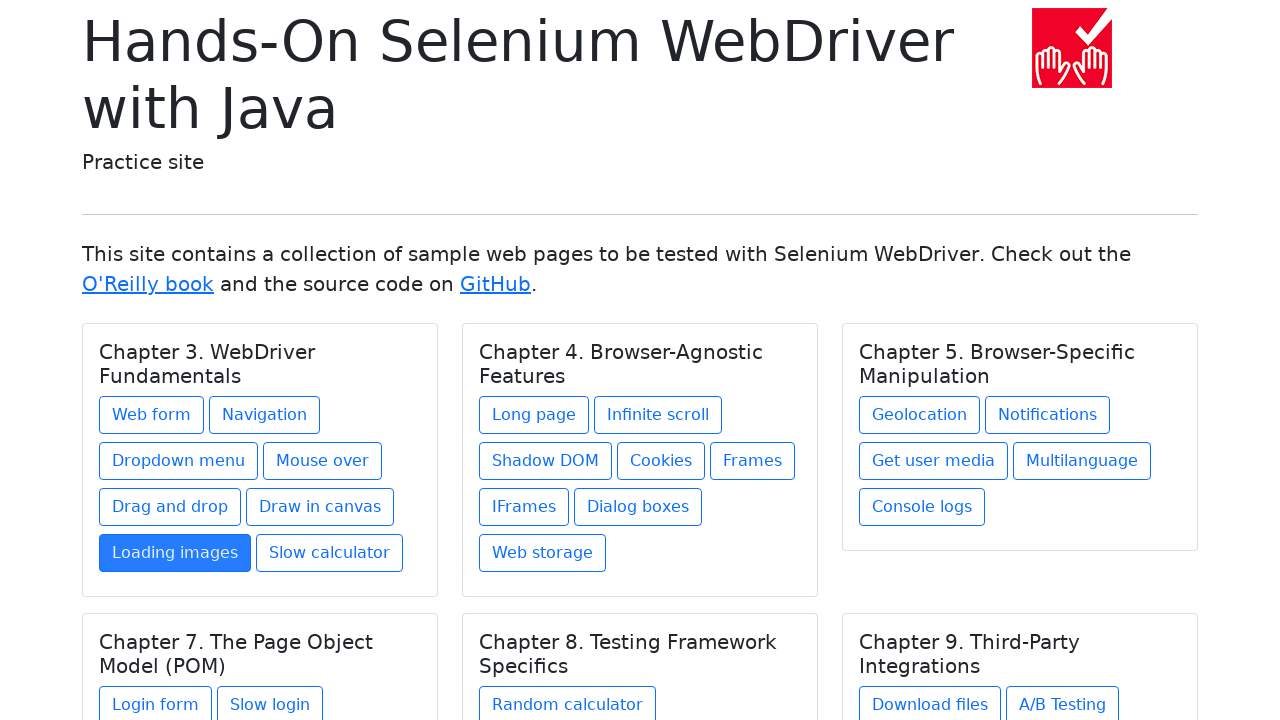

Original page reloaded after returning from link 10
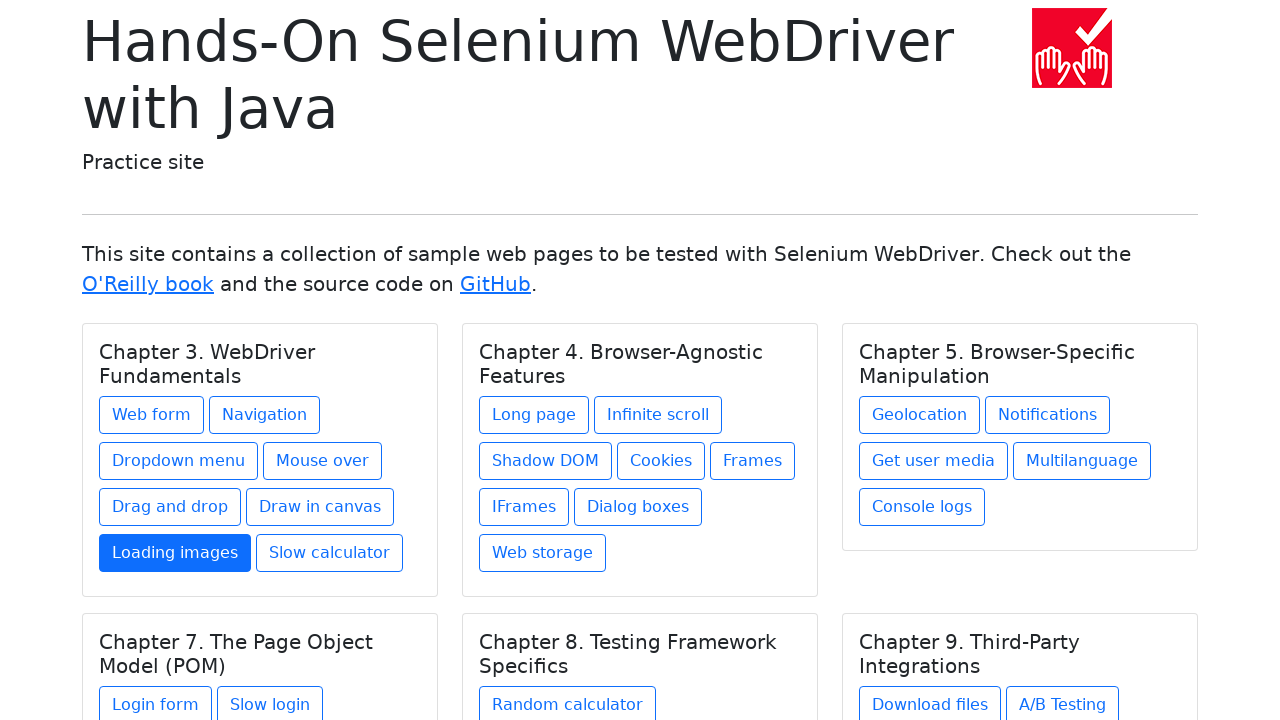

Re-queried links on page, iteration 11
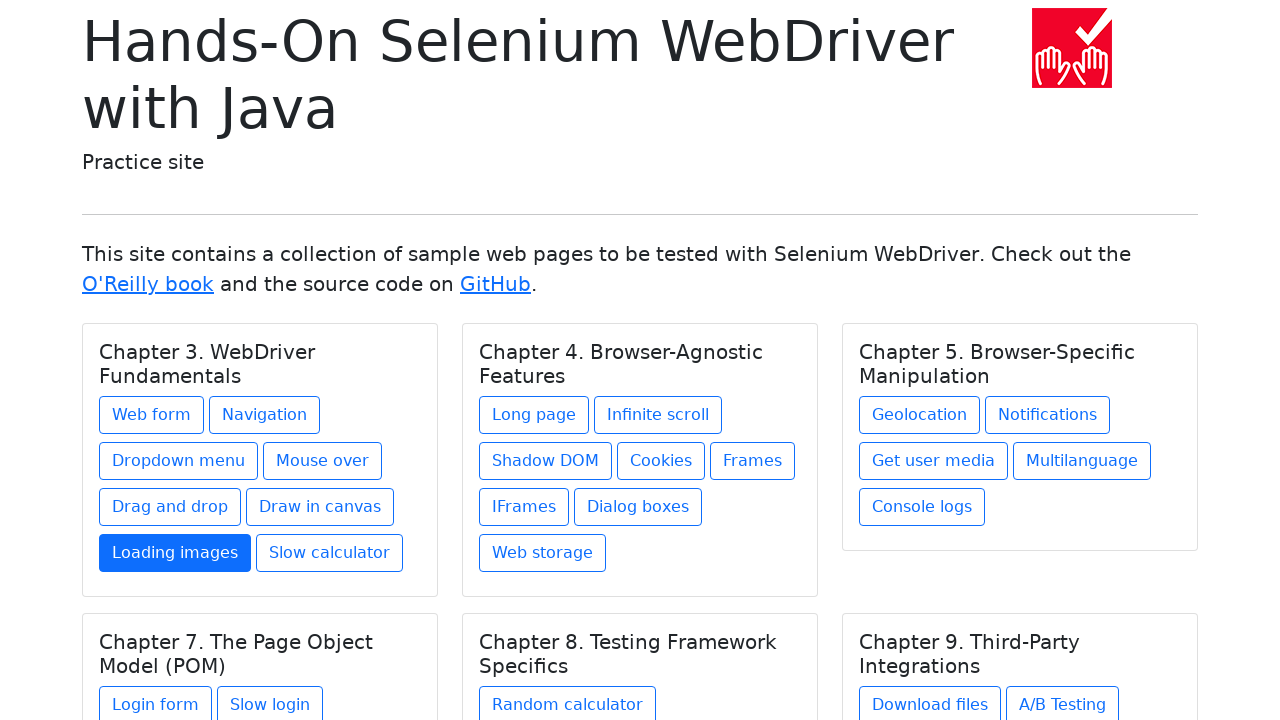

Clicked link 11 on the page at (330, 553) on a >> nth=10
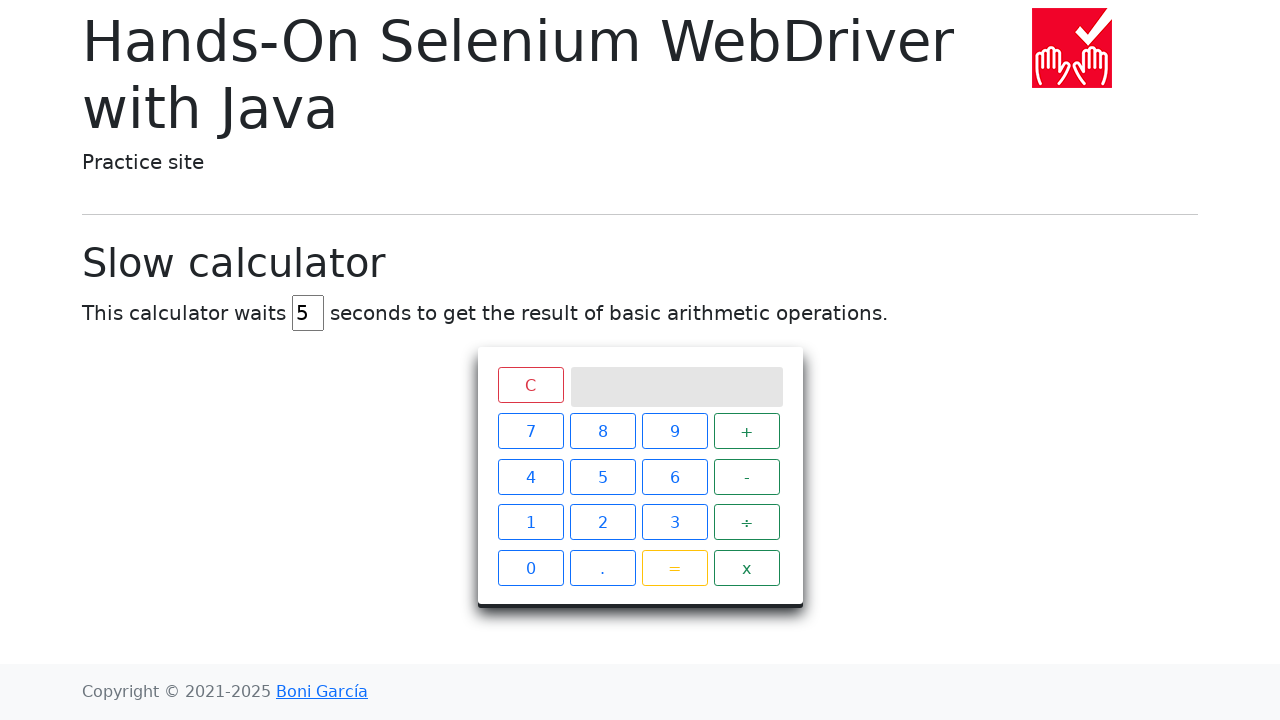

Link 11 navigation completed, page loaded
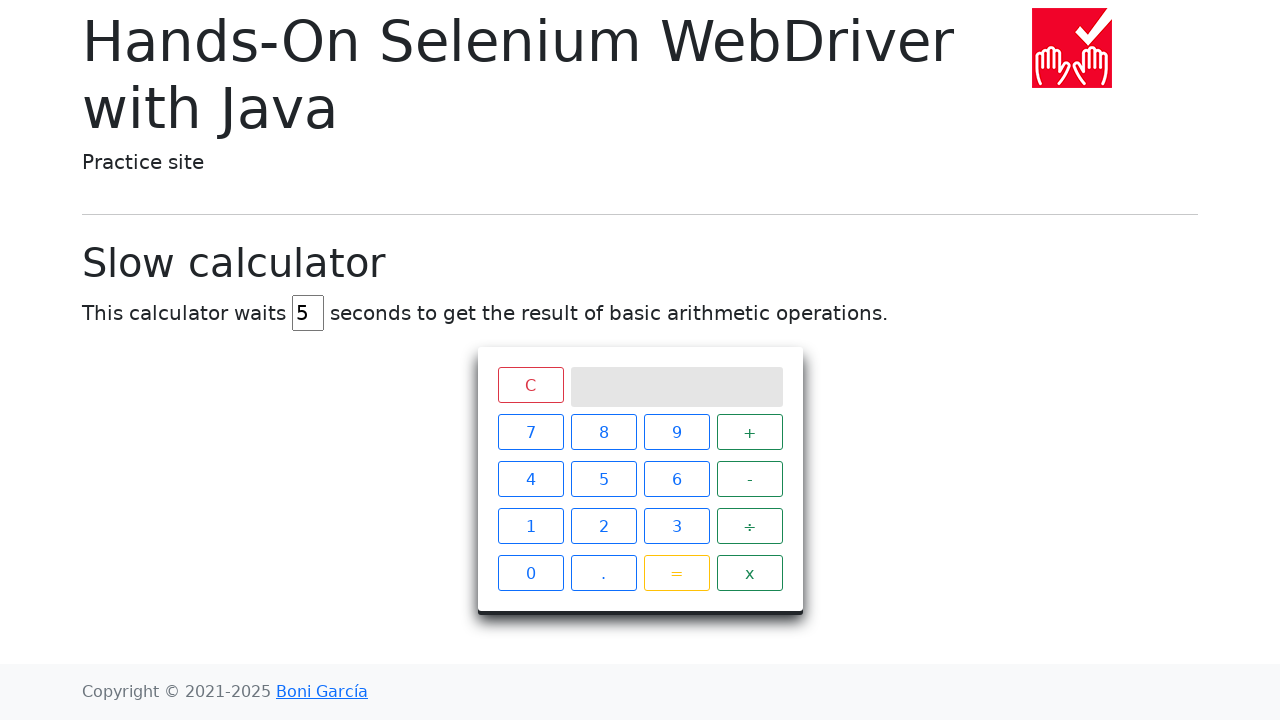

Navigated back from link 11
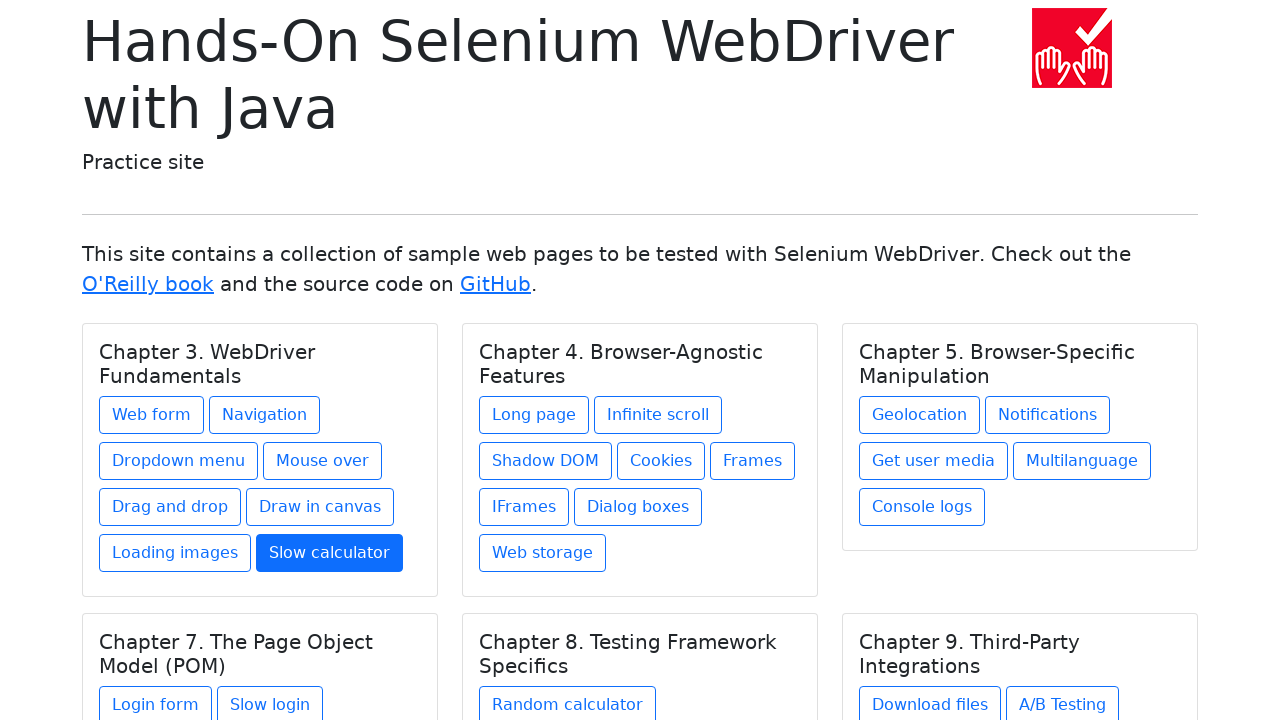

Original page reloaded after returning from link 11
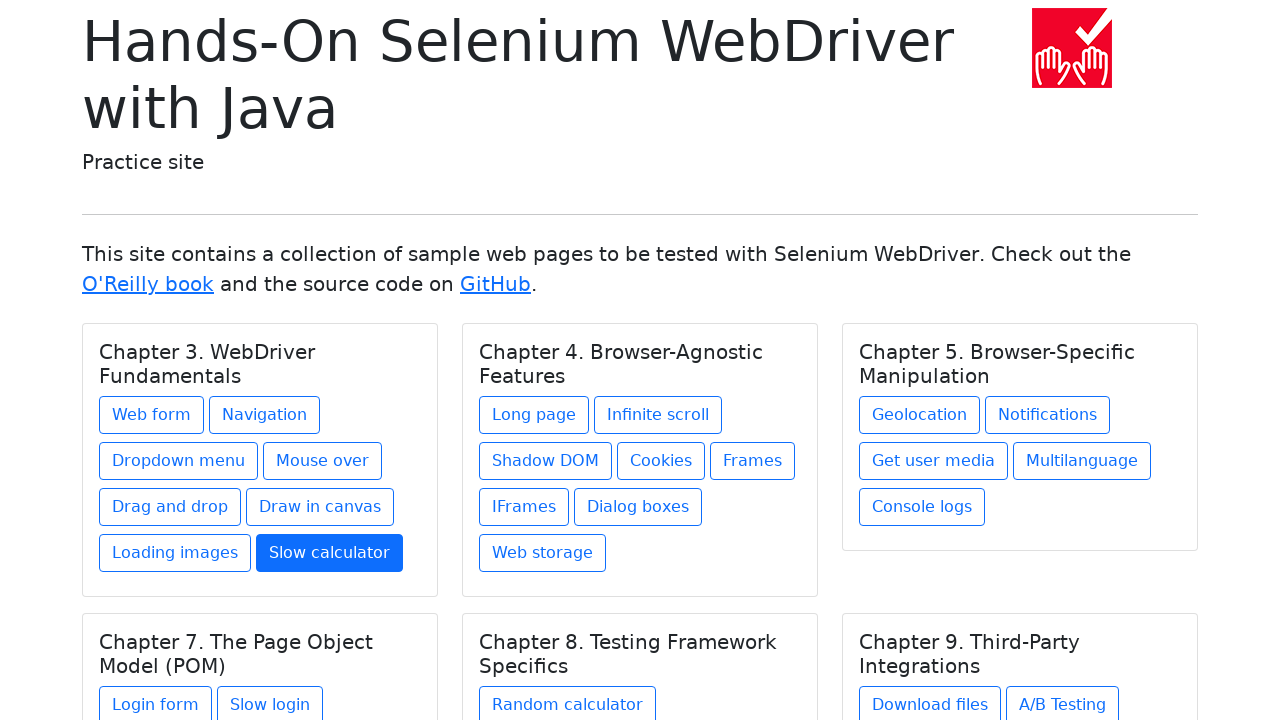

Re-queried links on page, iteration 12
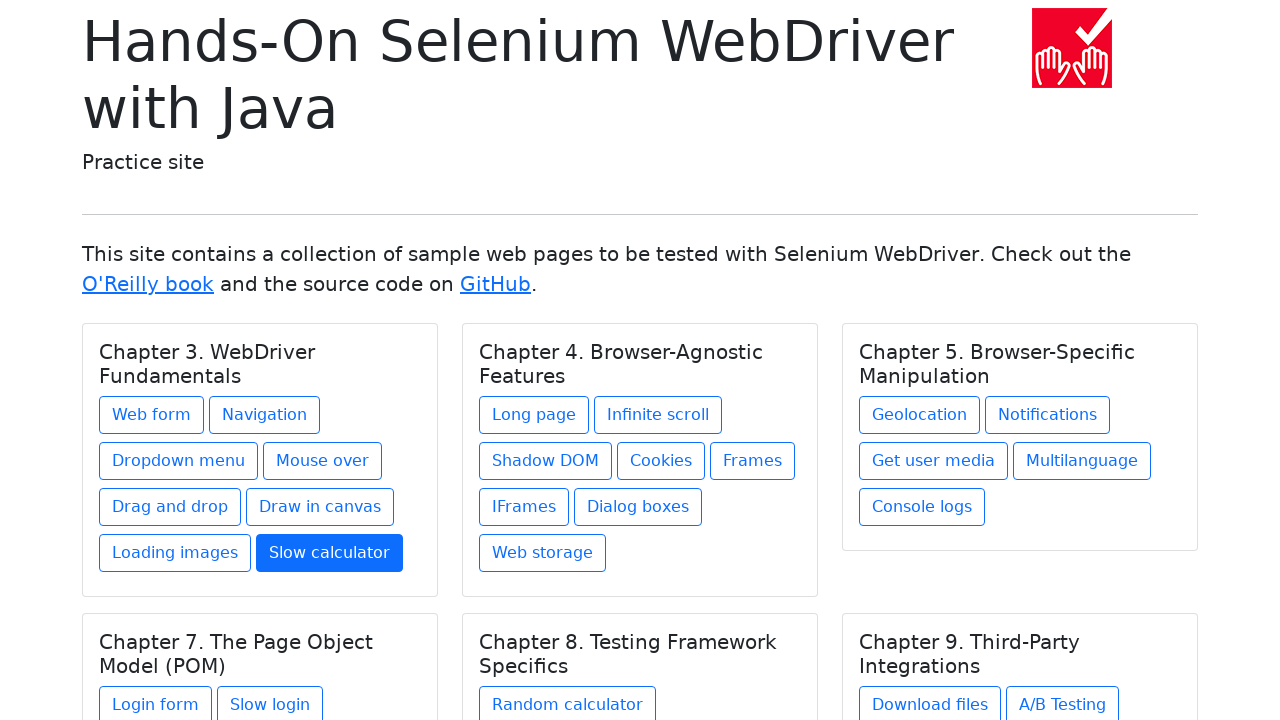

Clicked link 12 on the page at (534, 415) on a >> nth=11
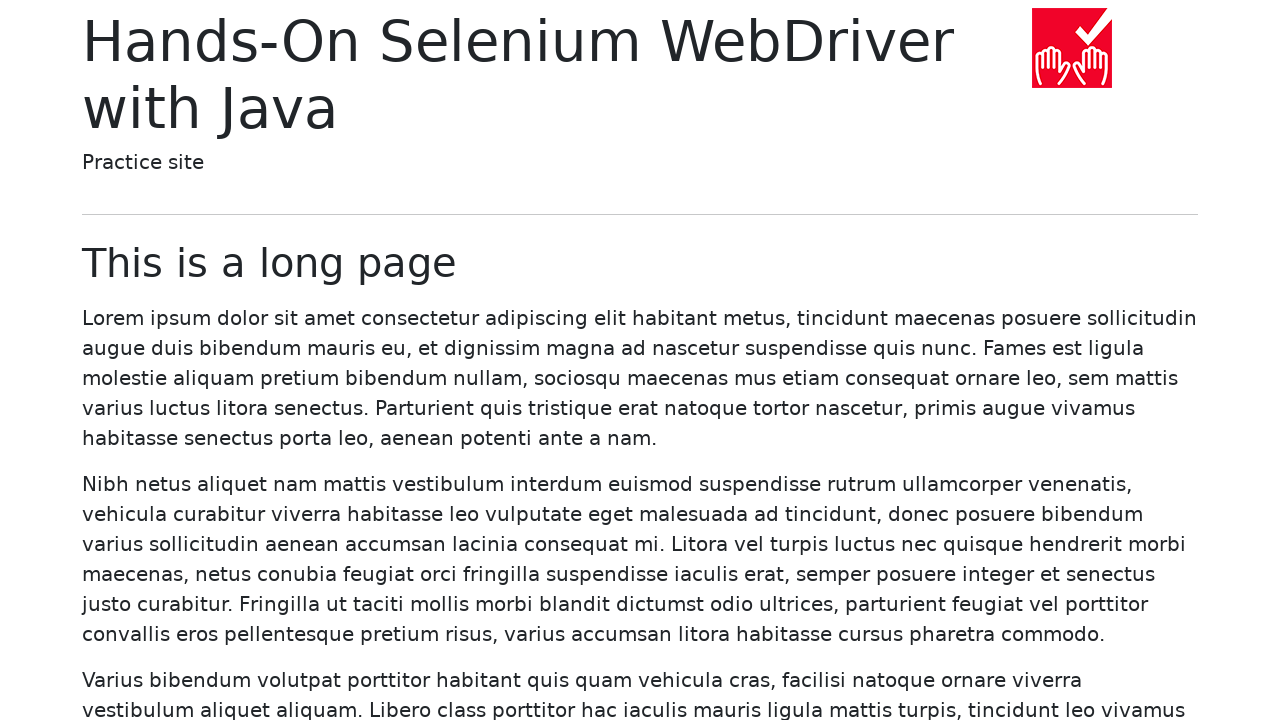

Link 12 navigation completed, page loaded
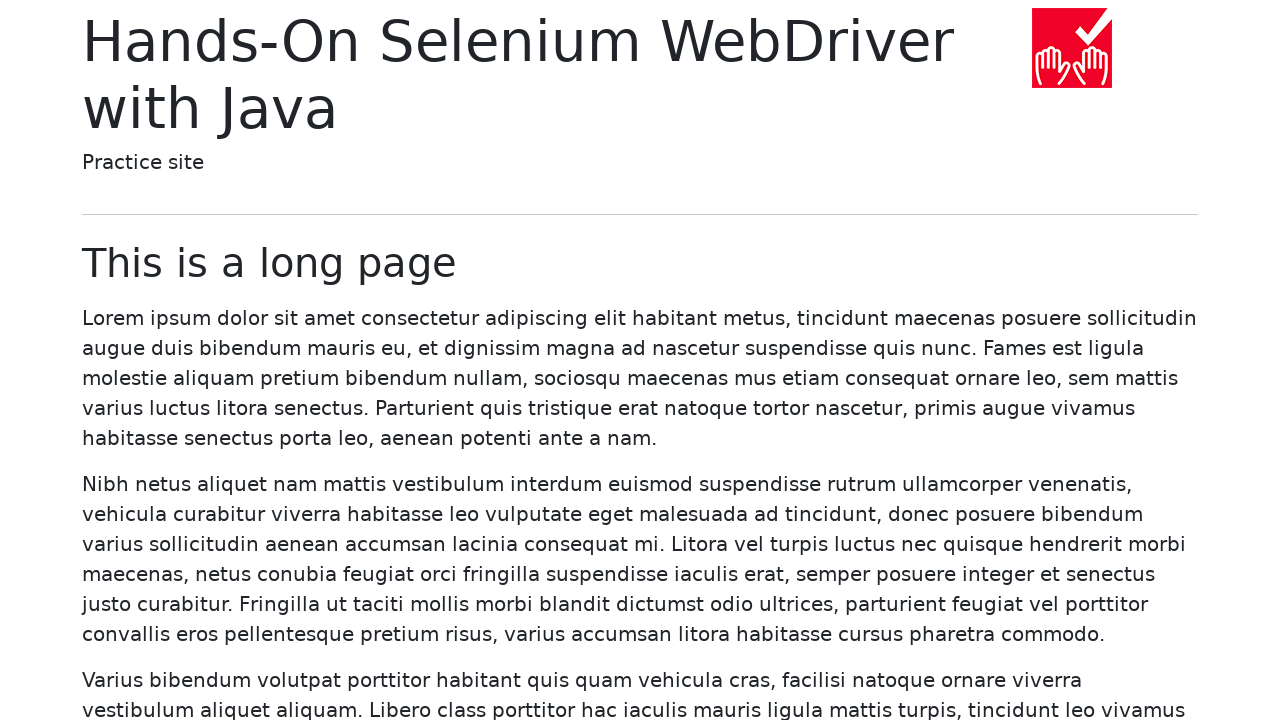

Navigated back from link 12
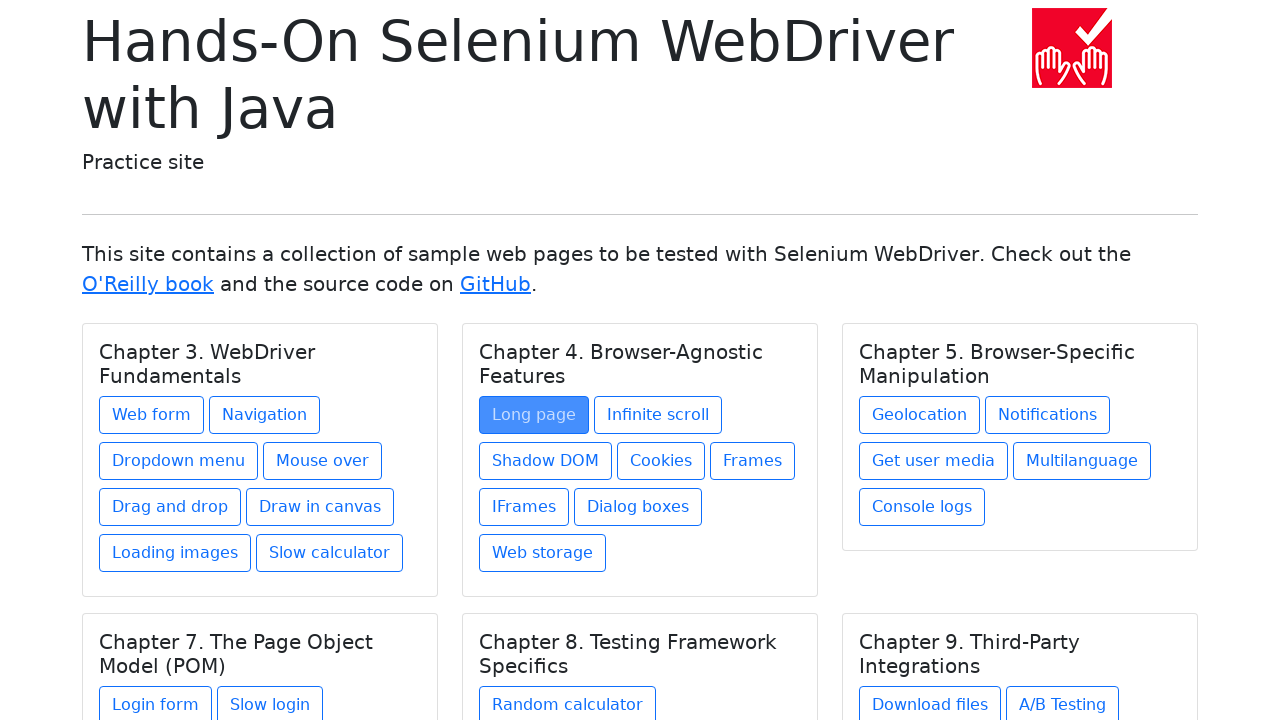

Original page reloaded after returning from link 12
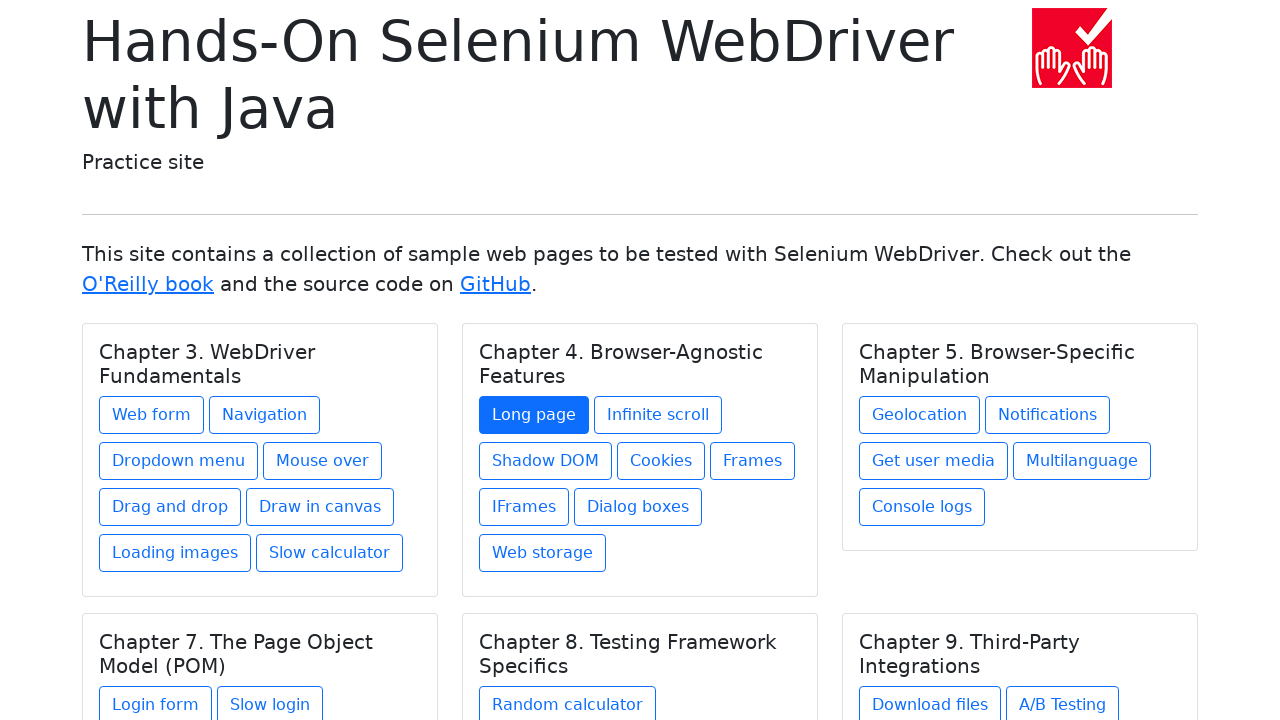

Re-queried links on page, iteration 13
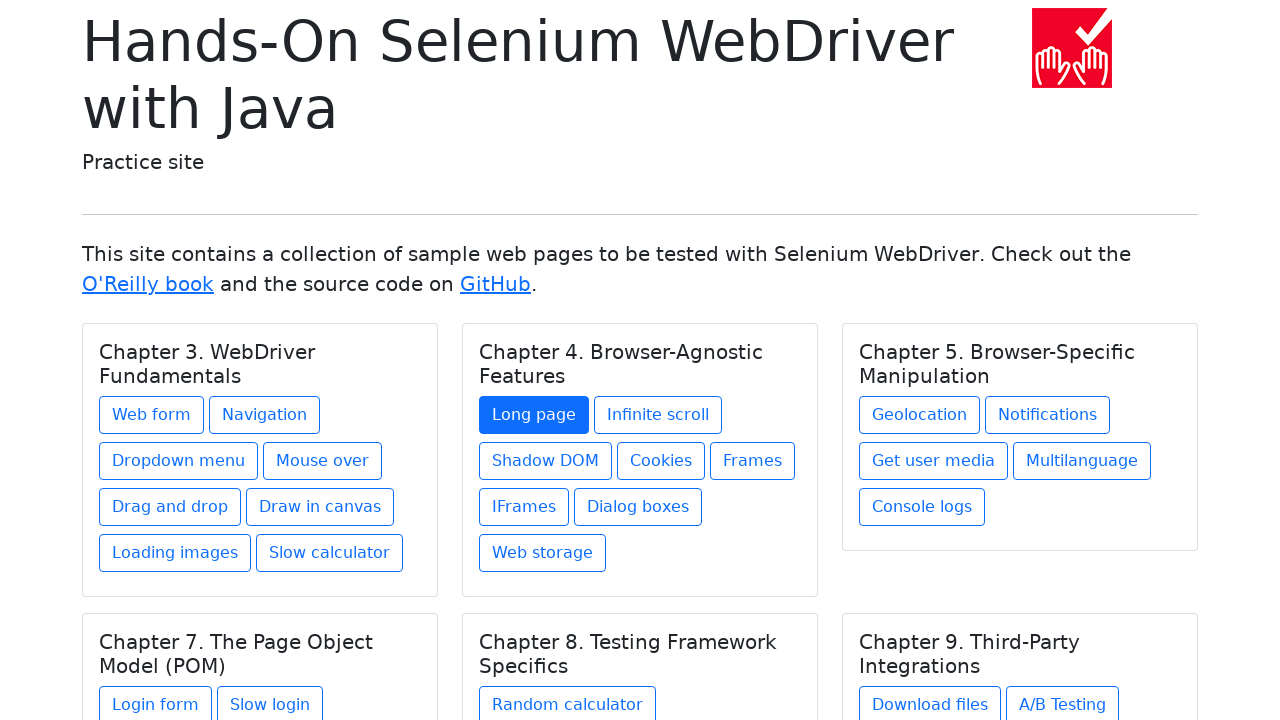

Clicked link 13 on the page at (658, 415) on a >> nth=12
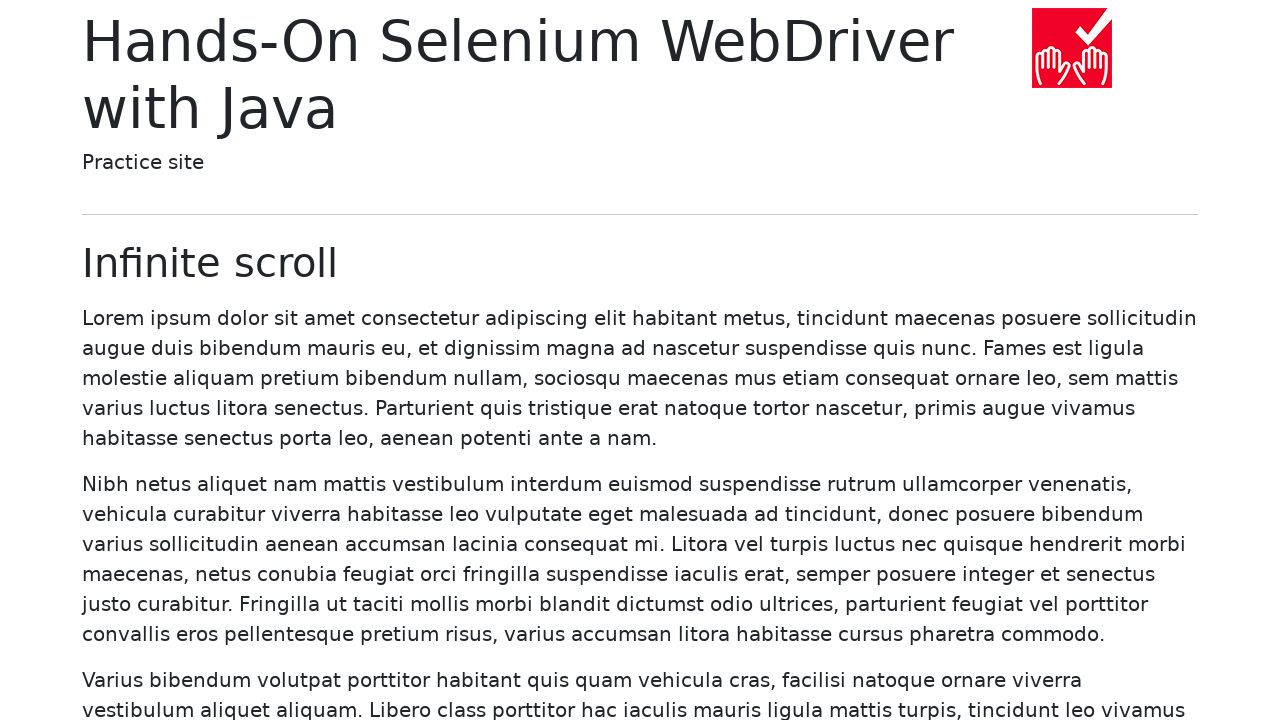

Link 13 navigation completed, page loaded
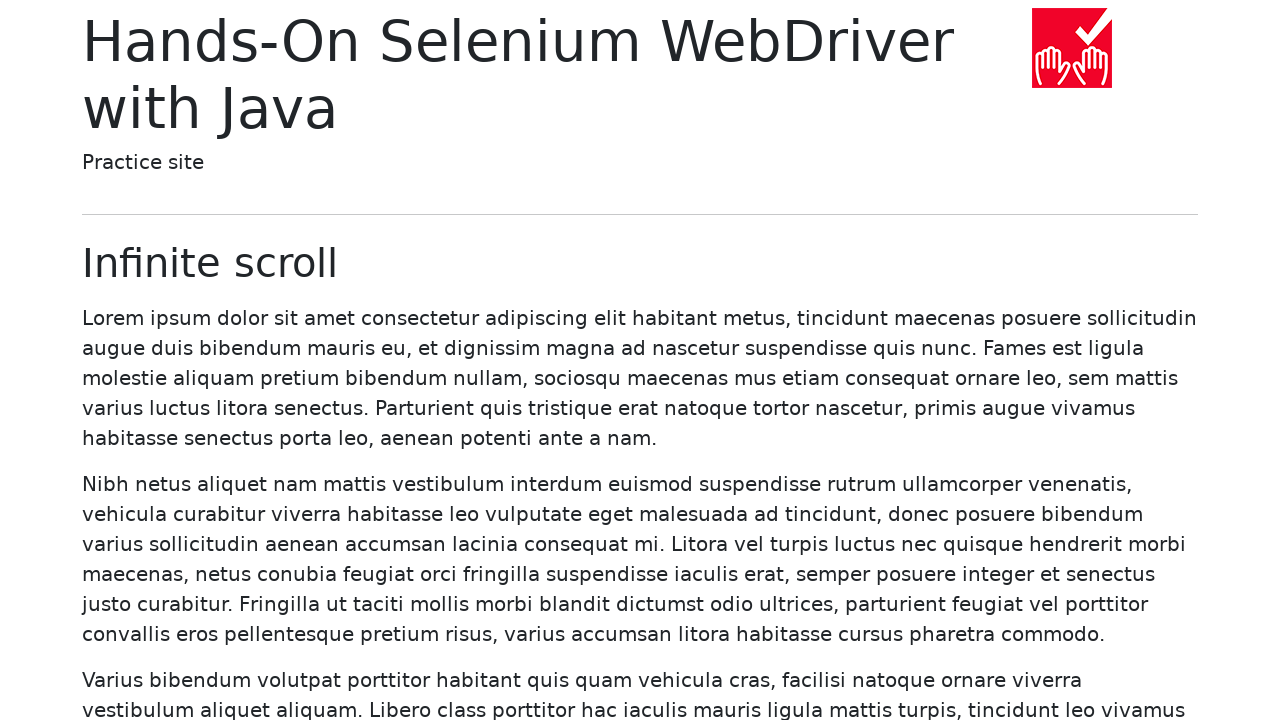

Navigated back from link 13
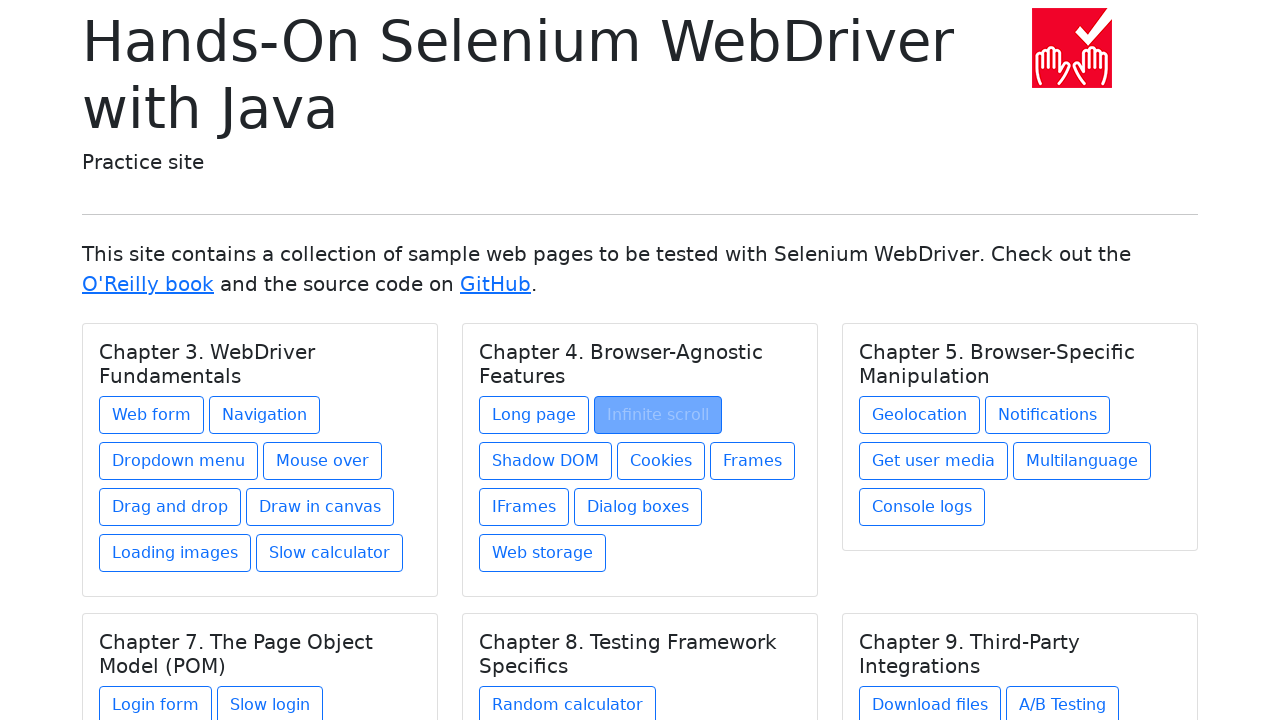

Original page reloaded after returning from link 13
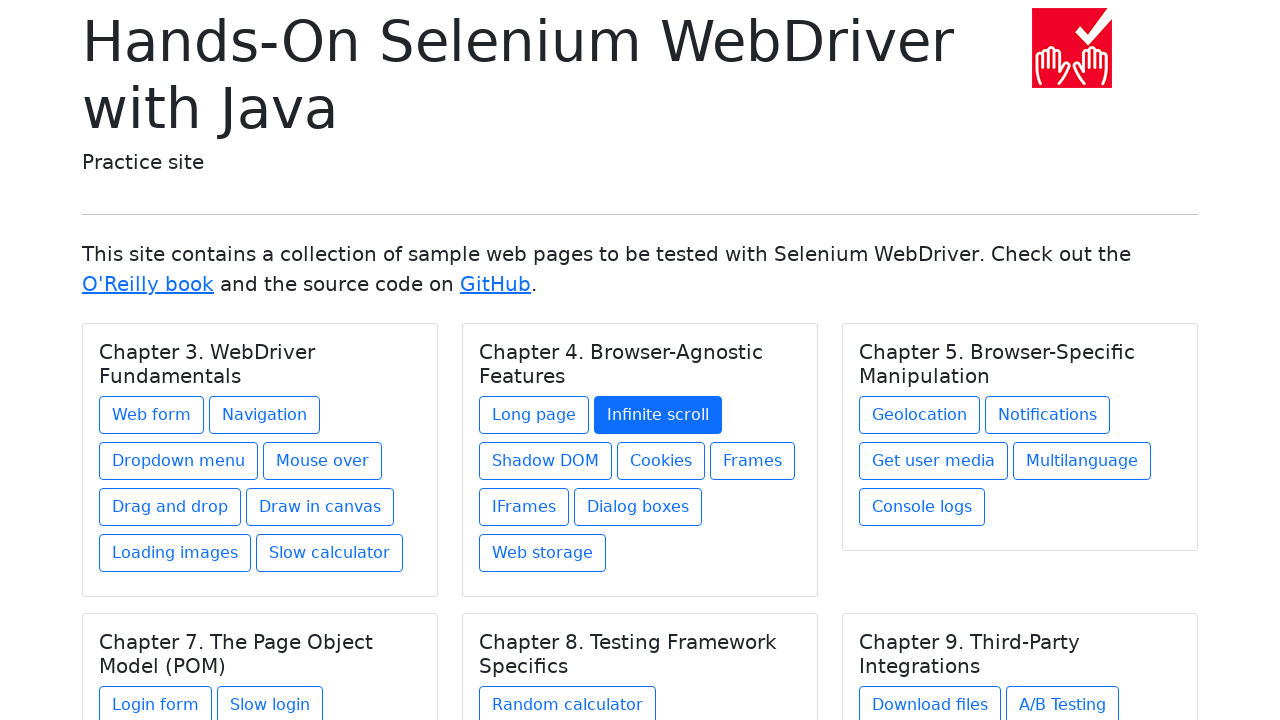

Re-queried links on page, iteration 14
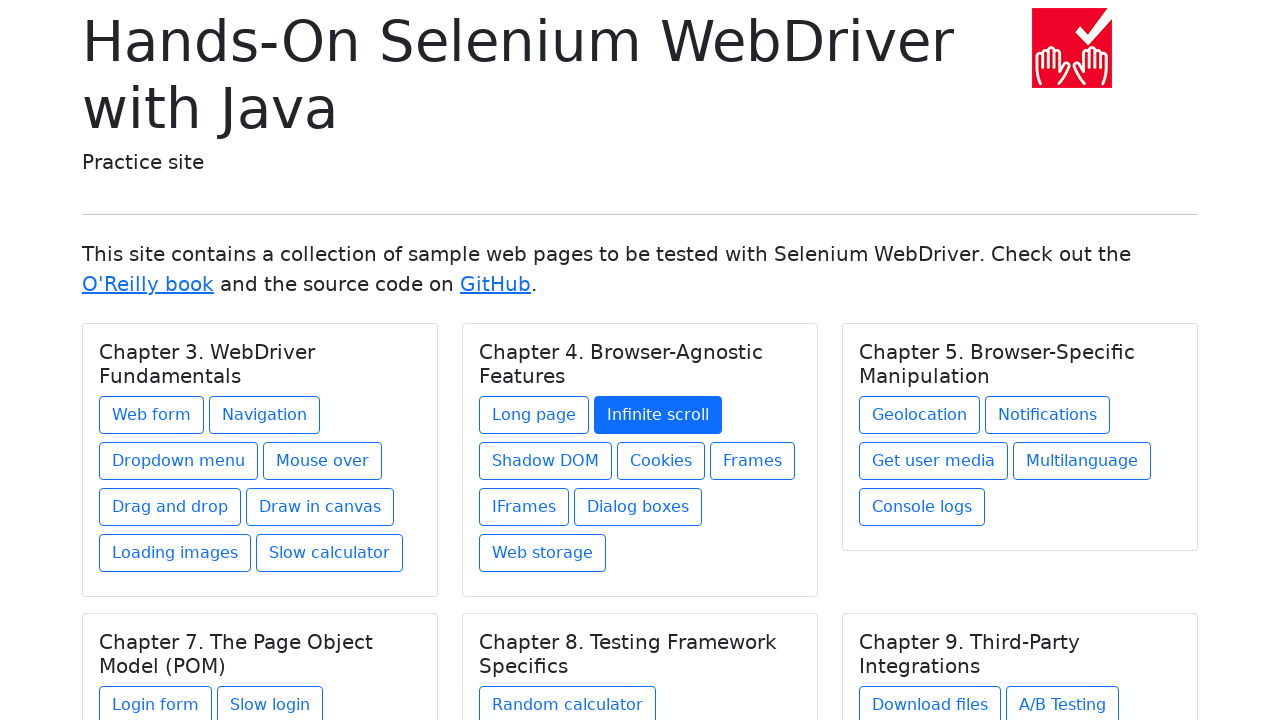

Clicked link 14 on the page at (546, 461) on a >> nth=13
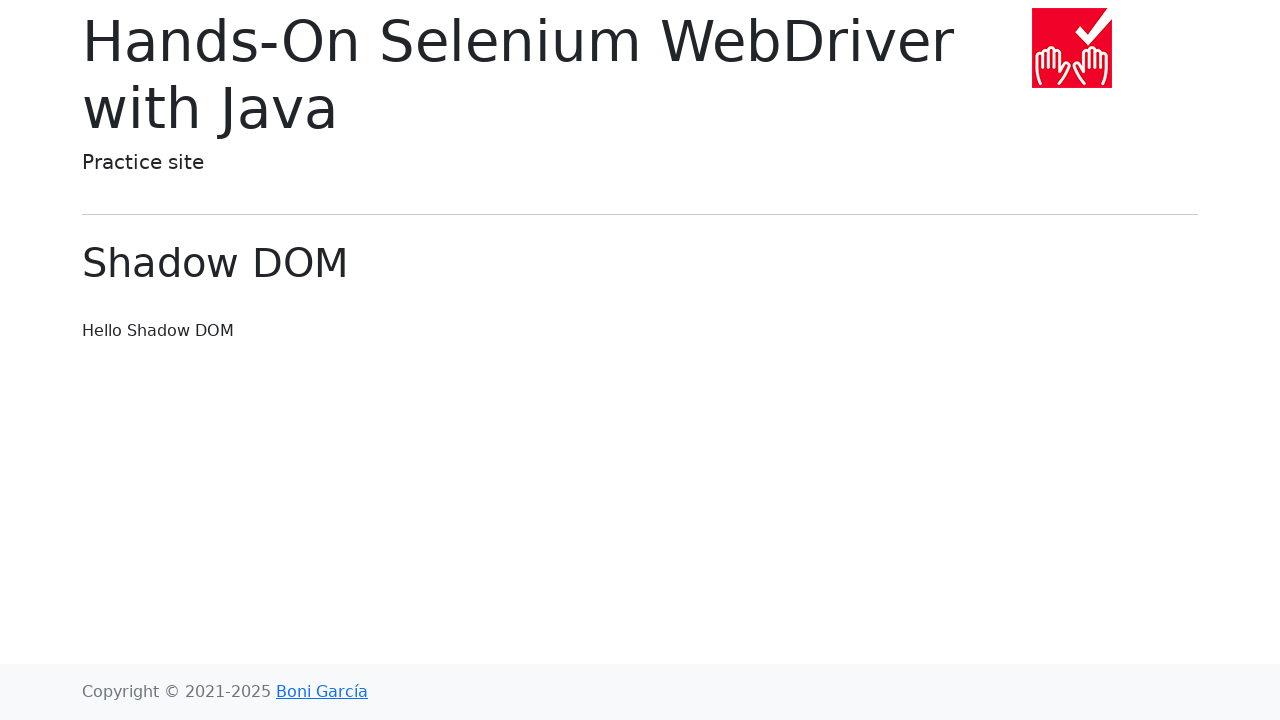

Link 14 navigation completed, page loaded
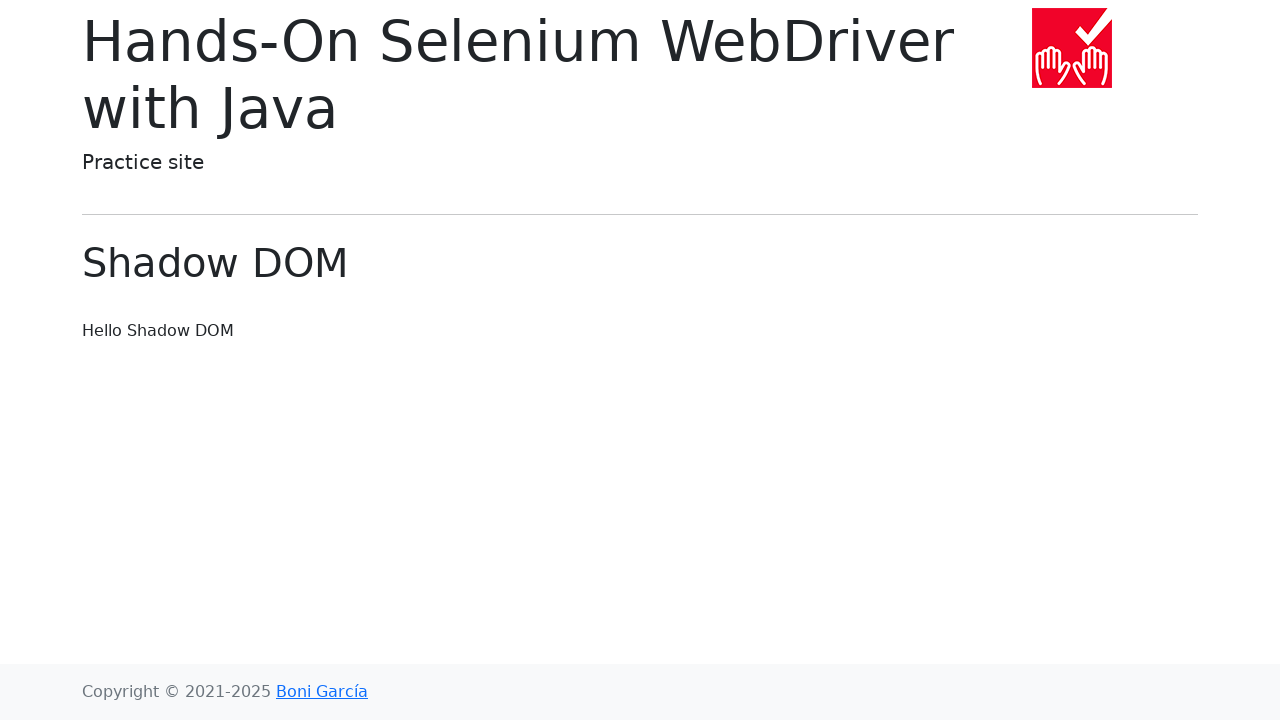

Navigated back from link 14
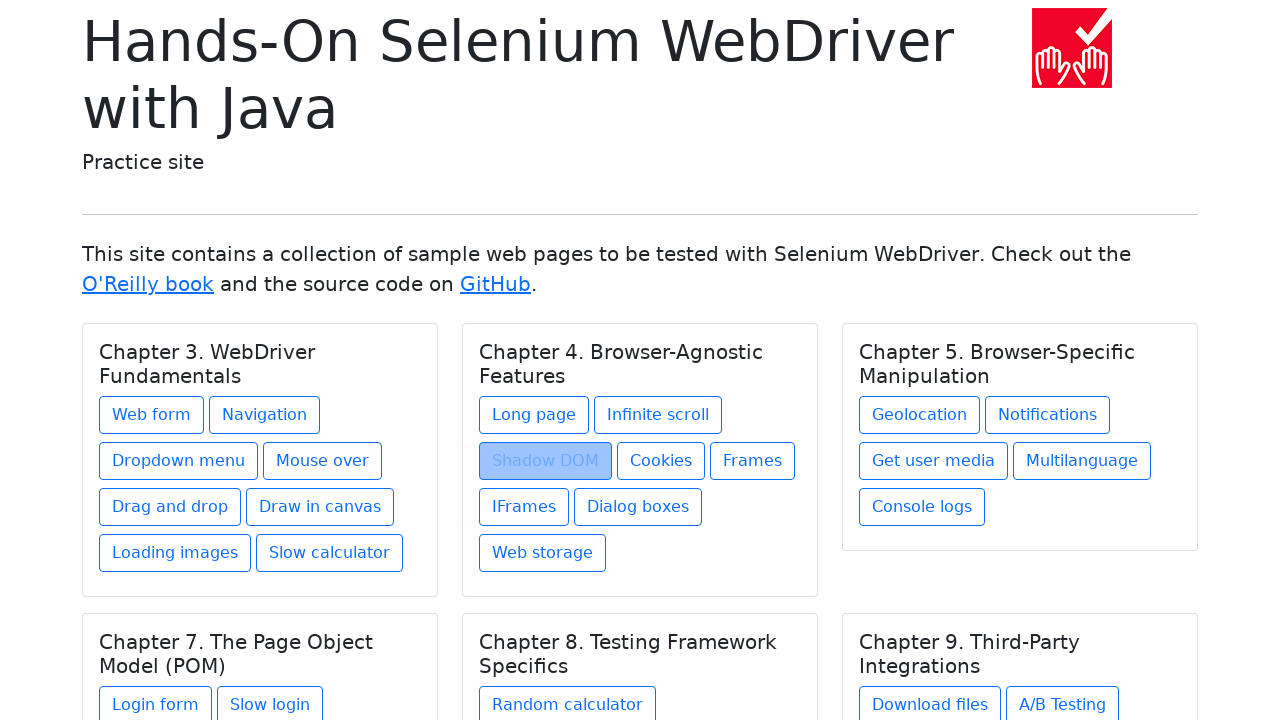

Original page reloaded after returning from link 14
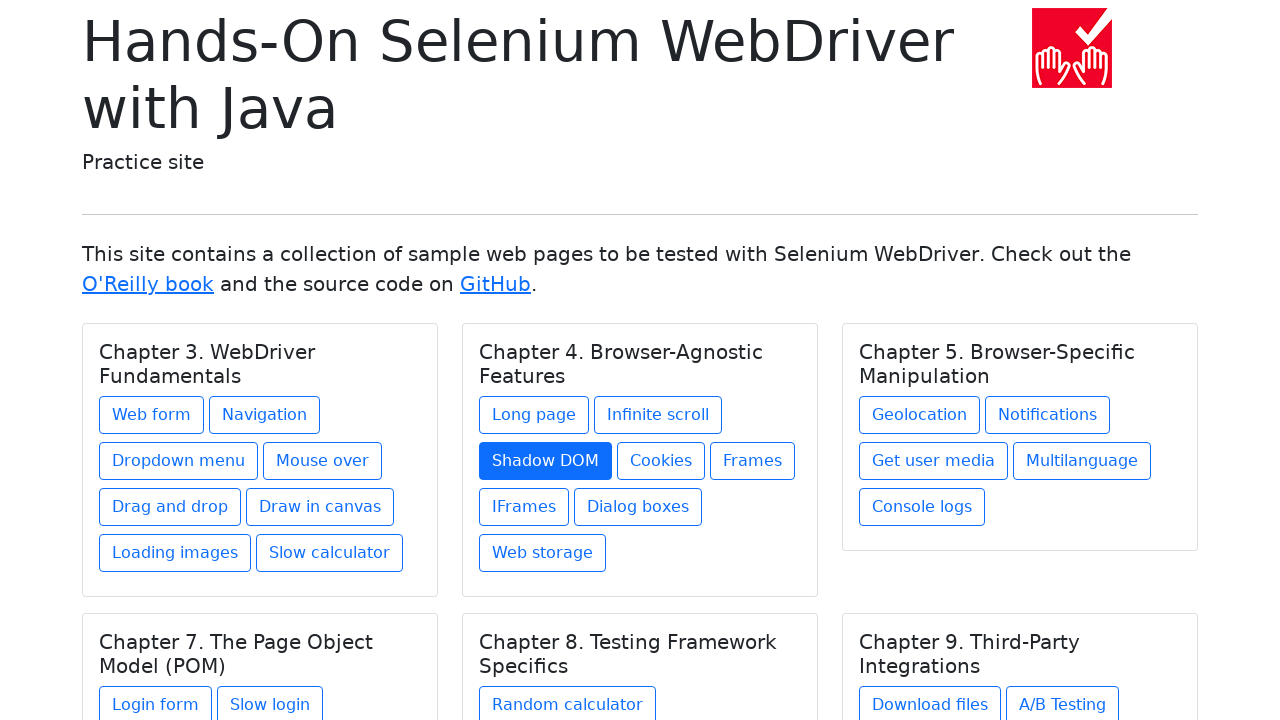

Re-queried links on page, iteration 15
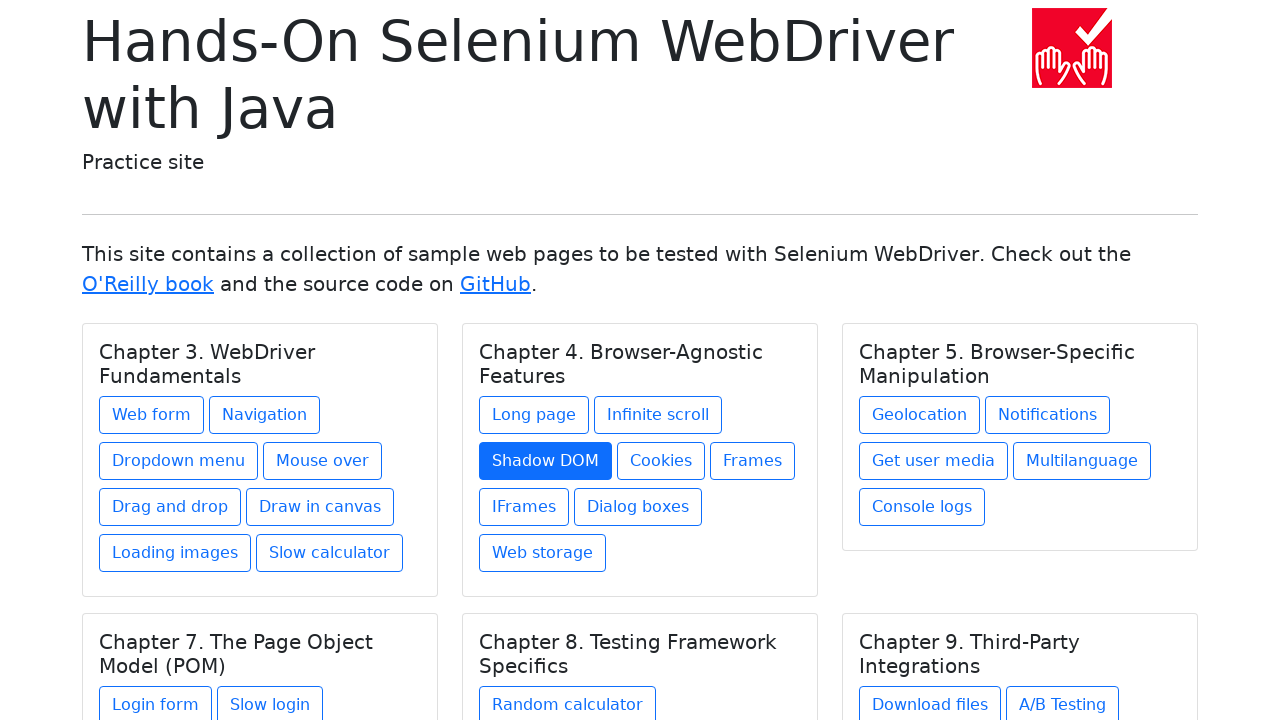

Clicked link 15 on the page at (661, 461) on a >> nth=14
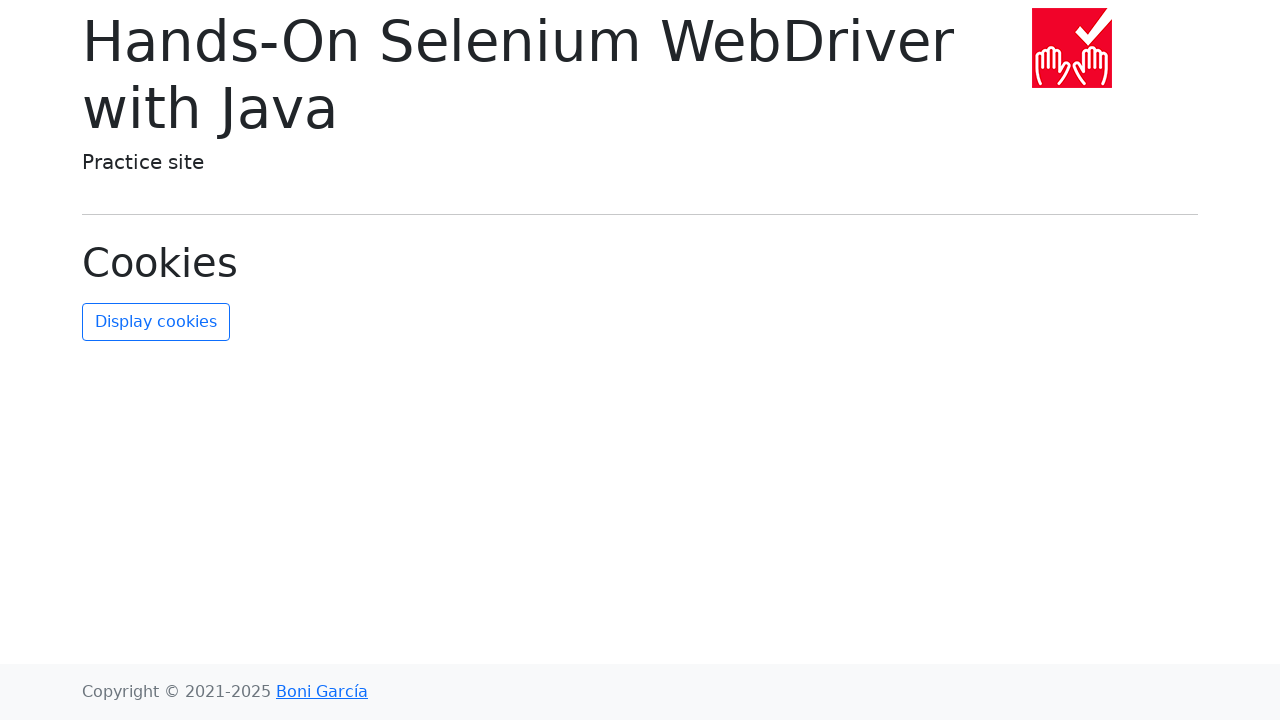

Link 15 navigation completed, page loaded
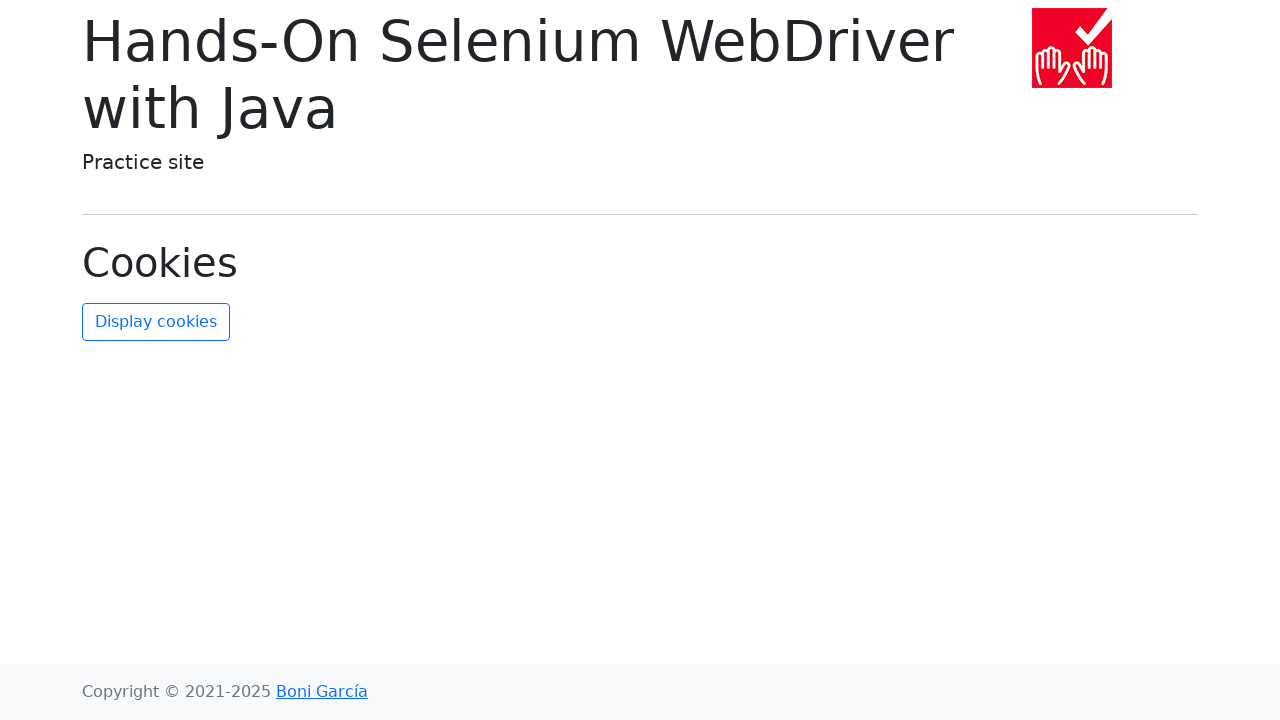

Navigated back from link 15
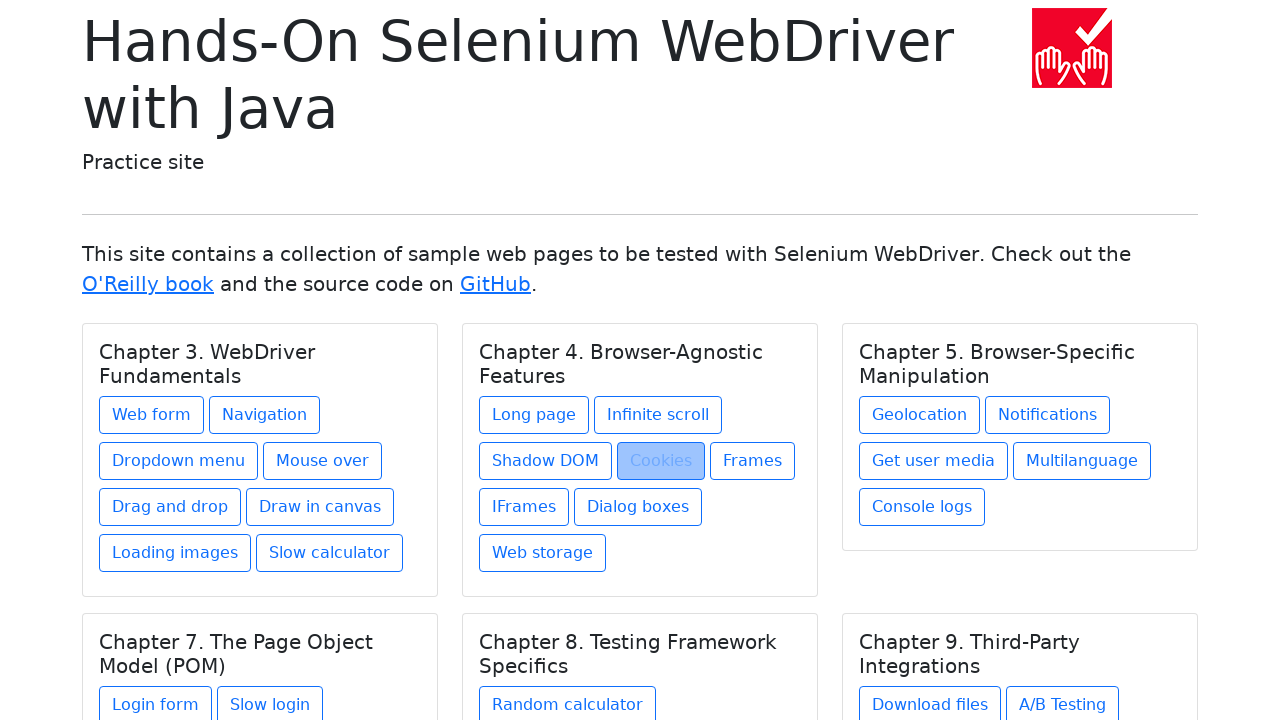

Original page reloaded after returning from link 15
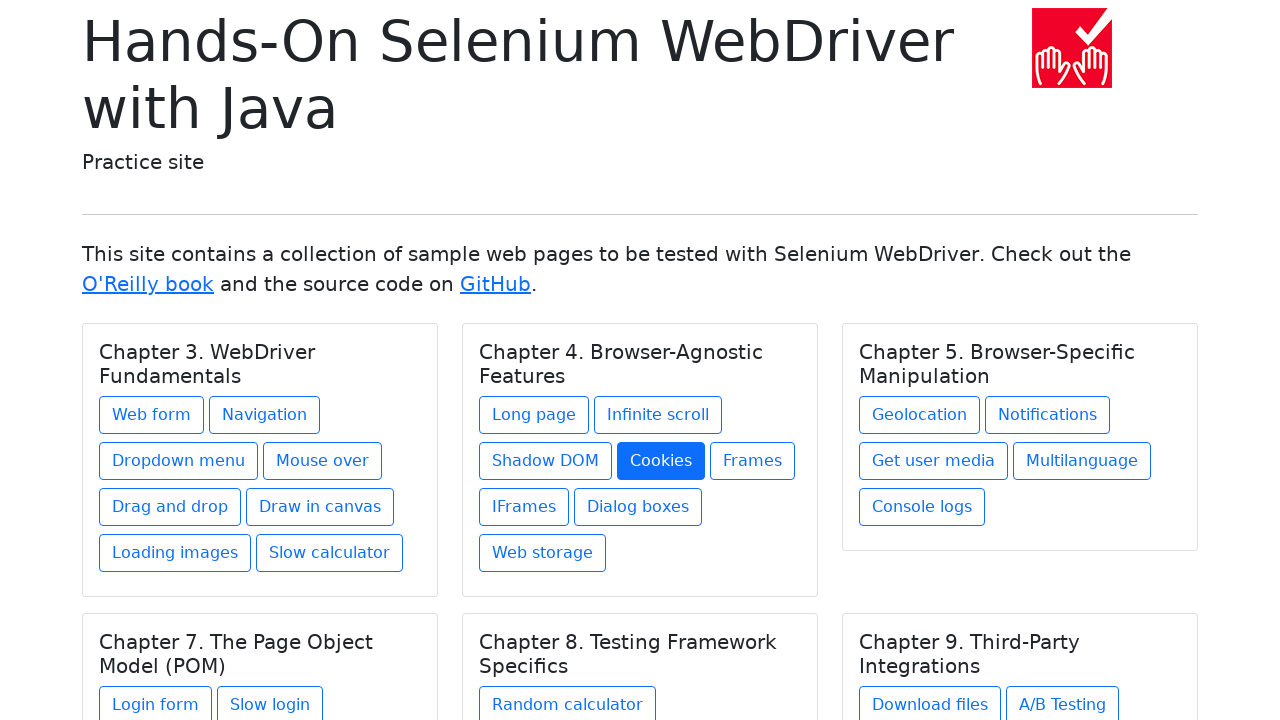

Re-queried links on page, iteration 16
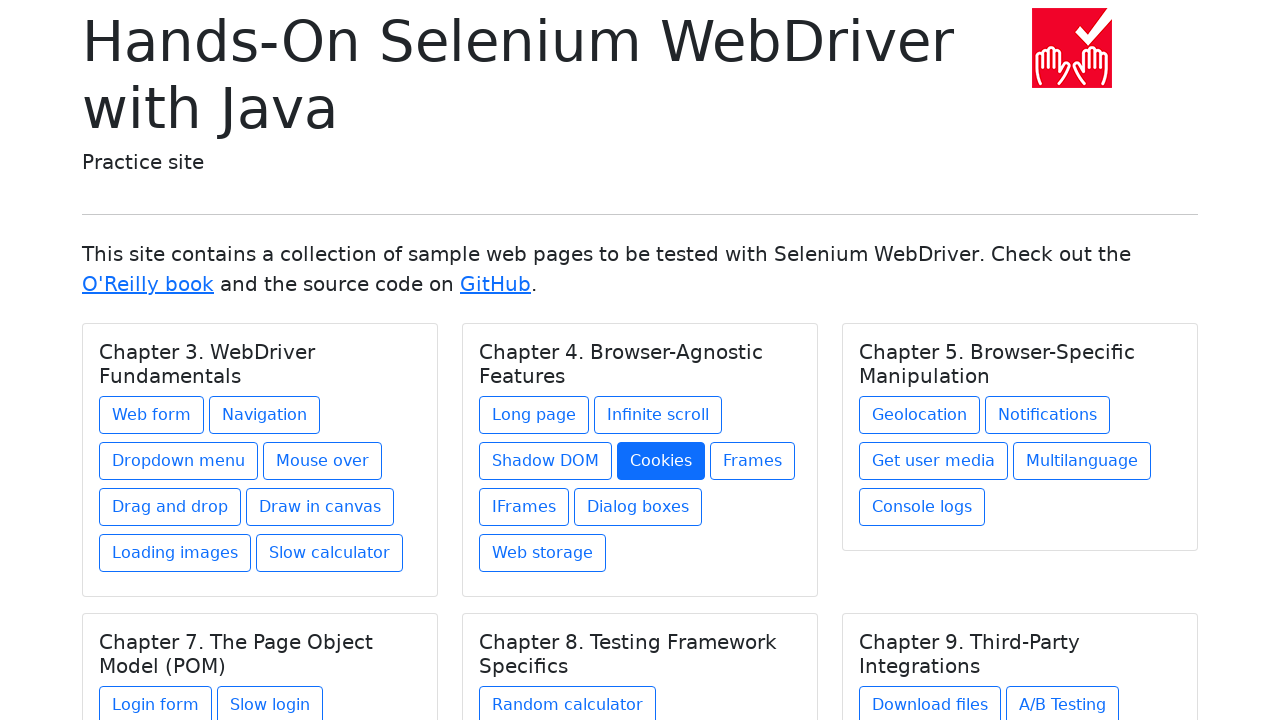

Clicked link 16 on the page at (752, 461) on a >> nth=15
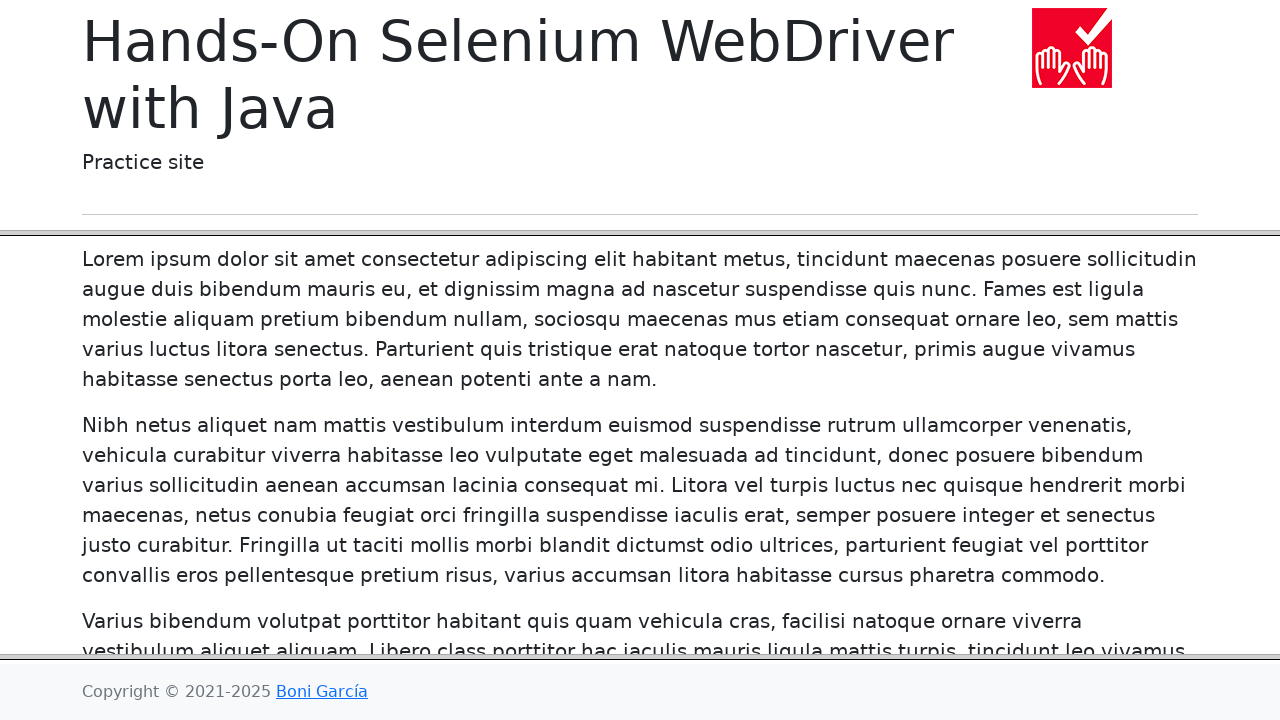

Link 16 navigation completed, page loaded
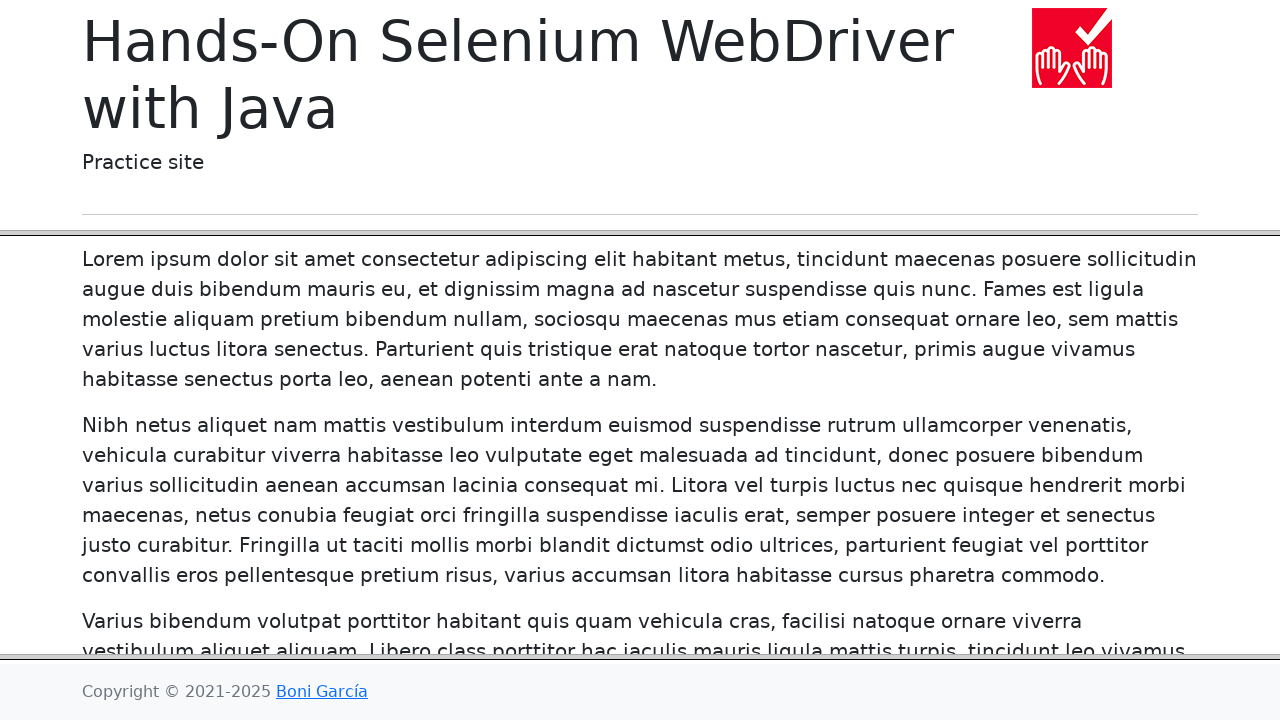

Navigated back from link 16
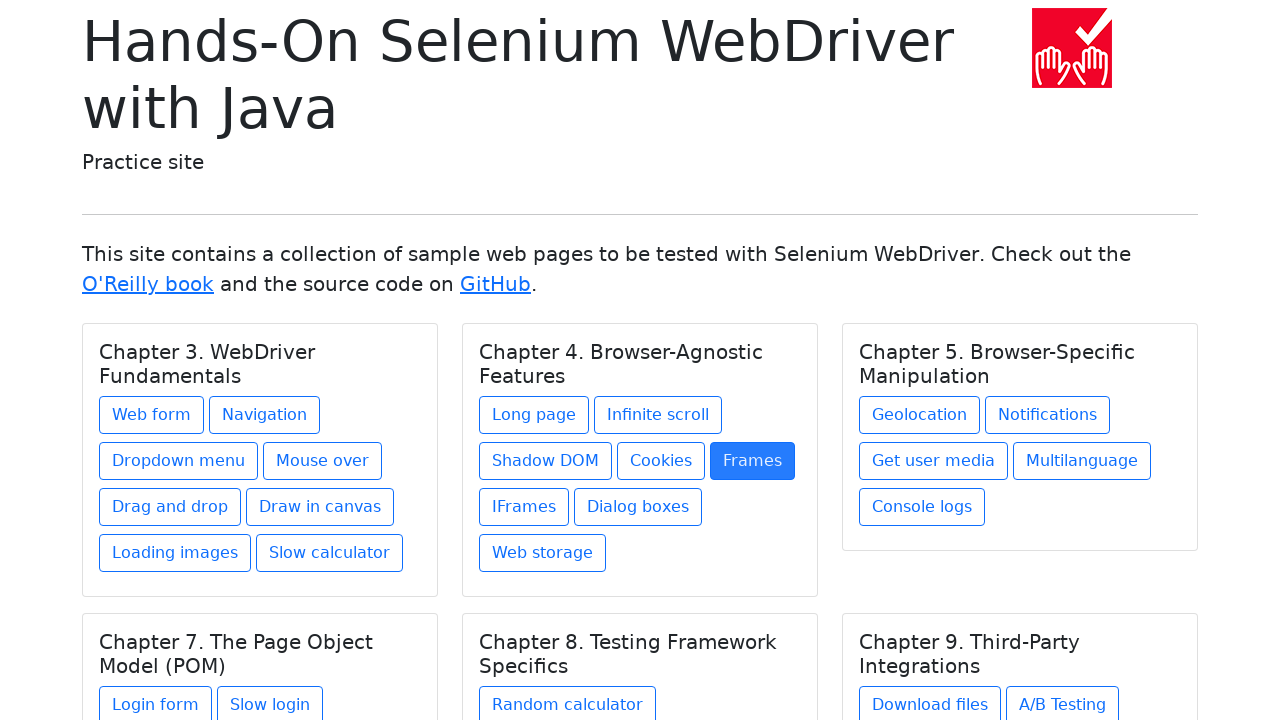

Original page reloaded after returning from link 16
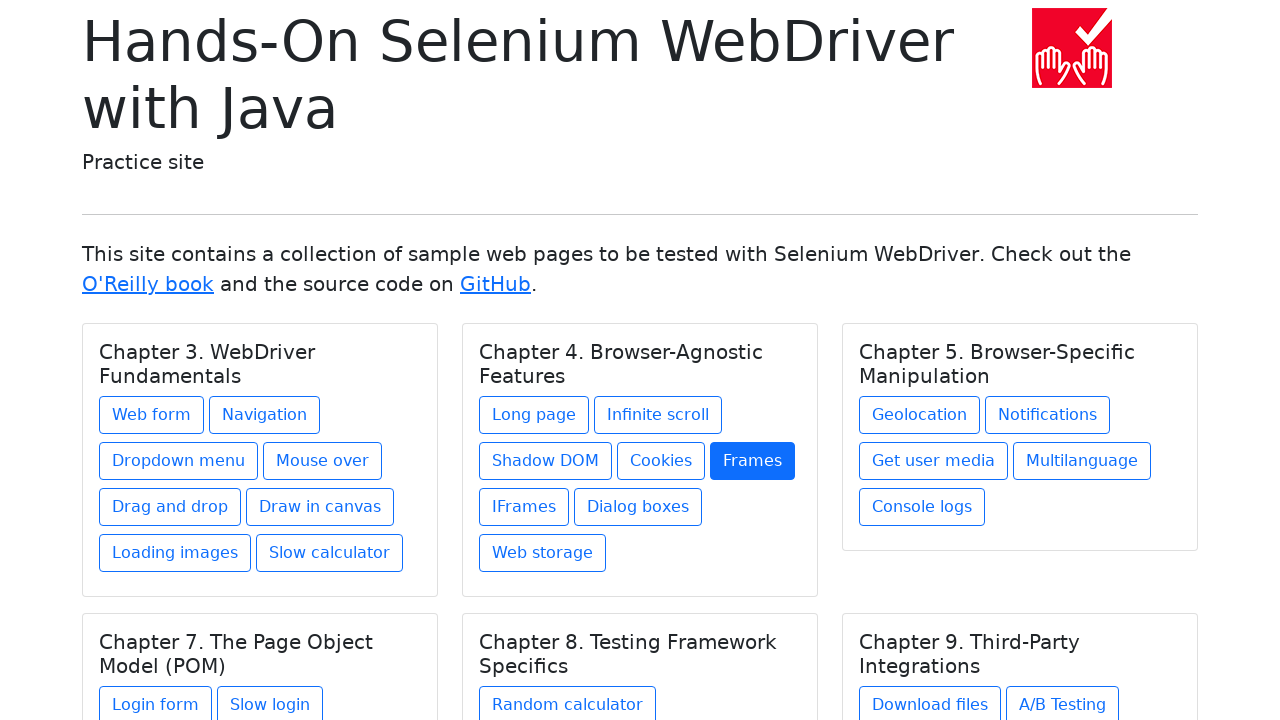

Re-queried links on page, iteration 17
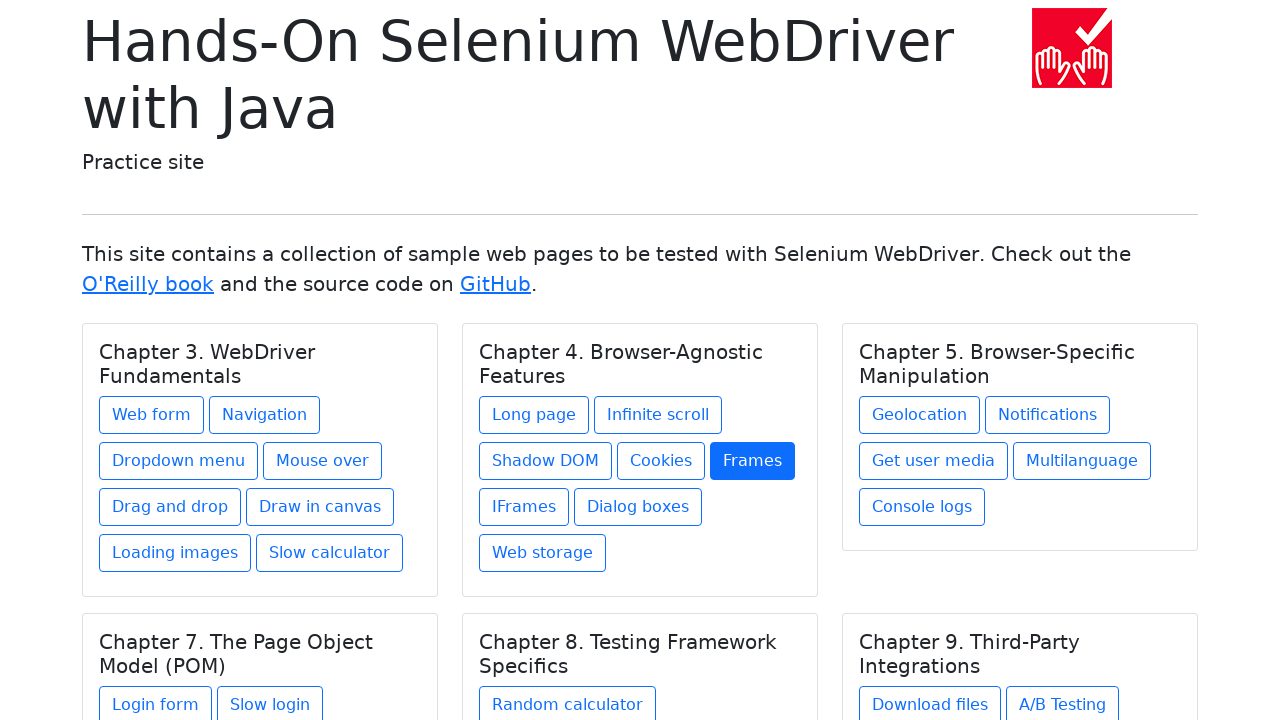

Clicked link 17 on the page at (524, 507) on a >> nth=16
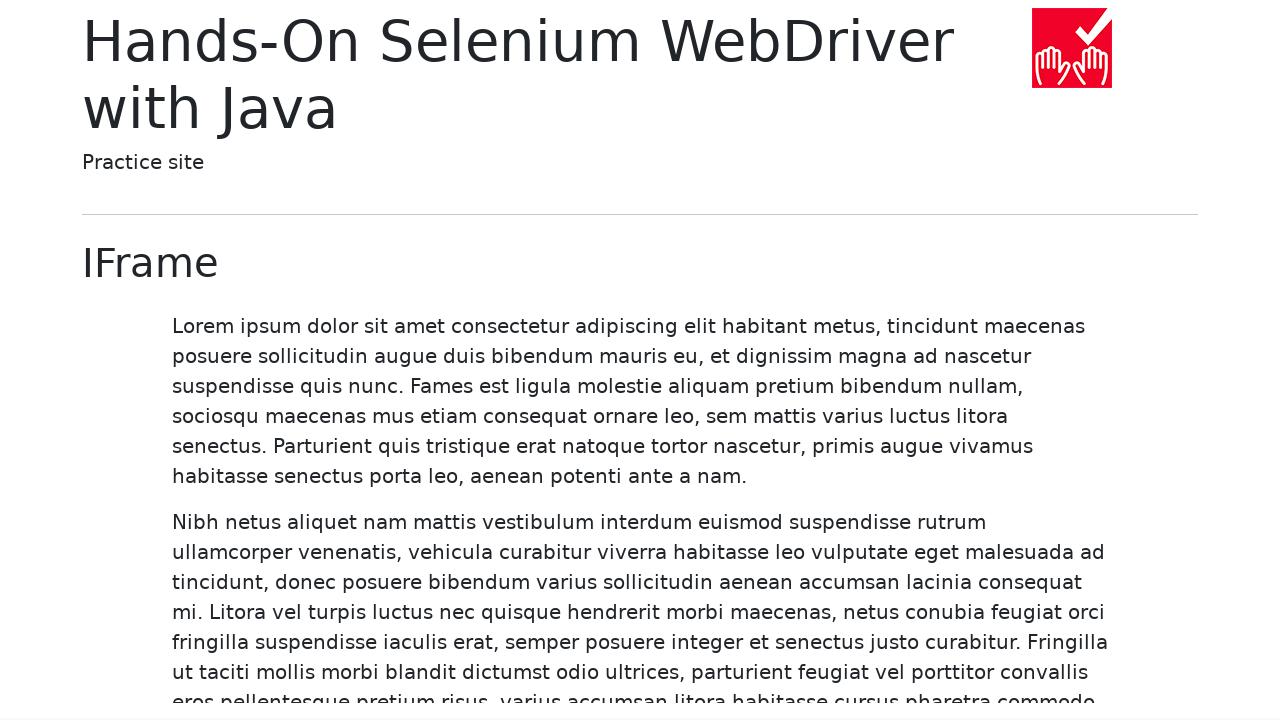

Link 17 navigation completed, page loaded
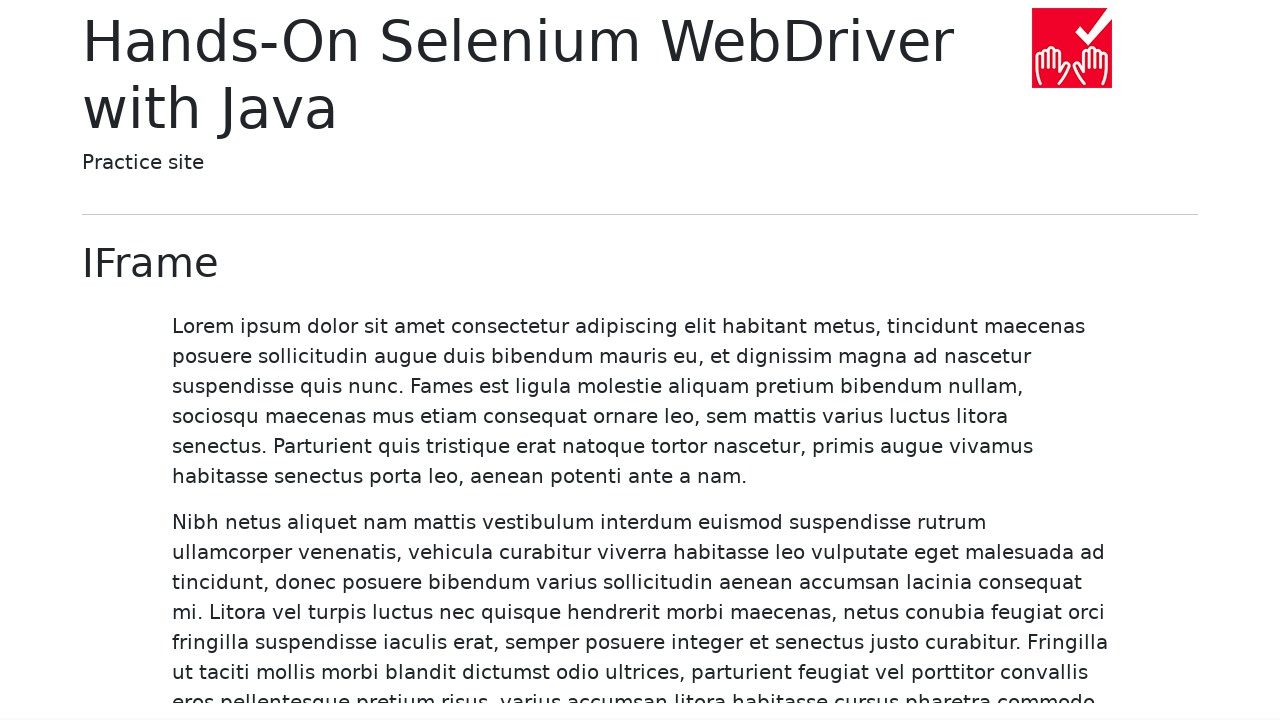

Navigated back from link 17
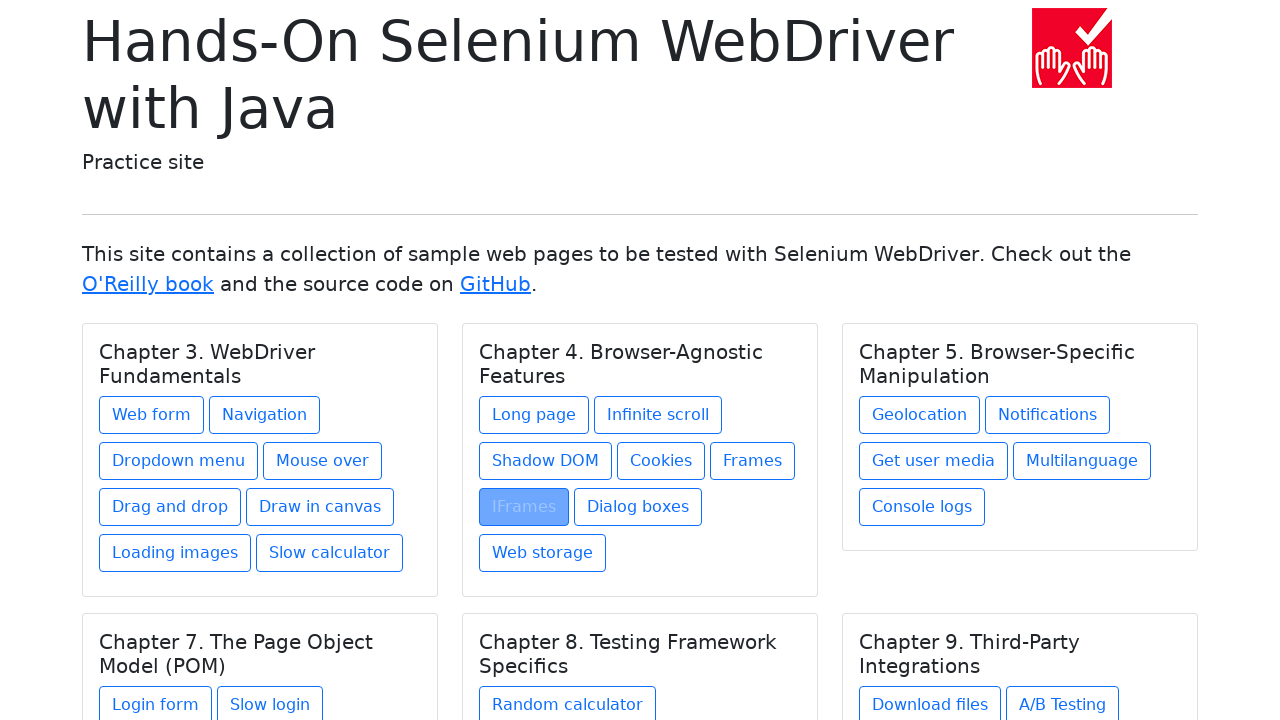

Original page reloaded after returning from link 17
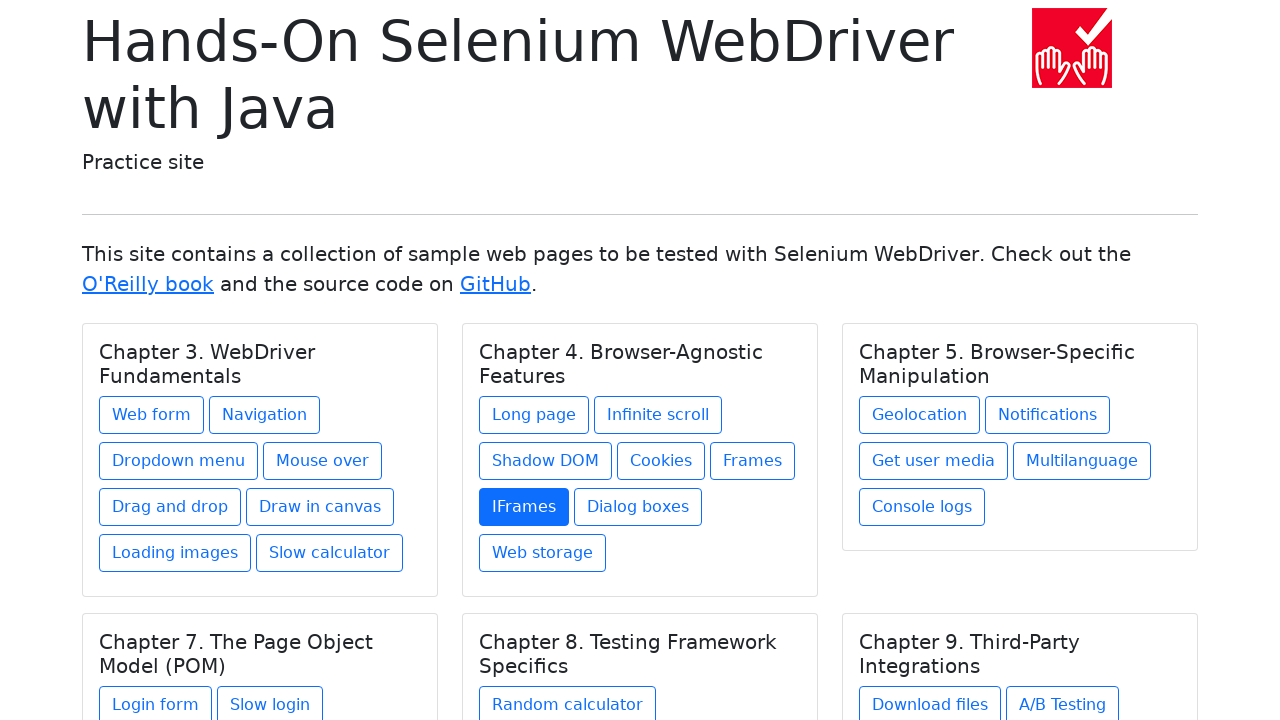

Re-queried links on page, iteration 18
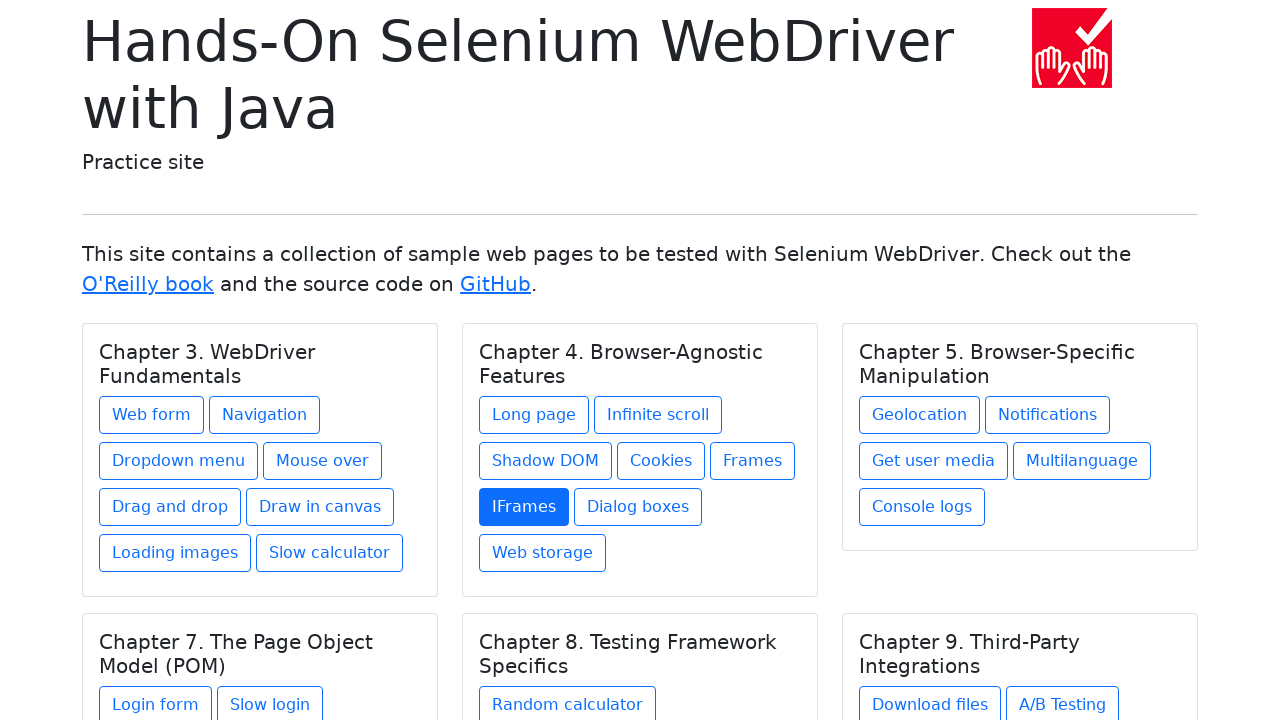

Clicked link 18 on the page at (638, 507) on a >> nth=17
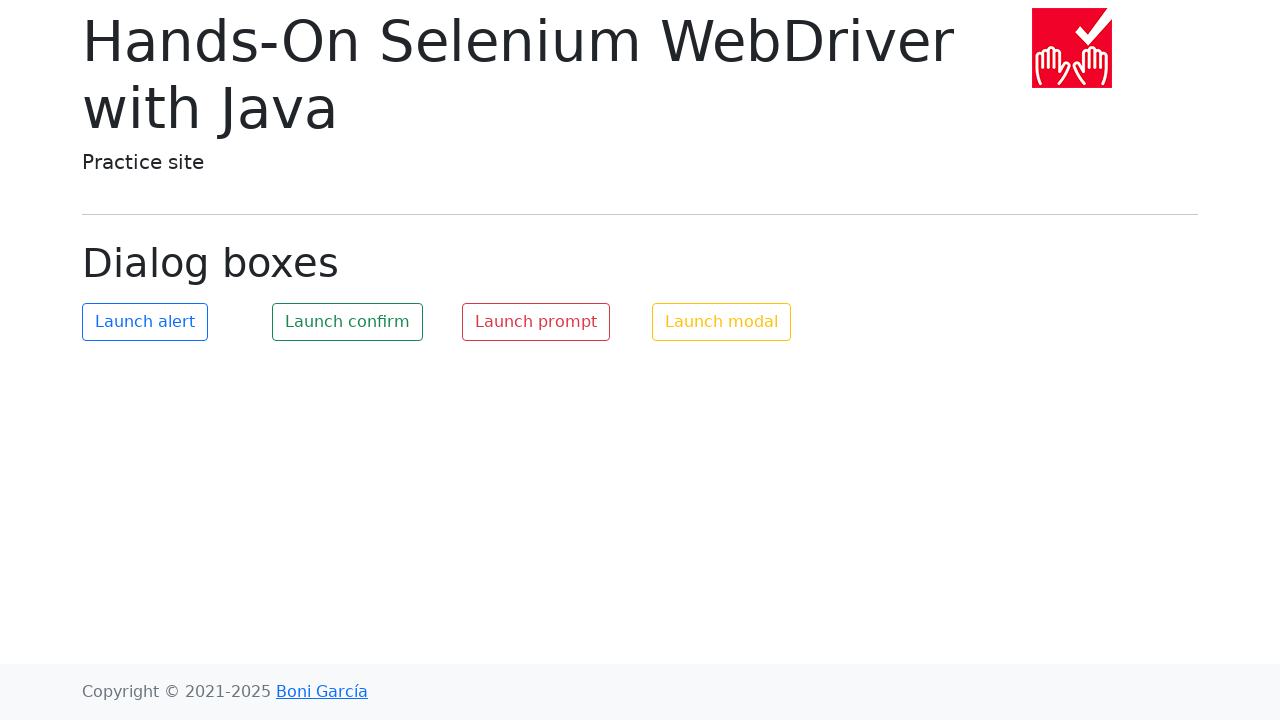

Link 18 navigation completed, page loaded
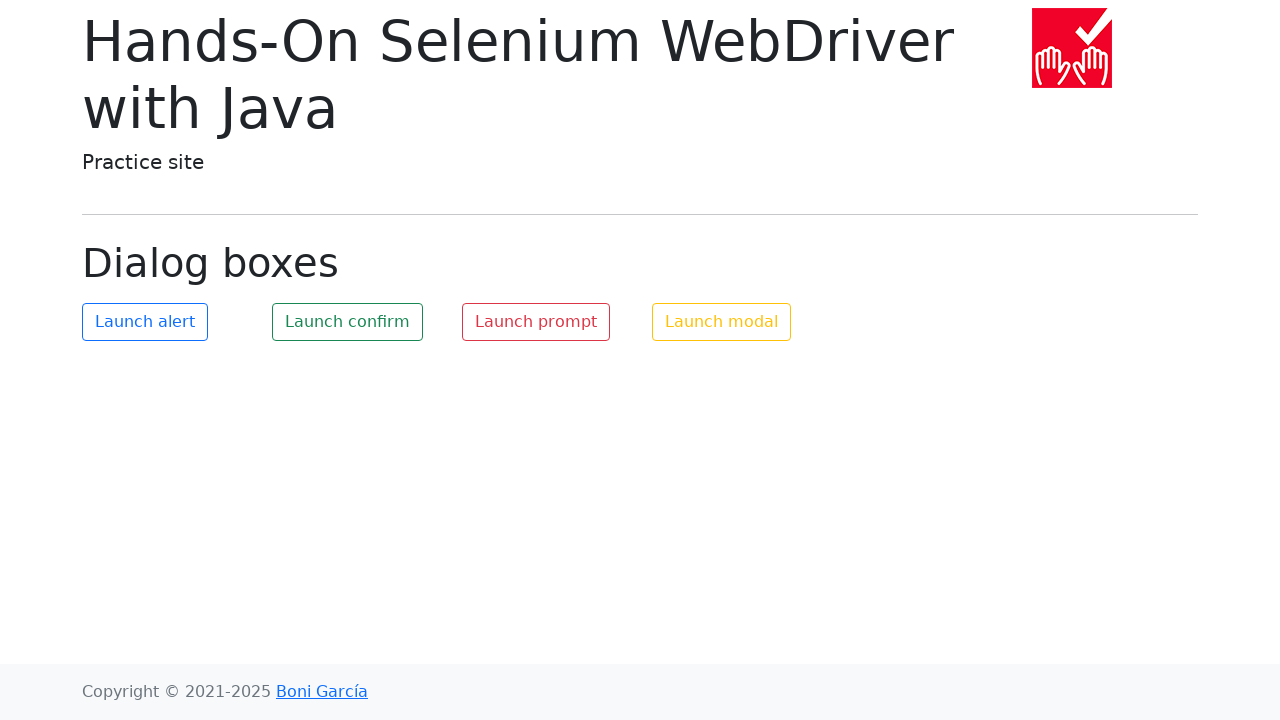

Navigated back from link 18
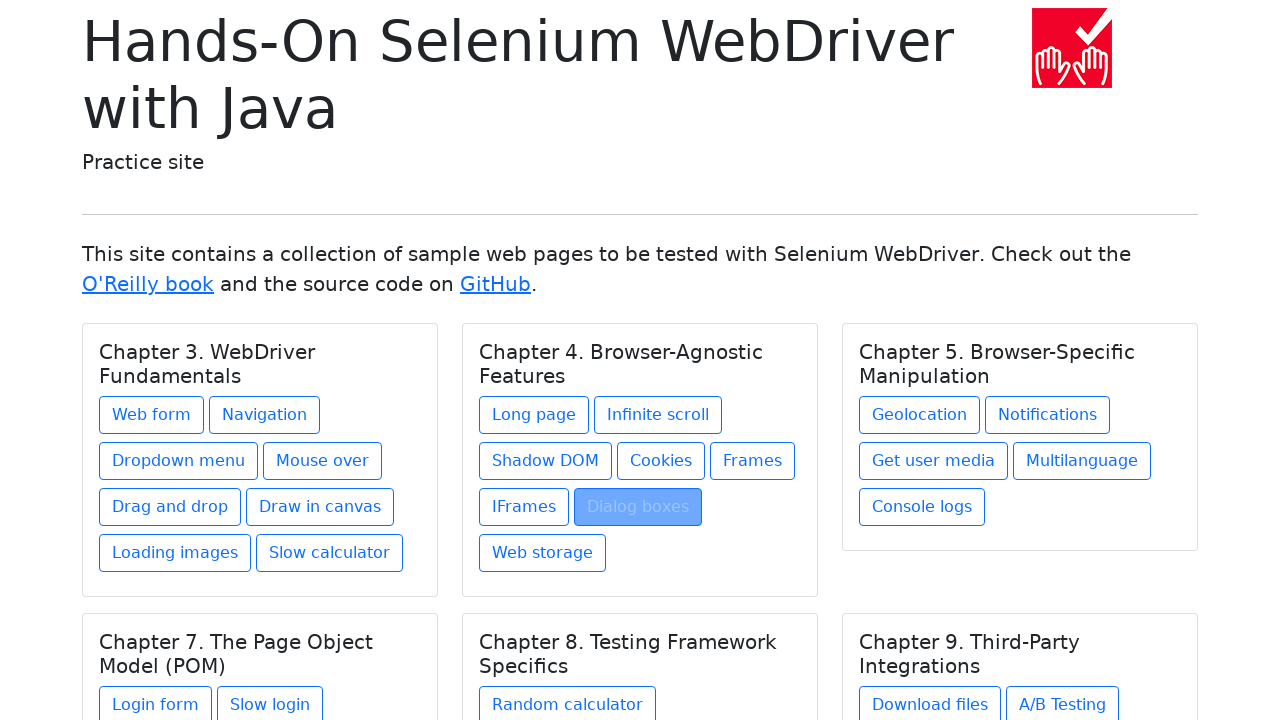

Original page reloaded after returning from link 18
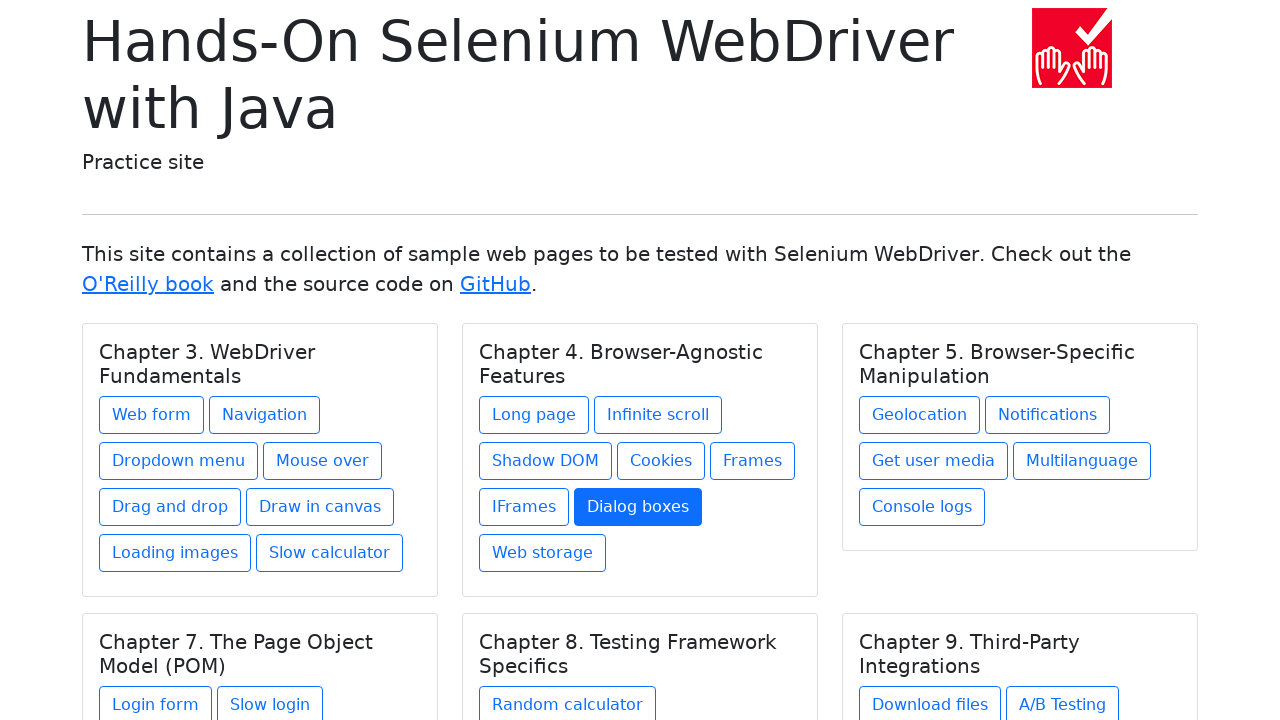

Re-queried links on page, iteration 19
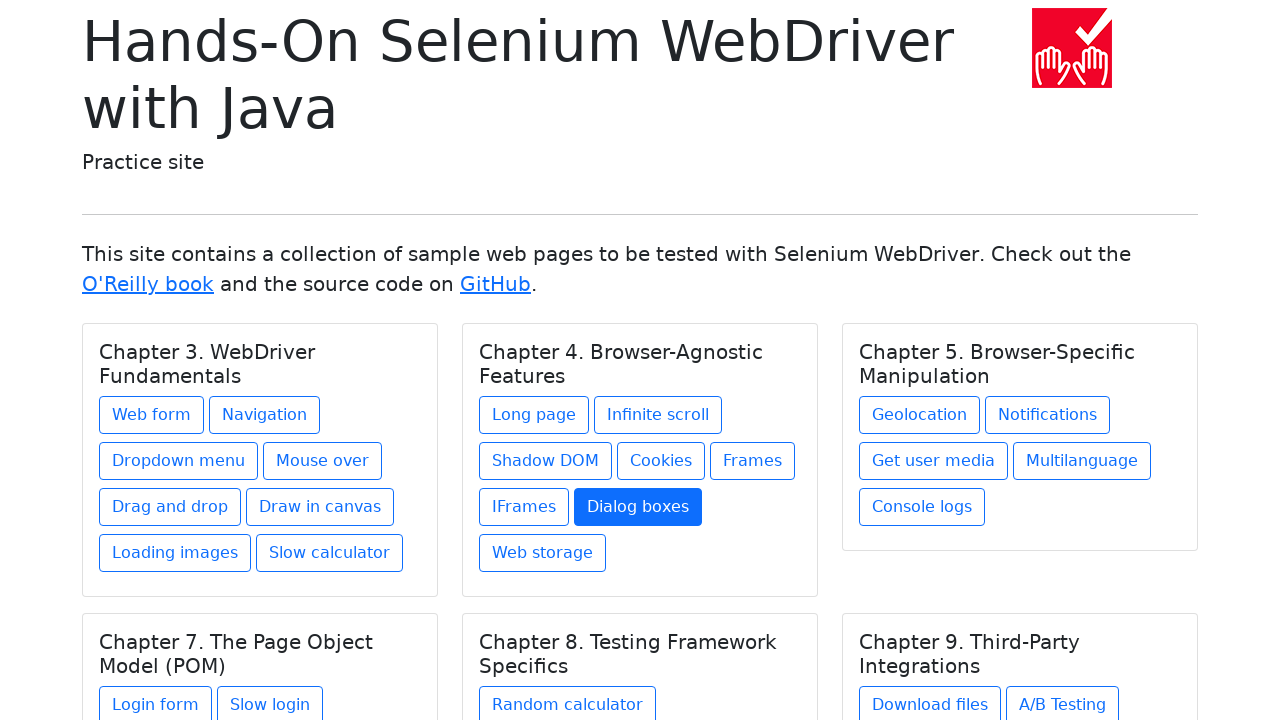

Clicked link 19 on the page at (542, 553) on a >> nth=18
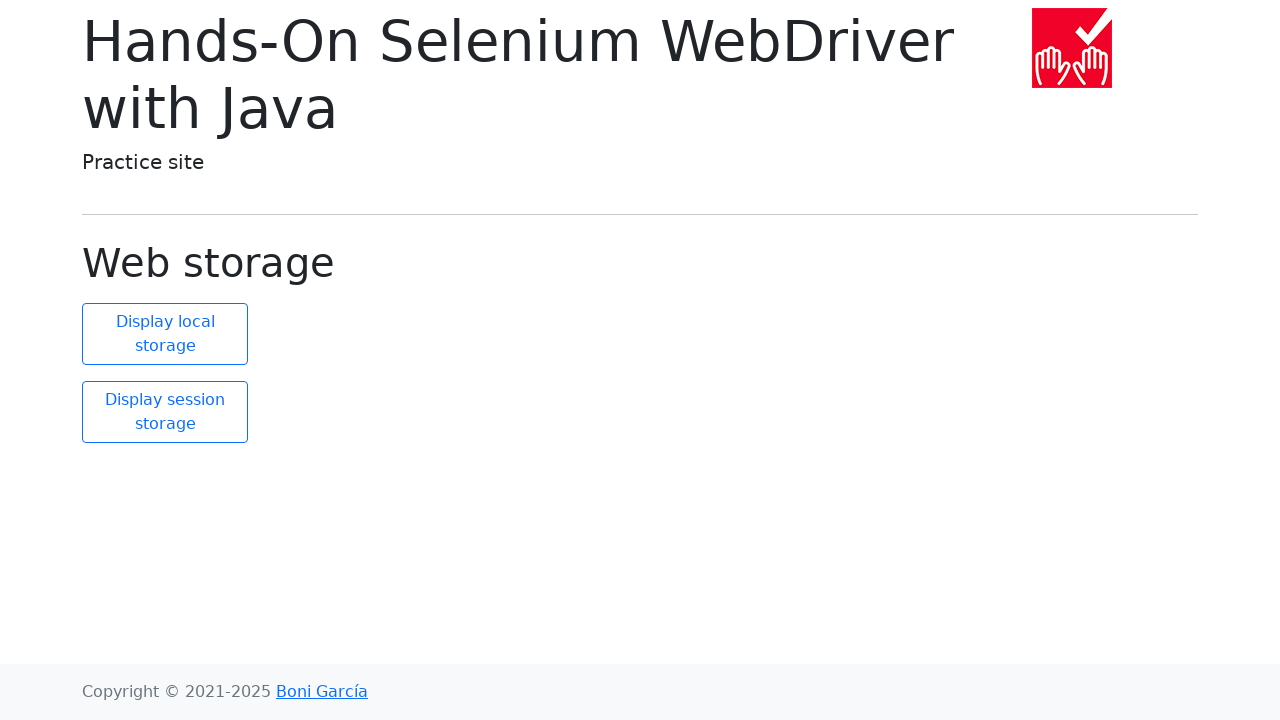

Link 19 navigation completed, page loaded
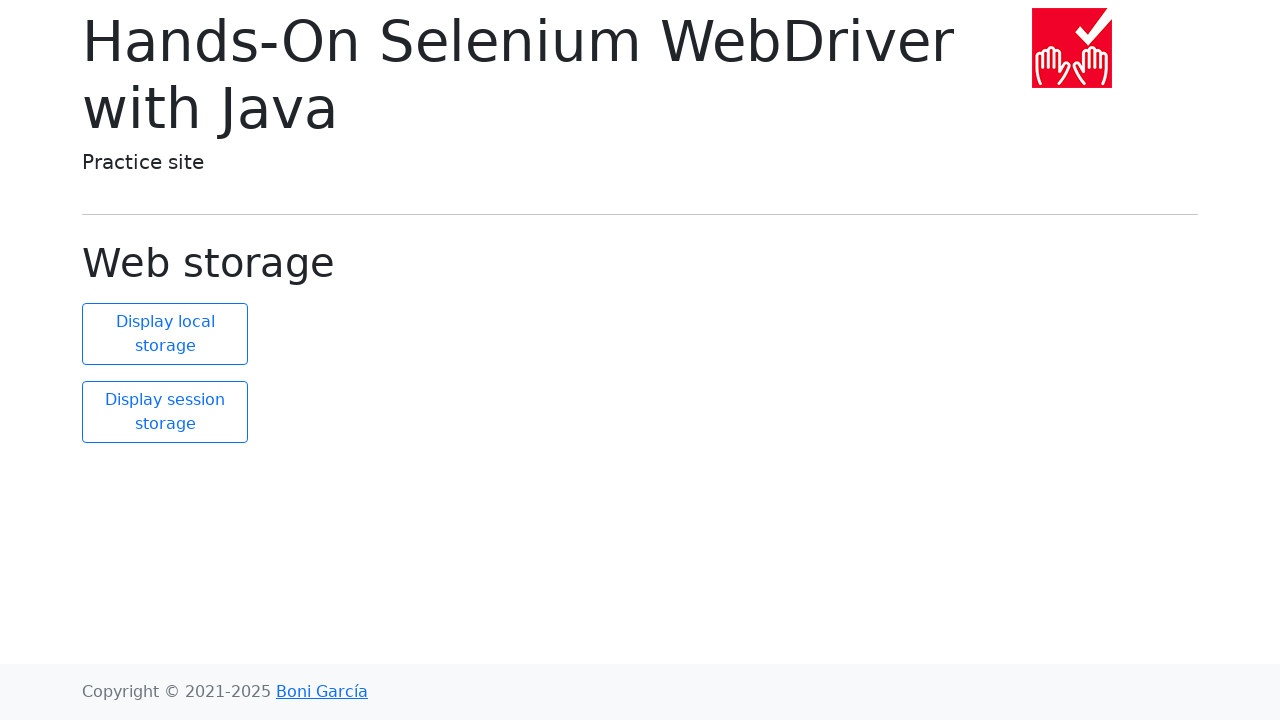

Navigated back from link 19
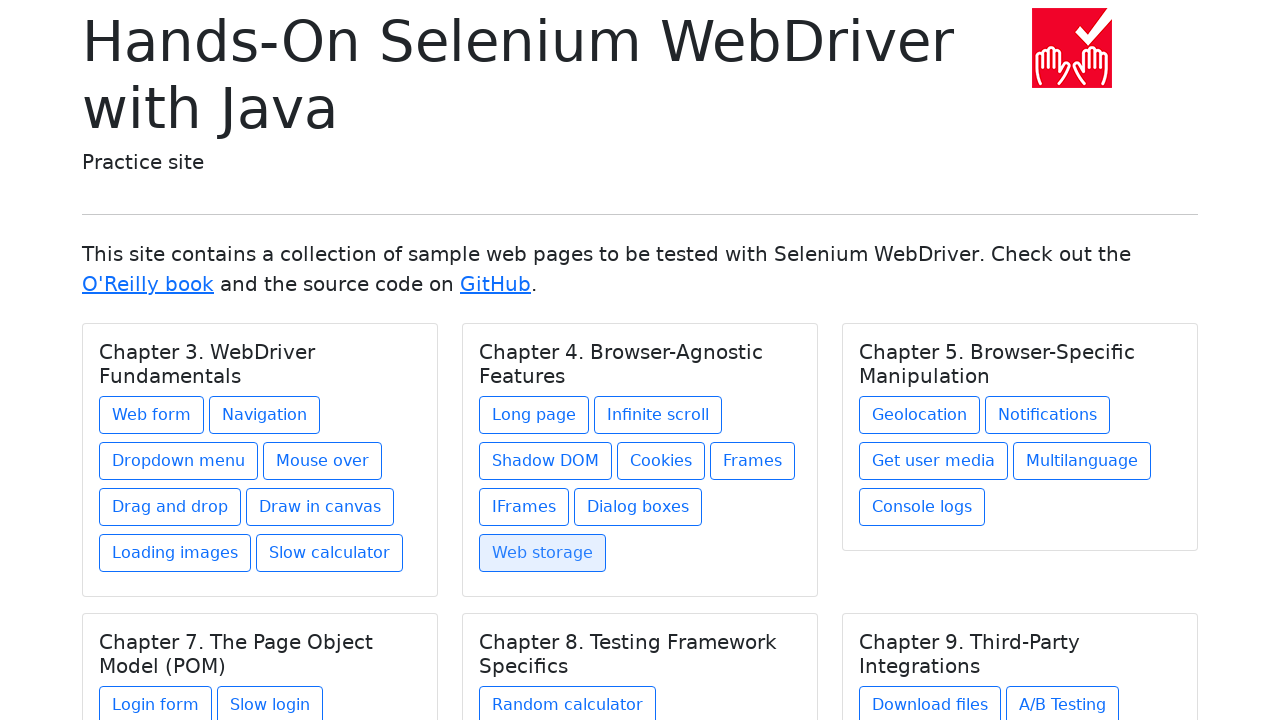

Original page reloaded after returning from link 19
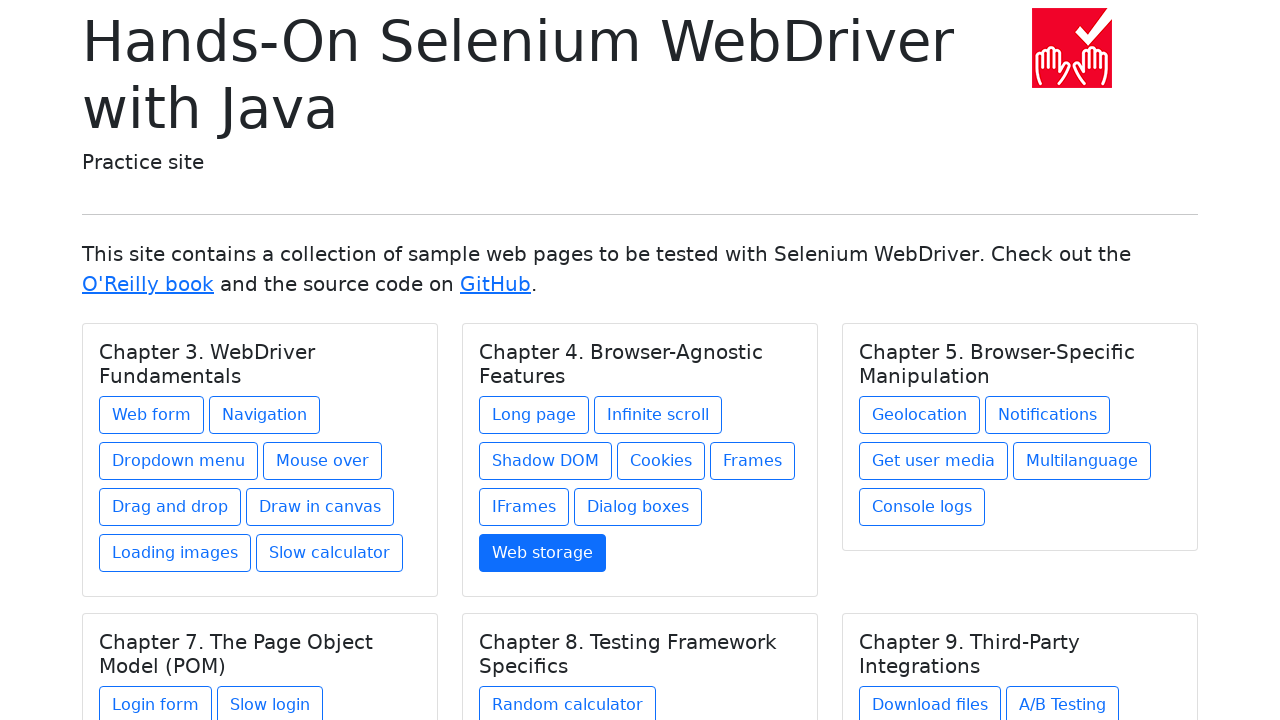

Re-queried links on page, iteration 20
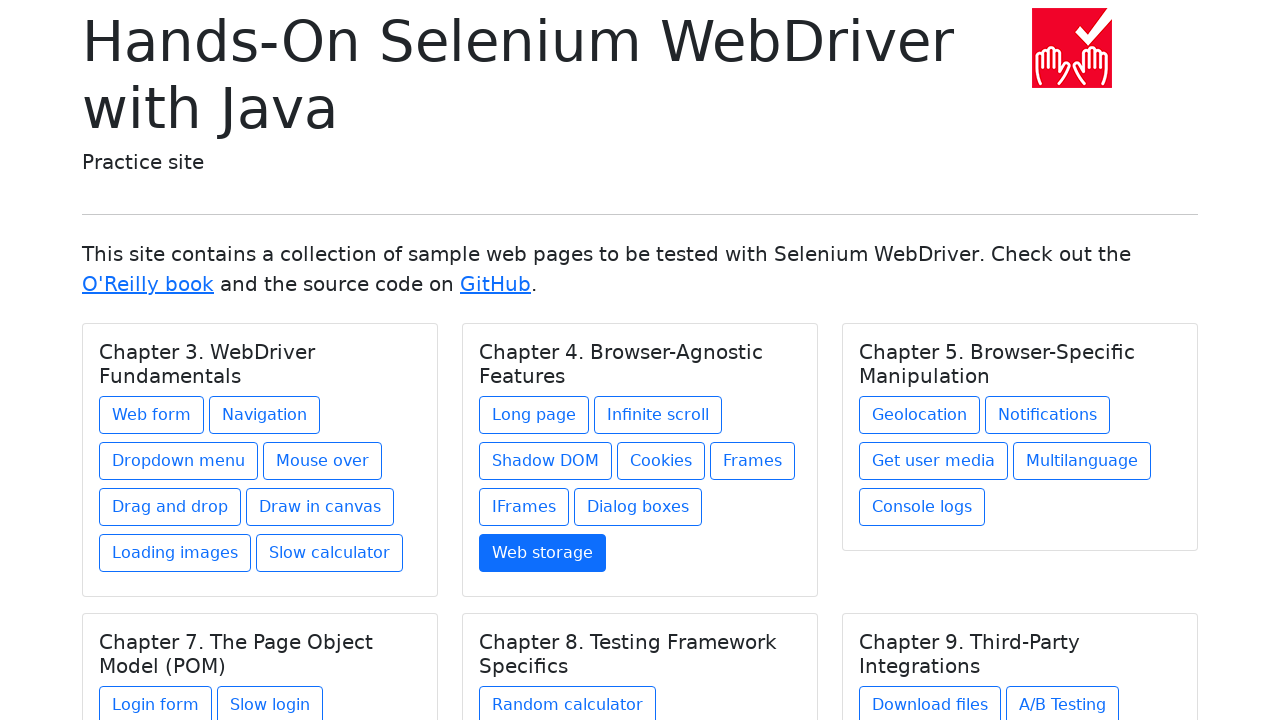

Clicked link 20 on the page at (920, 415) on a >> nth=19
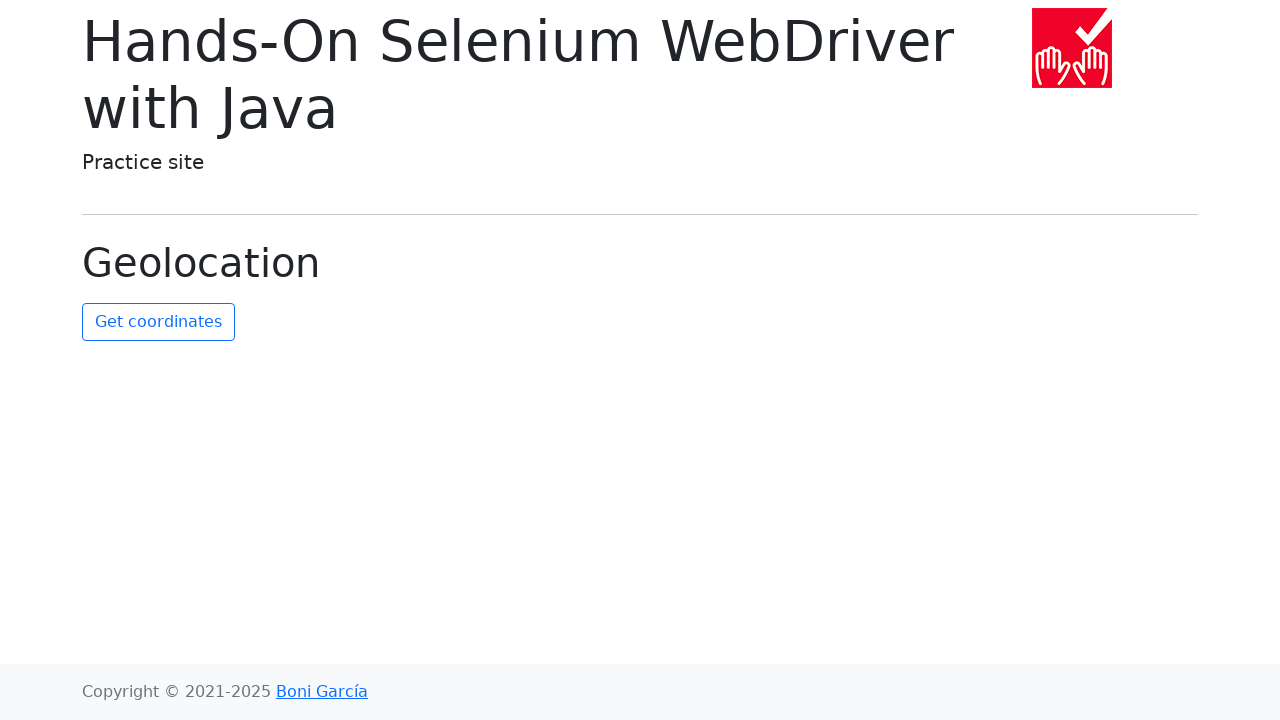

Link 20 navigation completed, page loaded
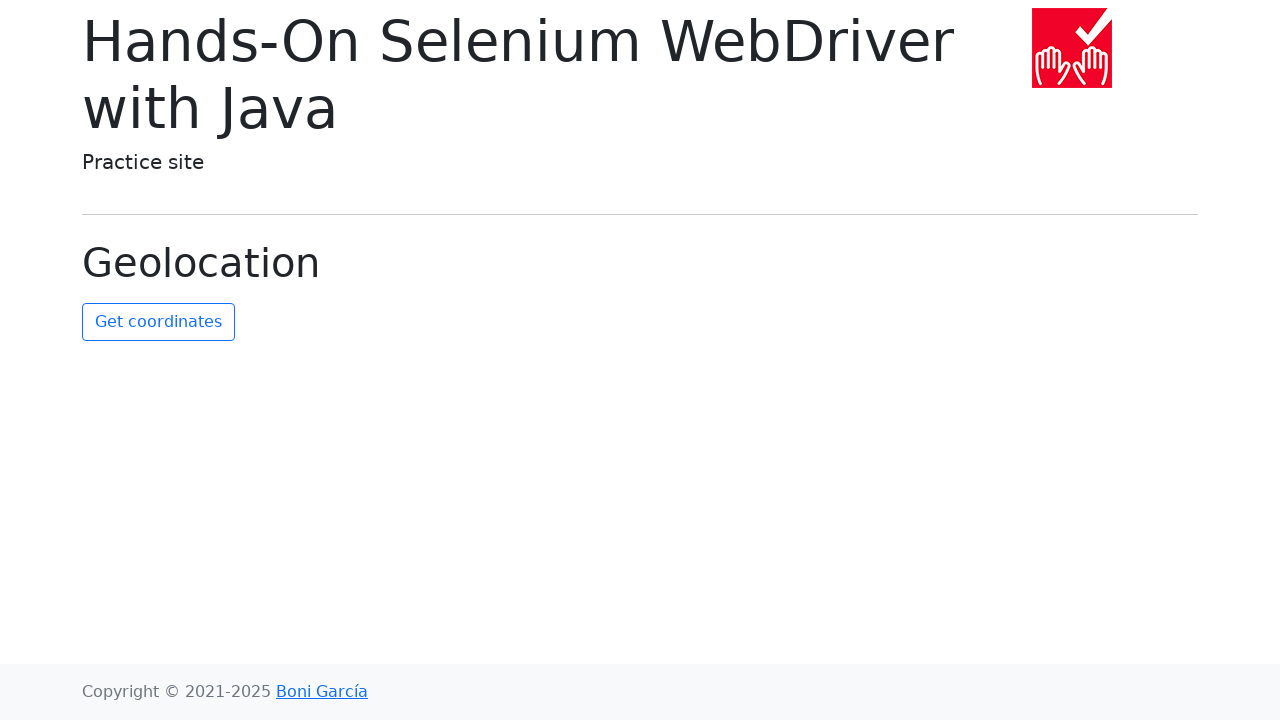

Navigated back from link 20
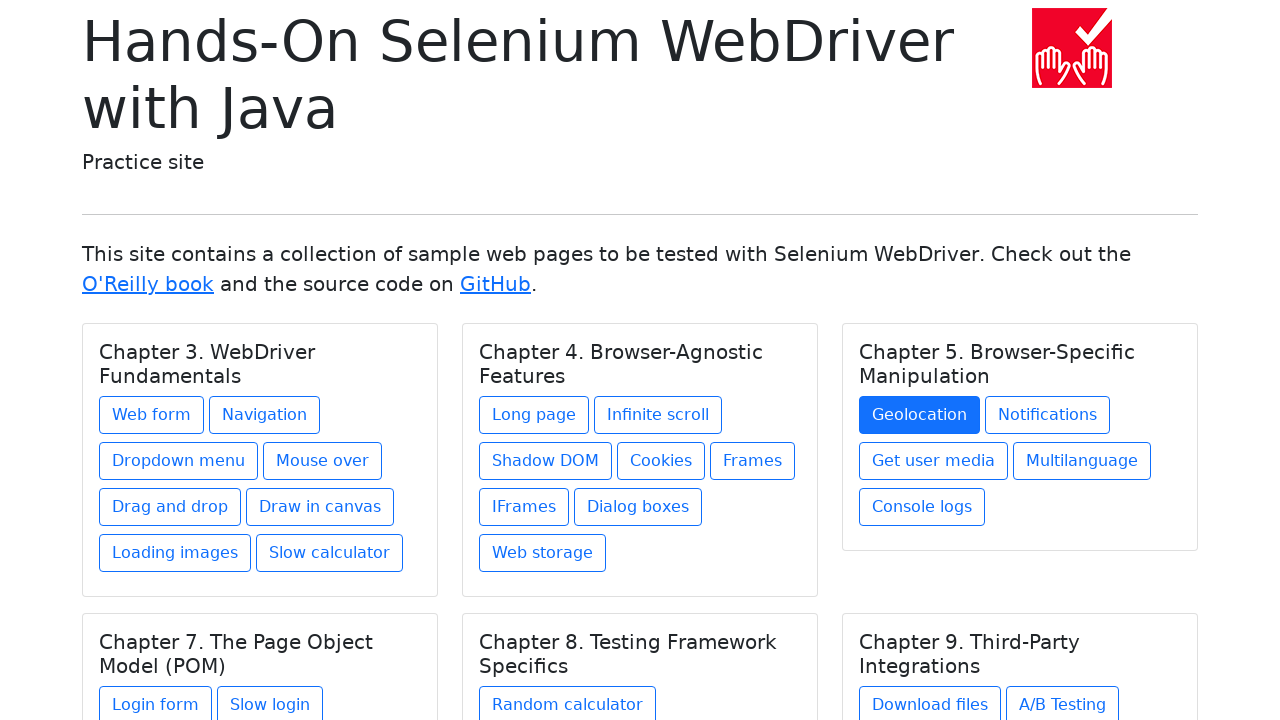

Original page reloaded after returning from link 20
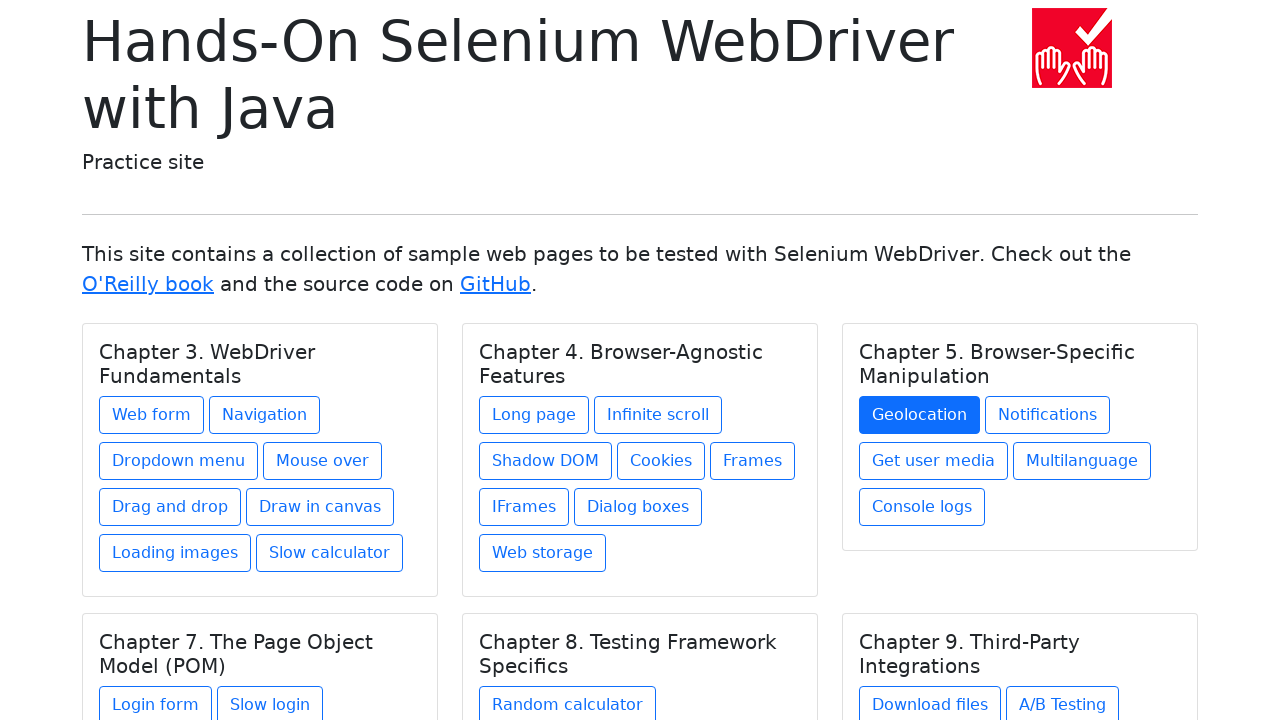

Re-queried links on page, iteration 21
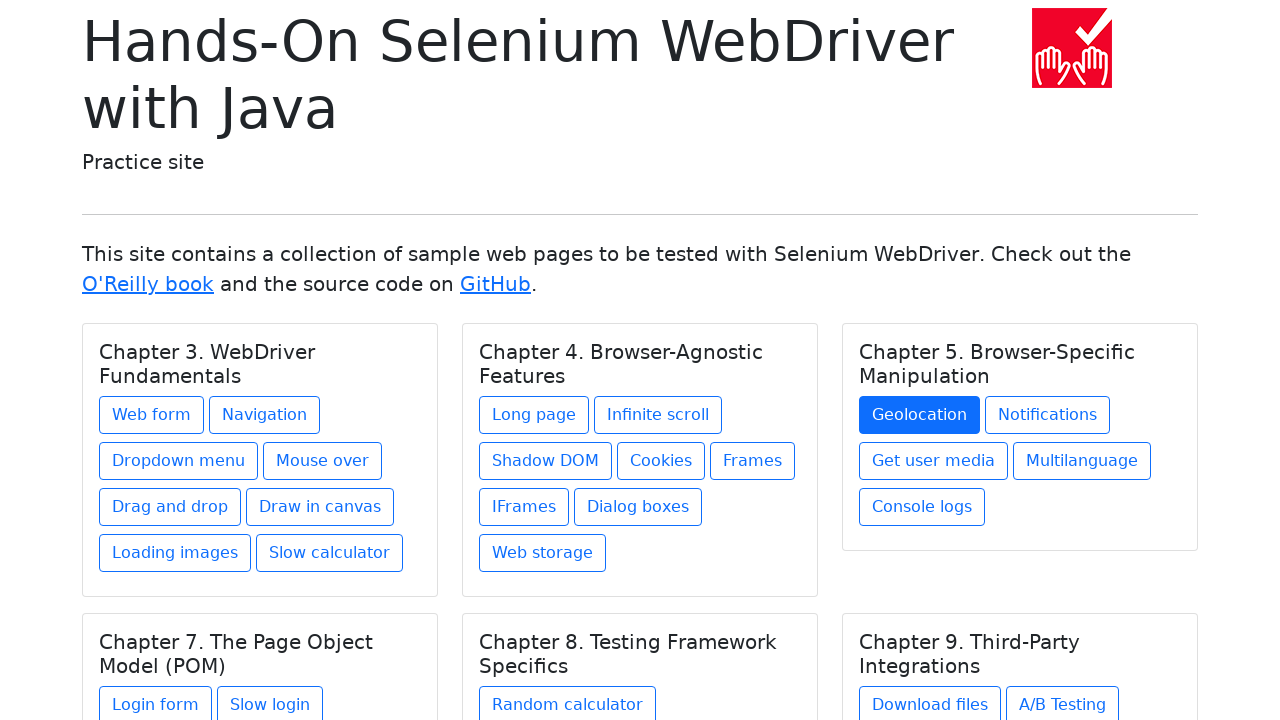

Clicked link 21 on the page at (1048, 415) on a >> nth=20
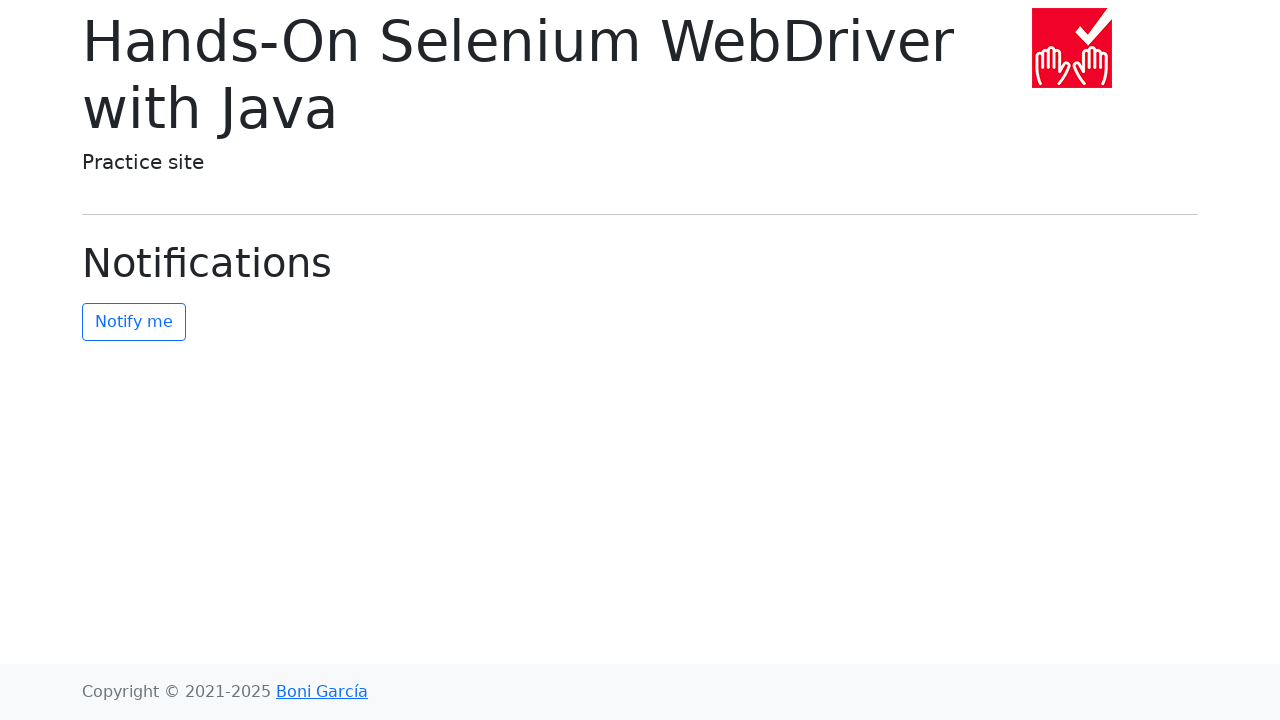

Link 21 navigation completed, page loaded
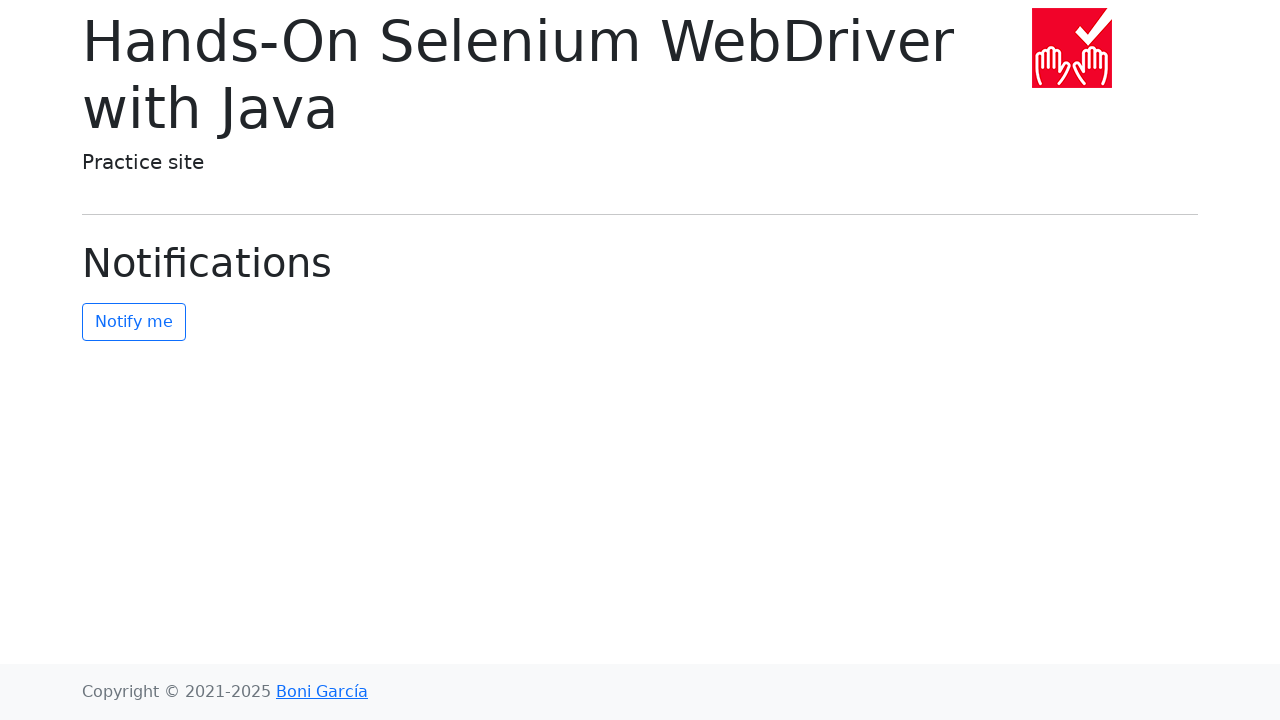

Navigated back from link 21
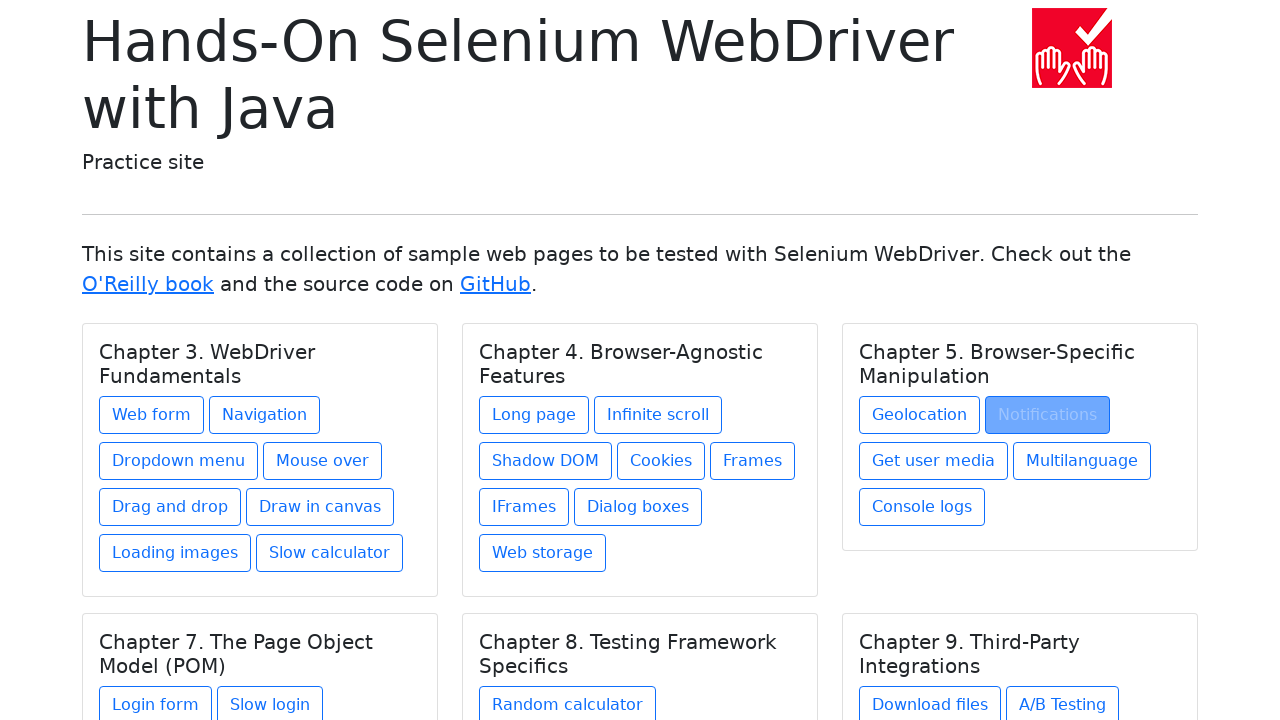

Original page reloaded after returning from link 21
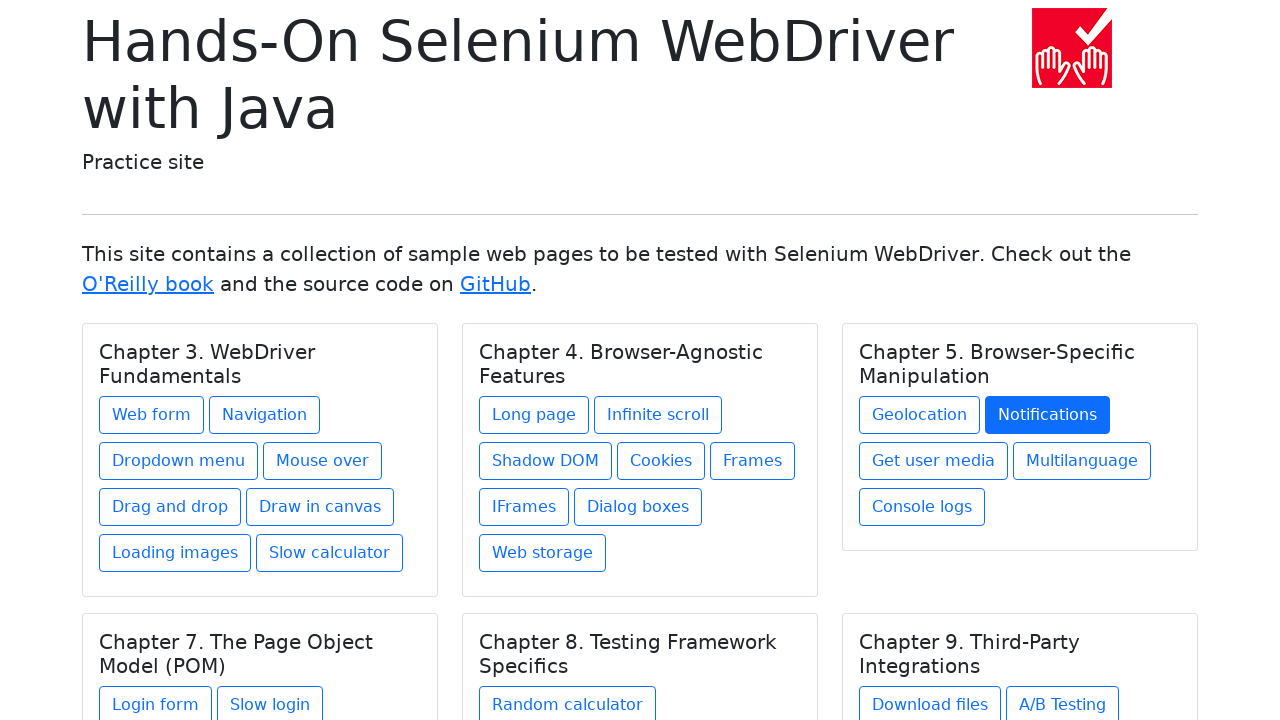

Re-queried links on page, iteration 22
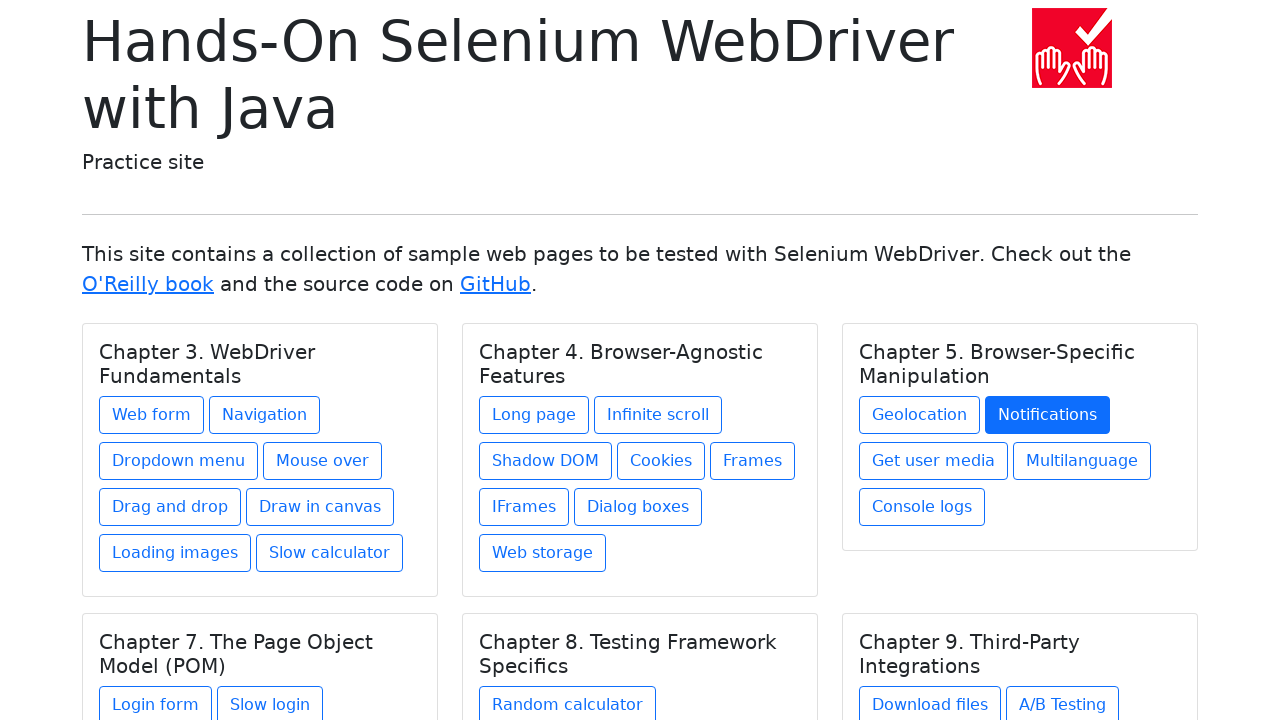

Clicked link 22 on the page at (934, 461) on a >> nth=21
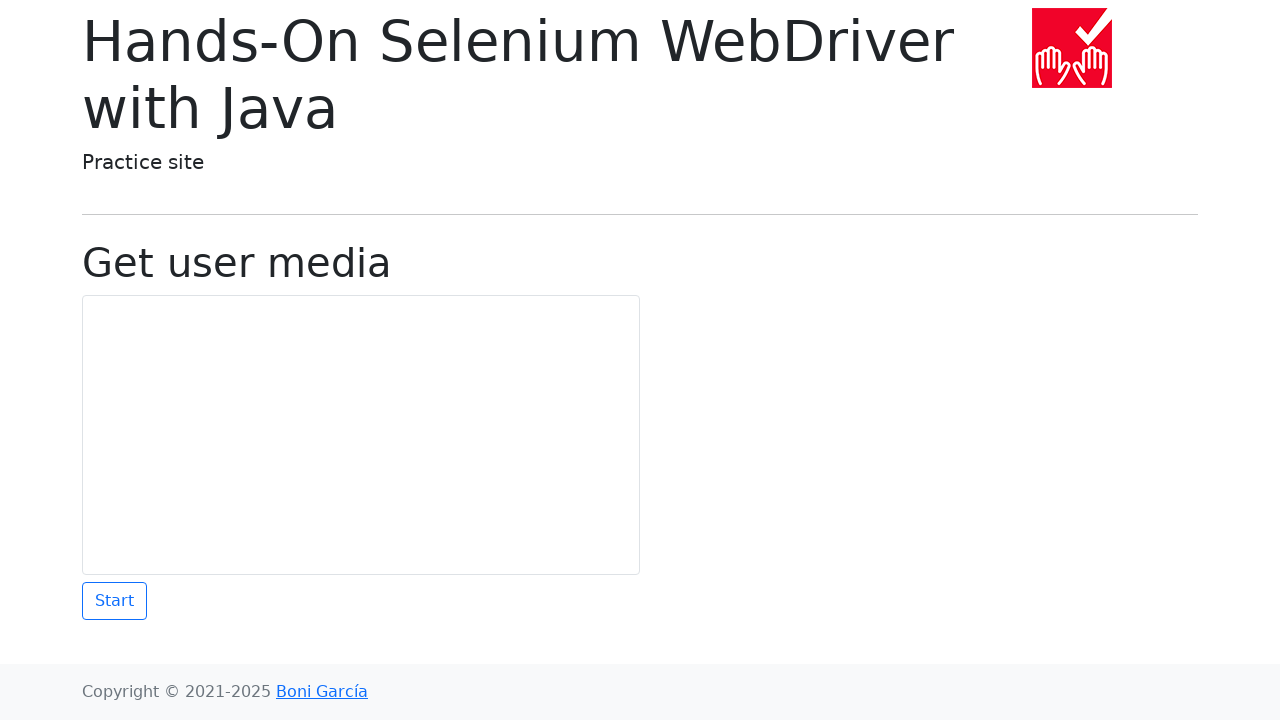

Link 22 navigation completed, page loaded
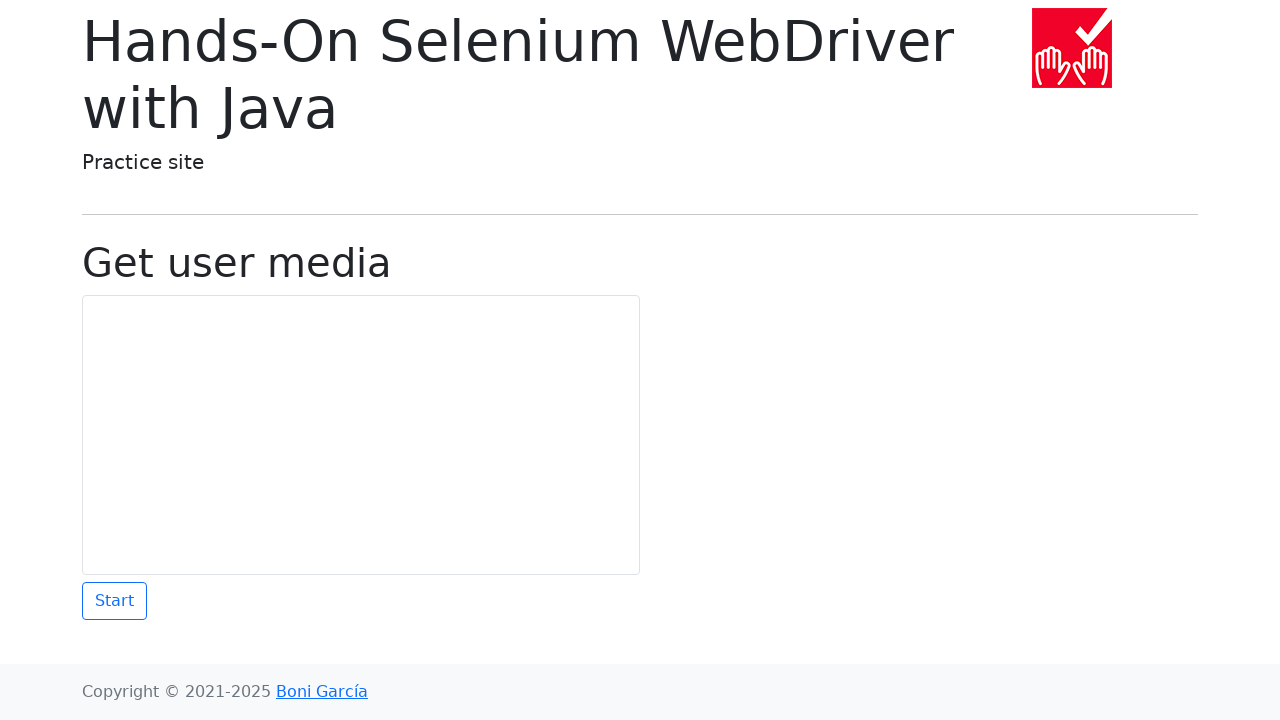

Navigated back from link 22
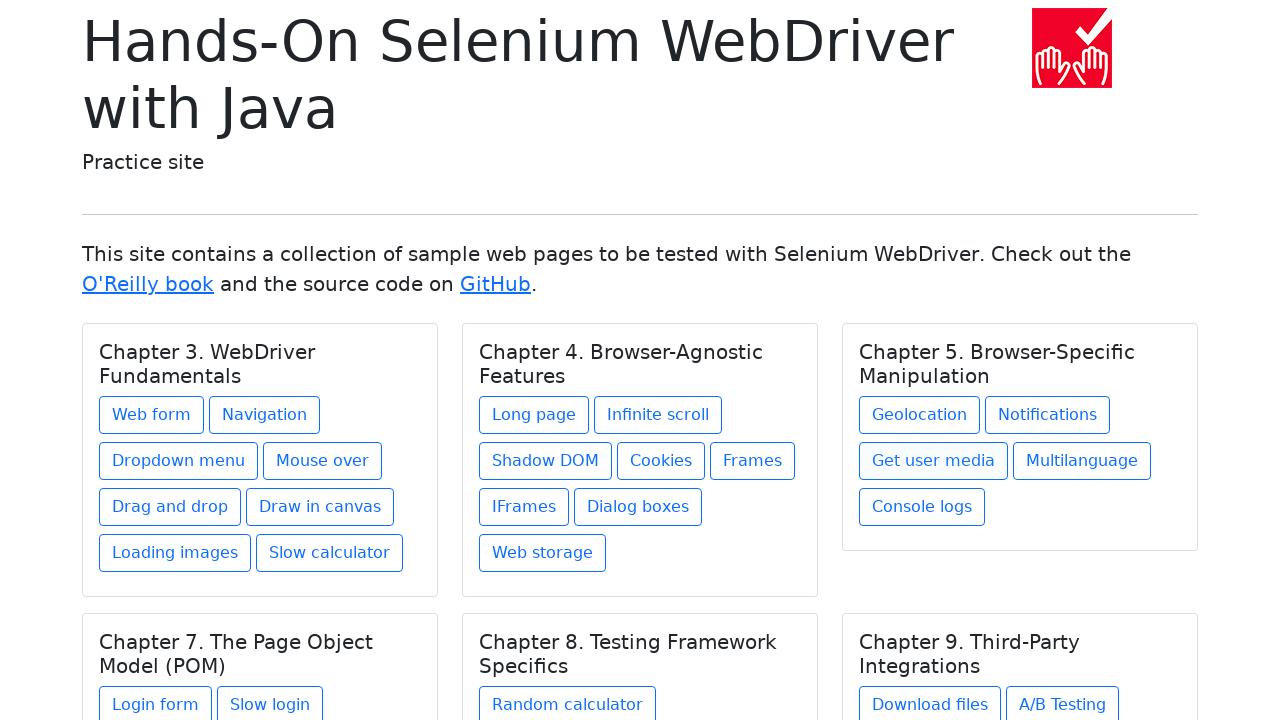

Original page reloaded after returning from link 22
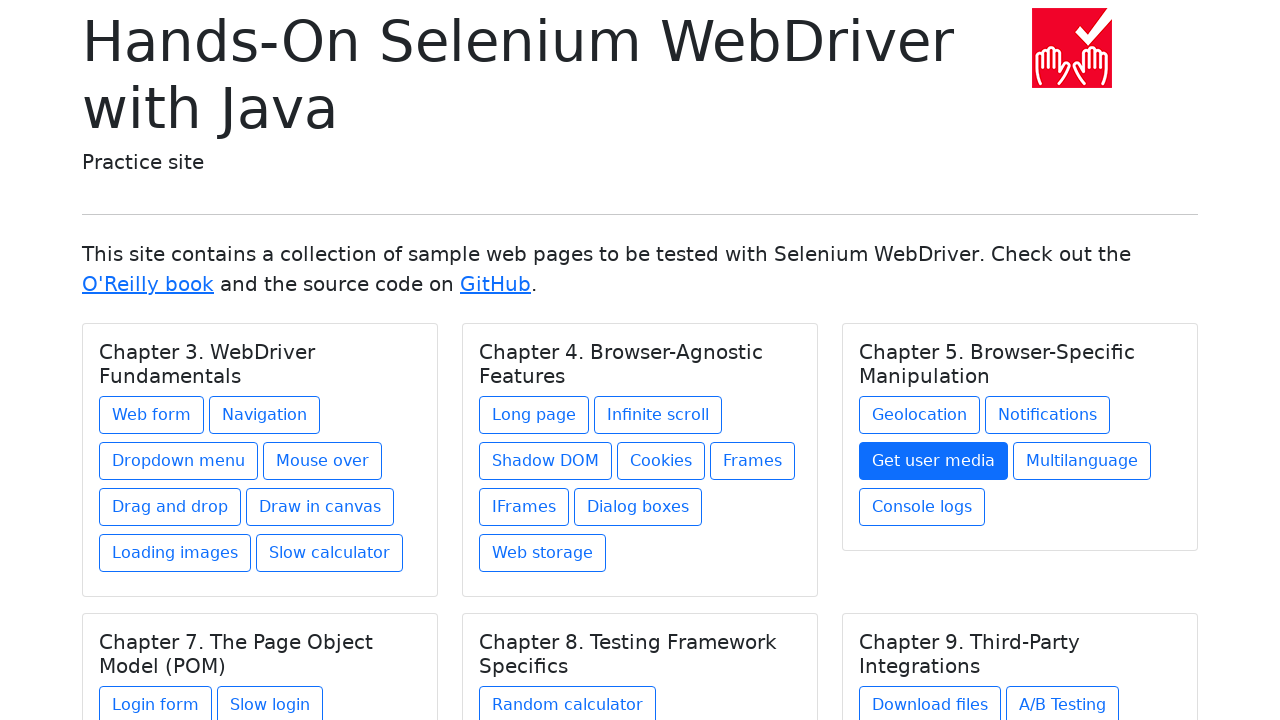

Re-queried links on page, iteration 23
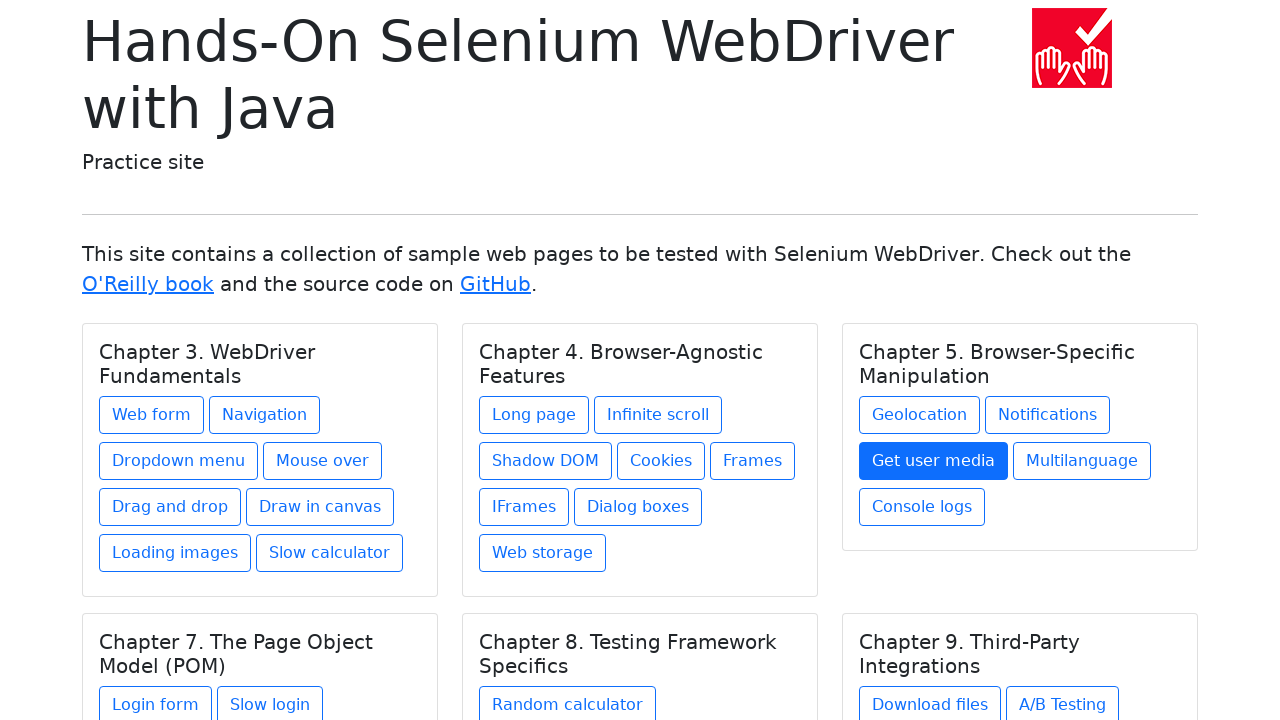

Clicked link 23 on the page at (1082, 461) on a >> nth=22
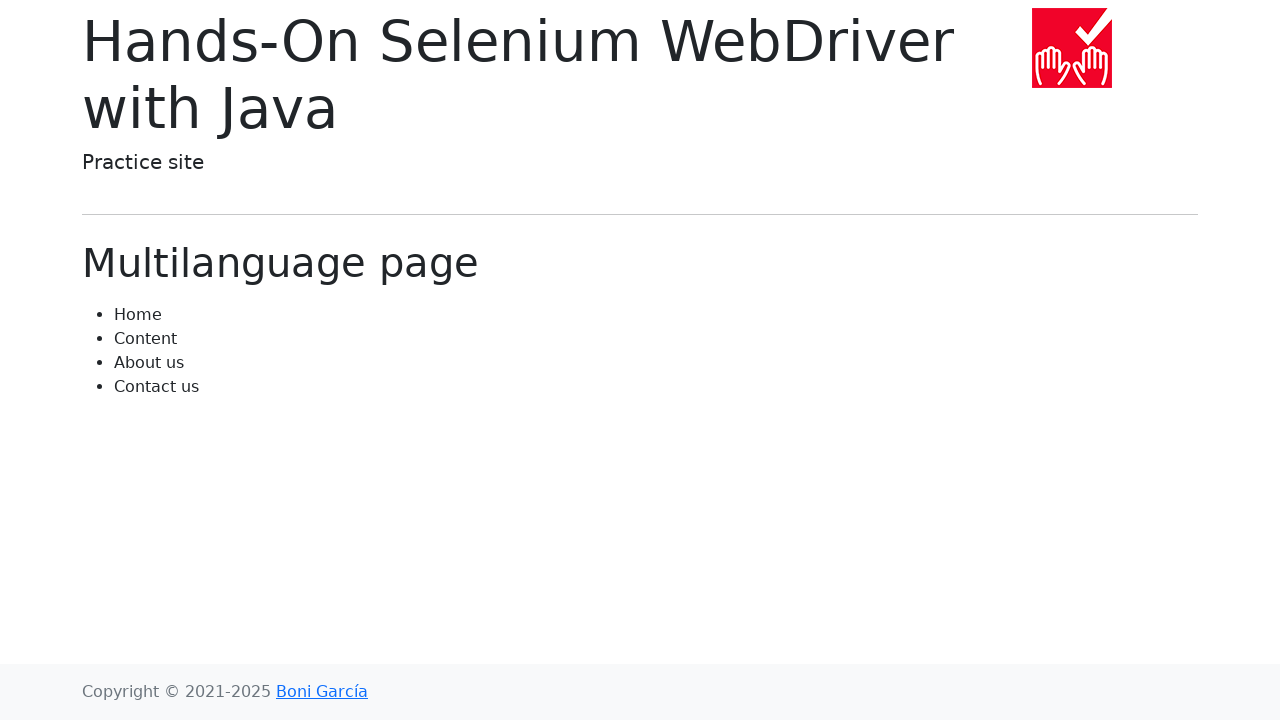

Link 23 navigation completed, page loaded
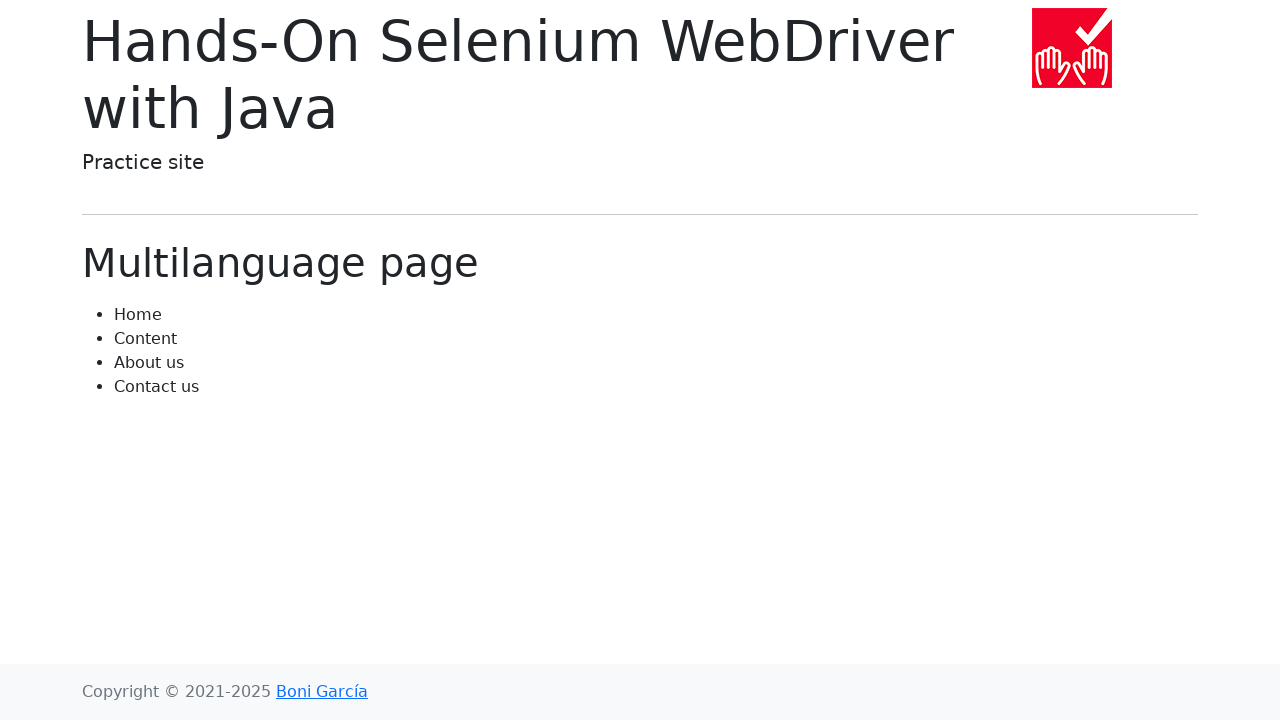

Navigated back from link 23
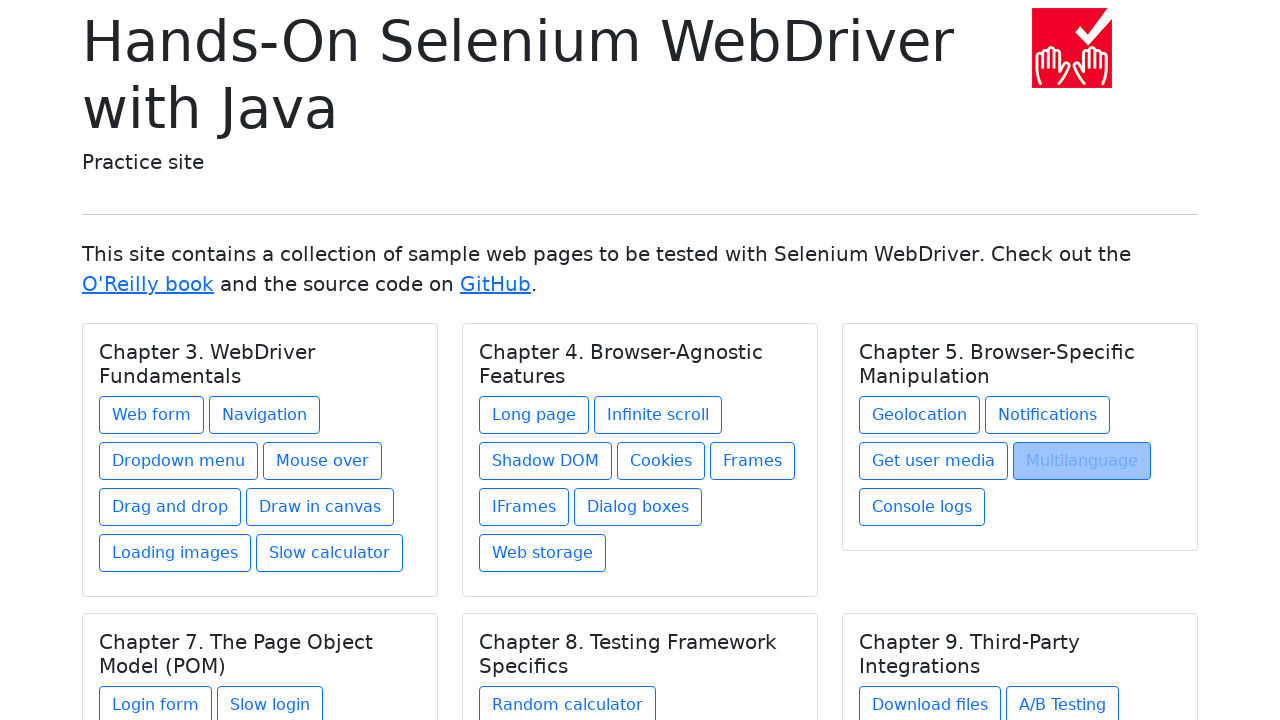

Original page reloaded after returning from link 23
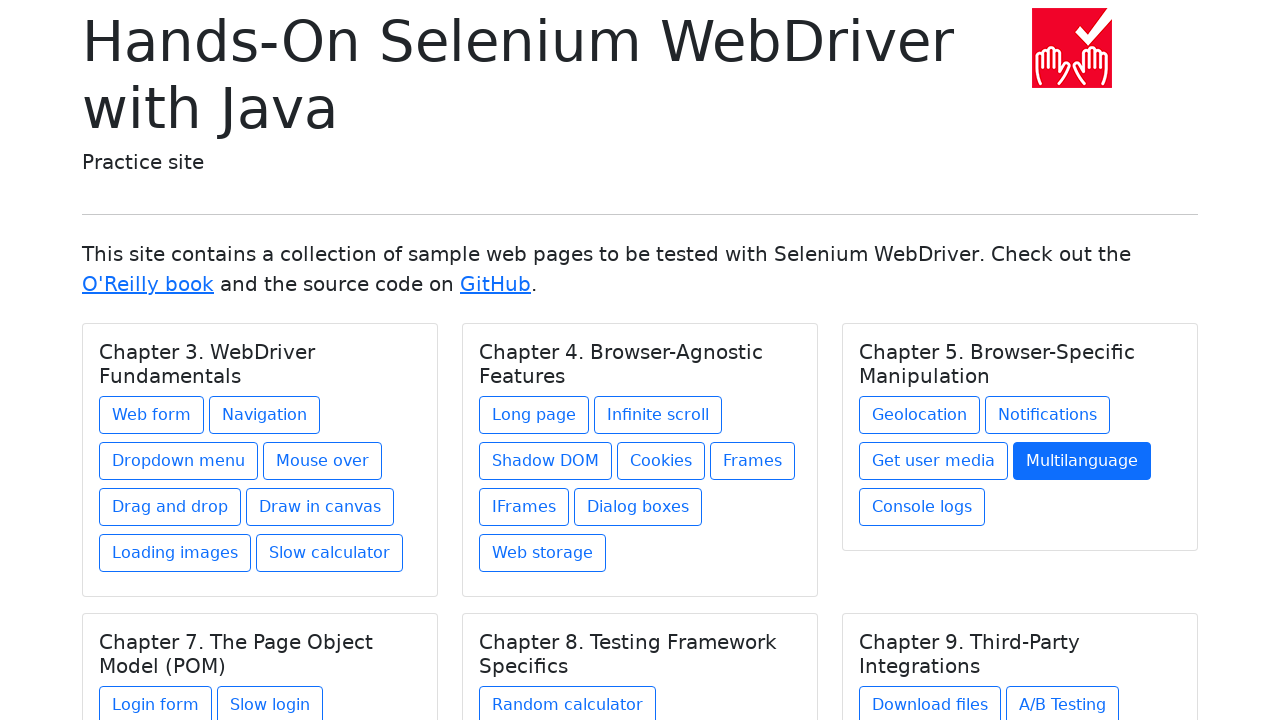

Re-queried links on page, iteration 24
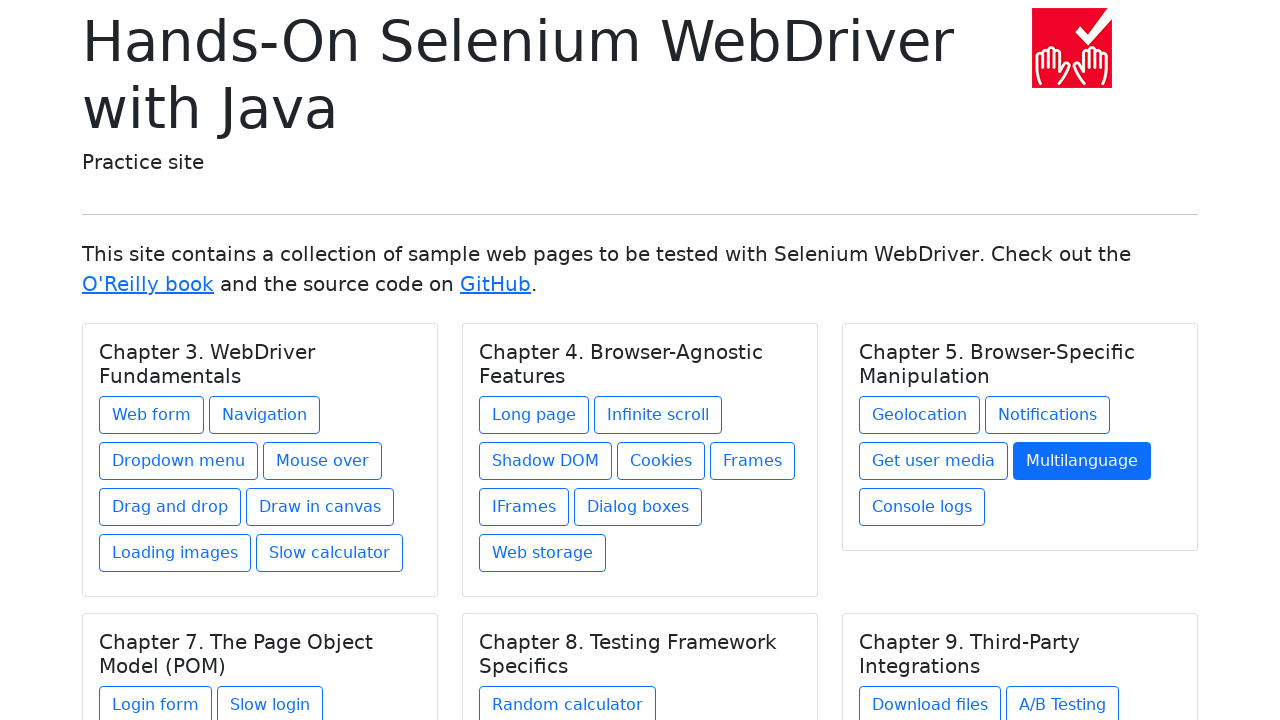

Clicked link 24 on the page at (922, 507) on a >> nth=23
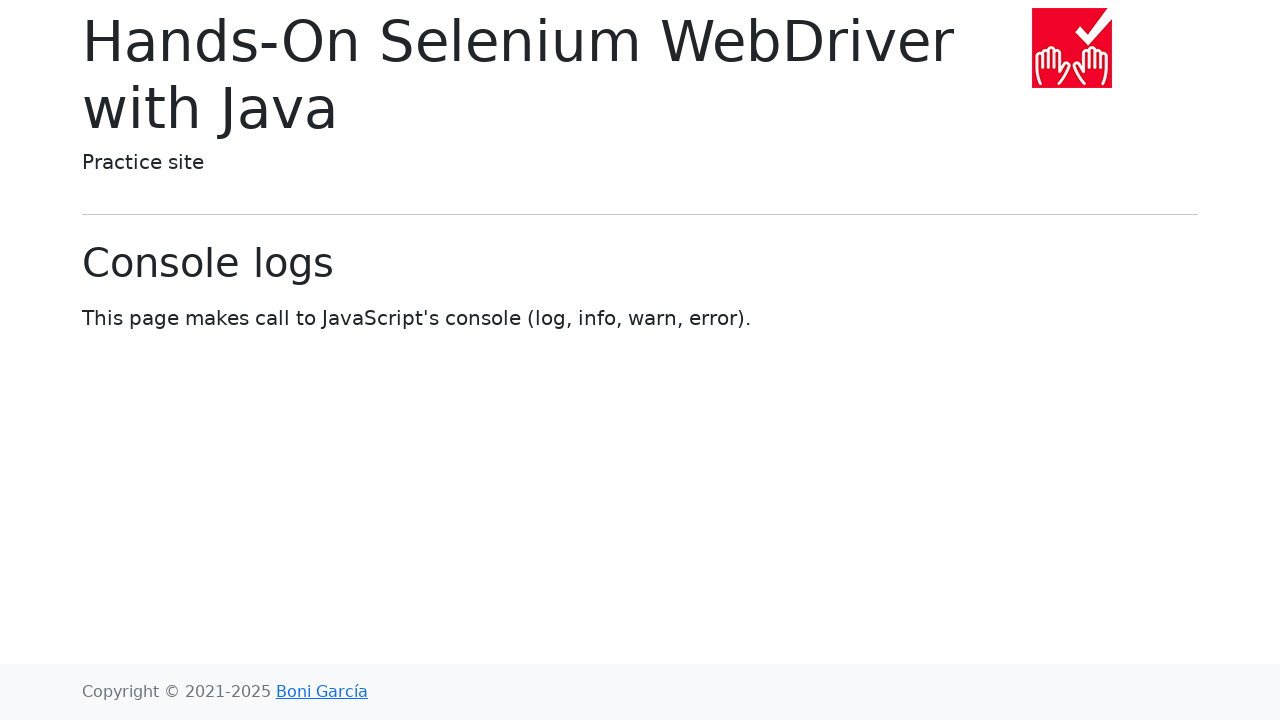

Link 24 navigation completed, page loaded
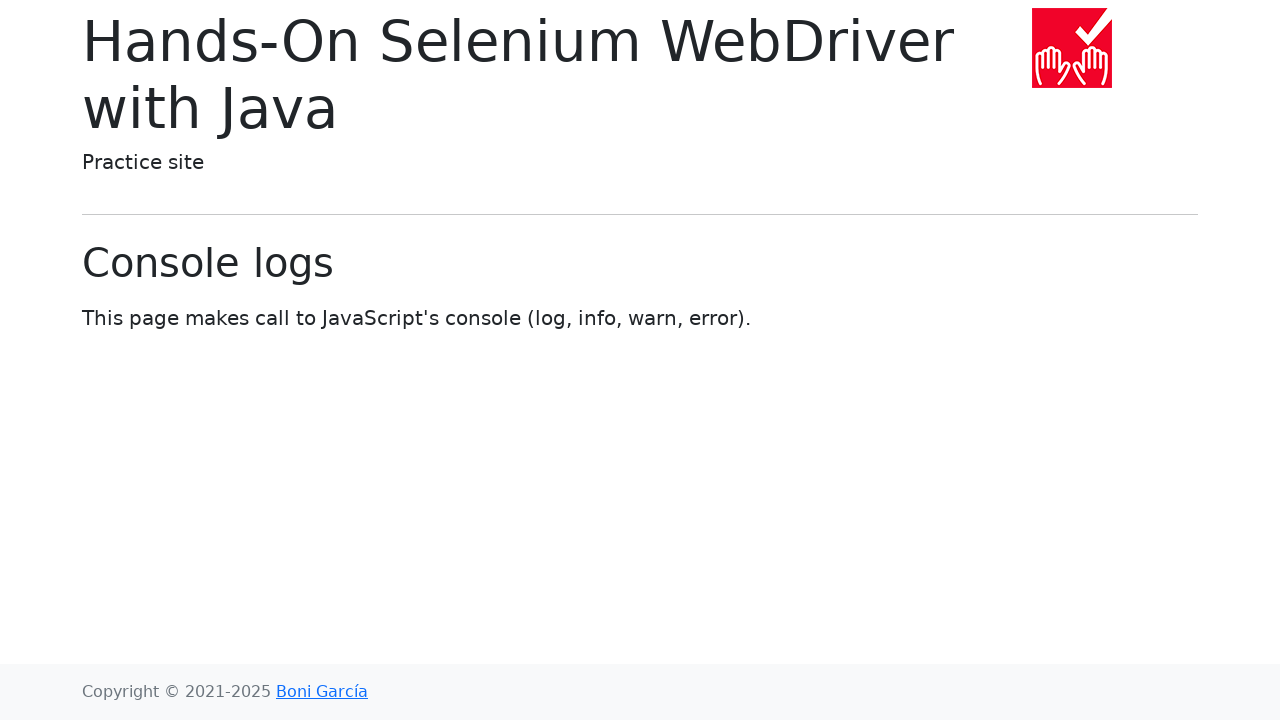

Navigated back from link 24
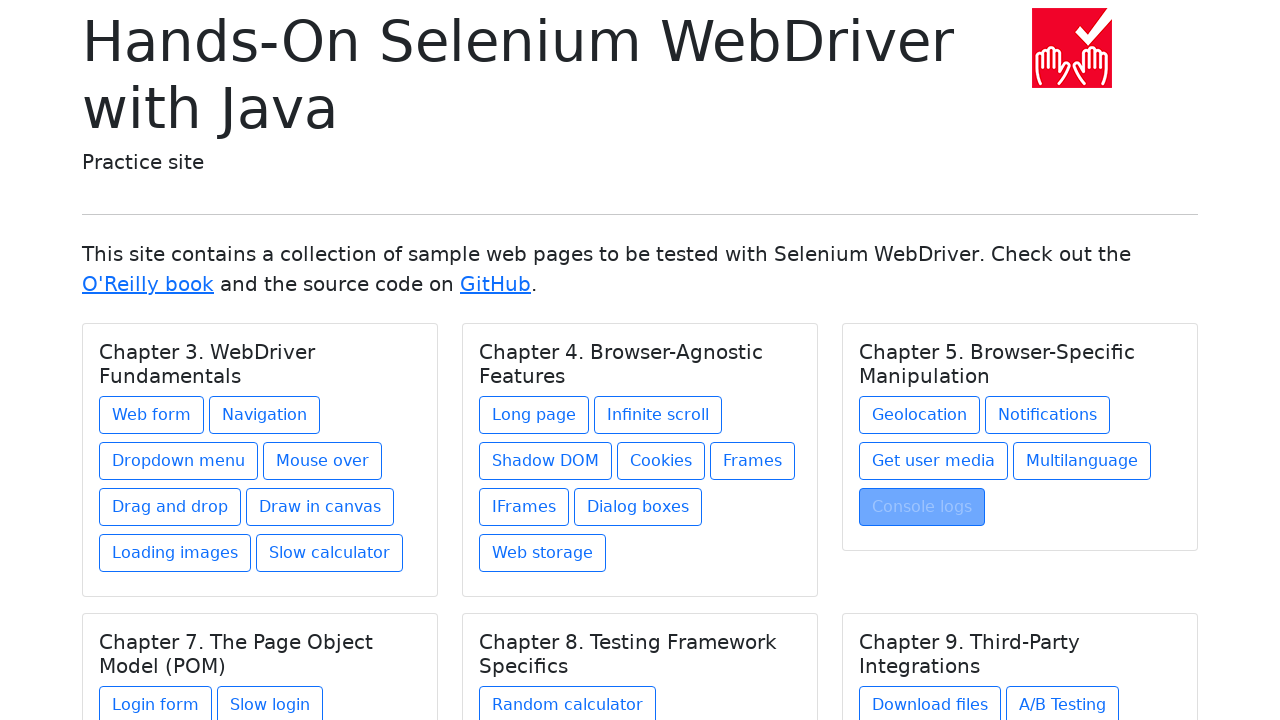

Original page reloaded after returning from link 24
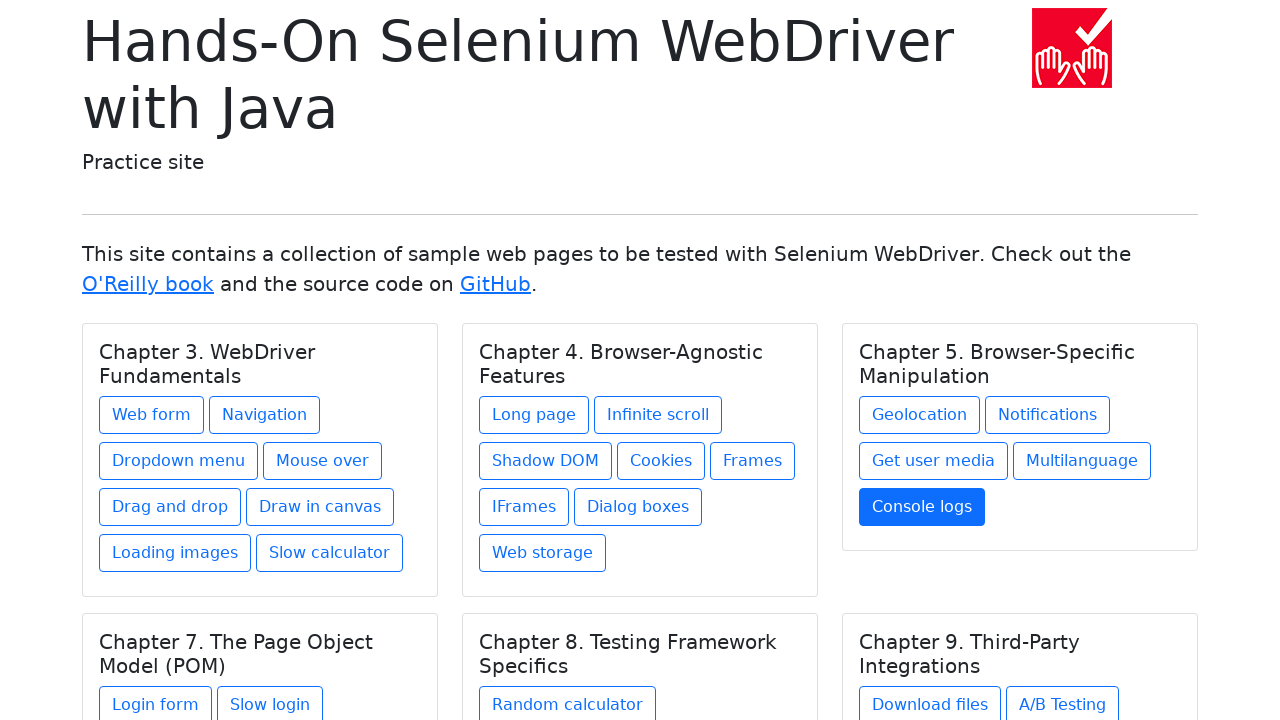

Re-queried links on page, iteration 25
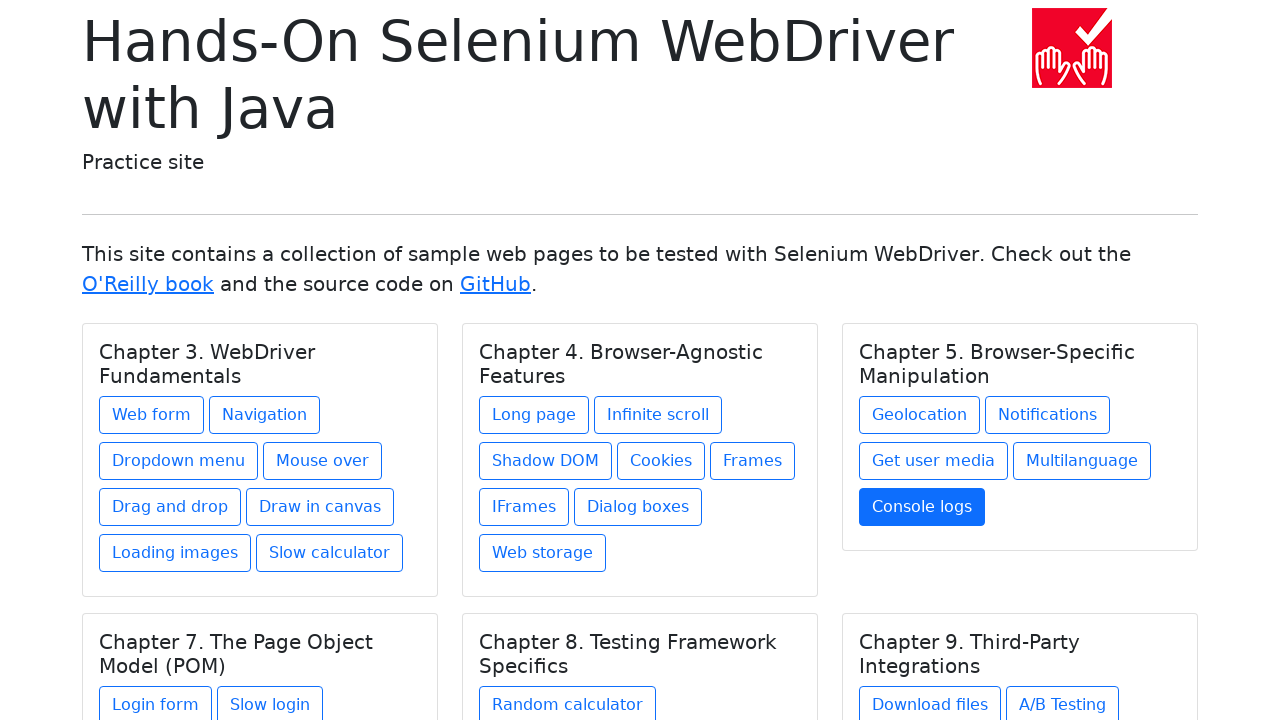

Clicked link 25 on the page at (156, 701) on a >> nth=24
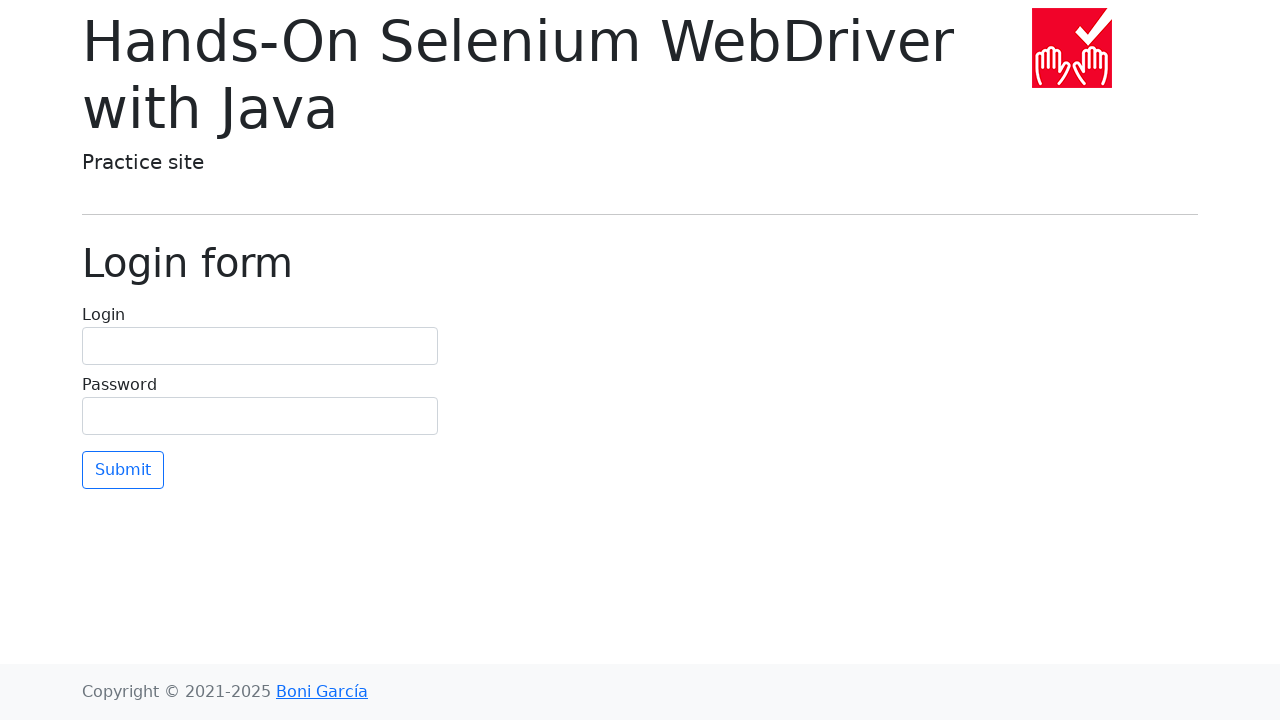

Link 25 navigation completed, page loaded
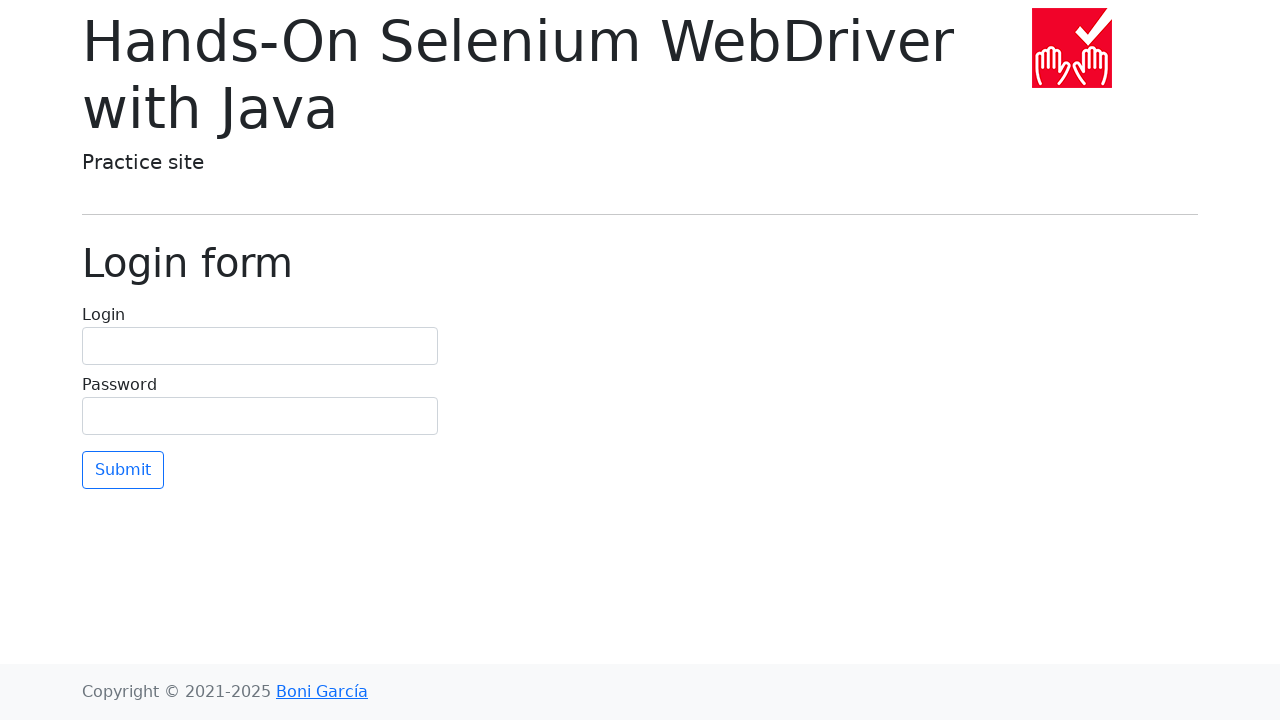

Navigated back from link 25
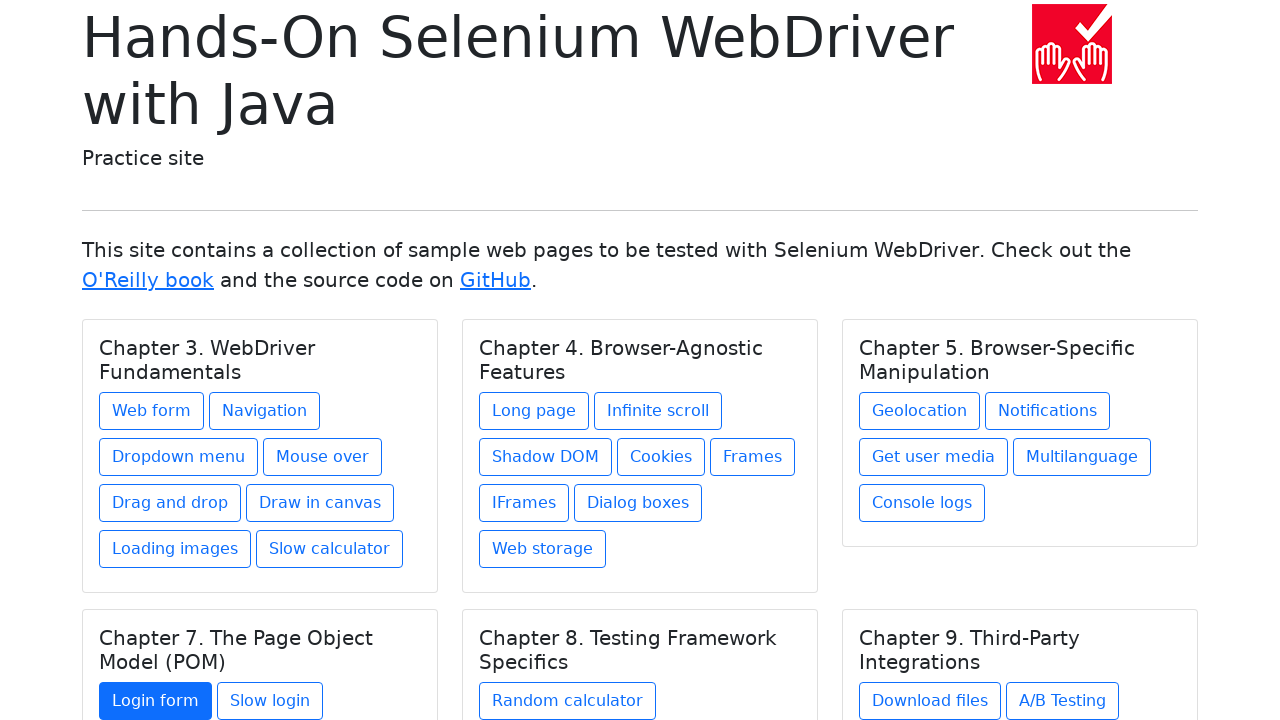

Original page reloaded after returning from link 25
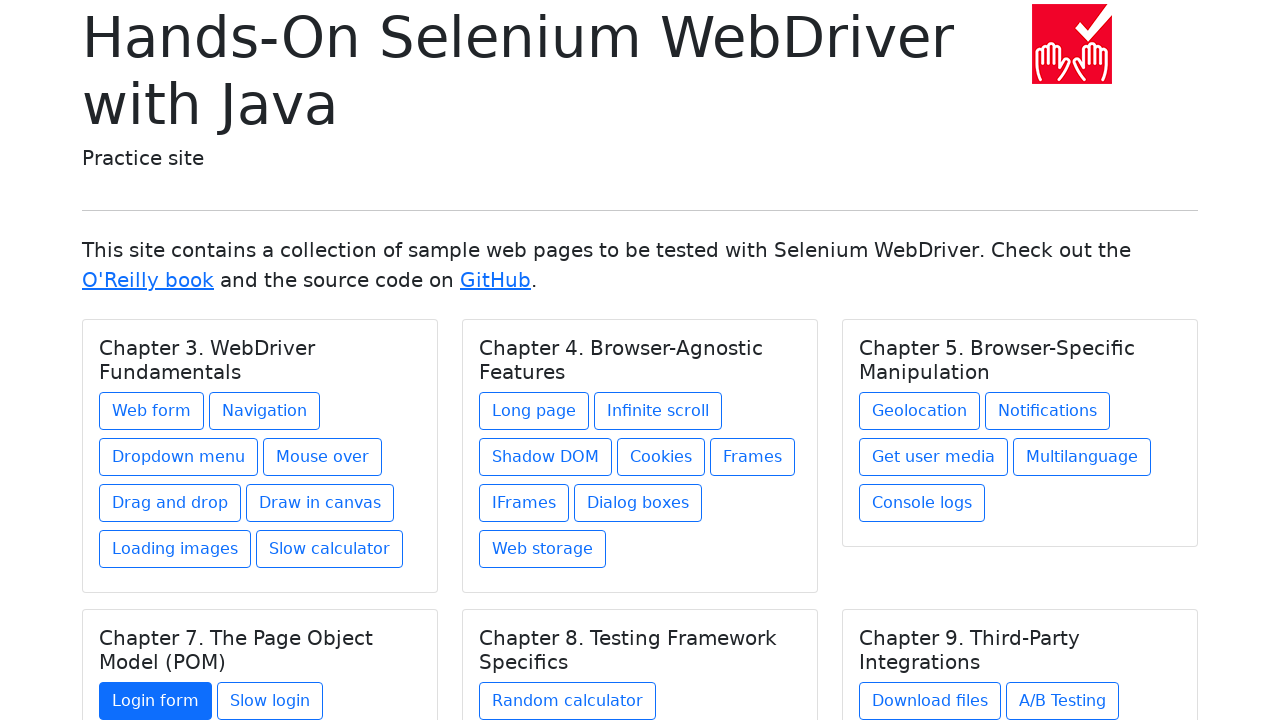

Re-queried links on page, iteration 26
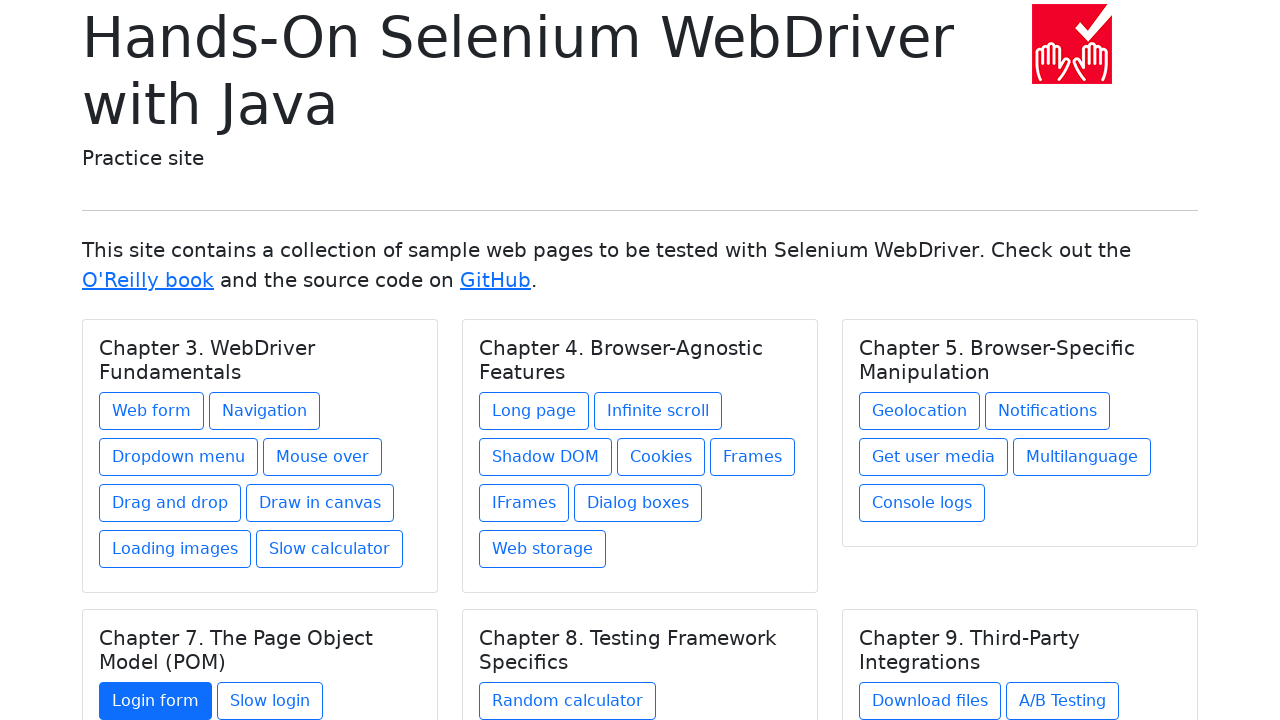

Clicked link 26 on the page at (270, 701) on a >> nth=25
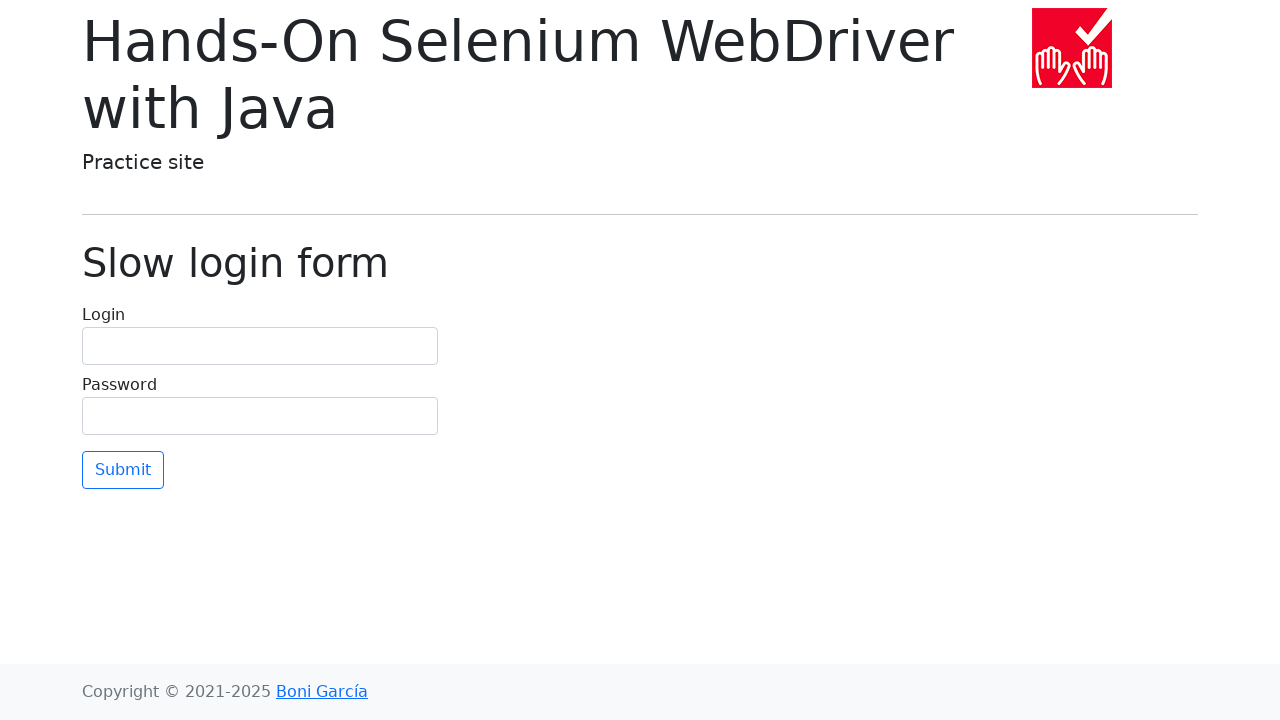

Link 26 navigation completed, page loaded
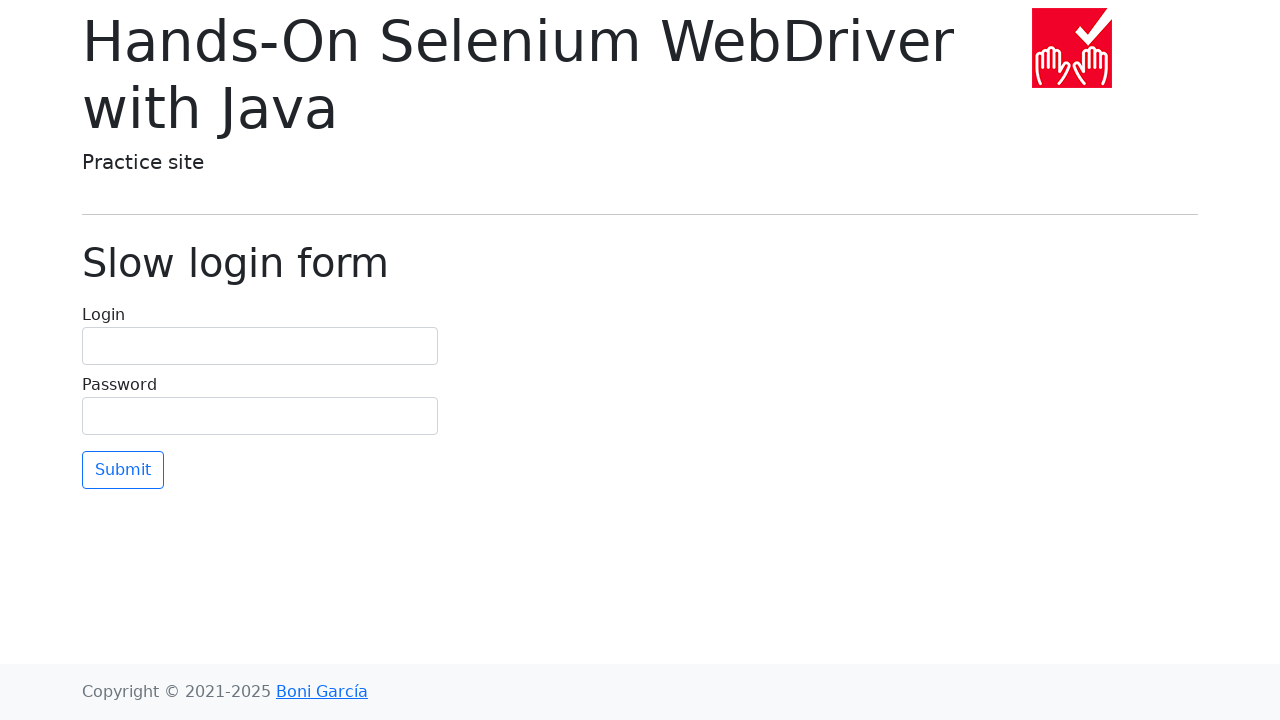

Navigated back from link 26
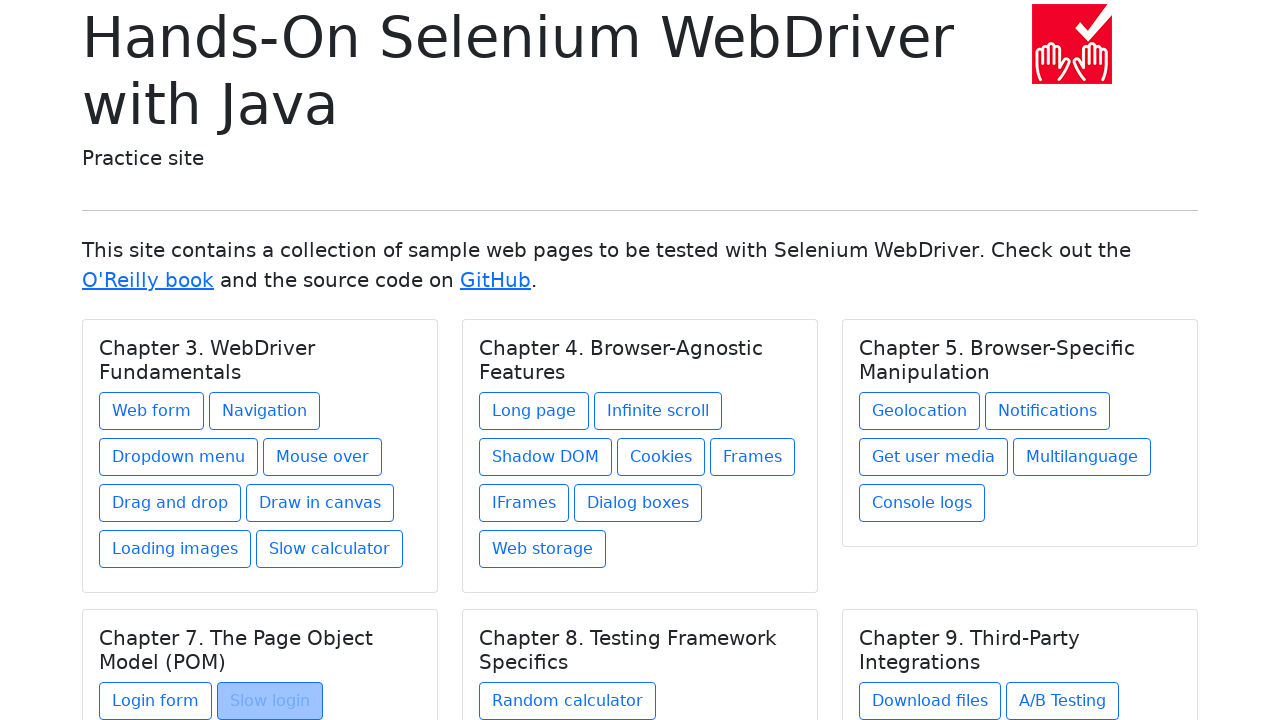

Original page reloaded after returning from link 26
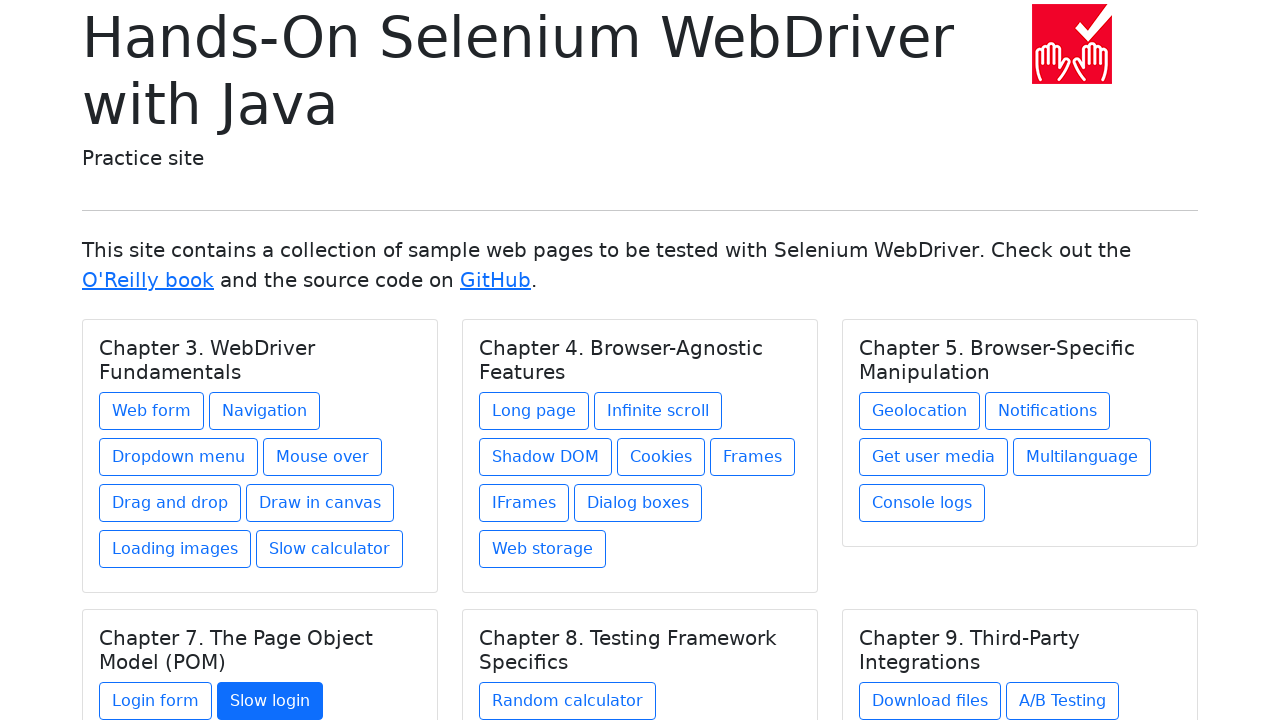

Re-queried links on page, iteration 27
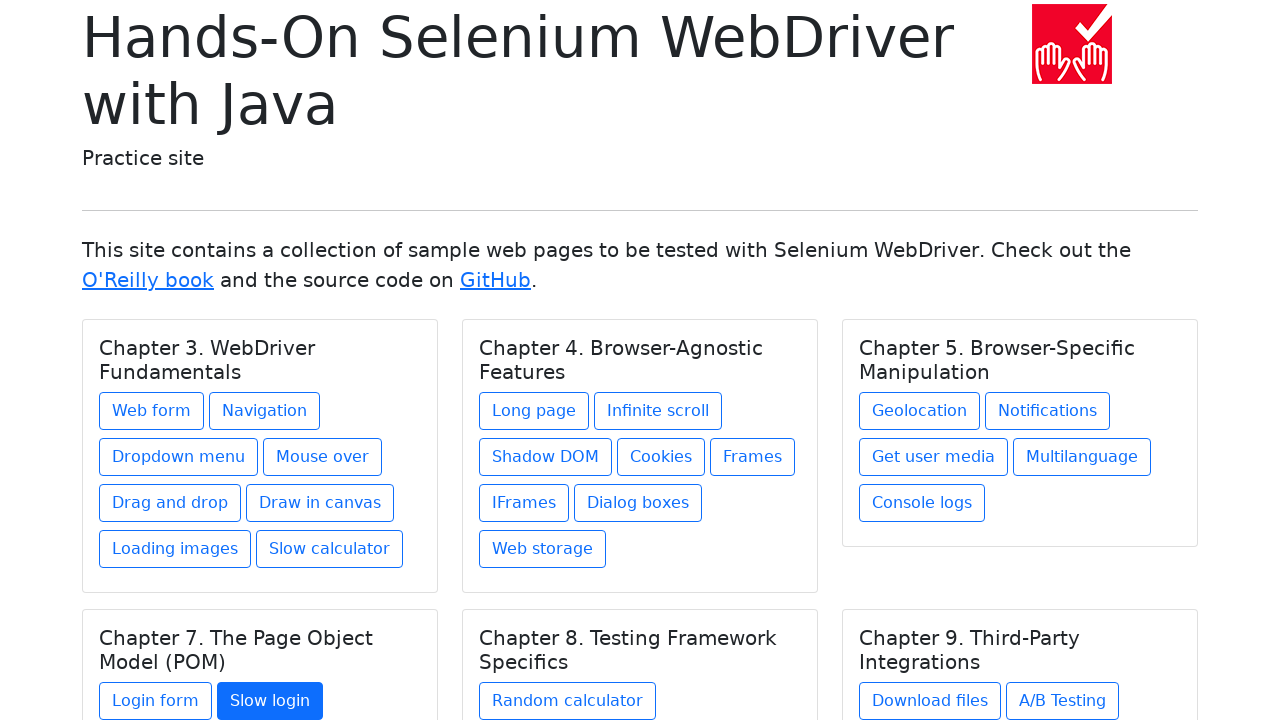

Clicked link 27 on the page at (568, 701) on a >> nth=26
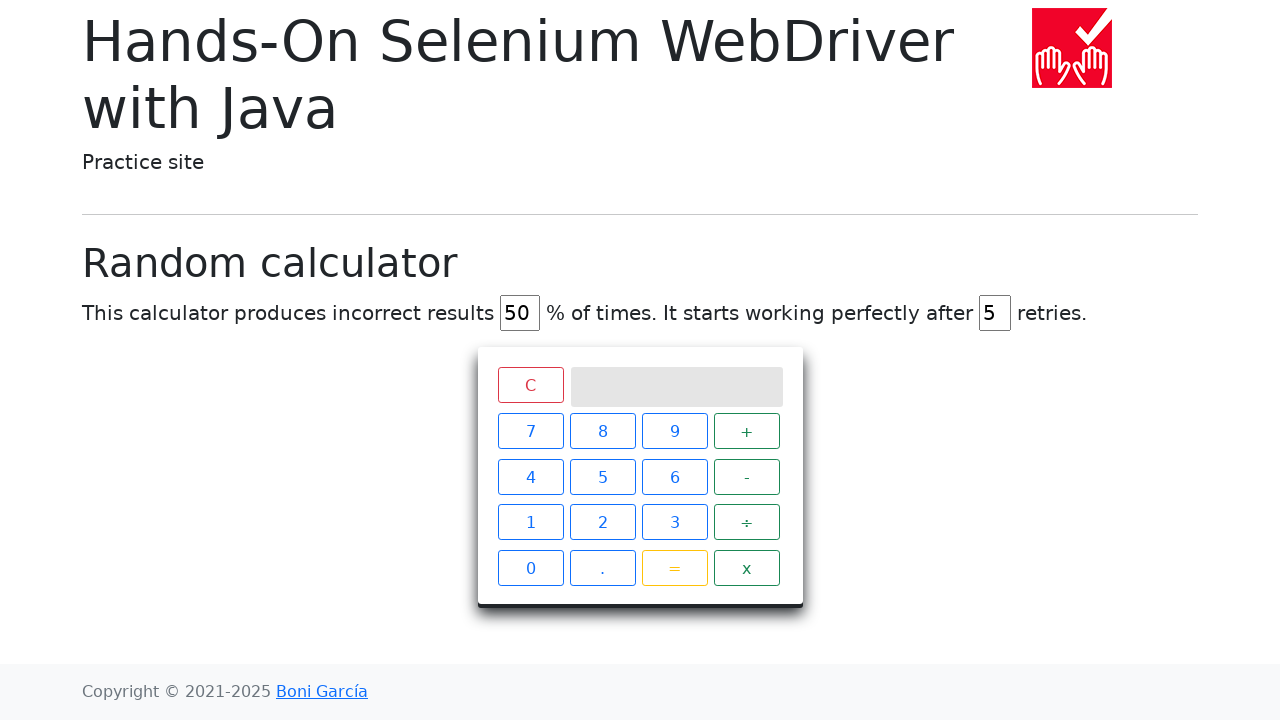

Link 27 navigation completed, page loaded
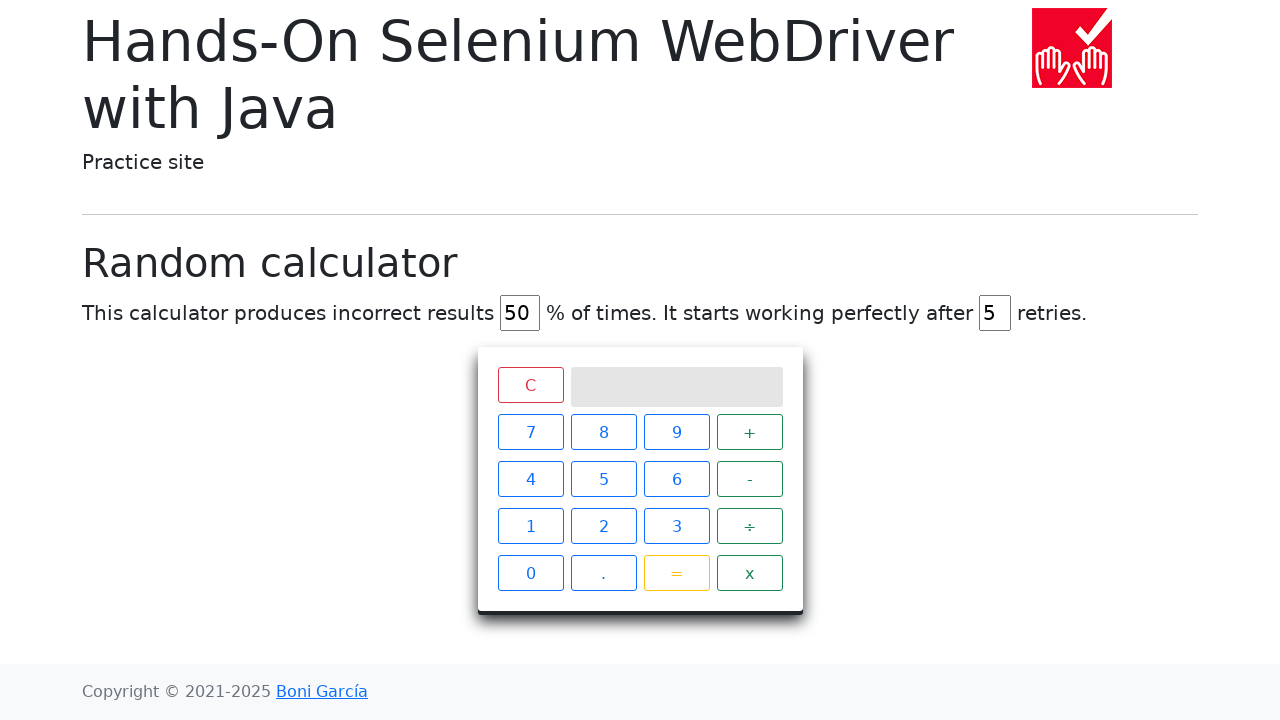

Navigated back from link 27
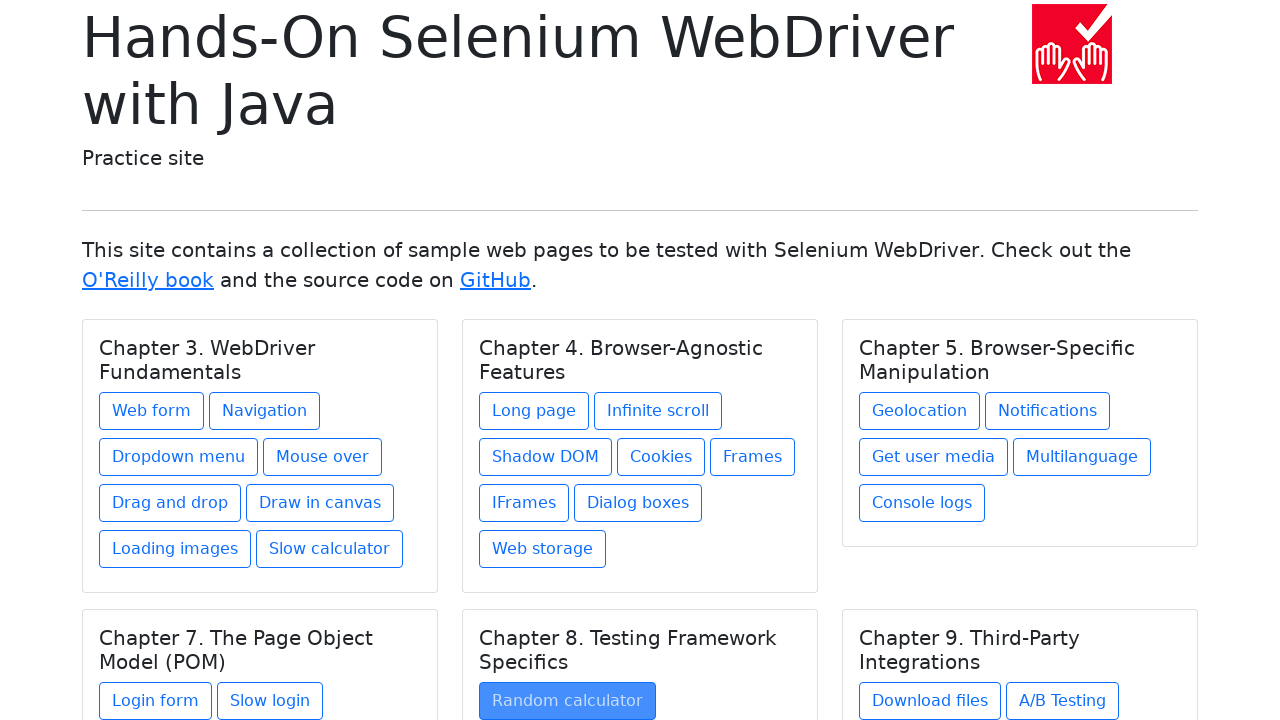

Original page reloaded after returning from link 27
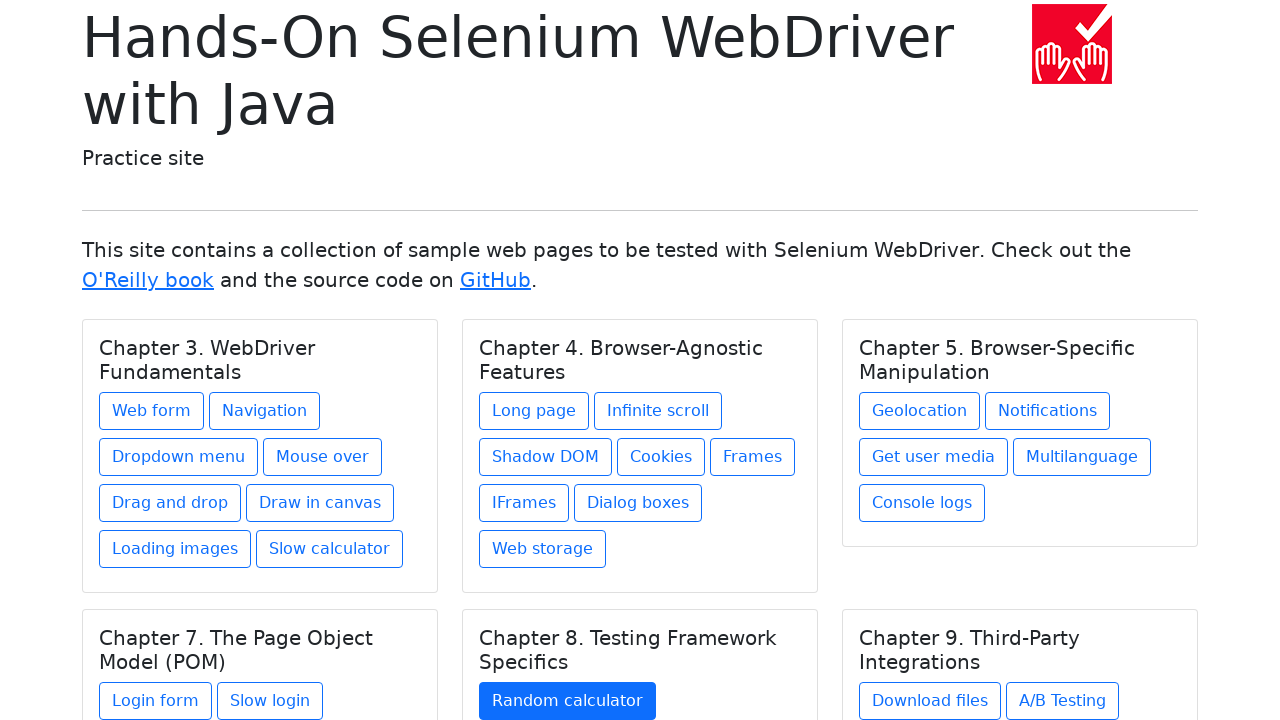

Re-queried links on page, iteration 28
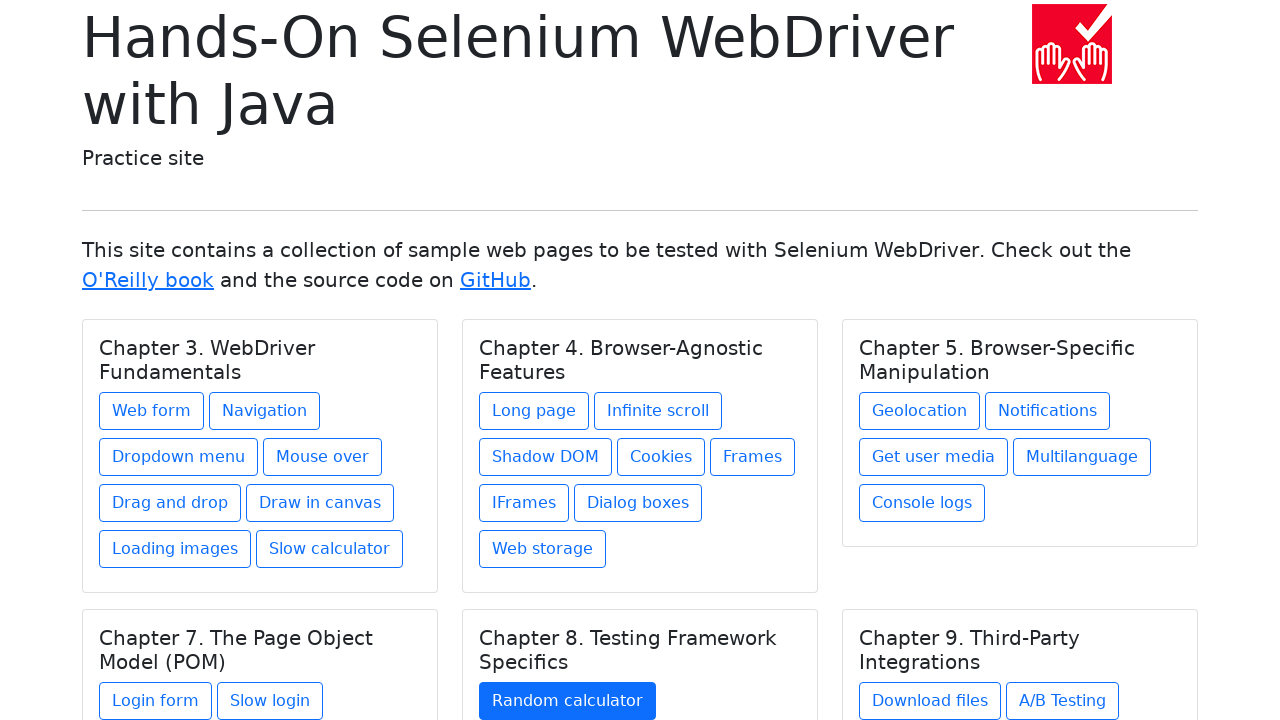

Clicked link 28 on the page at (930, 701) on a >> nth=27
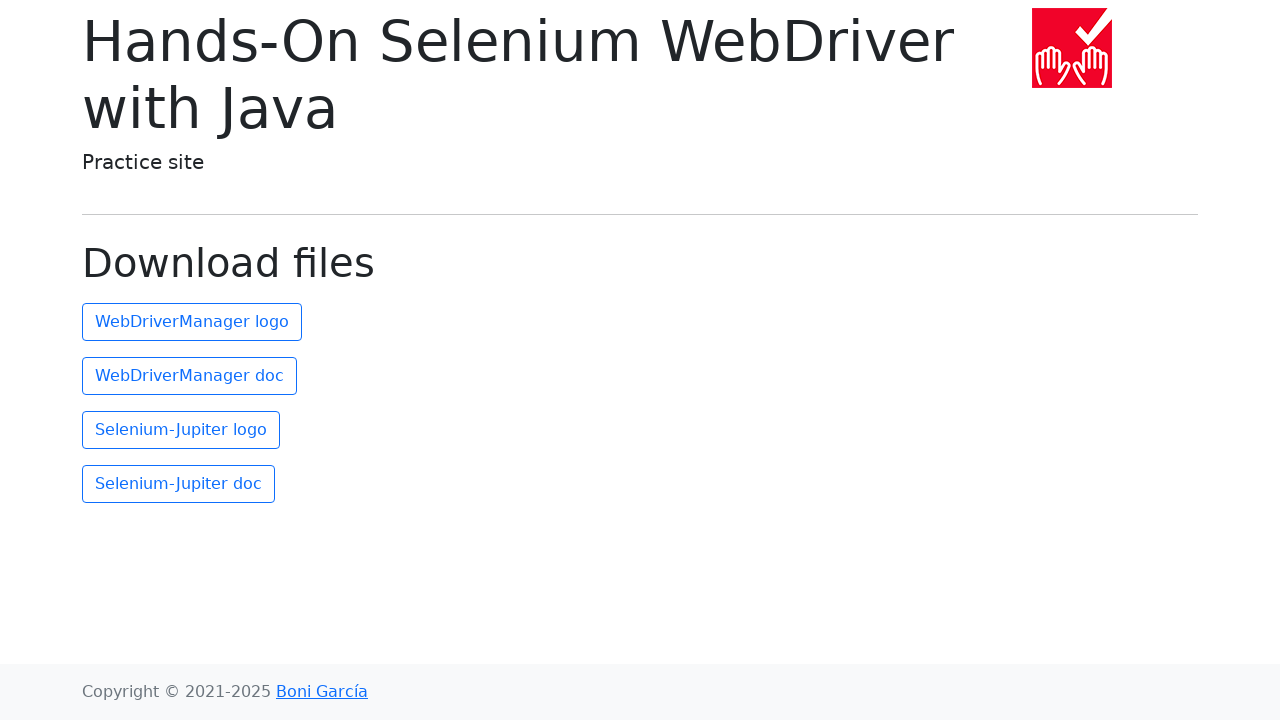

Link 28 navigation completed, page loaded
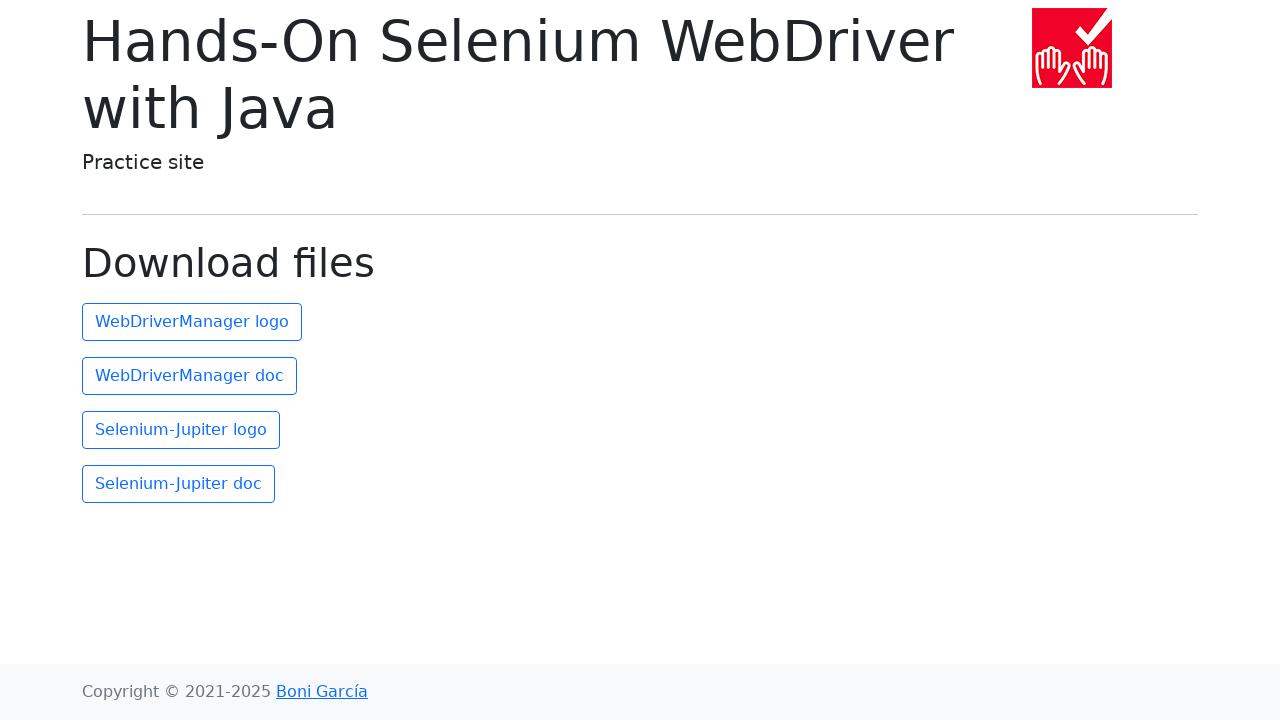

Navigated back from link 28
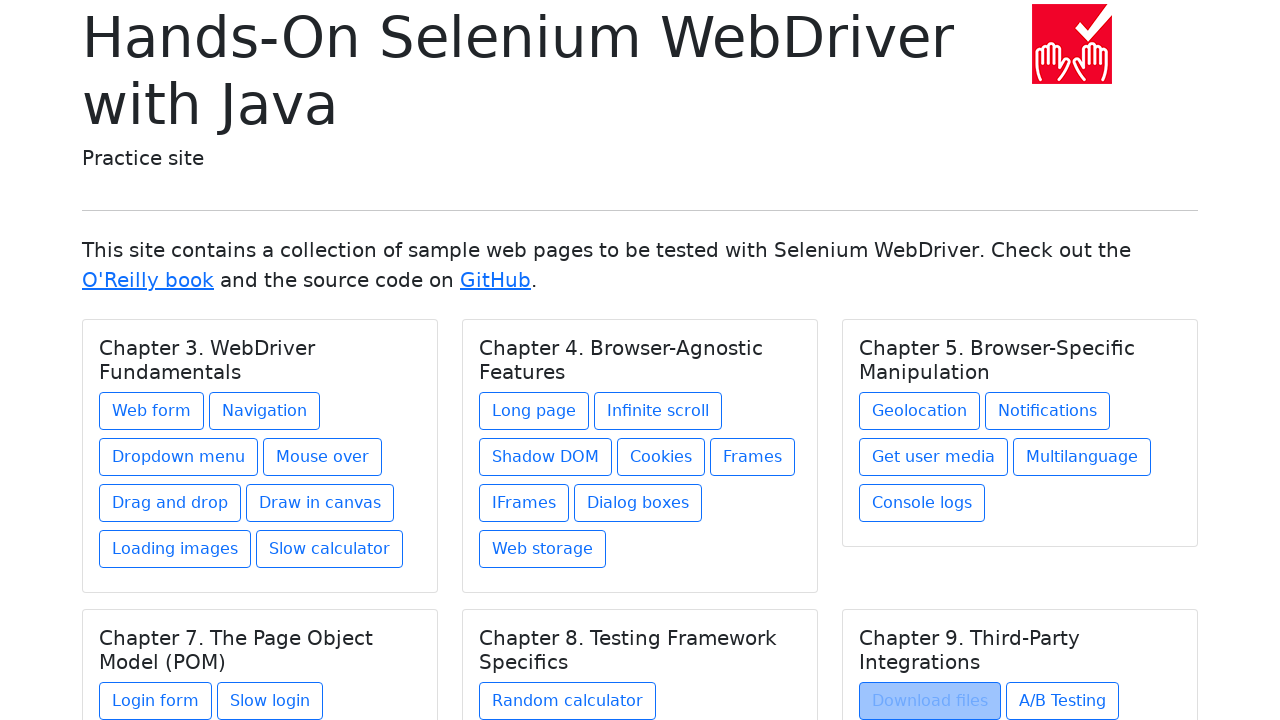

Original page reloaded after returning from link 28
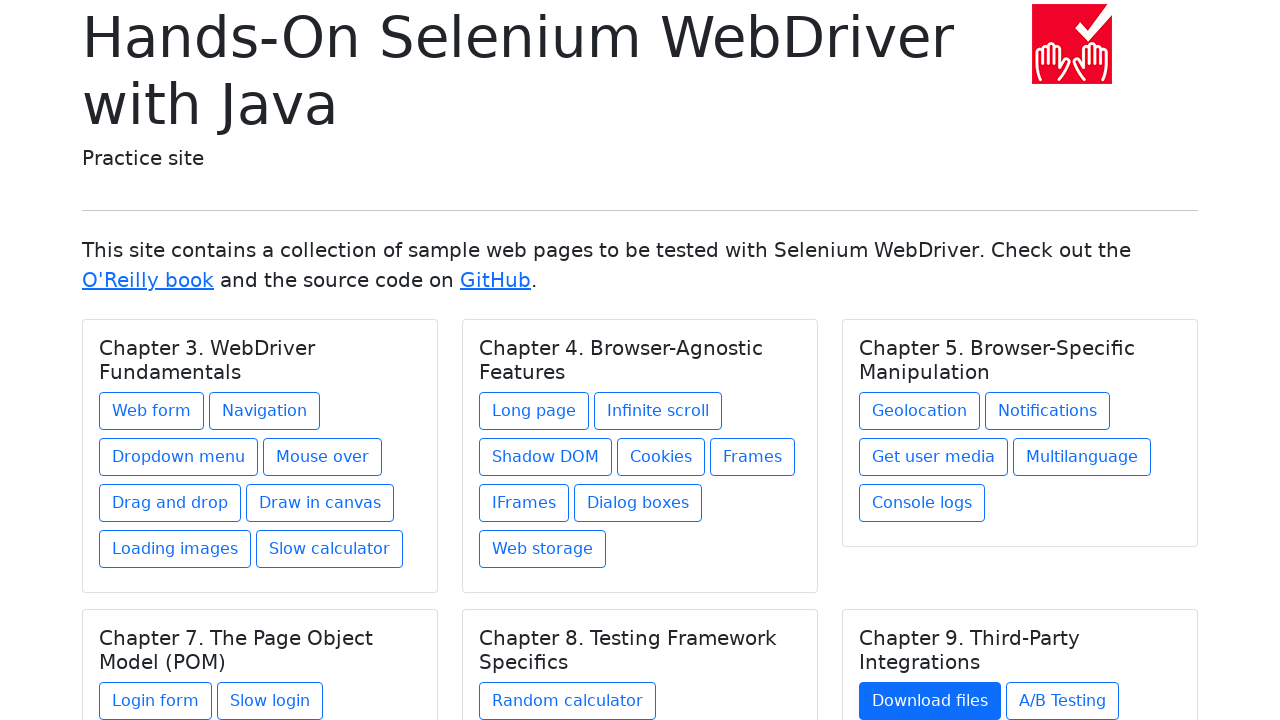

Re-queried links on page, iteration 29
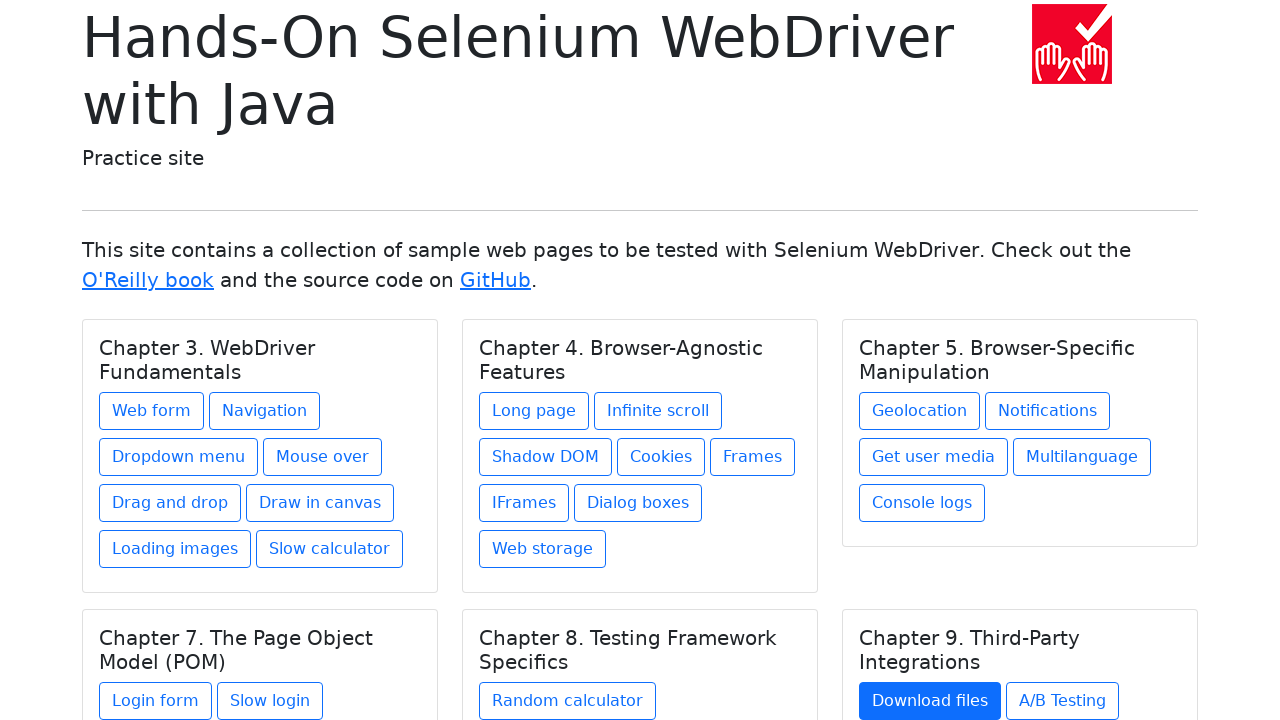

Clicked link 29 on the page at (1062, 701) on a >> nth=28
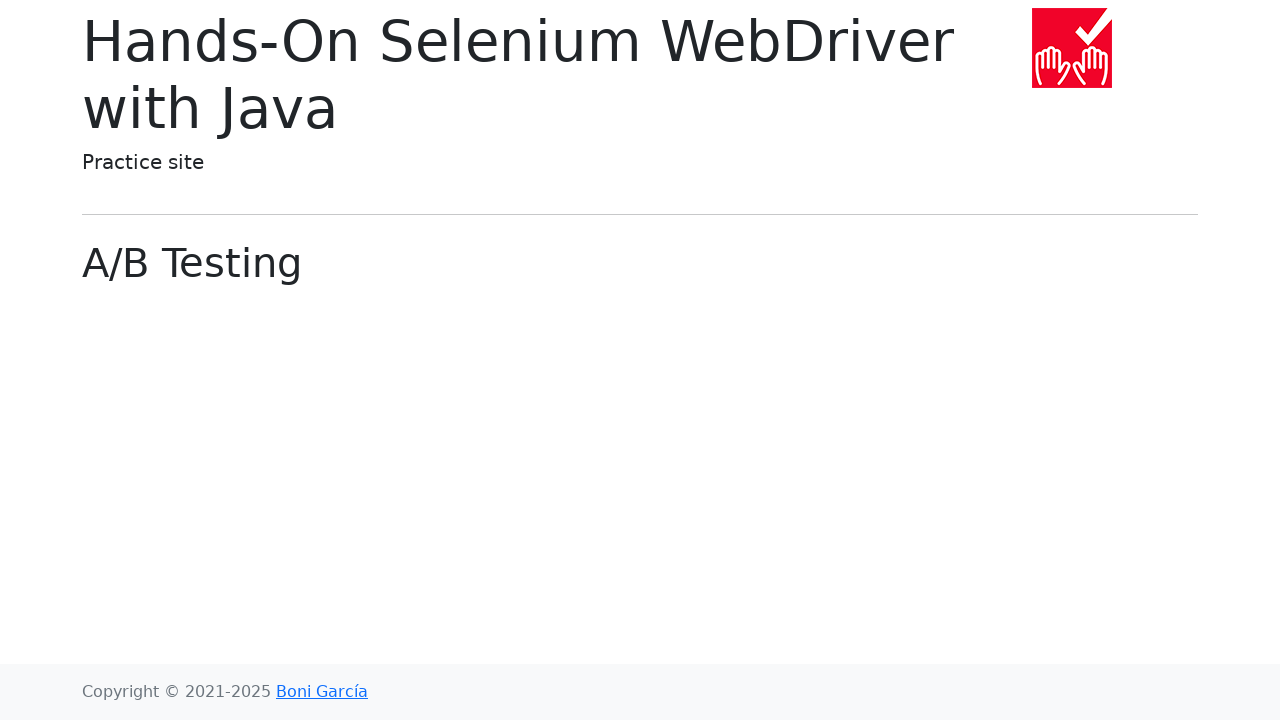

Link 29 navigation completed, page loaded
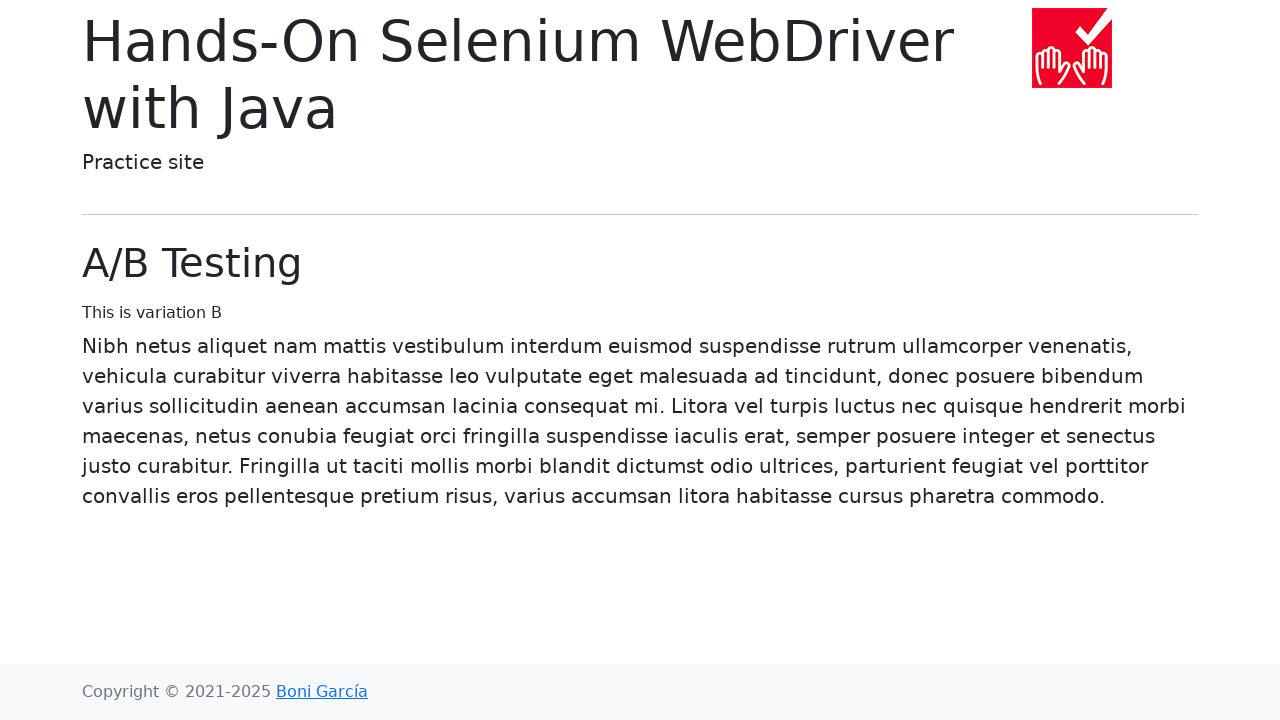

Navigated back from link 29
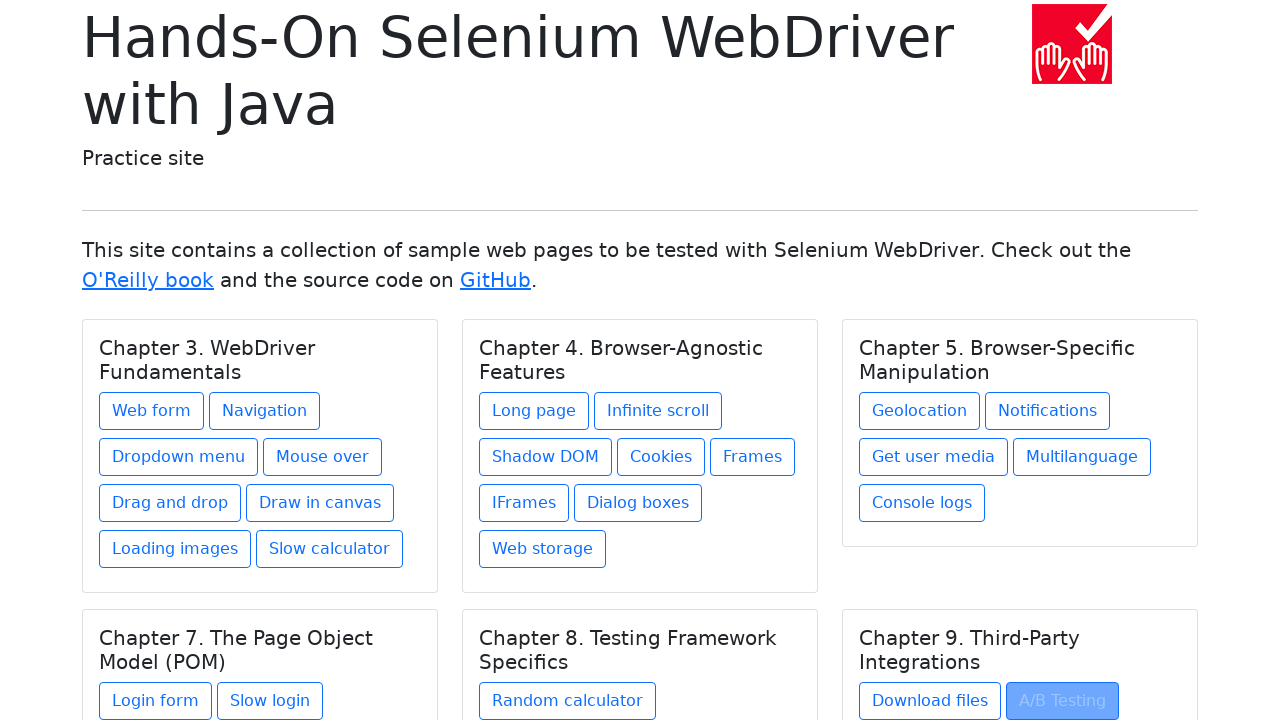

Original page reloaded after returning from link 29
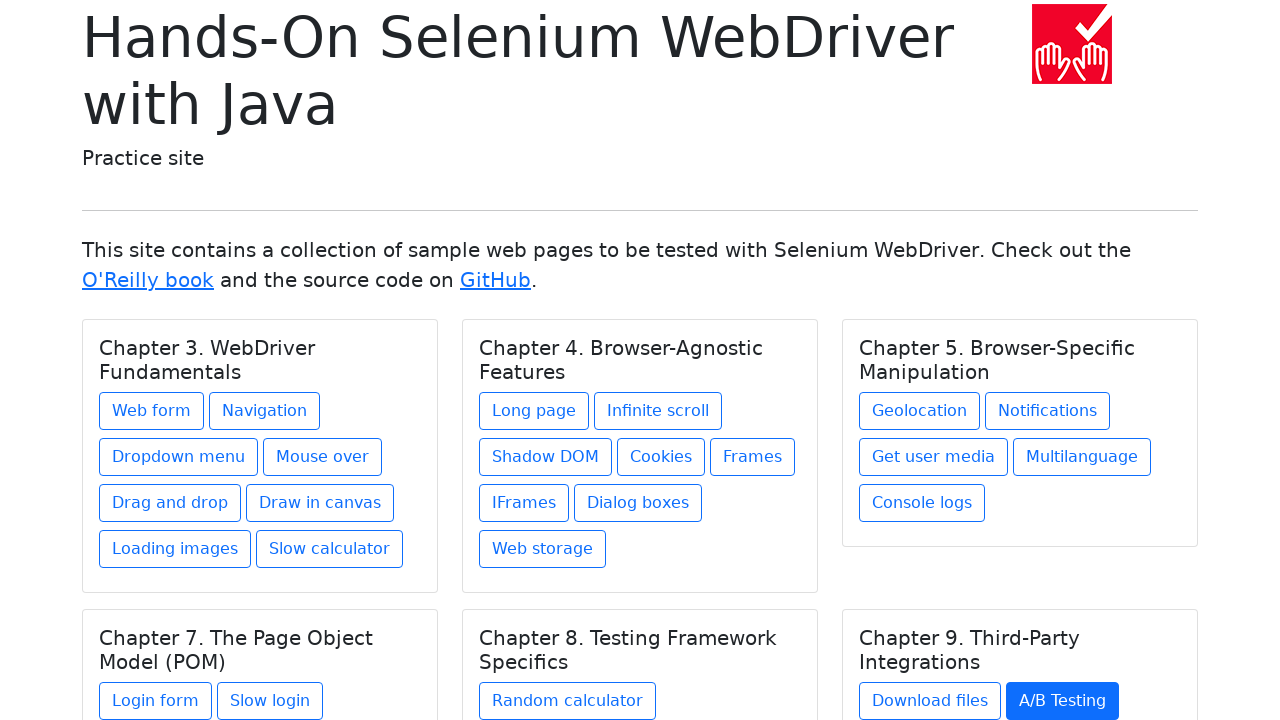

Re-queried links on page, iteration 30
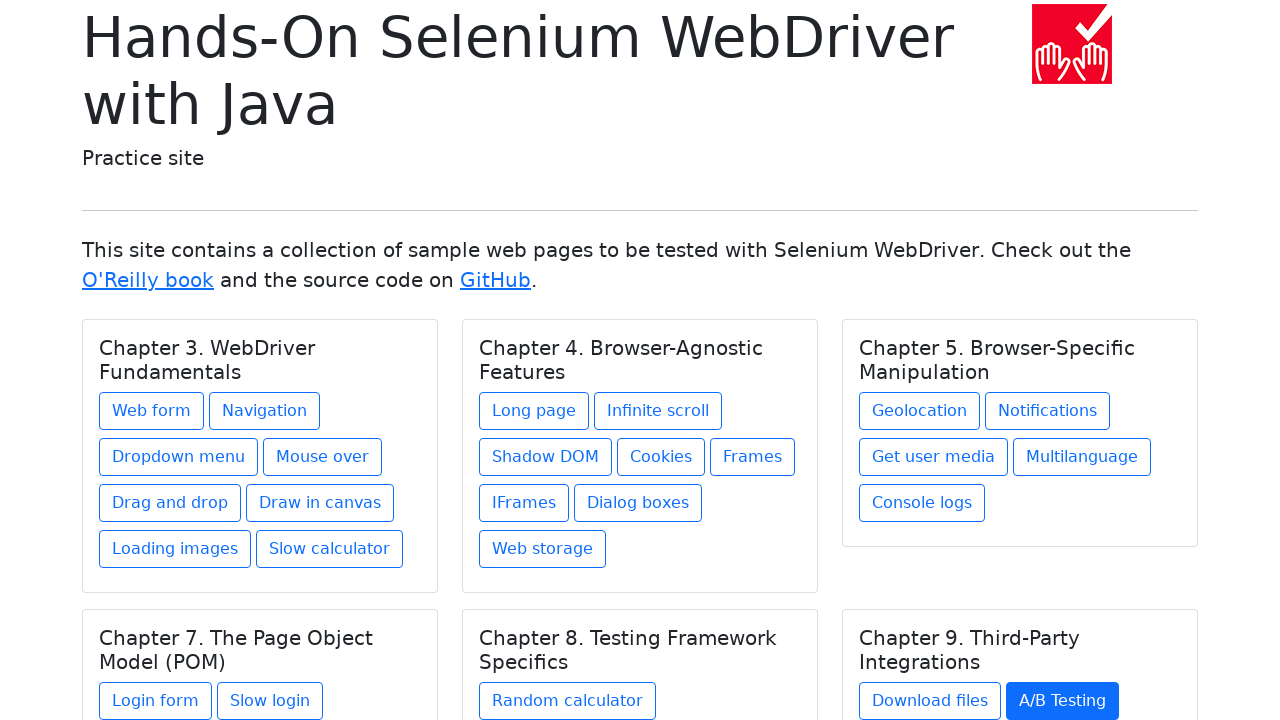

Clicked link 30 on the page at (915, 612) on a >> nth=29
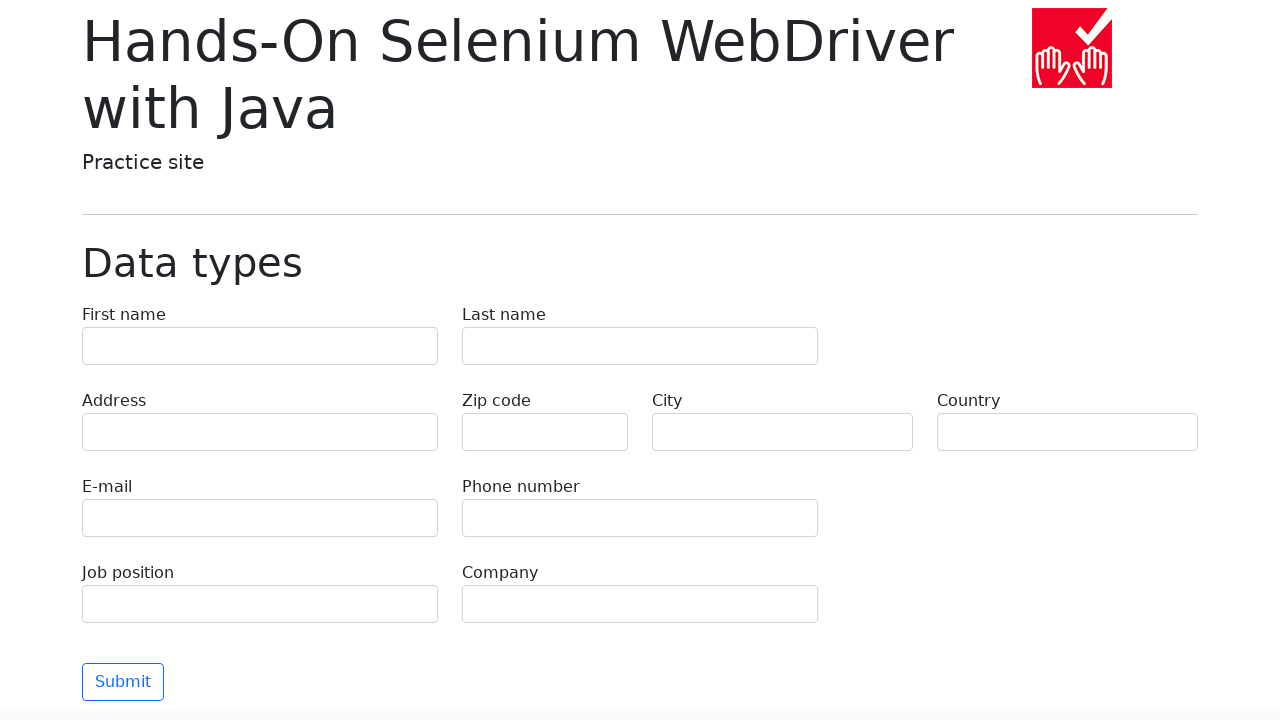

Link 30 navigation completed, page loaded
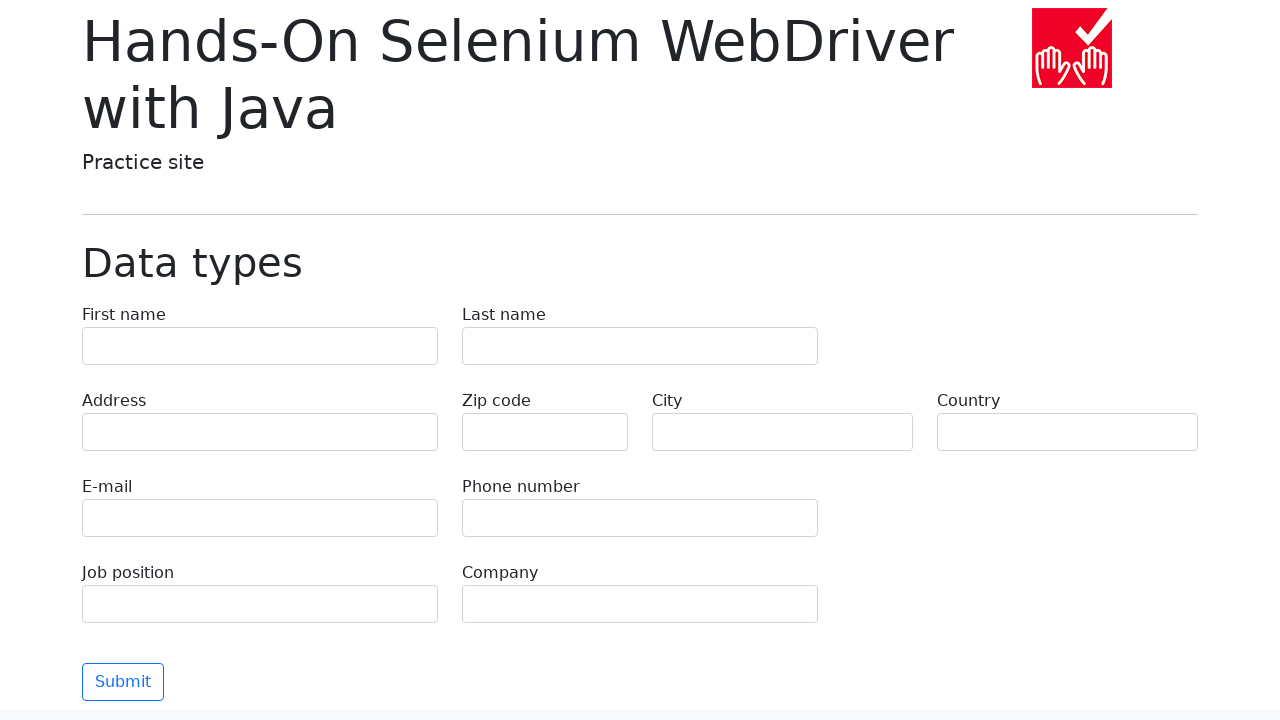

Navigated back from link 30
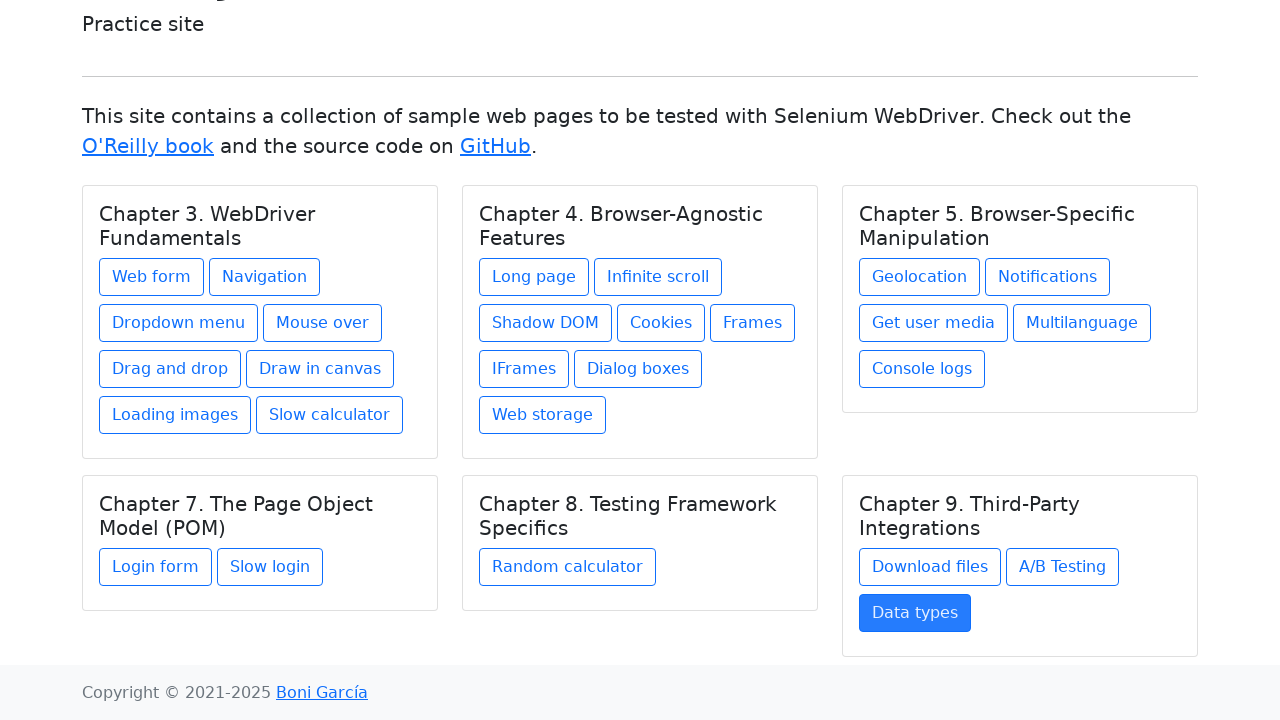

Original page reloaded after returning from link 30
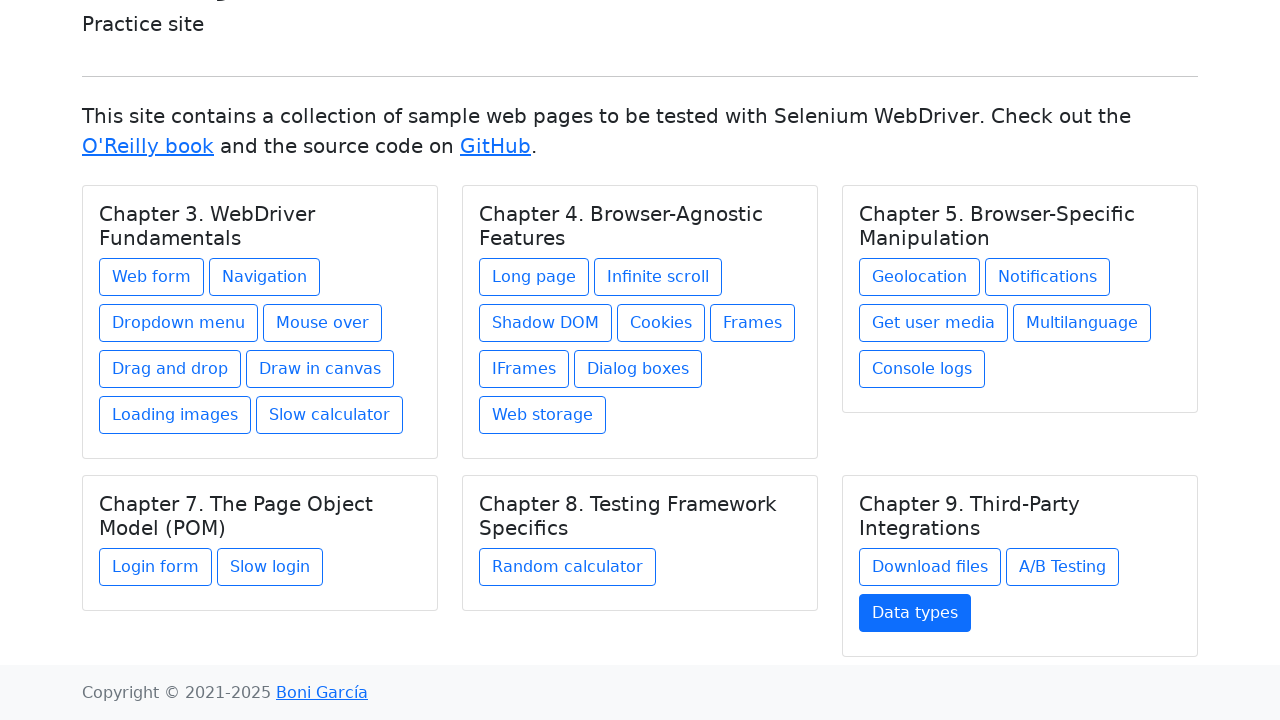

Re-queried links on page, iteration 31
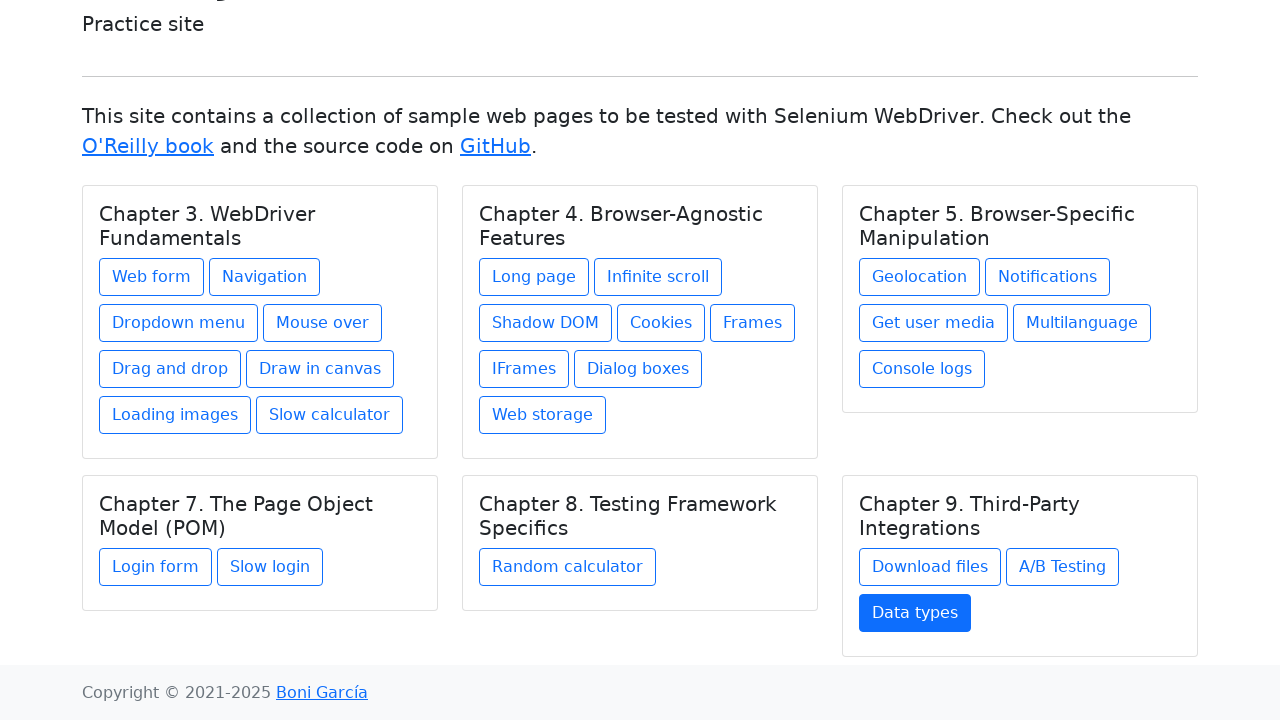

Clicked link 31 on the page at (322, 693) on a >> nth=30
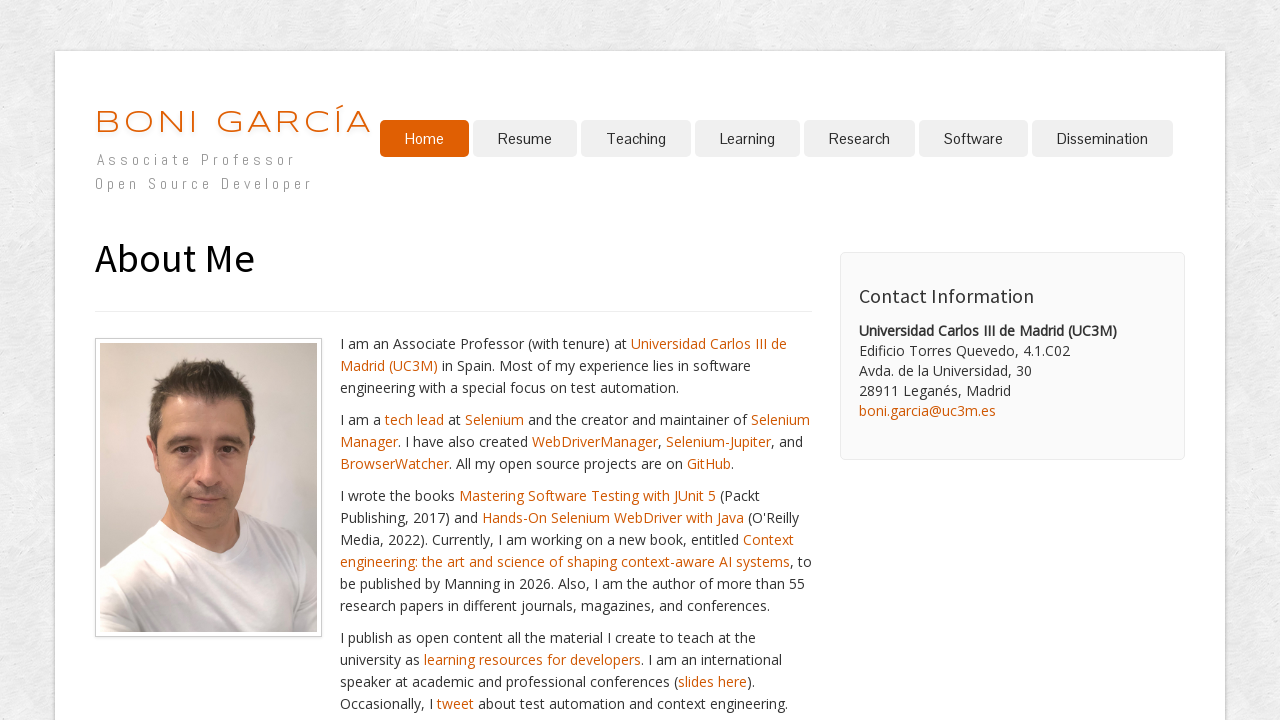

Link 31 navigation completed, page loaded
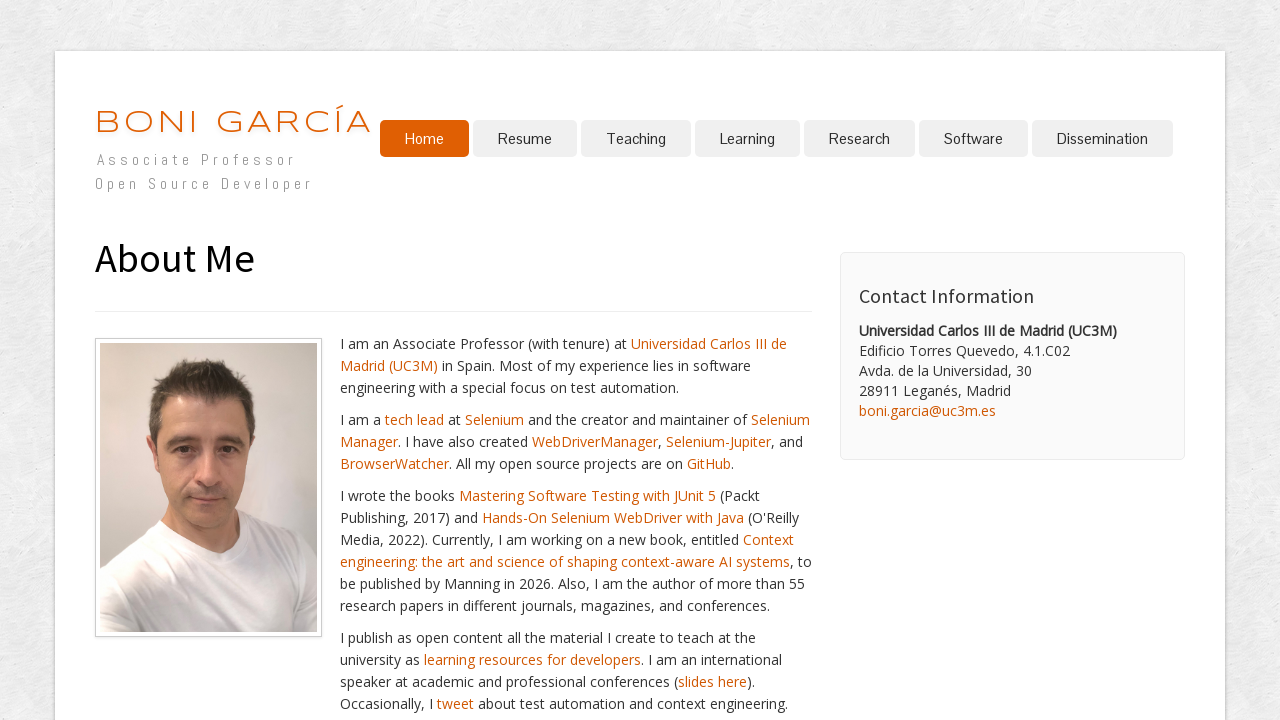

Navigated back from link 31
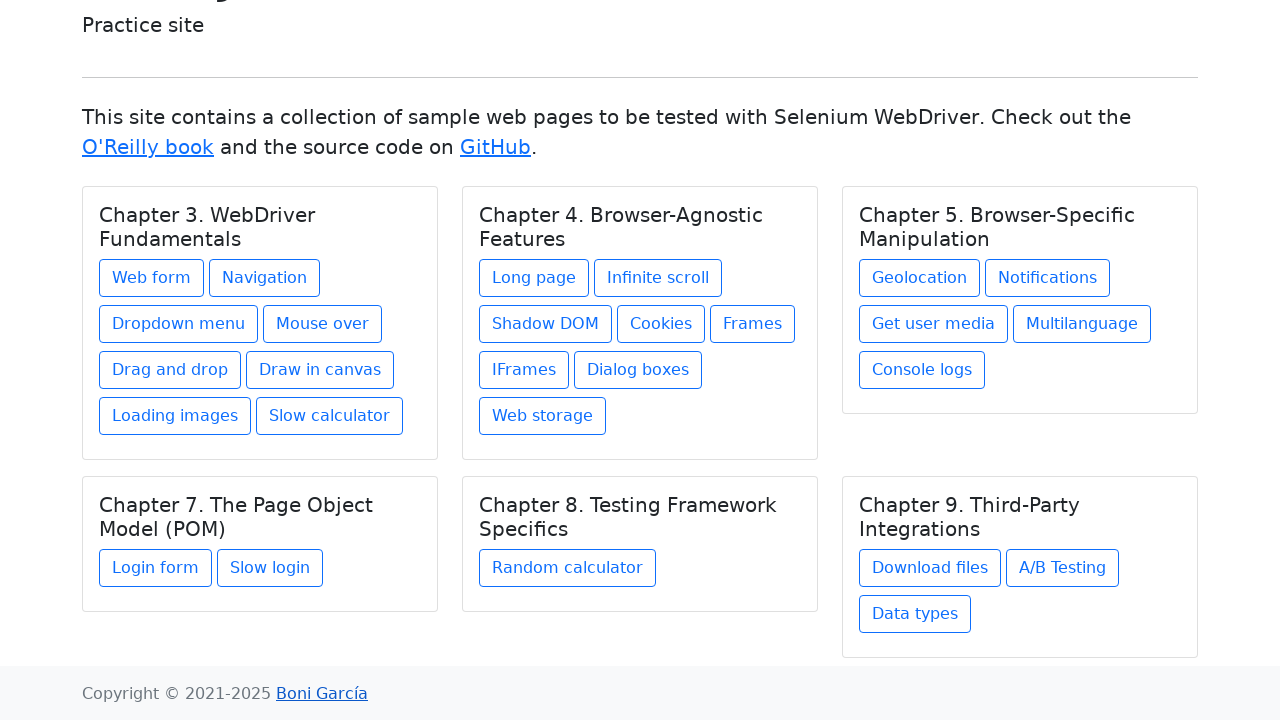

Original page reloaded after returning from link 31
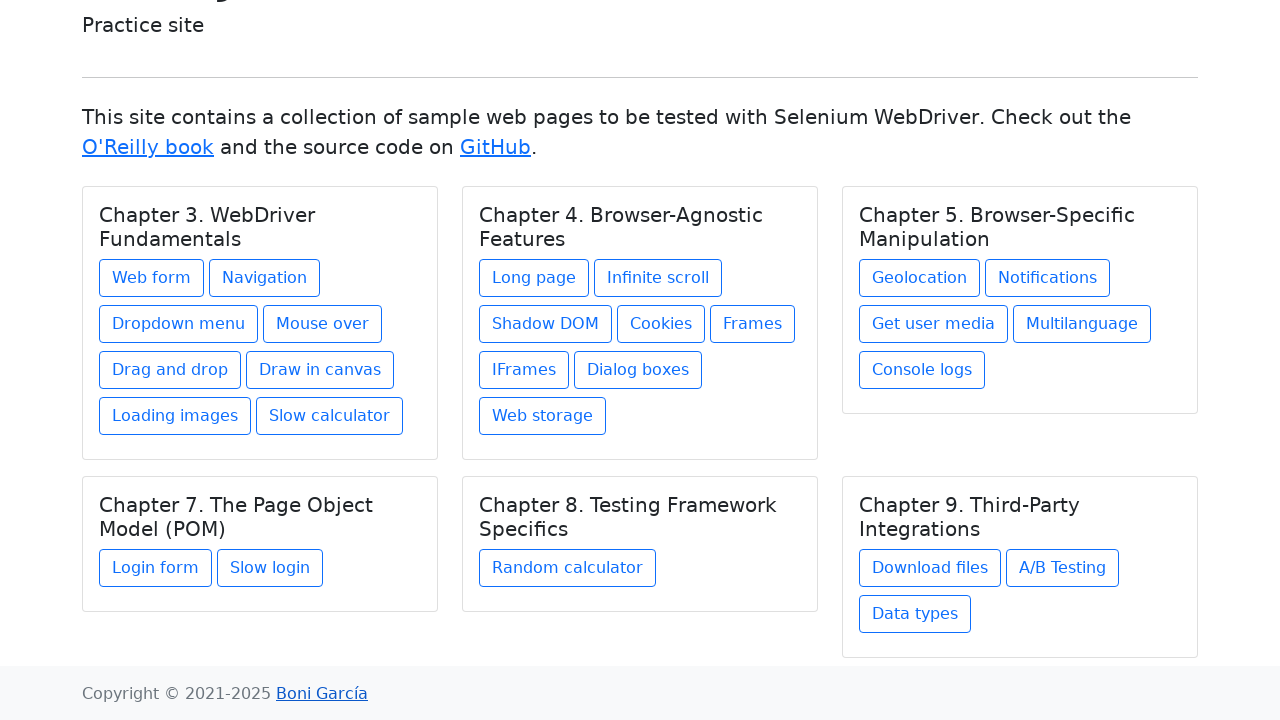

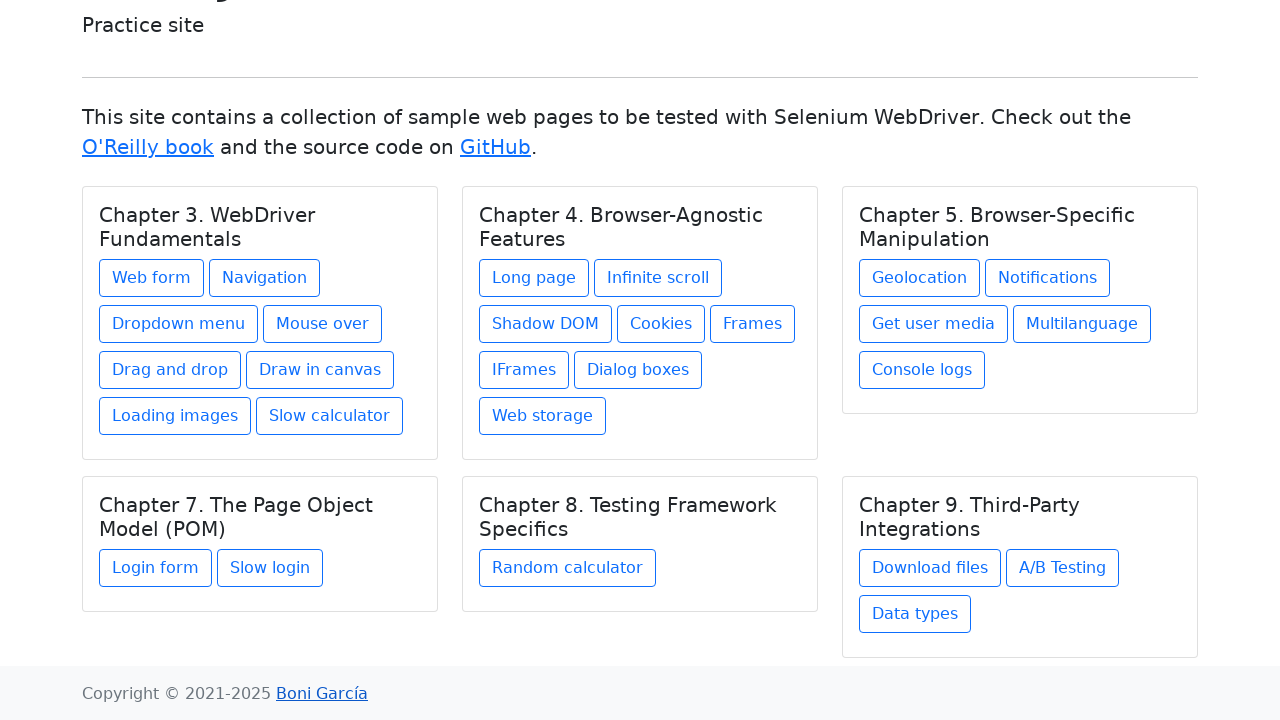